Automatically plays the 2048 game by repeatedly pressing arrow keys (up, right, down, left) until the game ends

Starting URL: https://play2048.co/

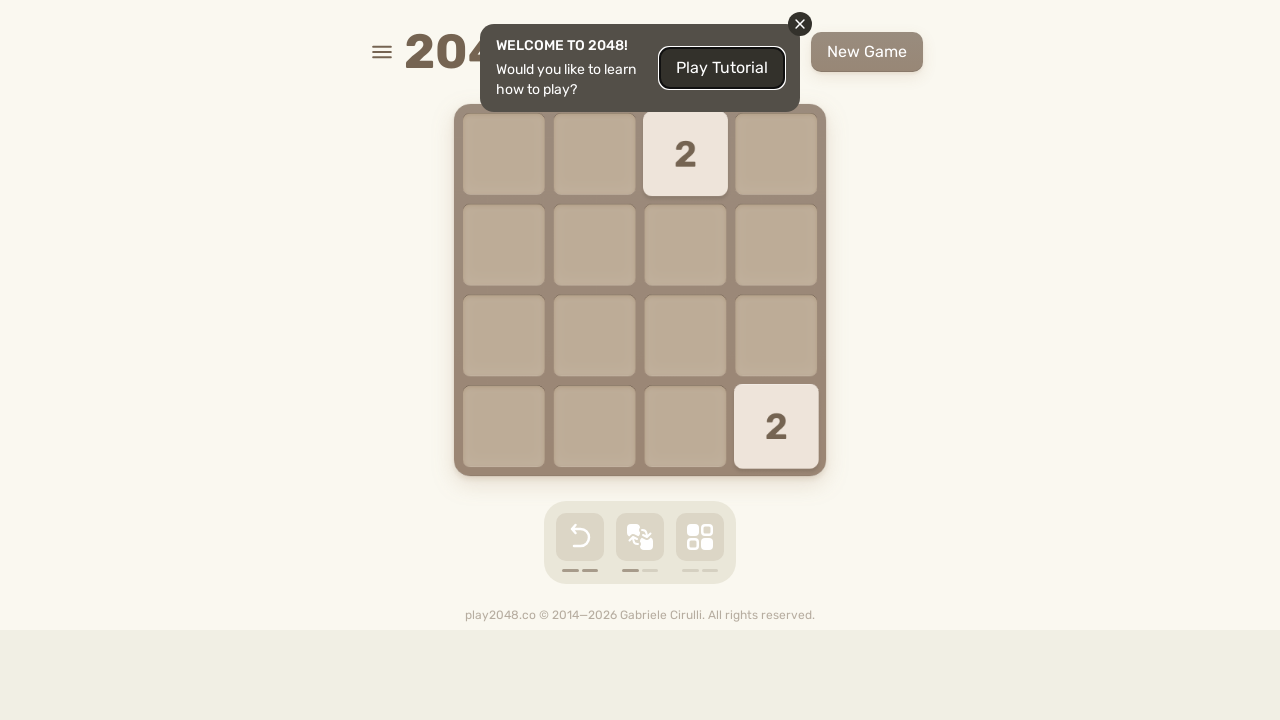

Navigated to 2048 game at https://play2048.co/
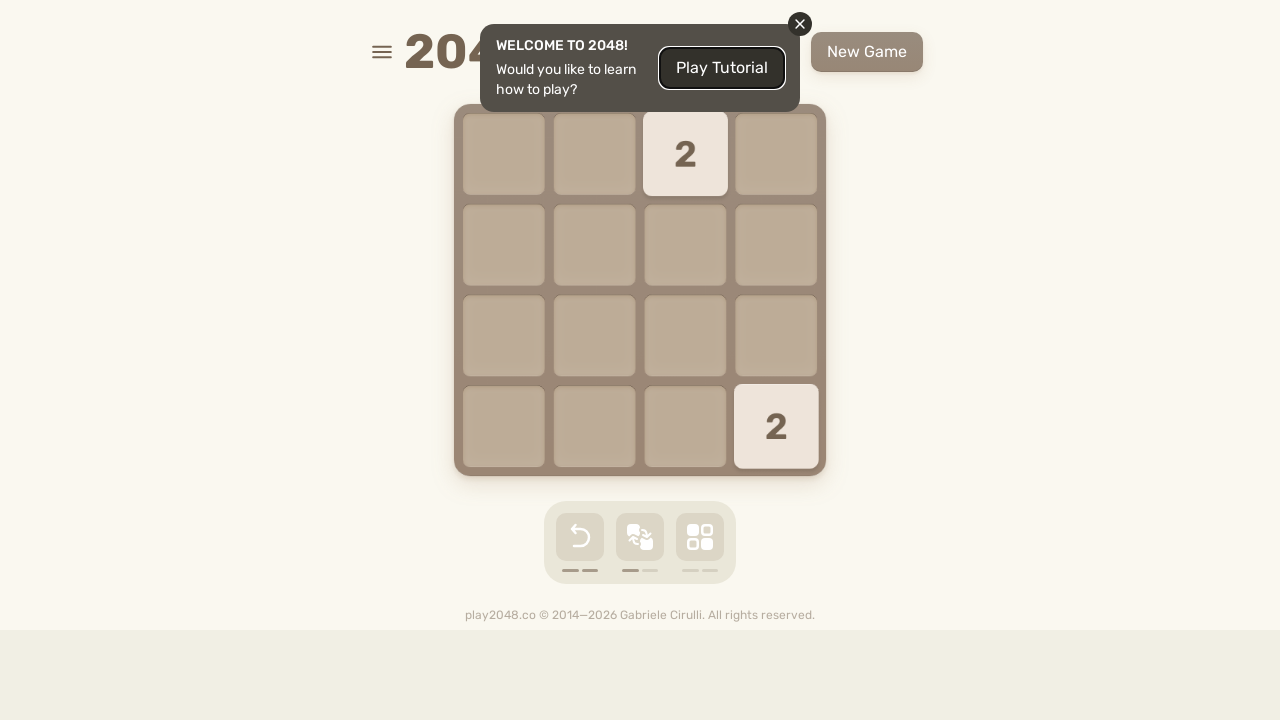

Located HTML element for sending keyboard commands
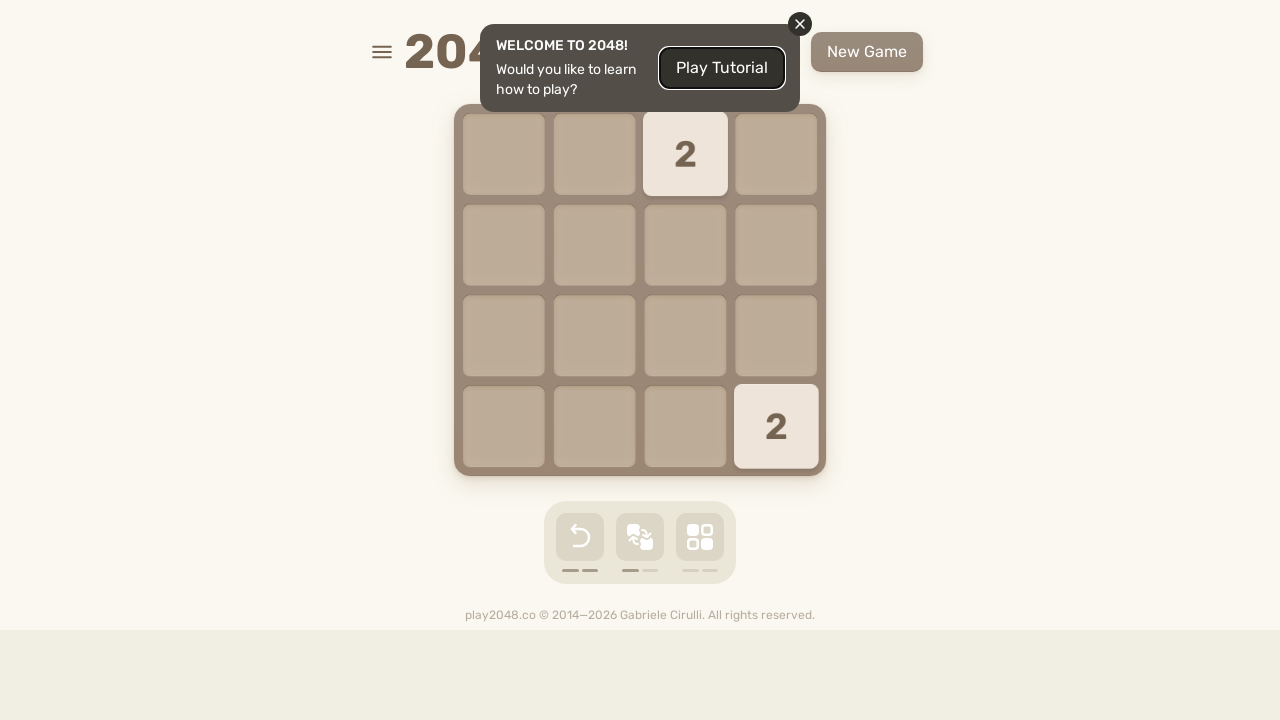

Pressed ArrowUp key on html
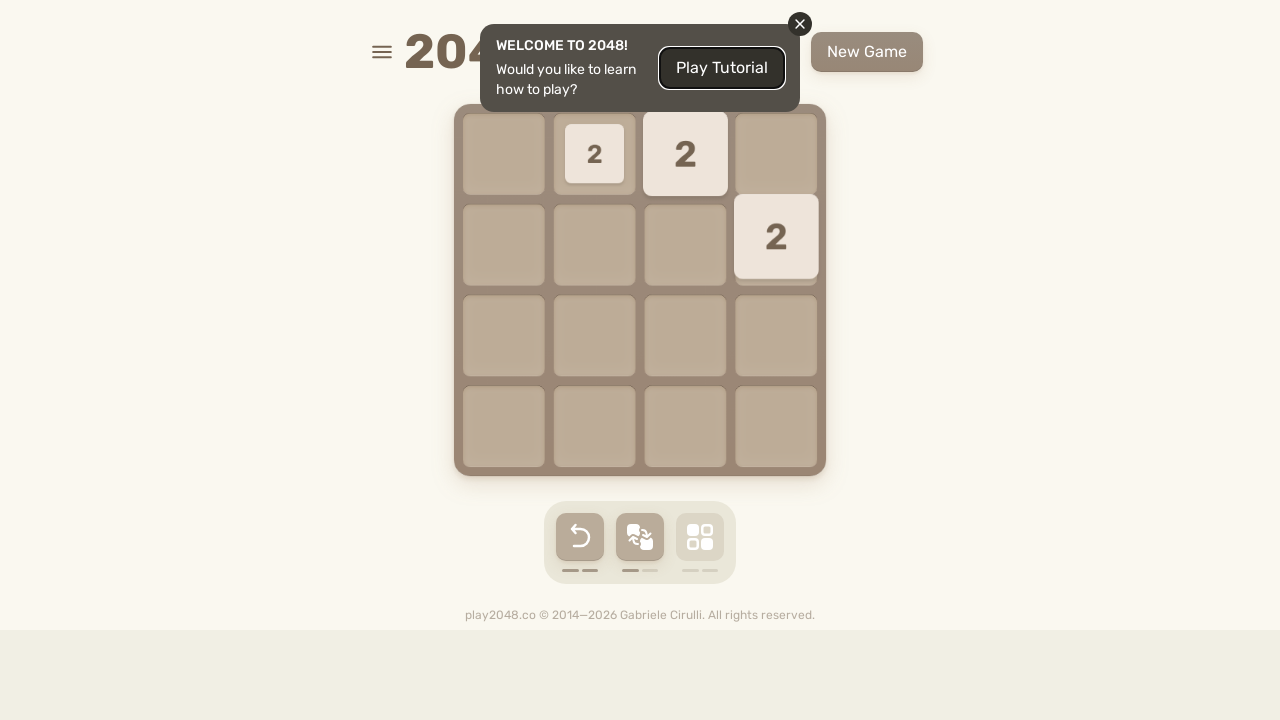

Pressed ArrowRight key on html
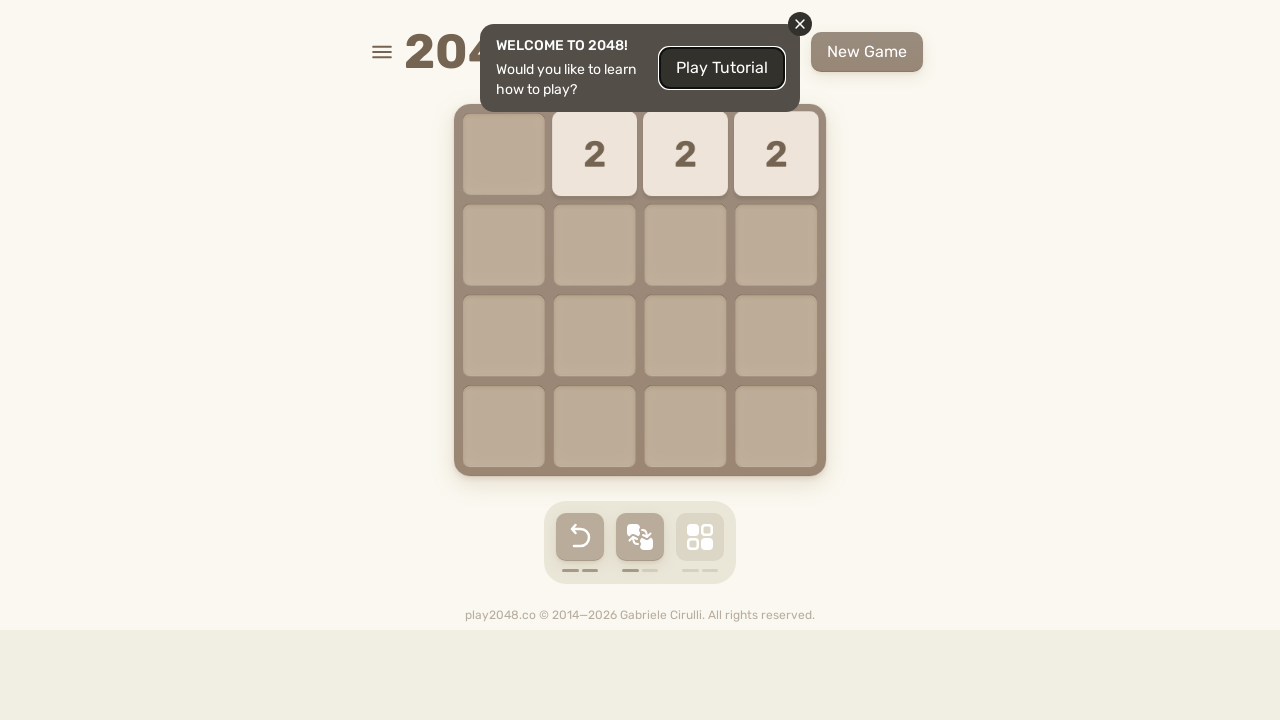

Pressed ArrowDown key on html
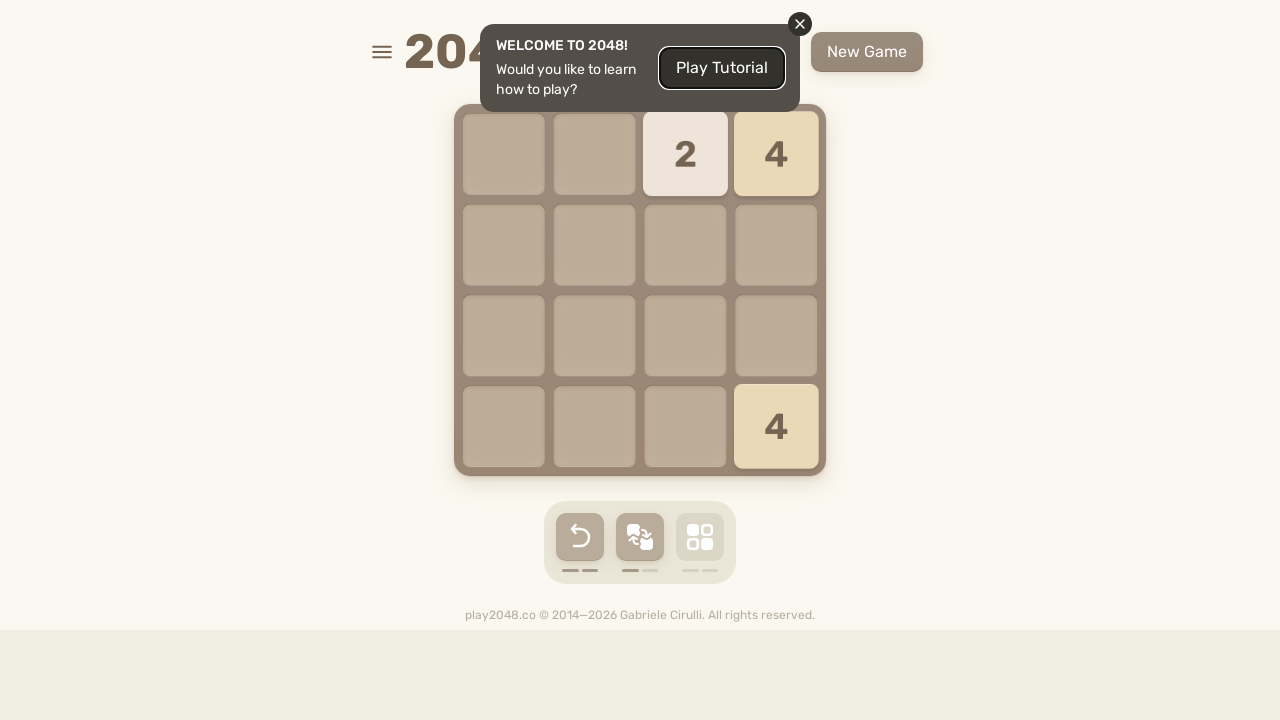

Pressed ArrowLeft key on html
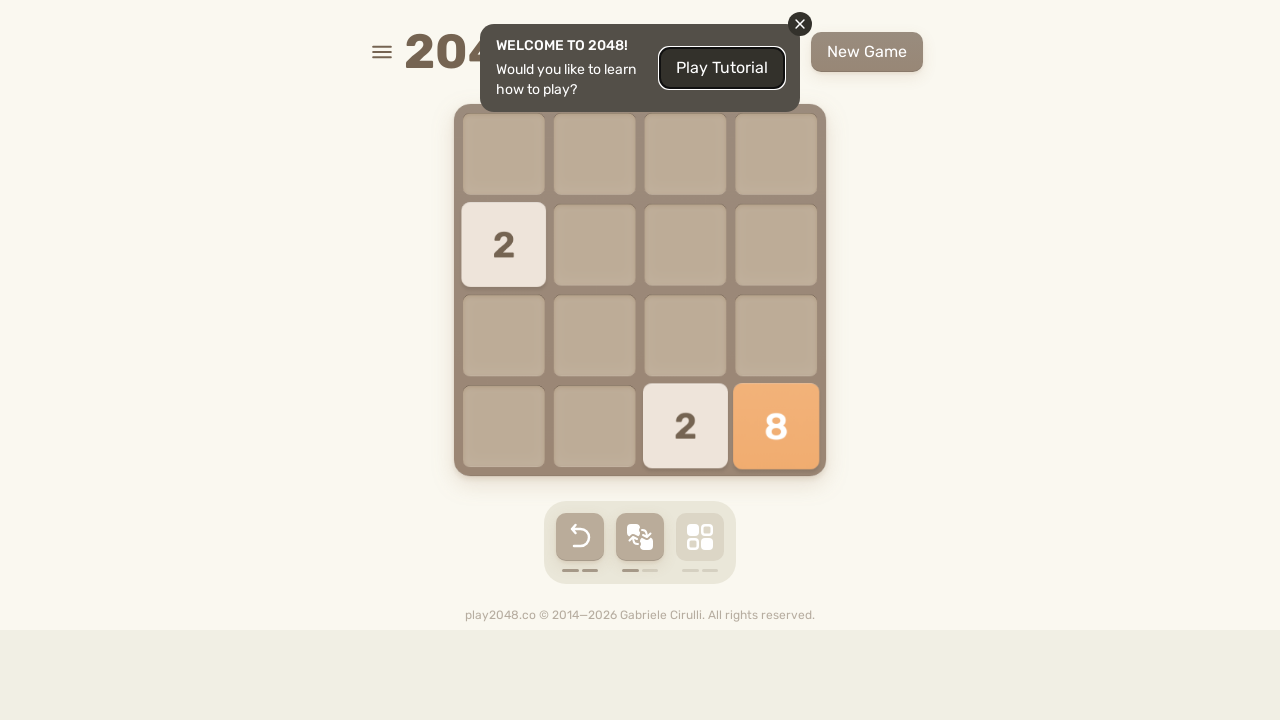

Pressed ArrowUp key on html
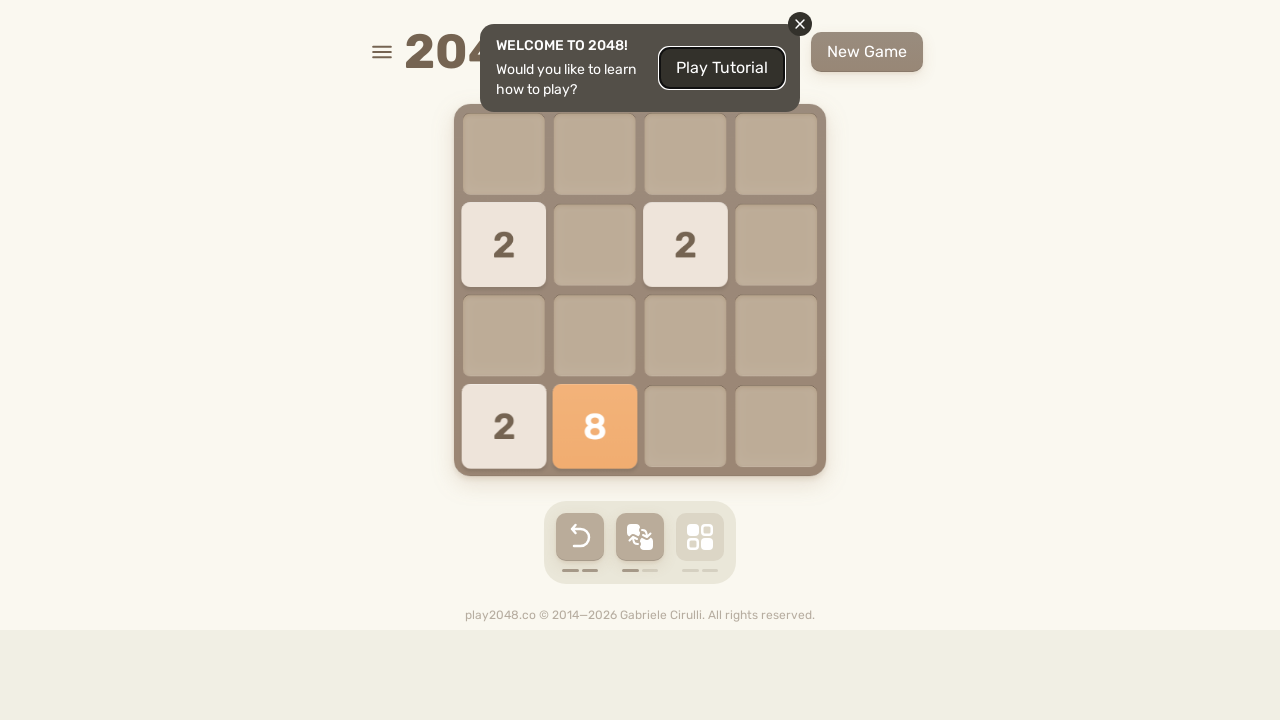

Pressed ArrowRight key on html
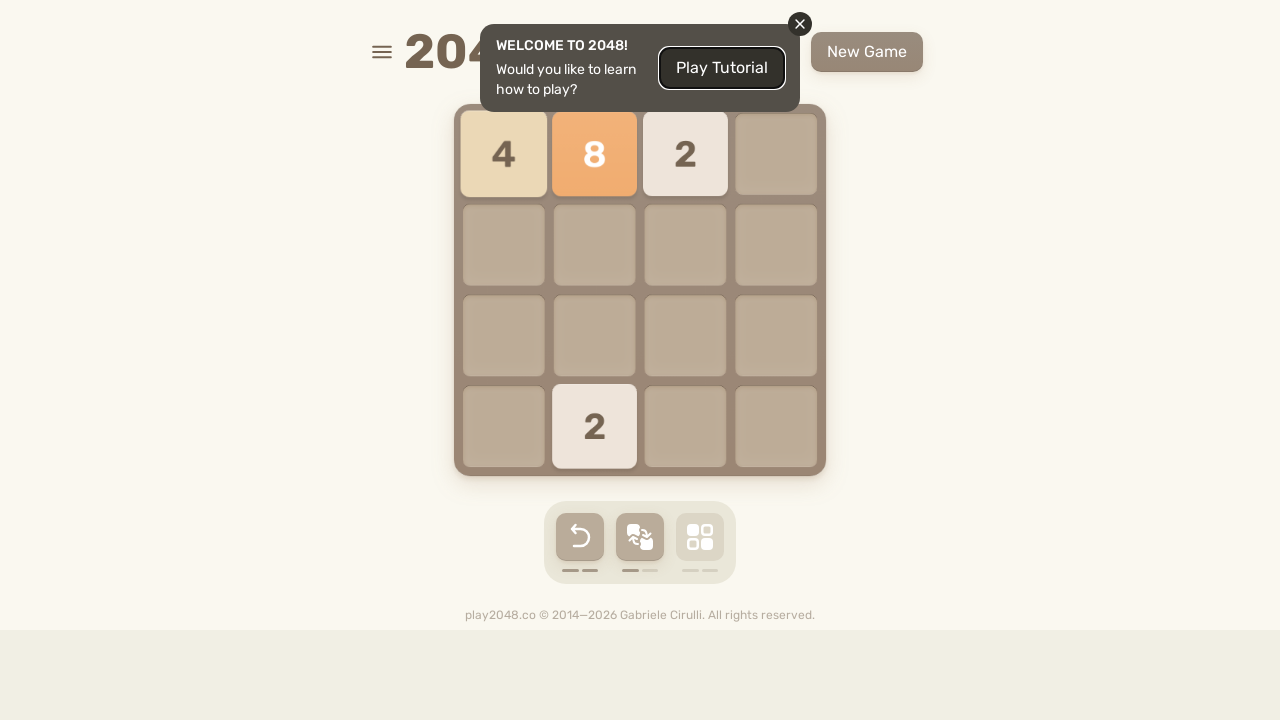

Pressed ArrowDown key on html
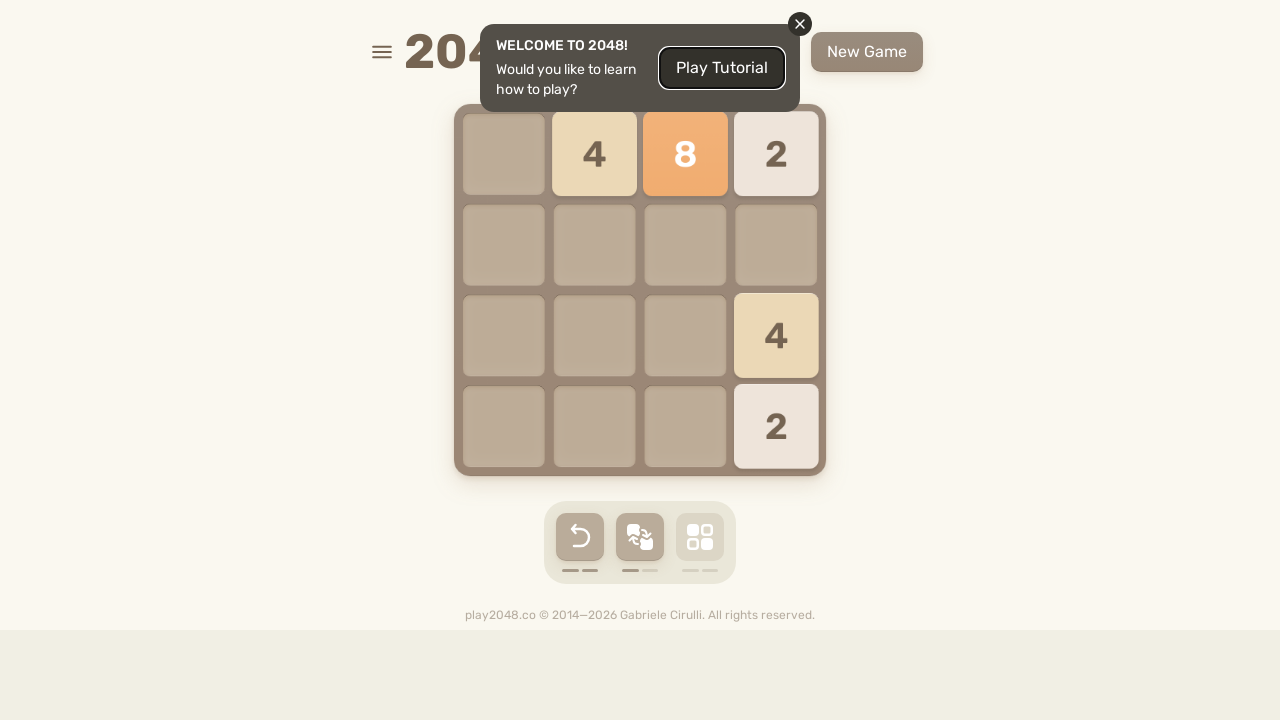

Pressed ArrowLeft key on html
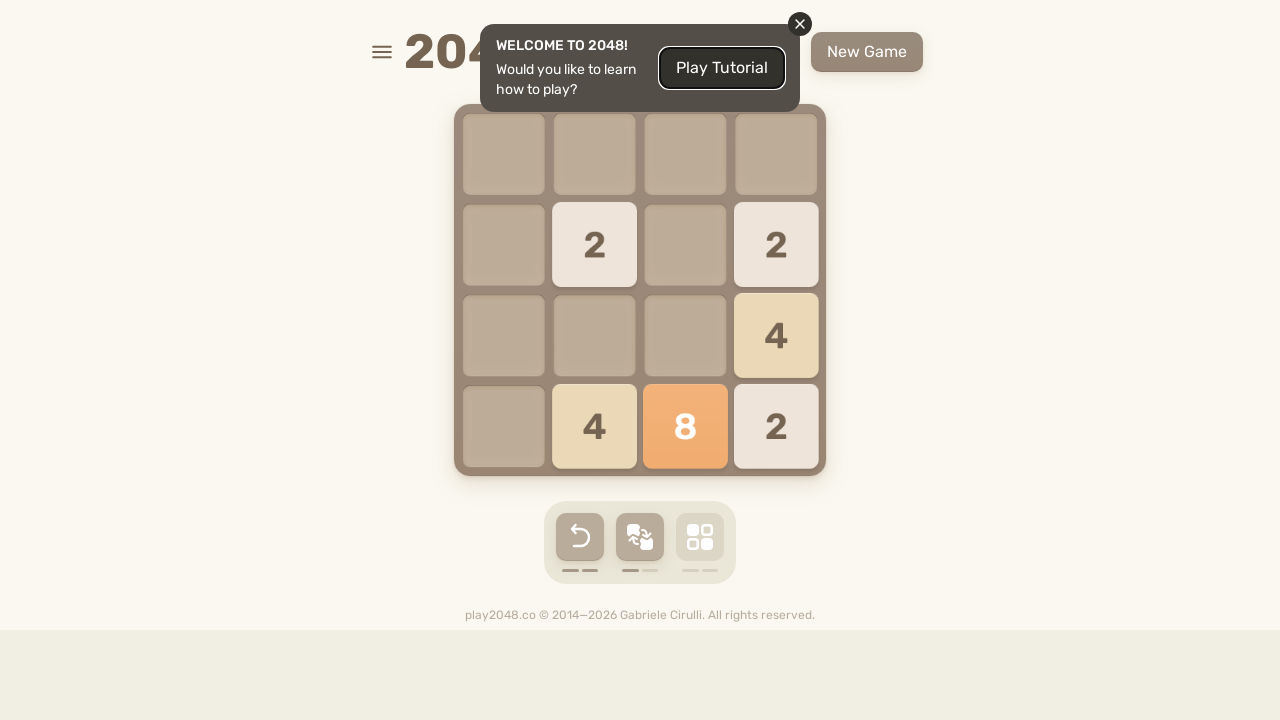

Pressed ArrowUp key on html
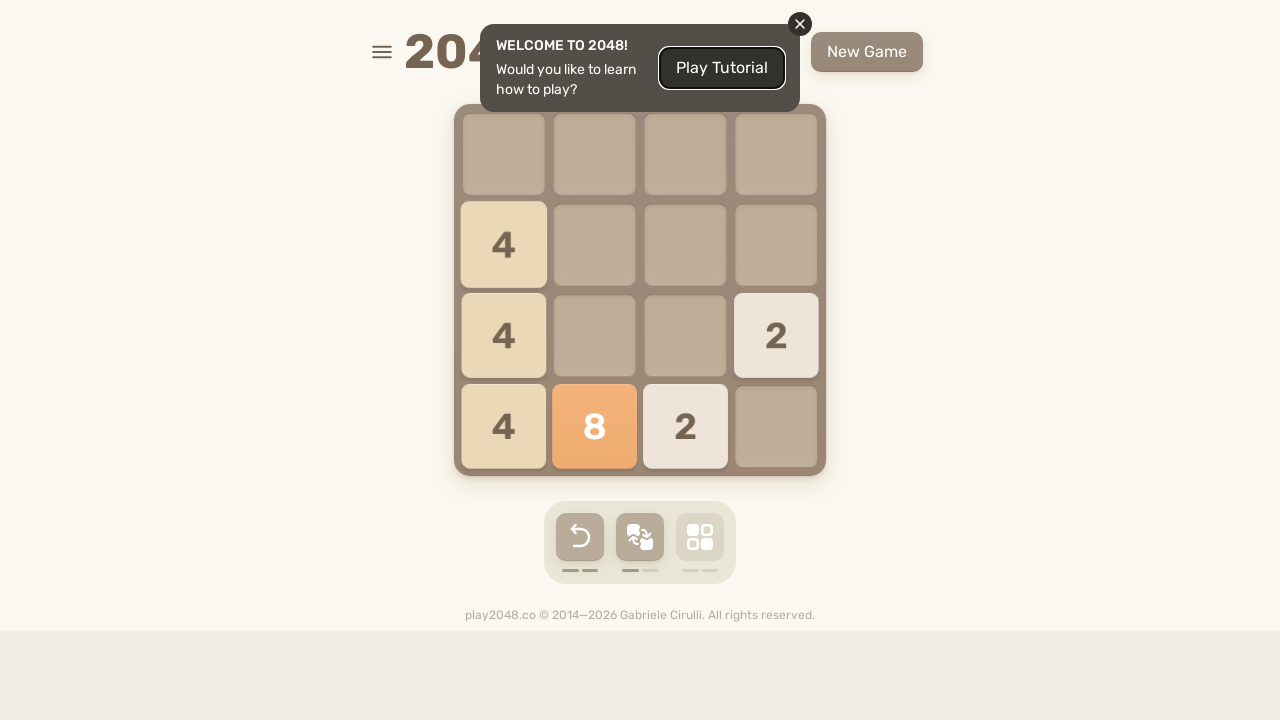

Pressed ArrowRight key on html
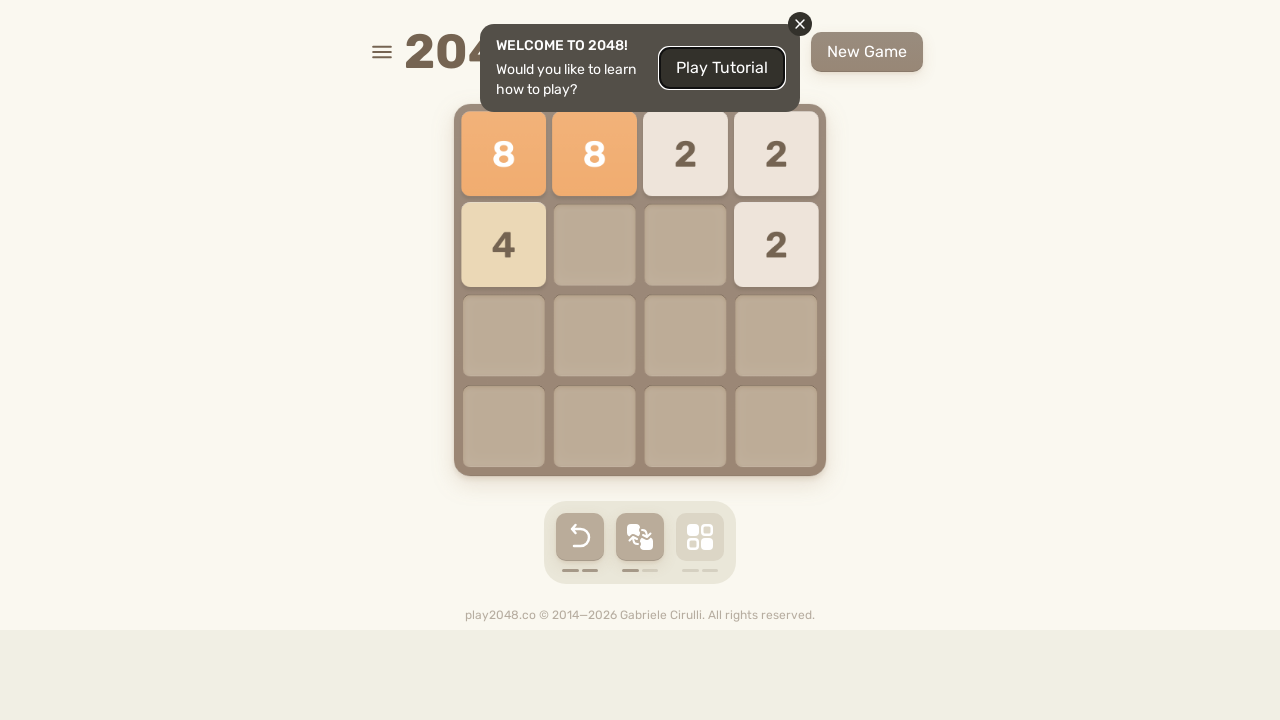

Pressed ArrowDown key on html
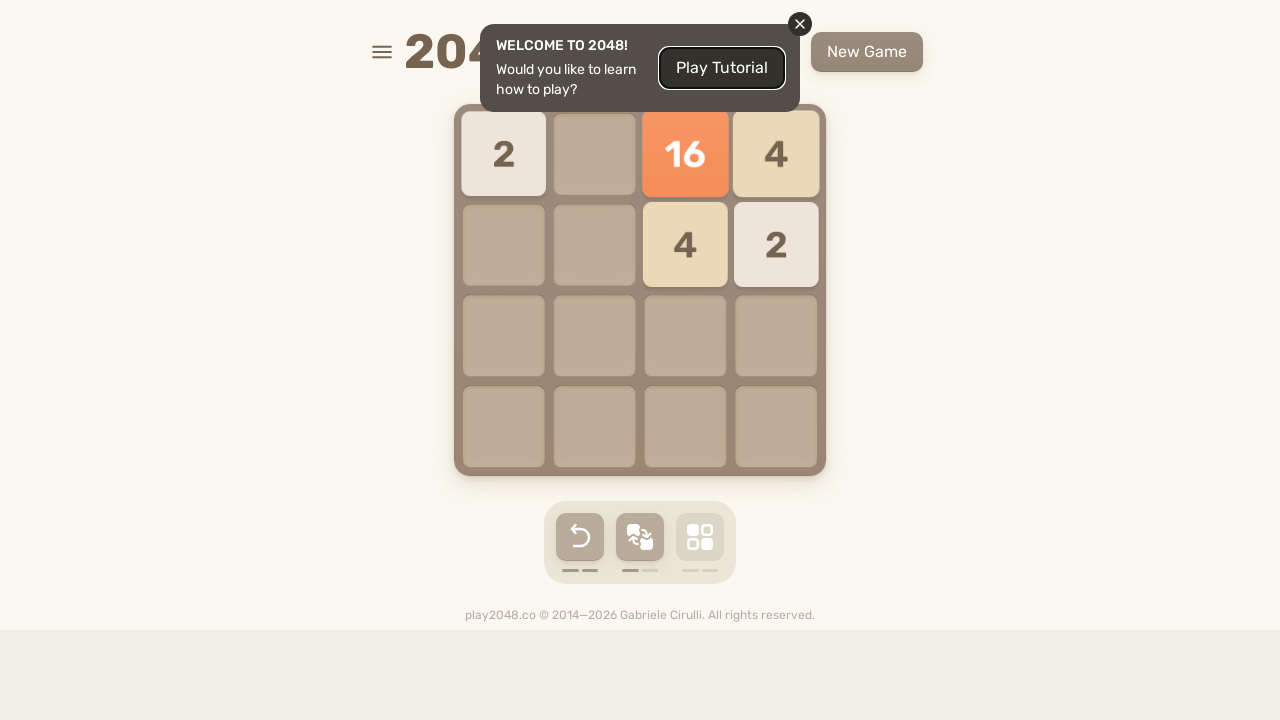

Pressed ArrowLeft key on html
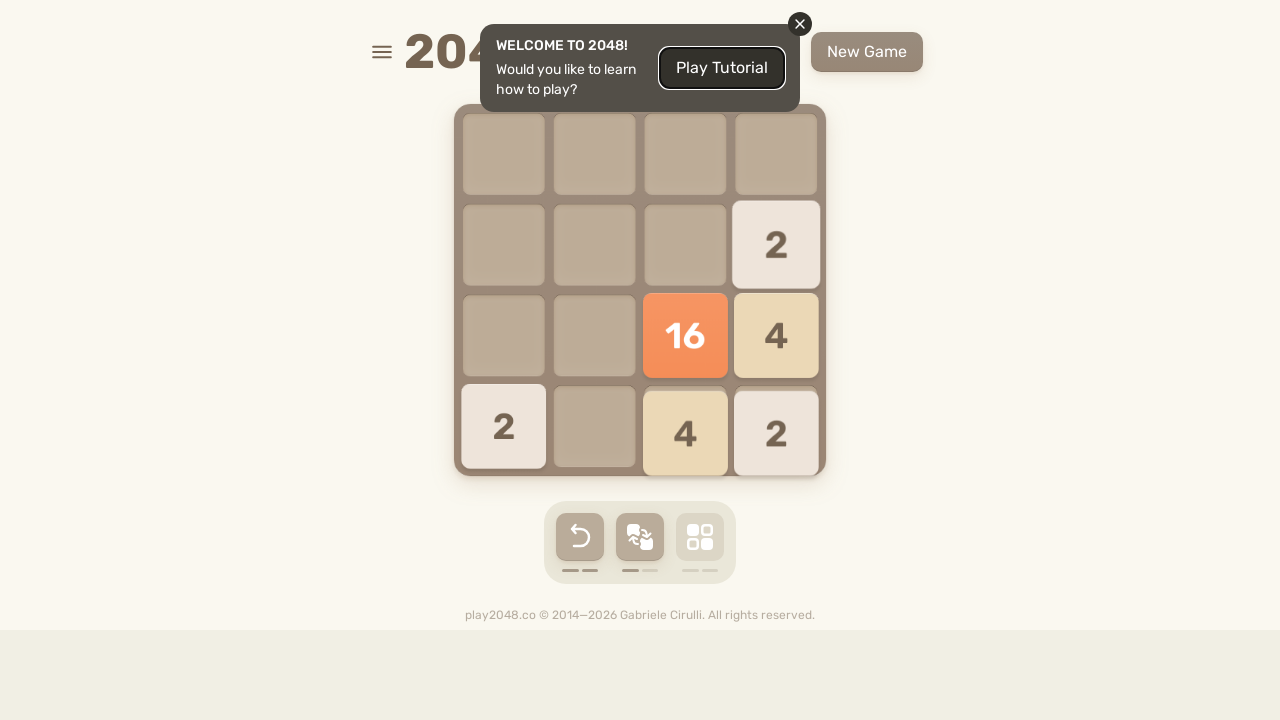

Pressed ArrowUp key on html
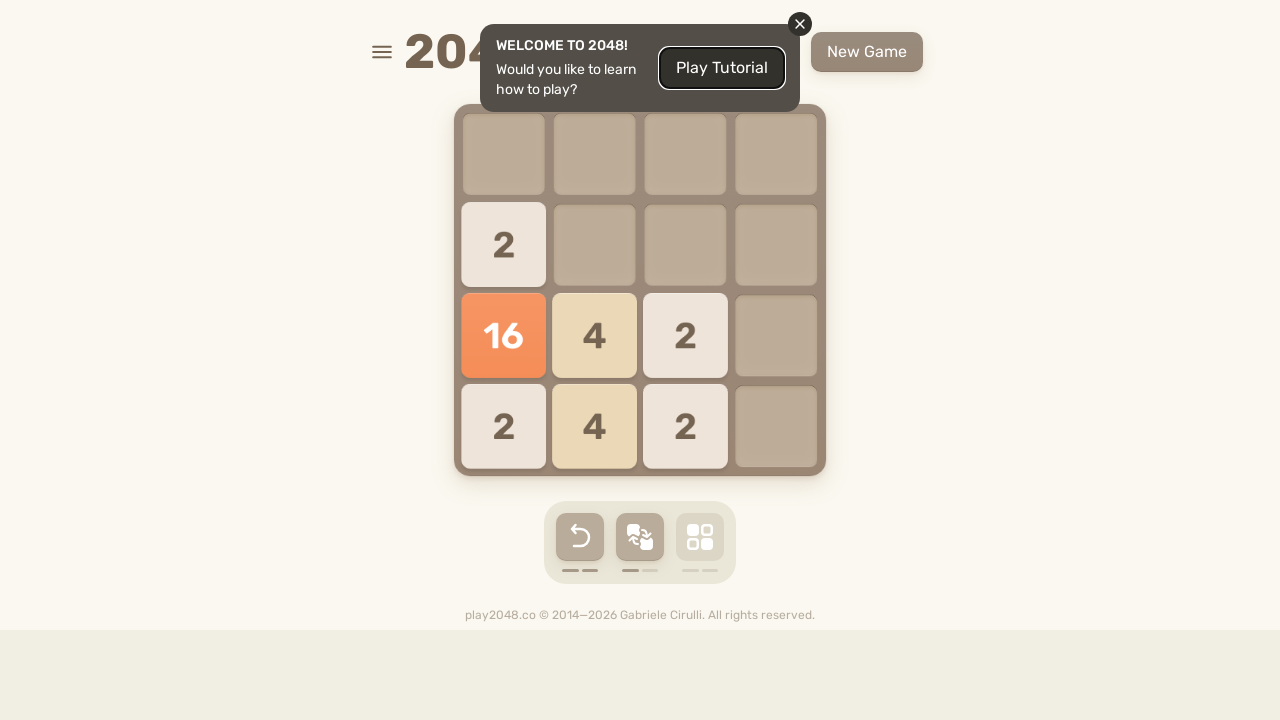

Pressed ArrowRight key on html
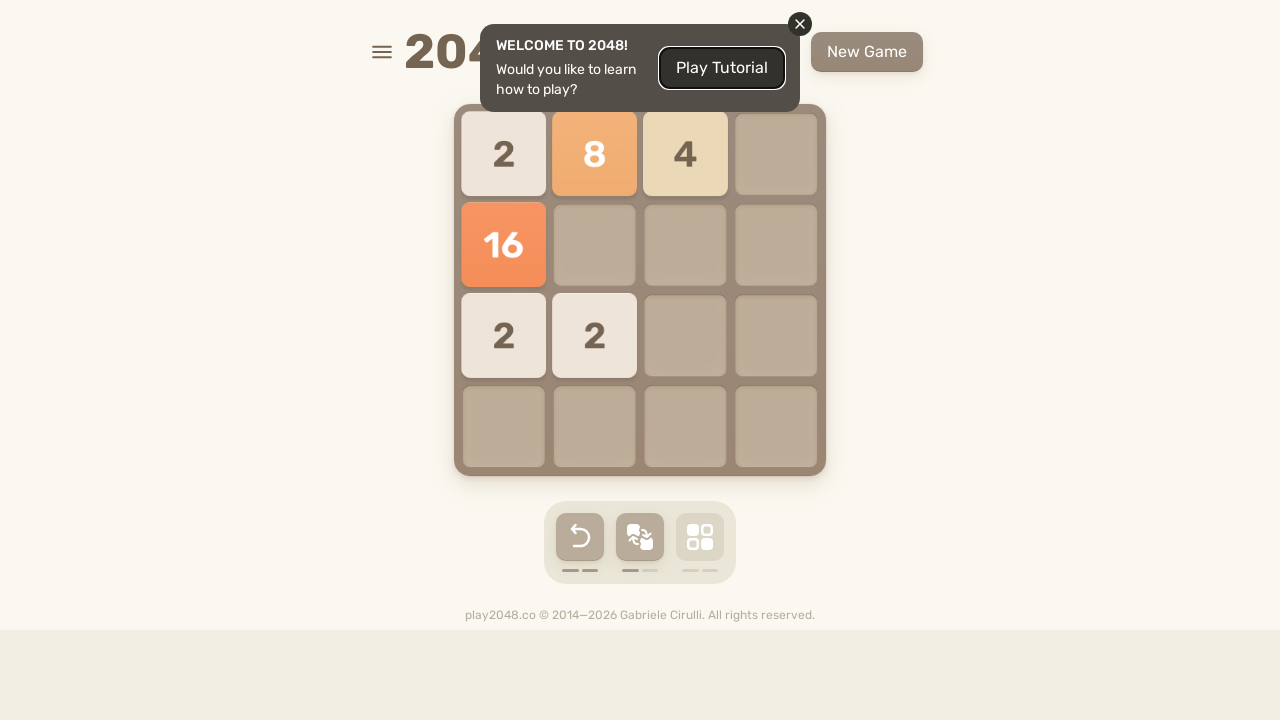

Pressed ArrowDown key on html
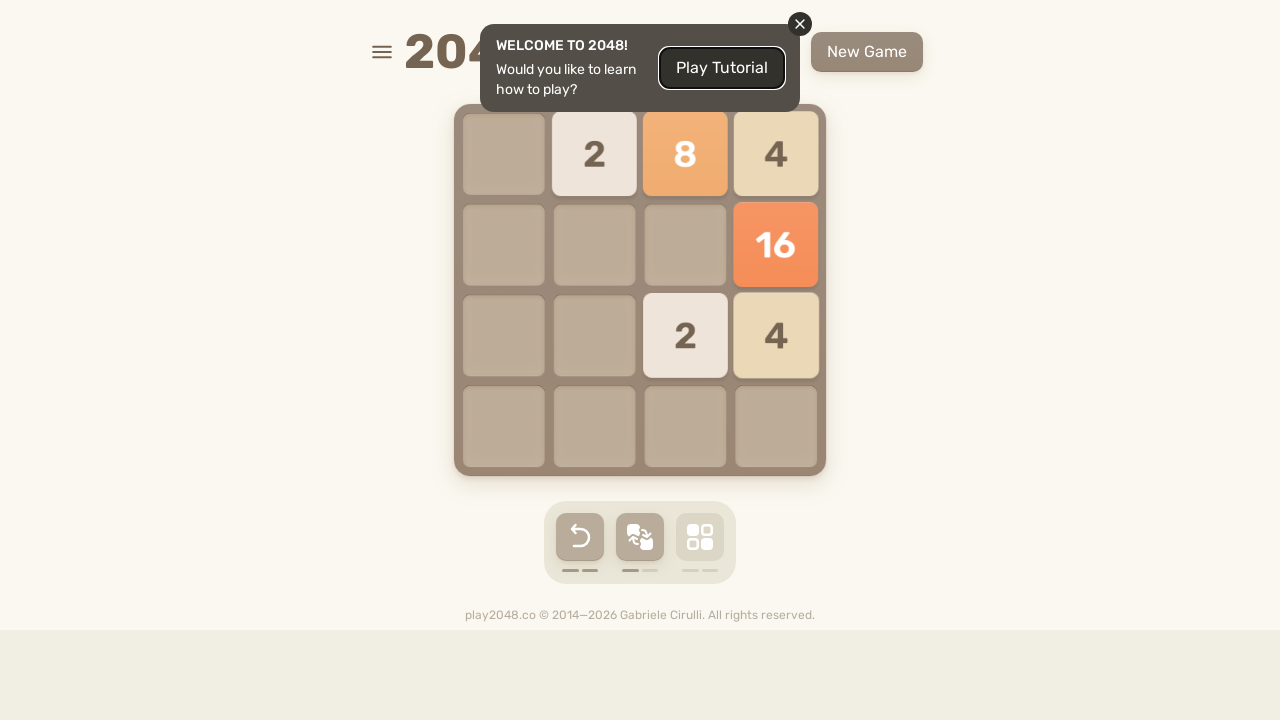

Pressed ArrowLeft key on html
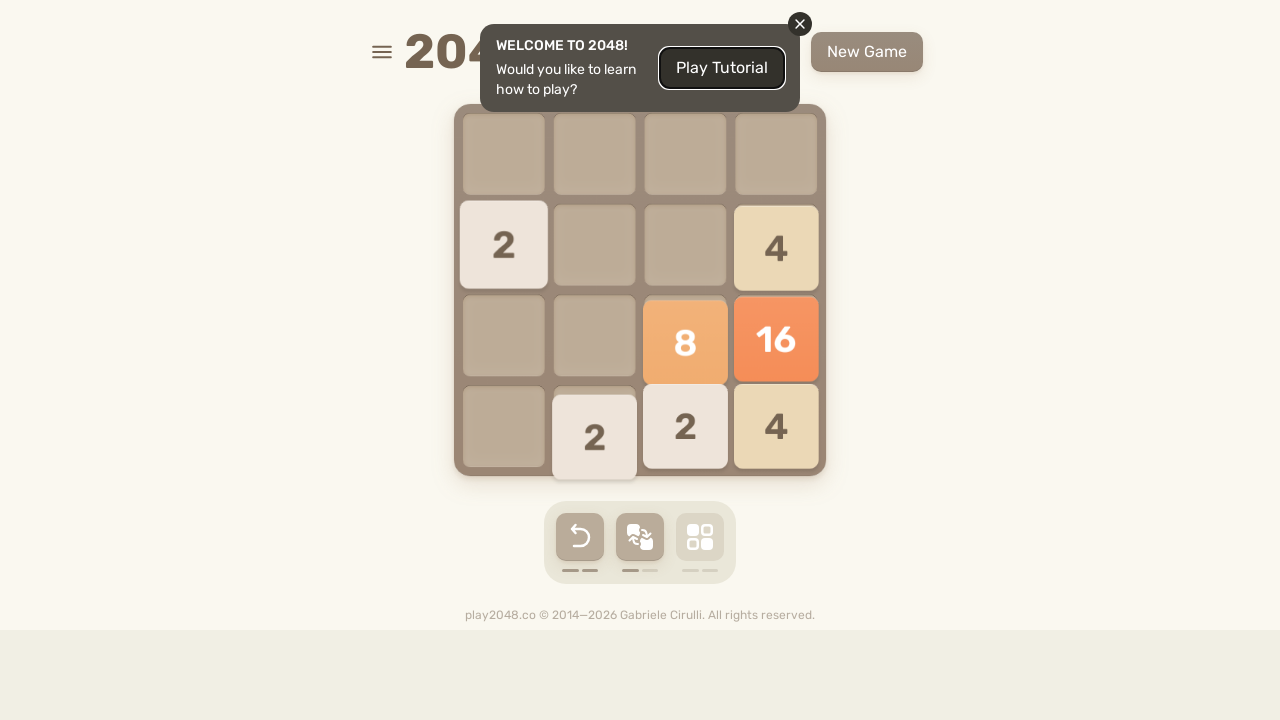

Pressed ArrowUp key on html
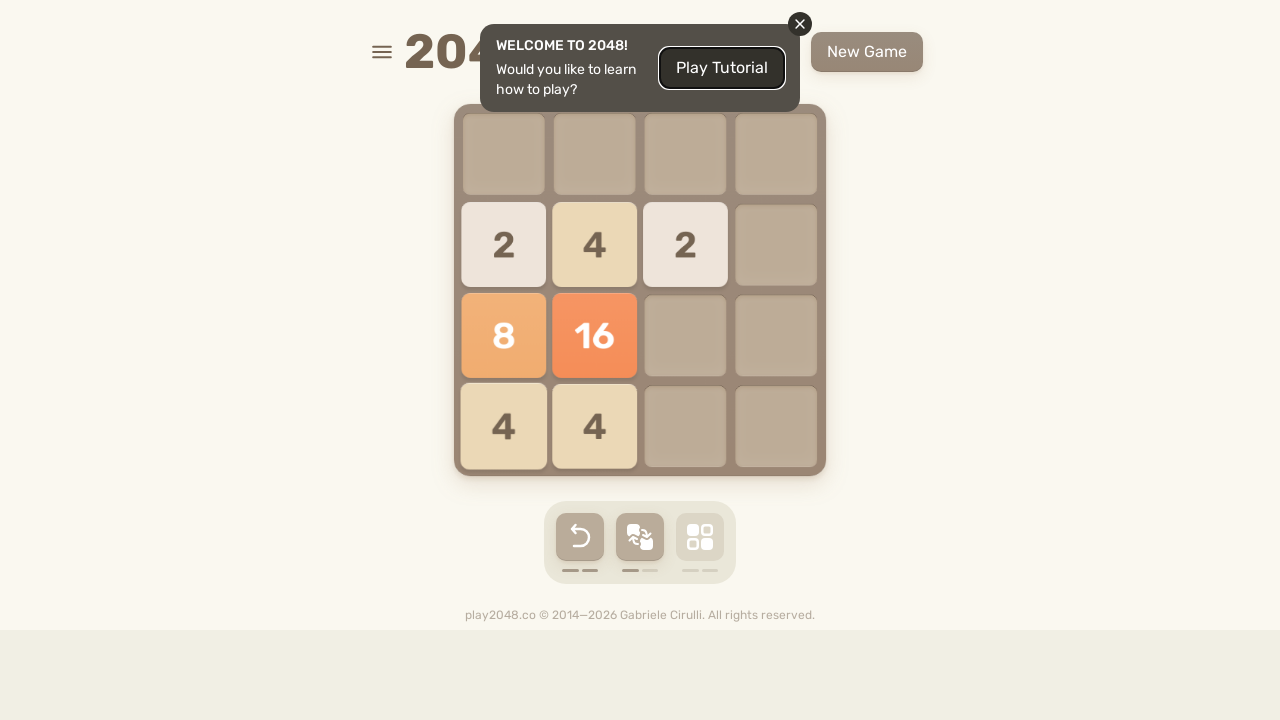

Pressed ArrowRight key on html
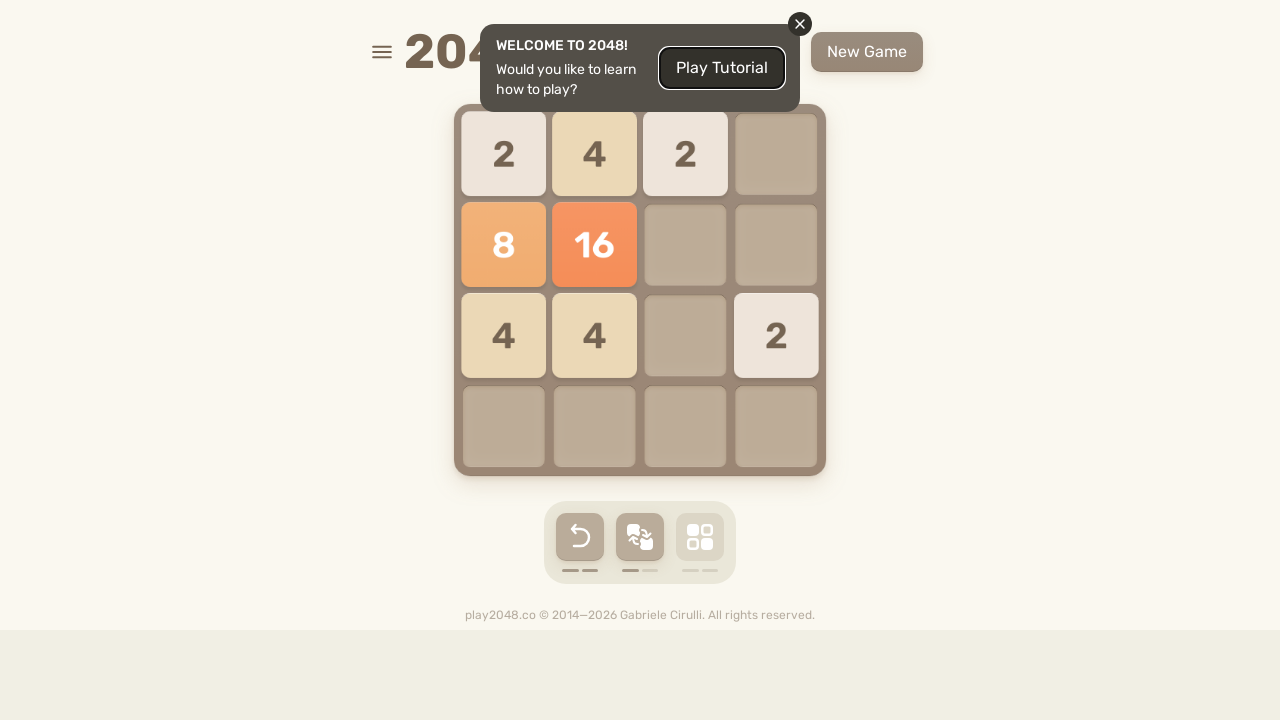

Pressed ArrowDown key on html
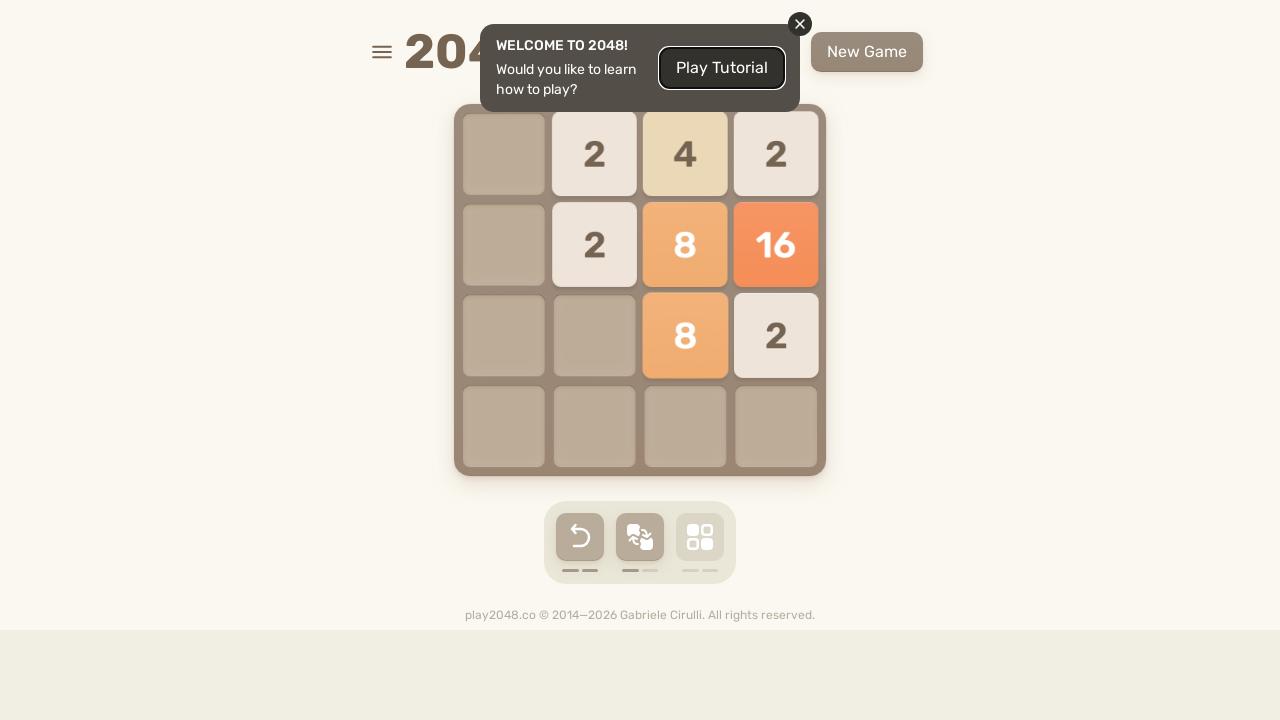

Pressed ArrowLeft key on html
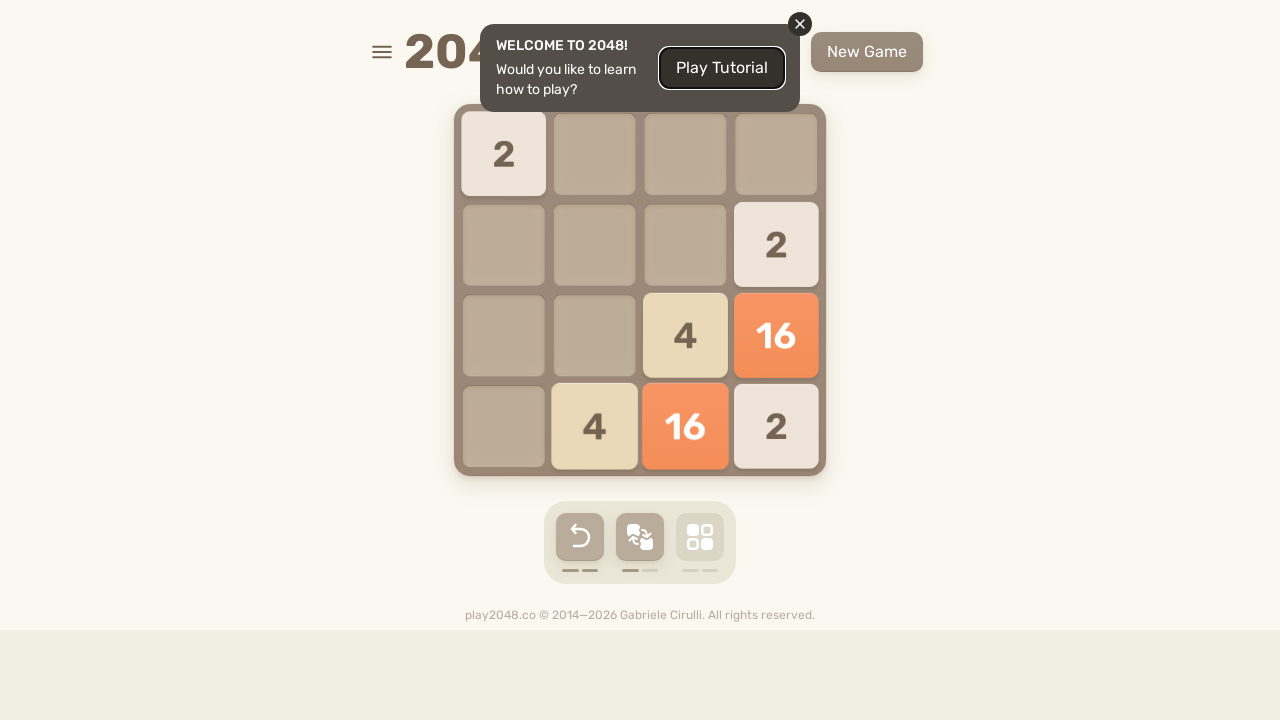

Pressed ArrowUp key on html
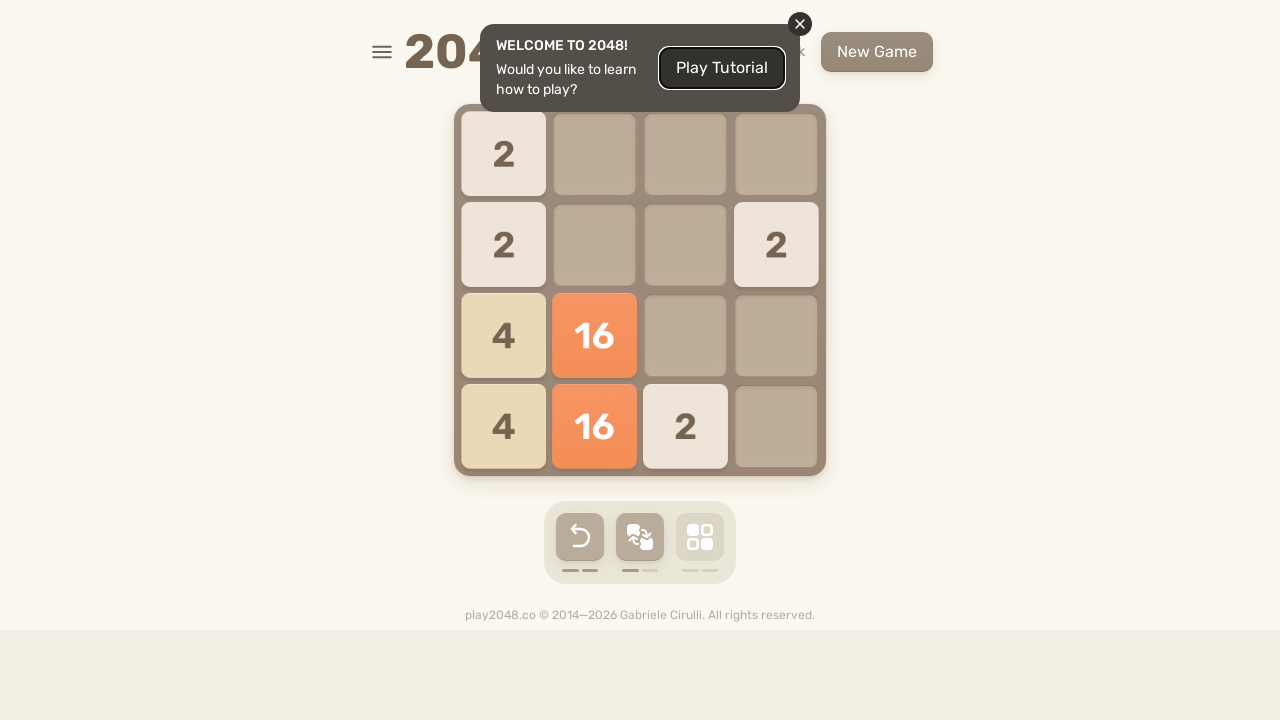

Pressed ArrowRight key on html
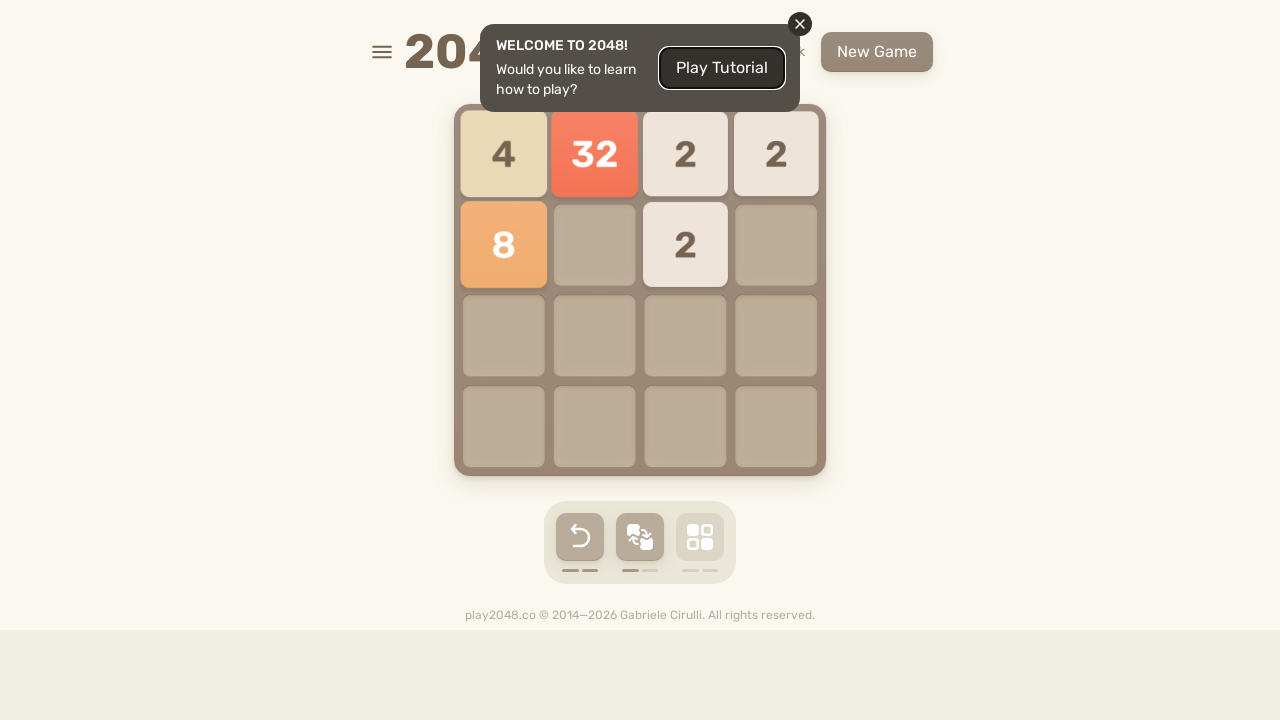

Pressed ArrowDown key on html
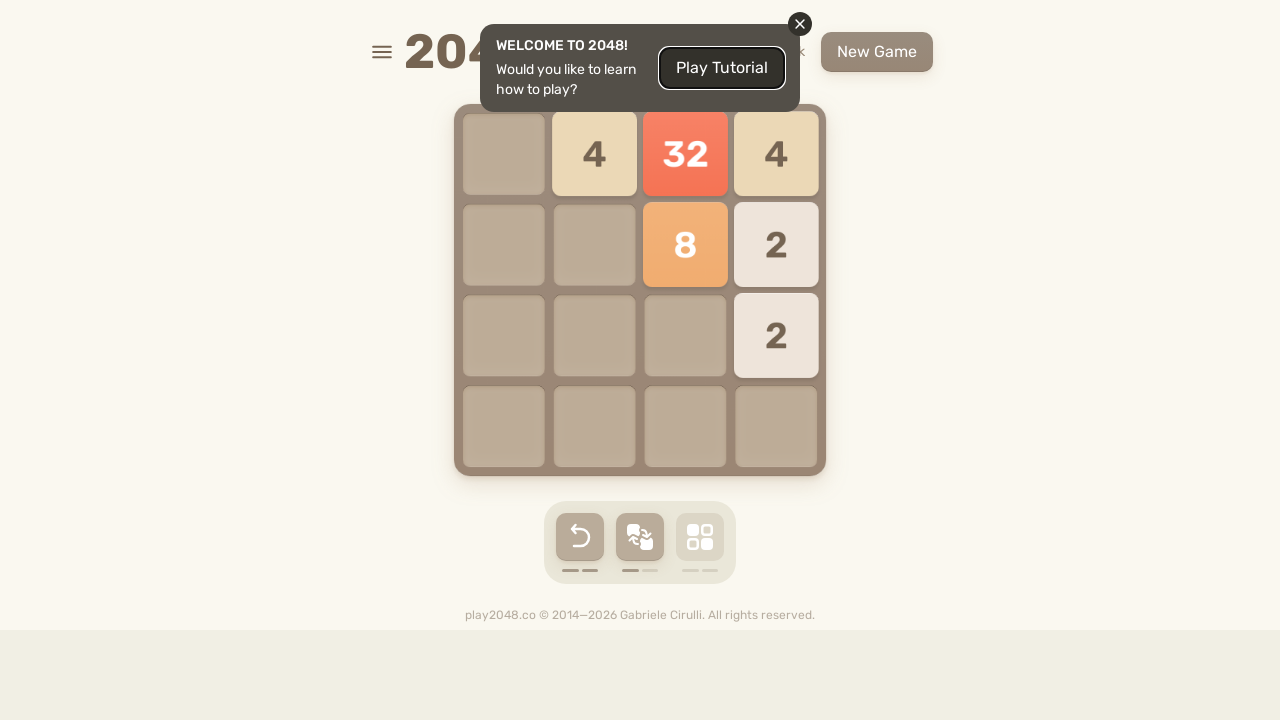

Pressed ArrowLeft key on html
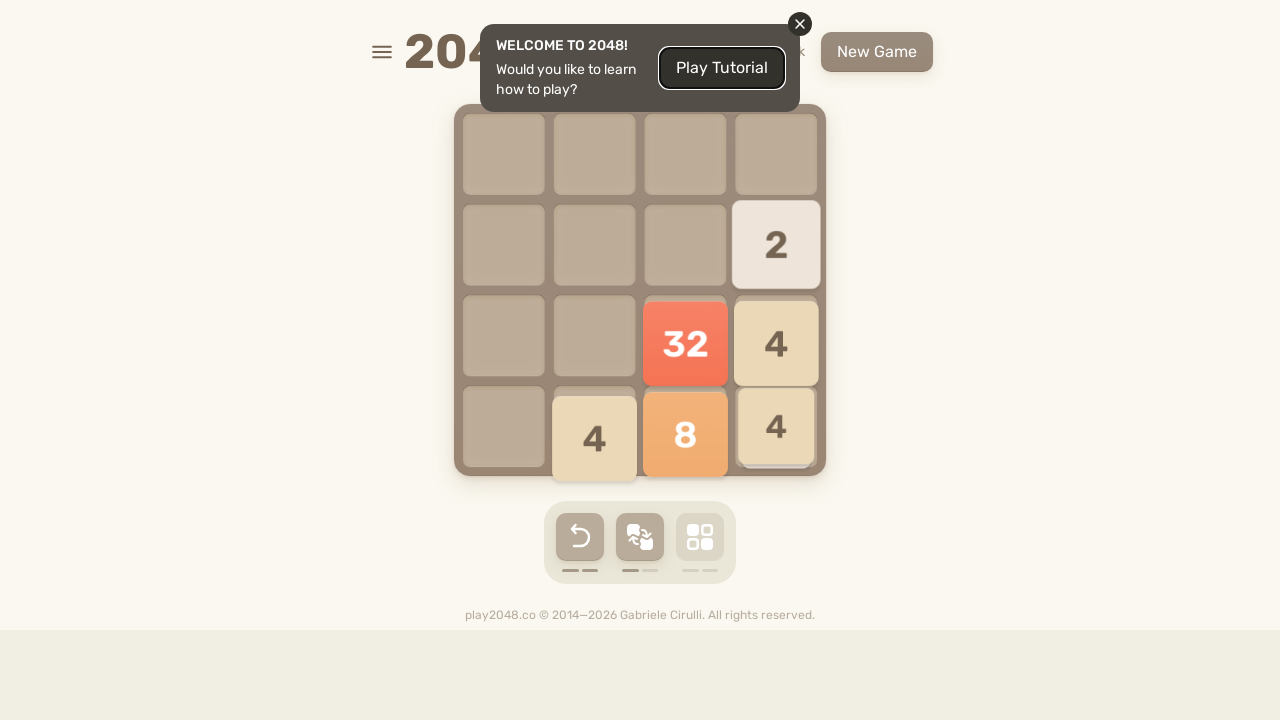

Pressed ArrowUp key on html
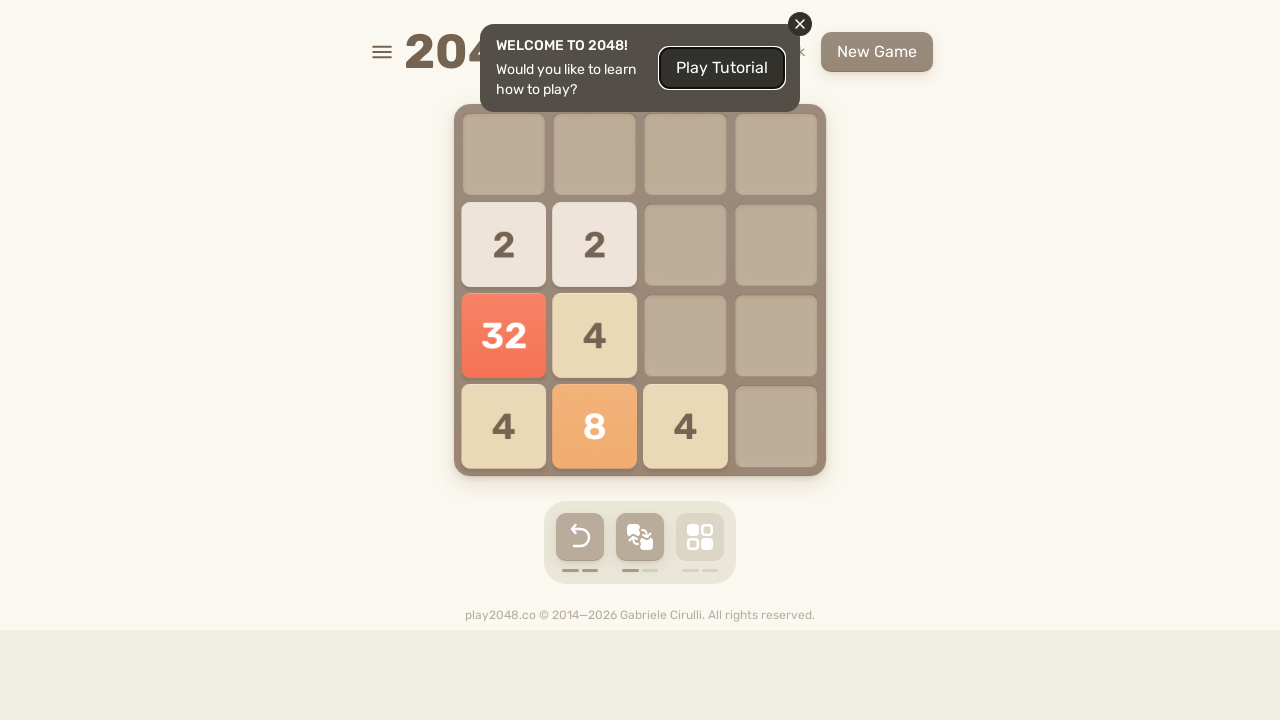

Pressed ArrowRight key on html
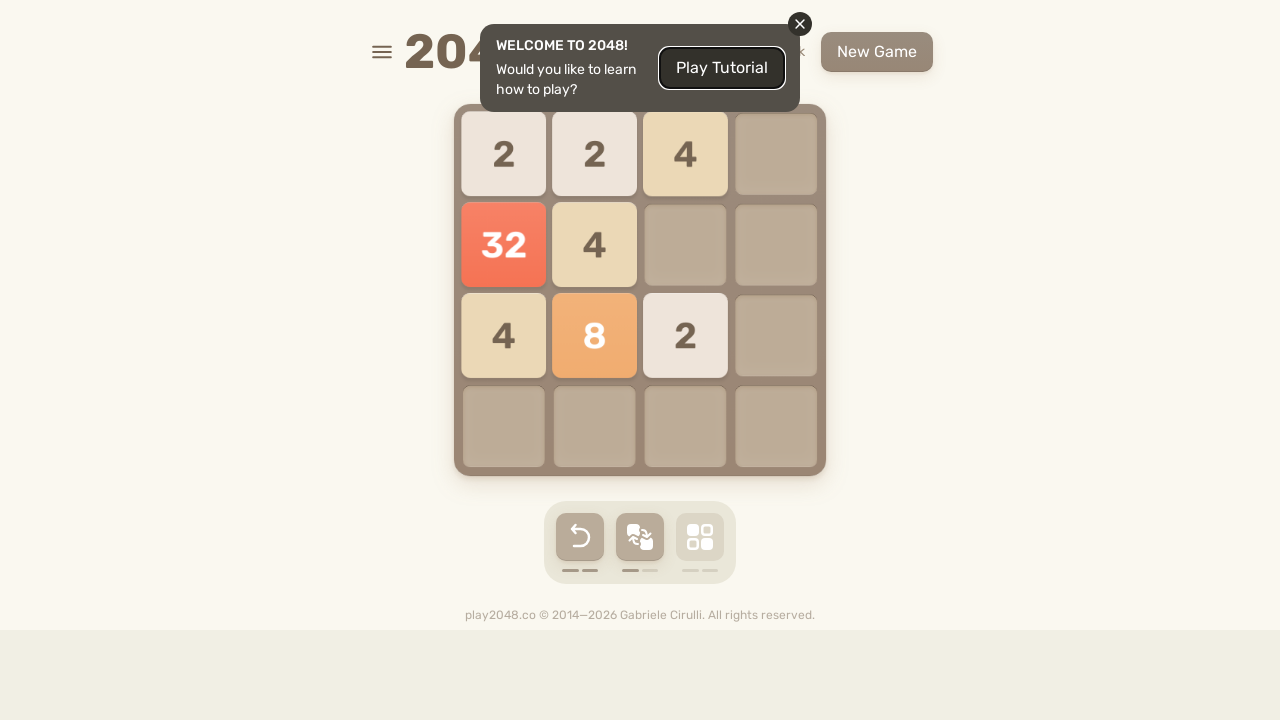

Pressed ArrowDown key on html
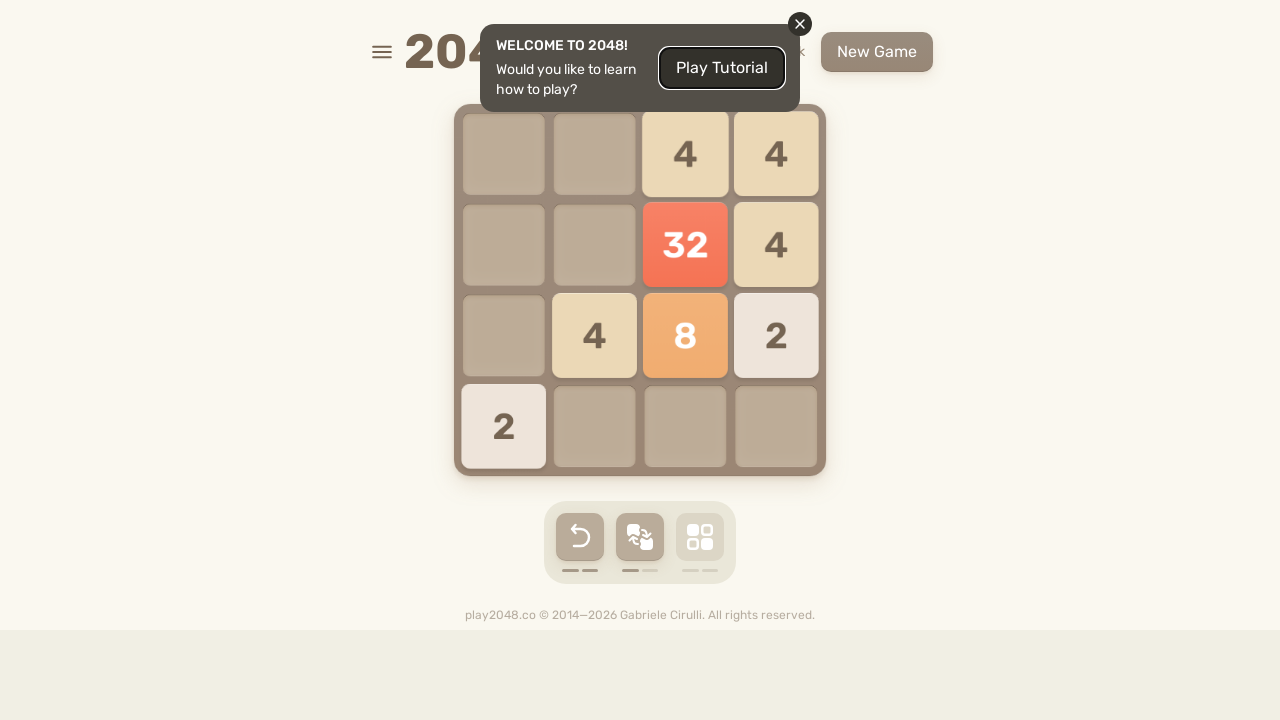

Pressed ArrowLeft key on html
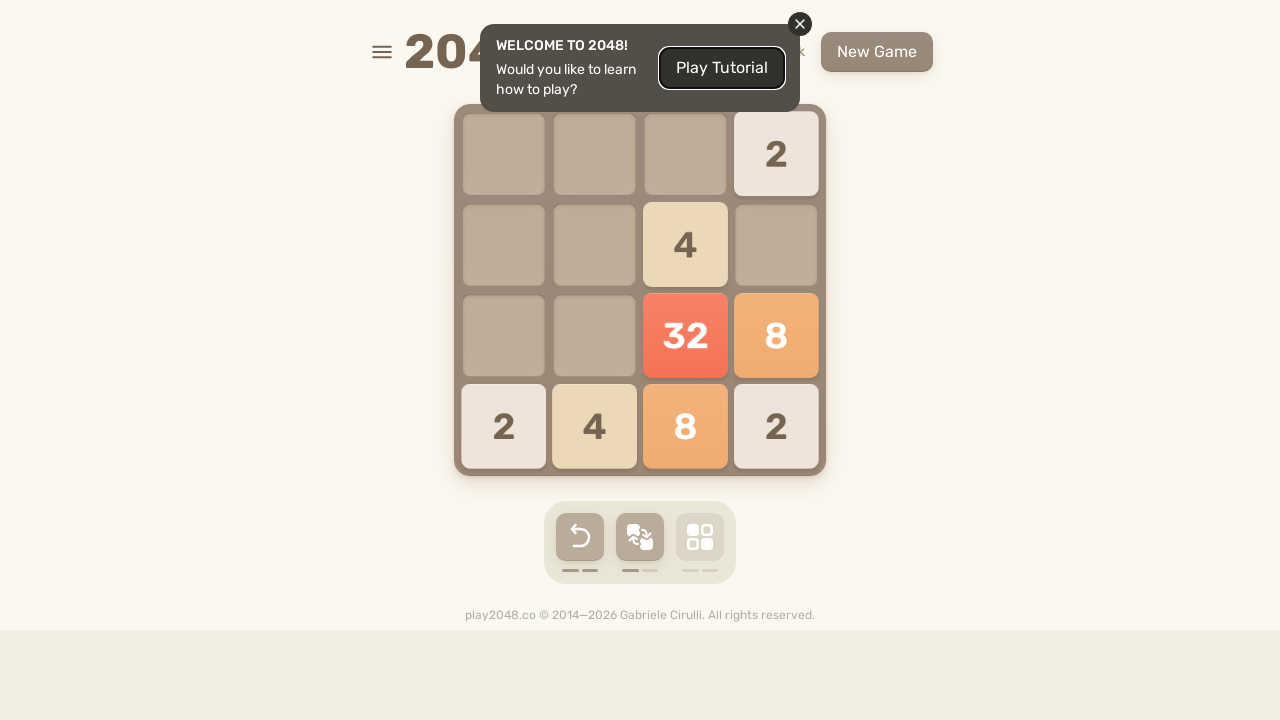

Pressed ArrowUp key on html
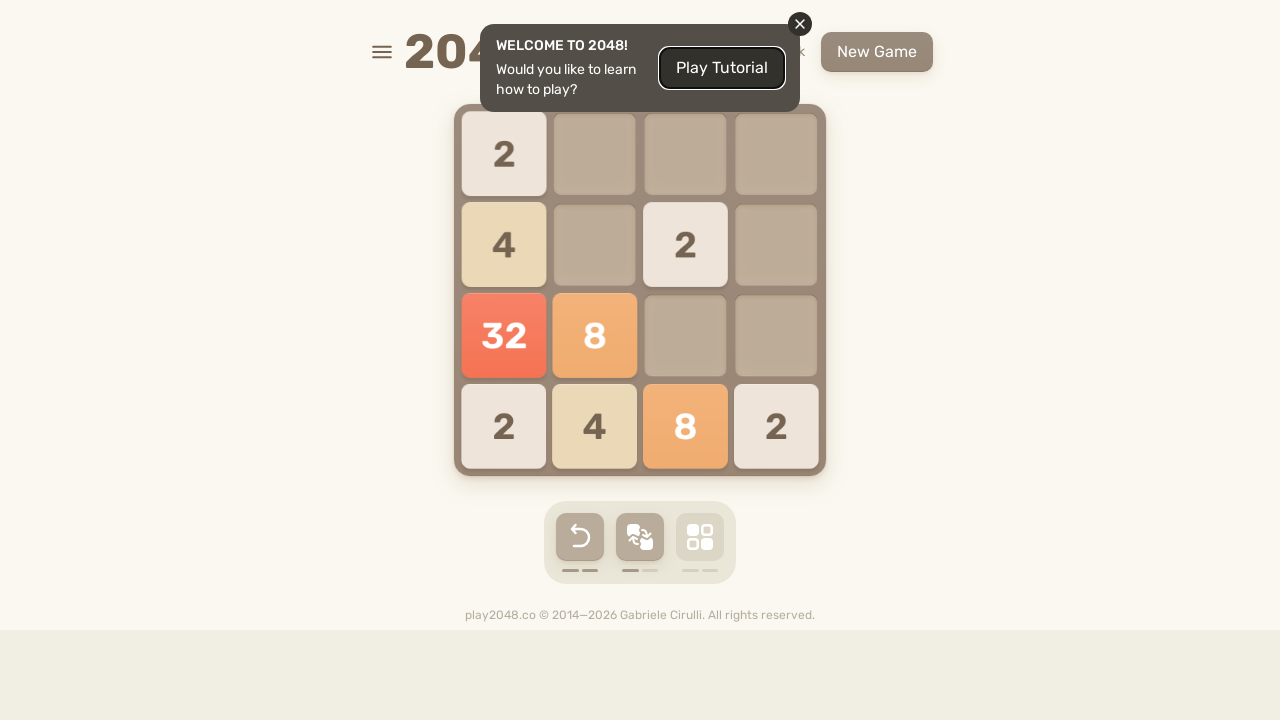

Pressed ArrowRight key on html
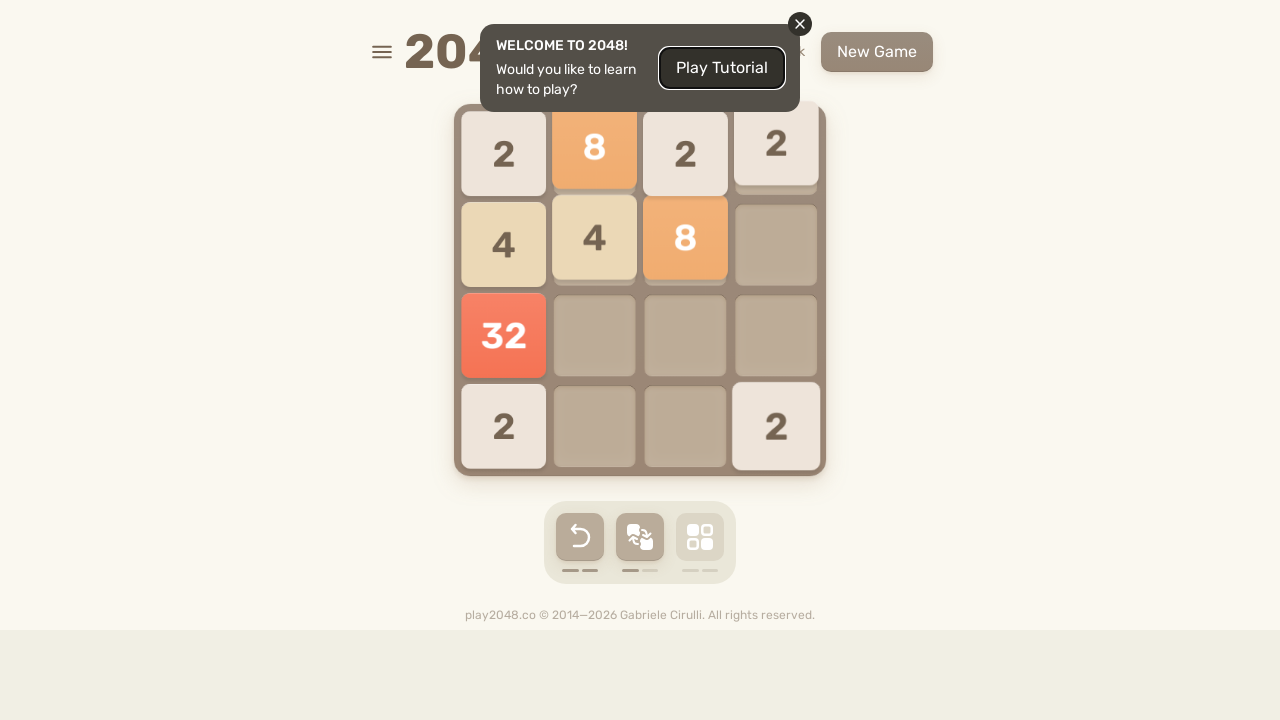

Pressed ArrowDown key on html
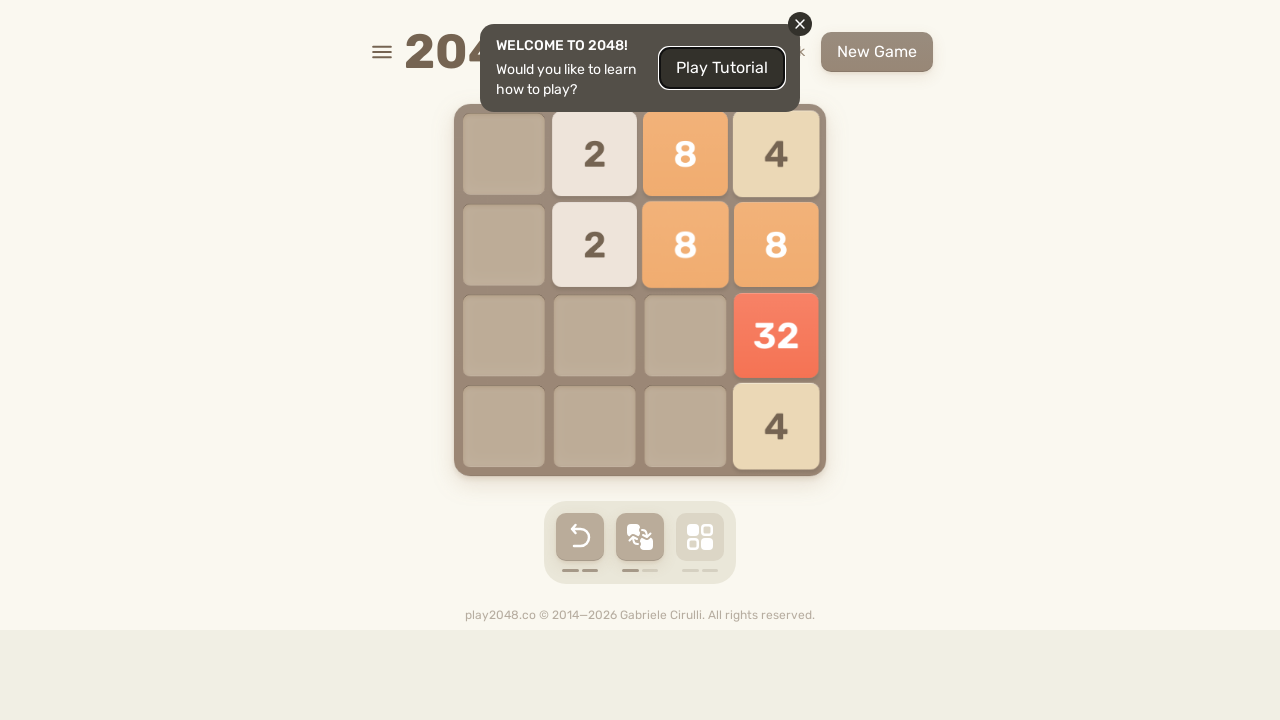

Pressed ArrowLeft key on html
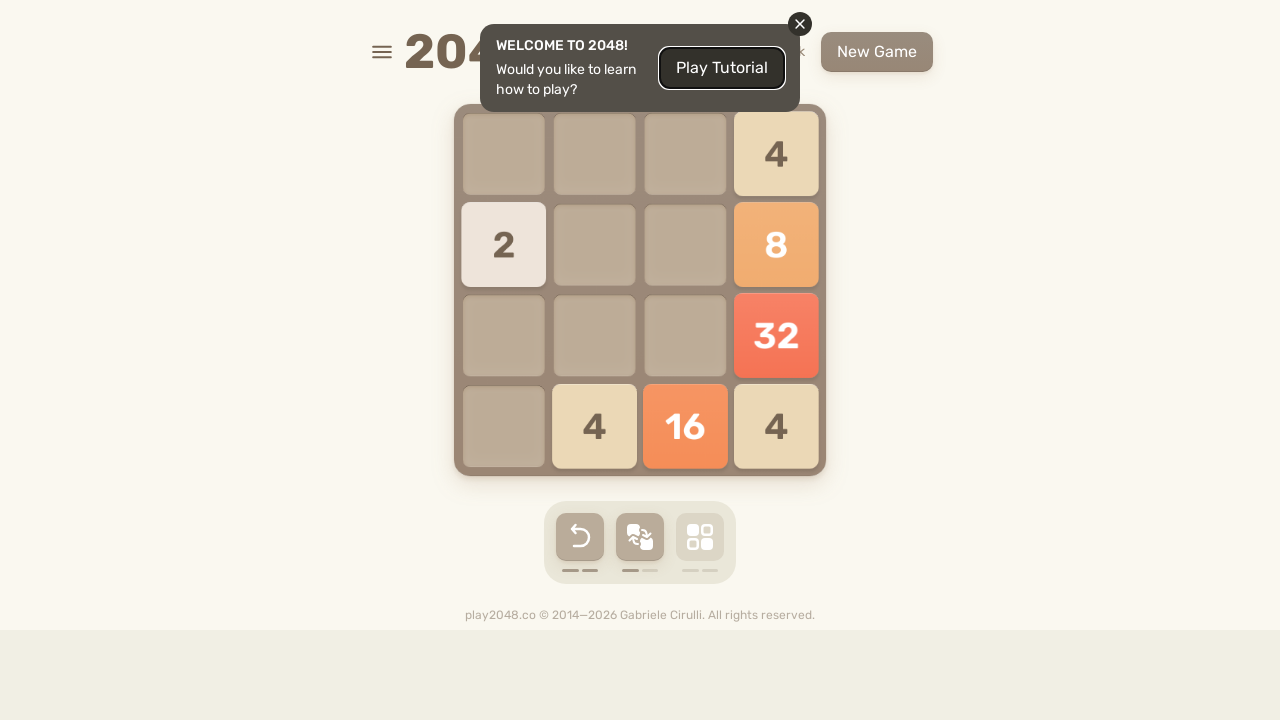

Pressed ArrowUp key on html
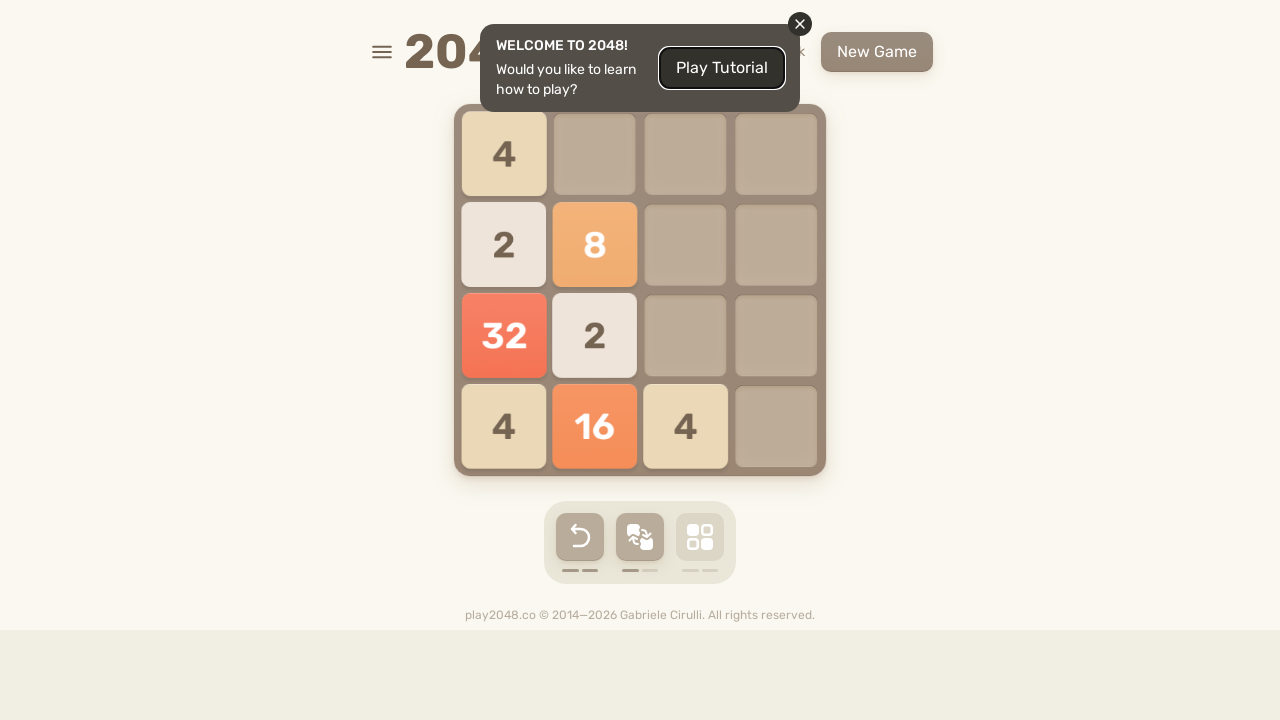

Pressed ArrowRight key on html
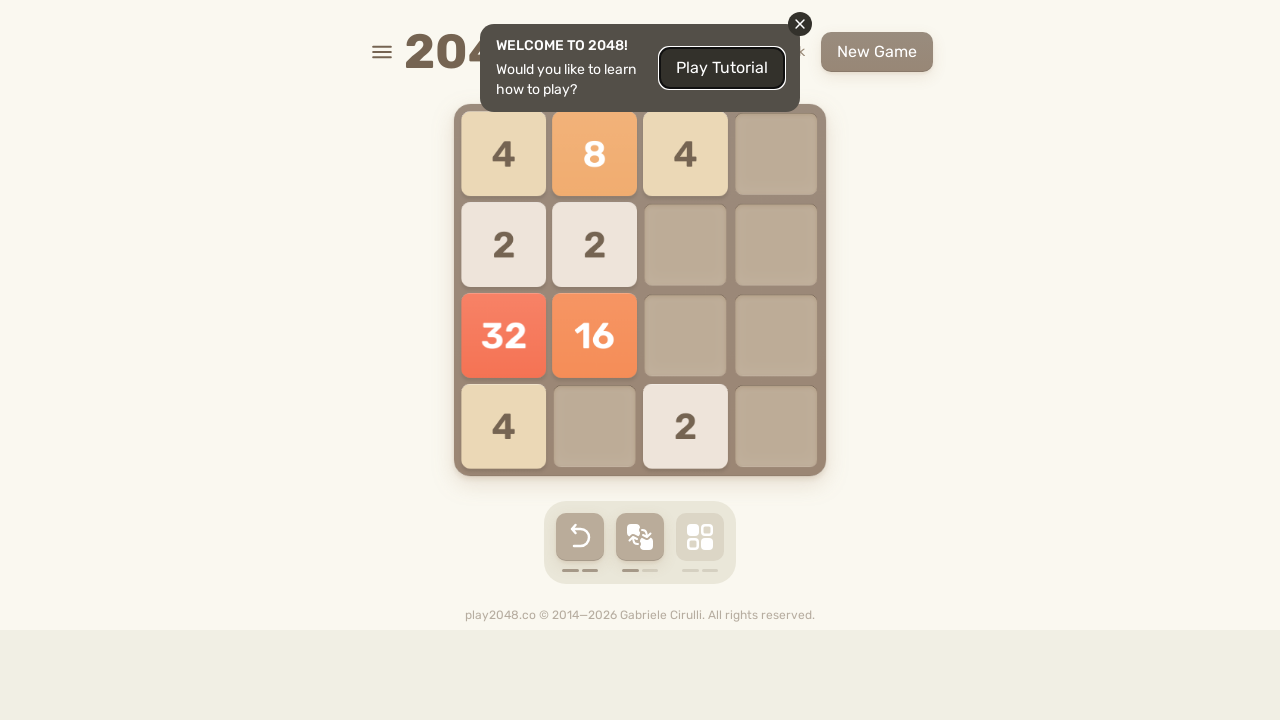

Pressed ArrowDown key on html
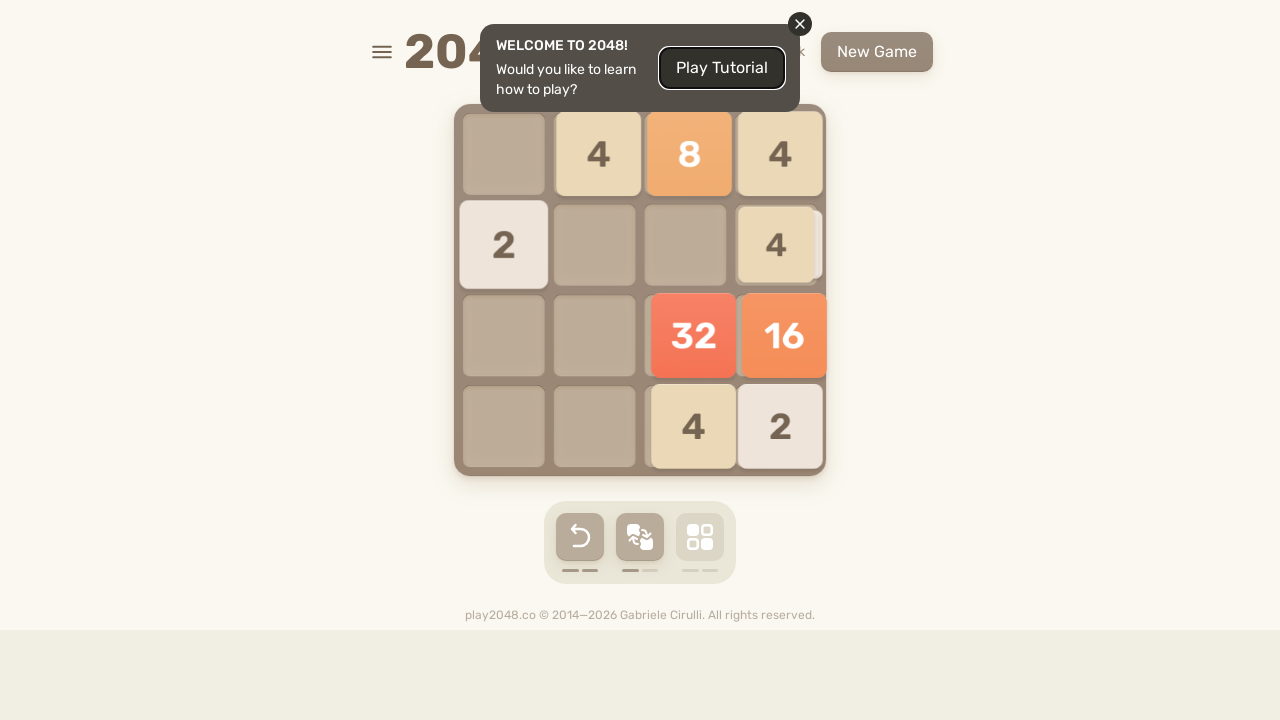

Pressed ArrowLeft key on html
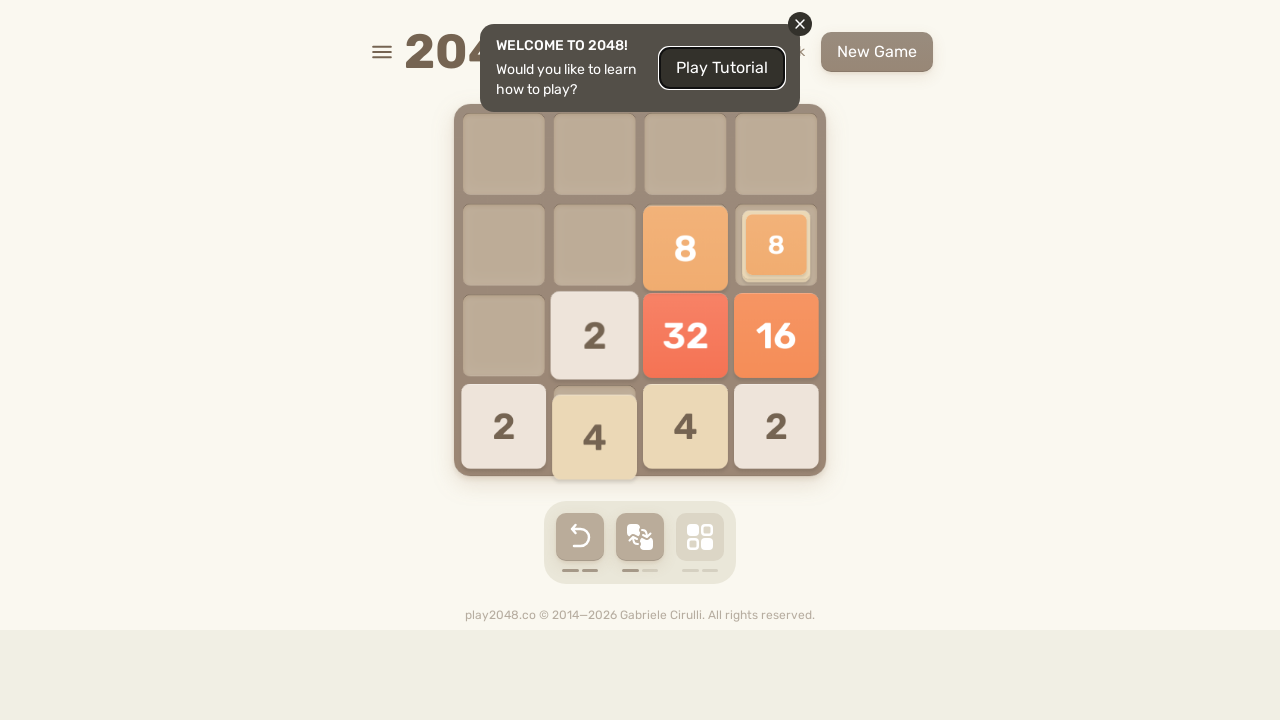

Pressed ArrowUp key on html
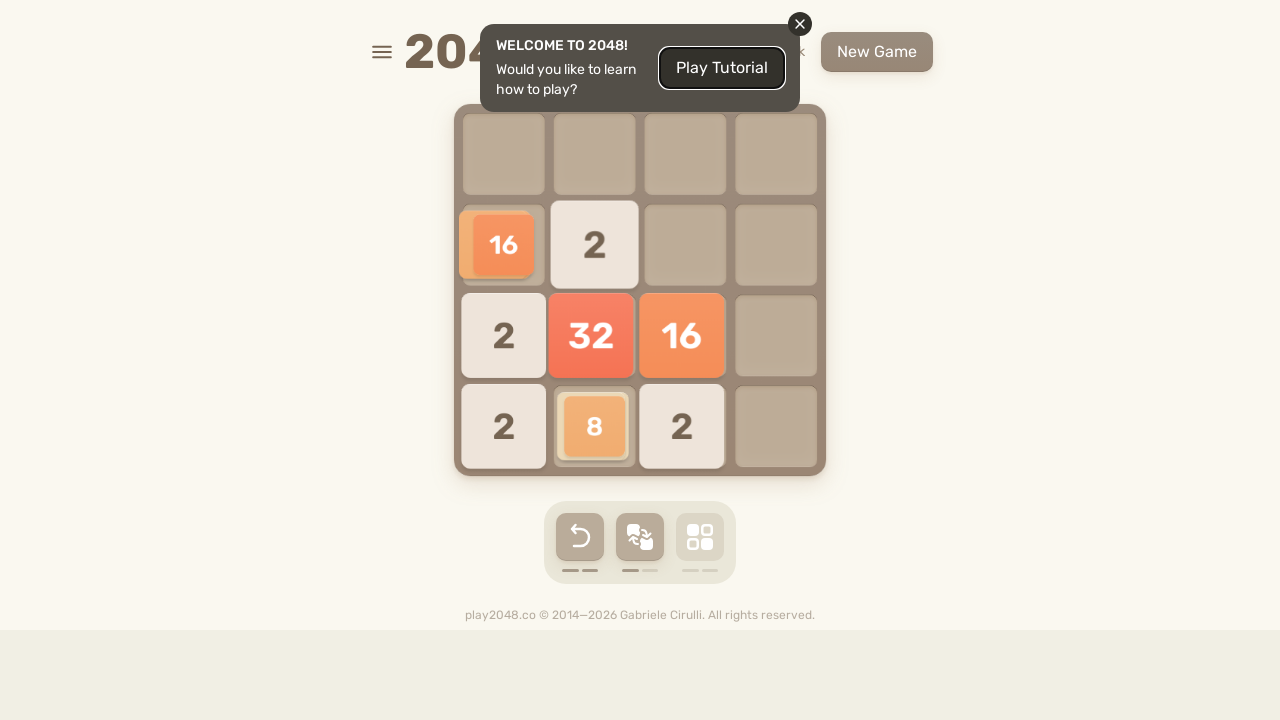

Pressed ArrowRight key on html
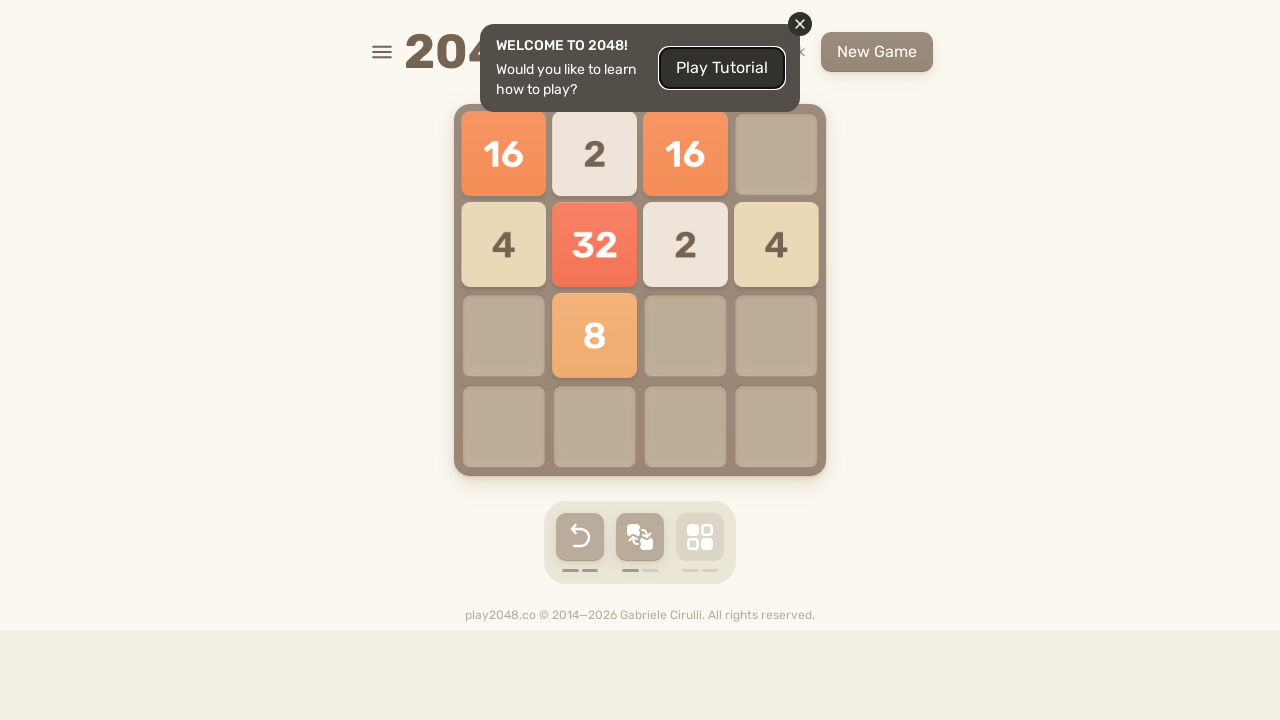

Pressed ArrowDown key on html
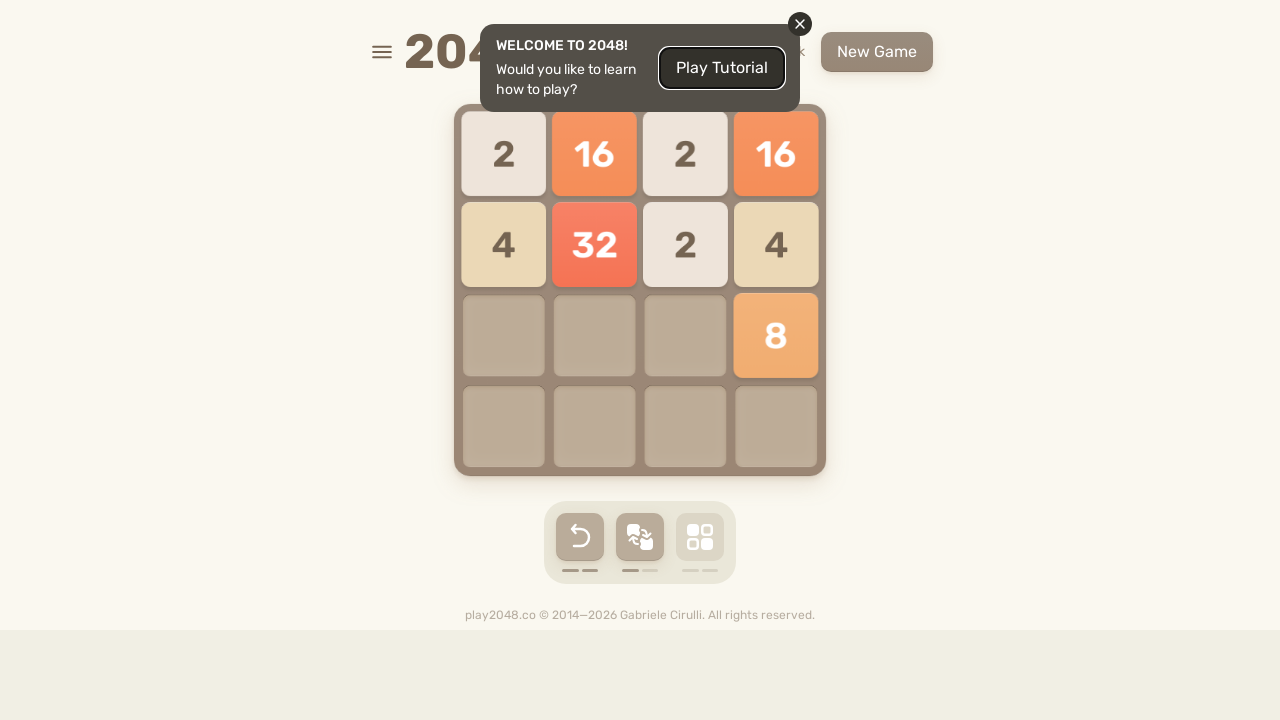

Pressed ArrowLeft key on html
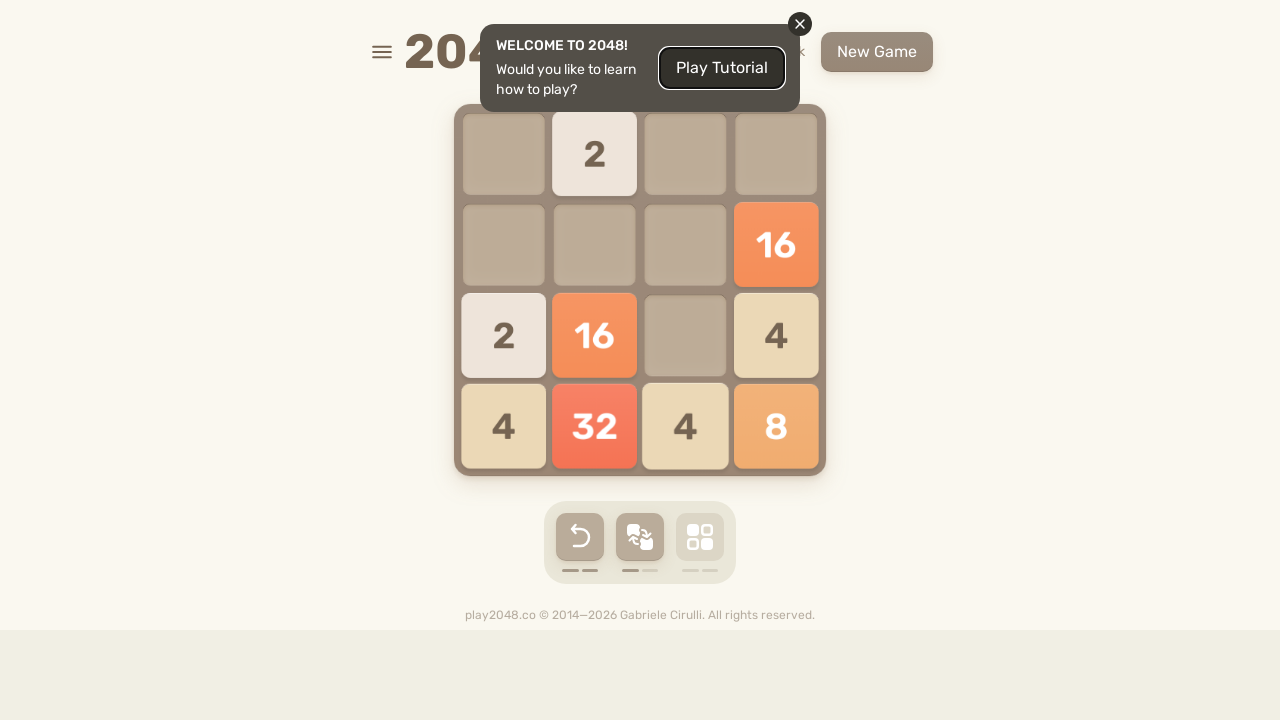

Pressed ArrowUp key on html
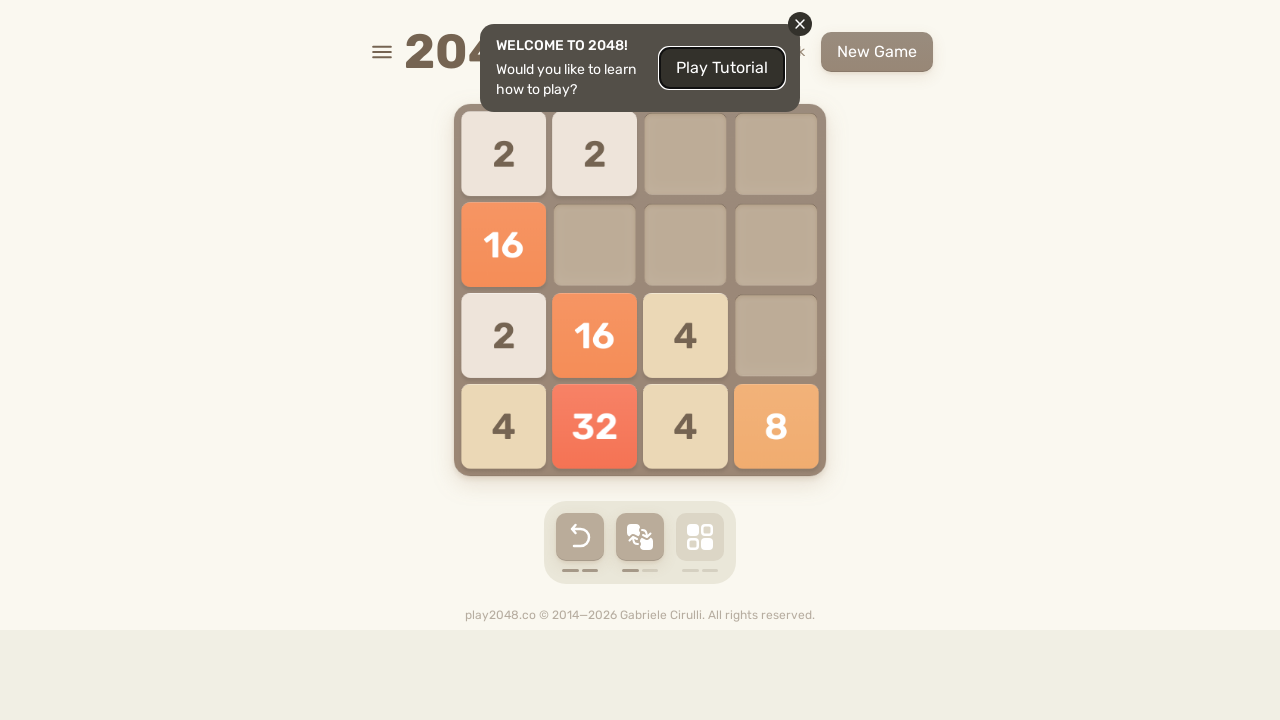

Pressed ArrowRight key on html
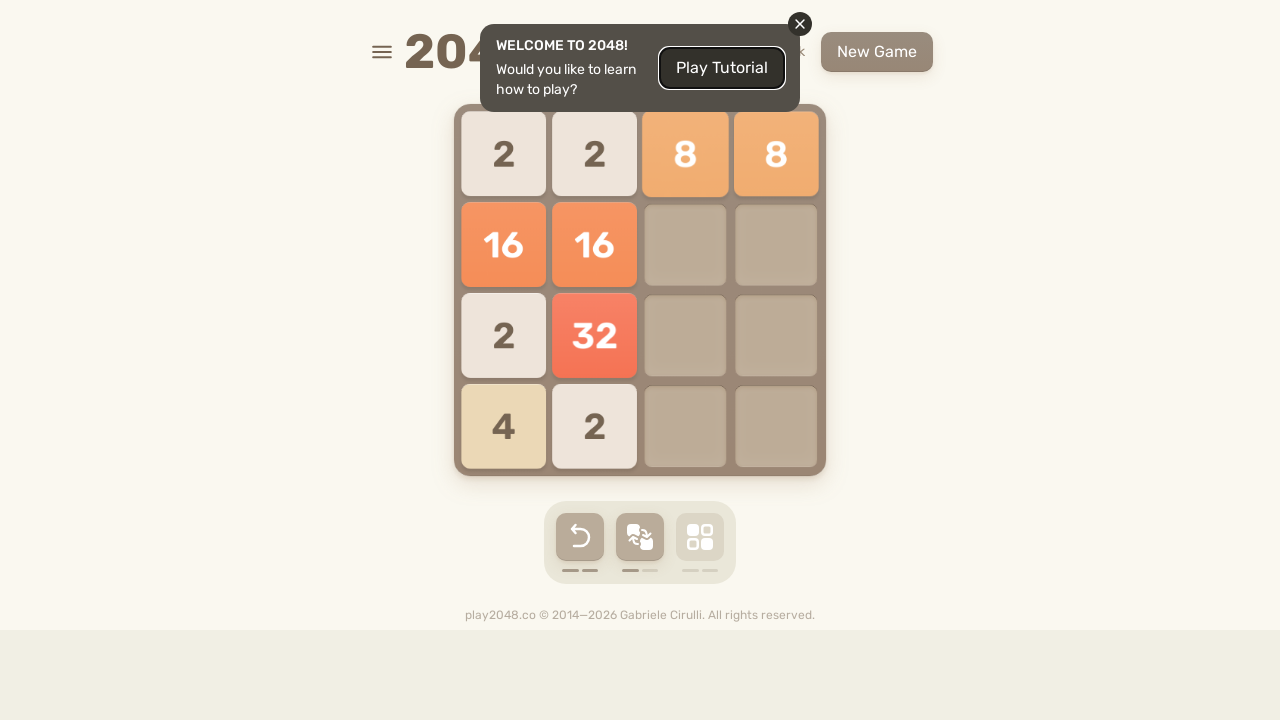

Pressed ArrowDown key on html
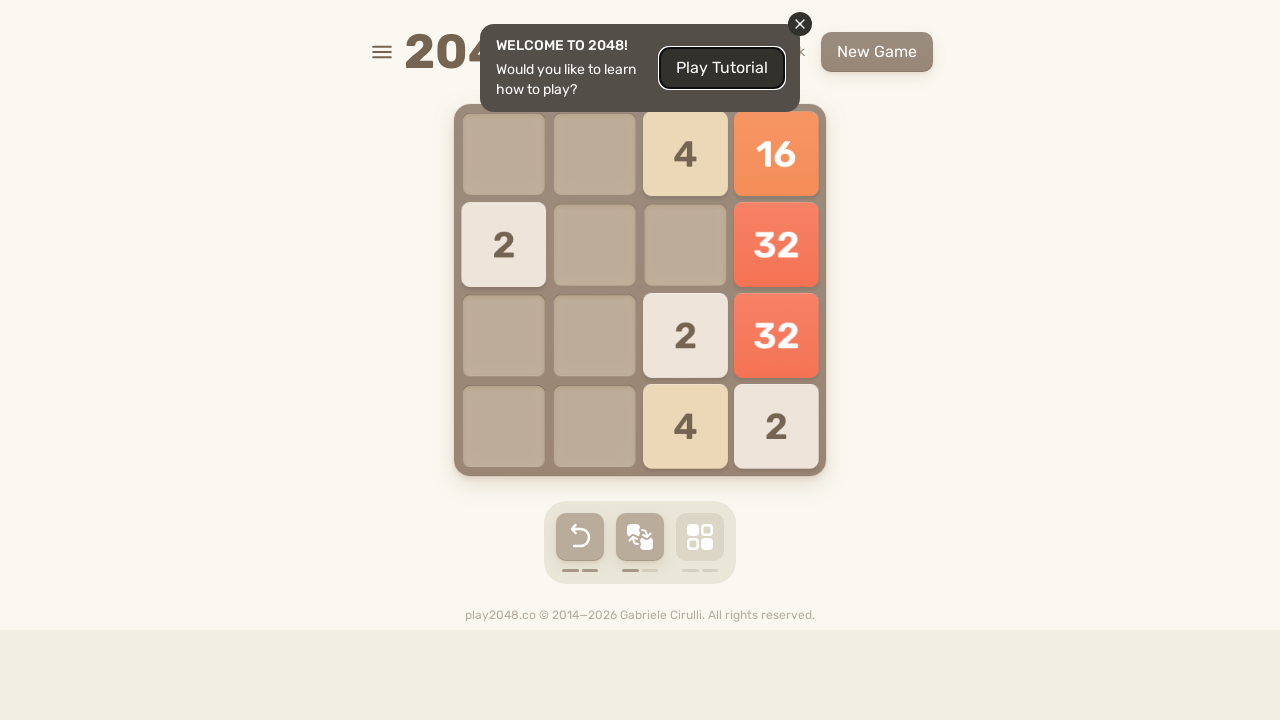

Pressed ArrowLeft key on html
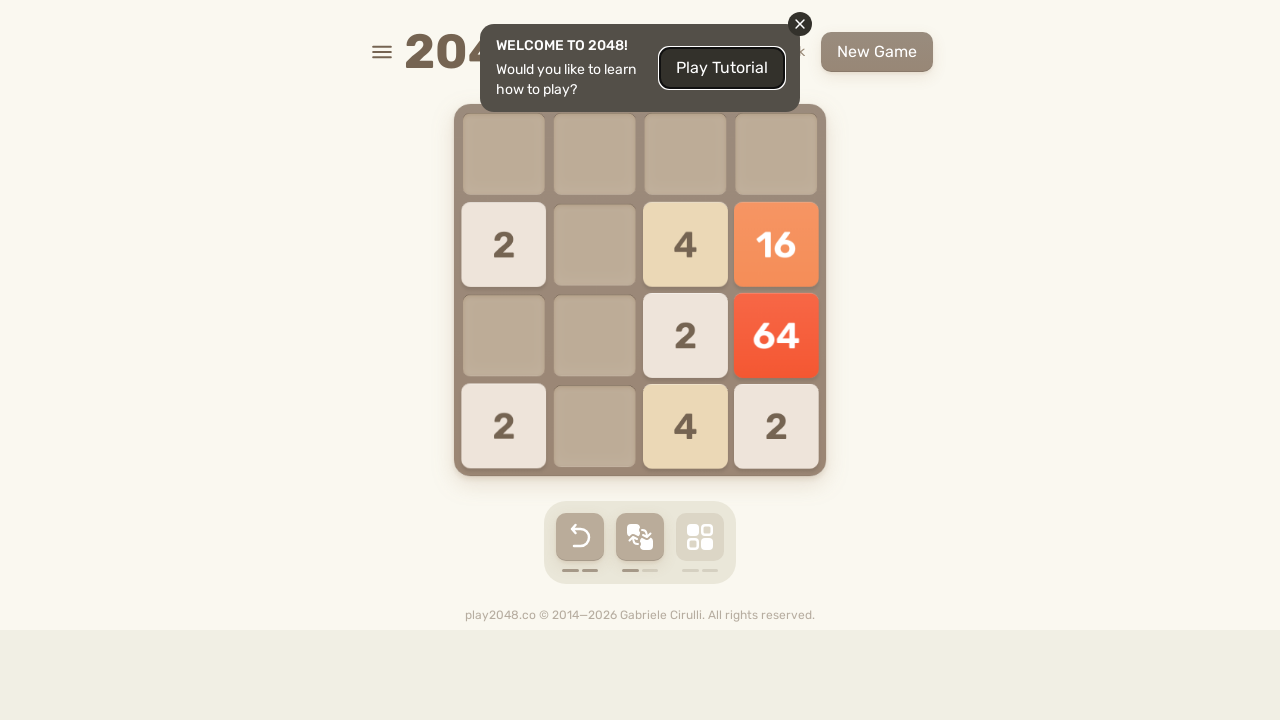

Pressed ArrowUp key on html
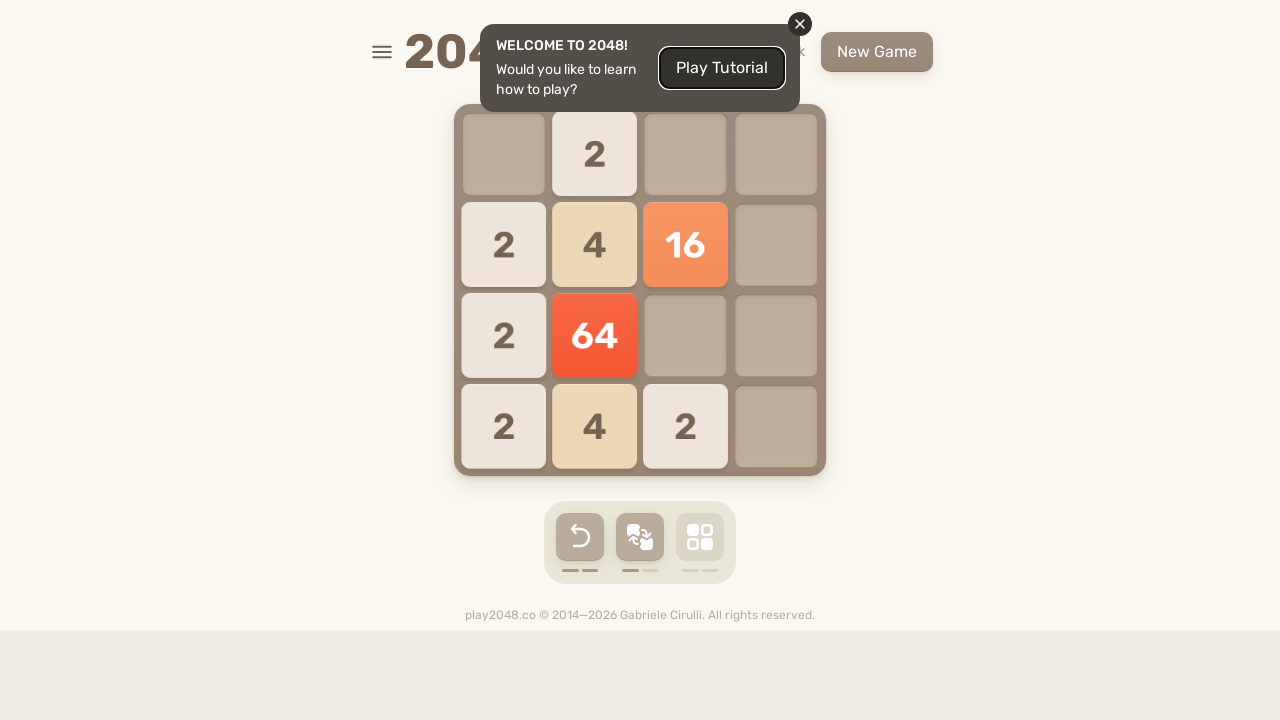

Pressed ArrowRight key on html
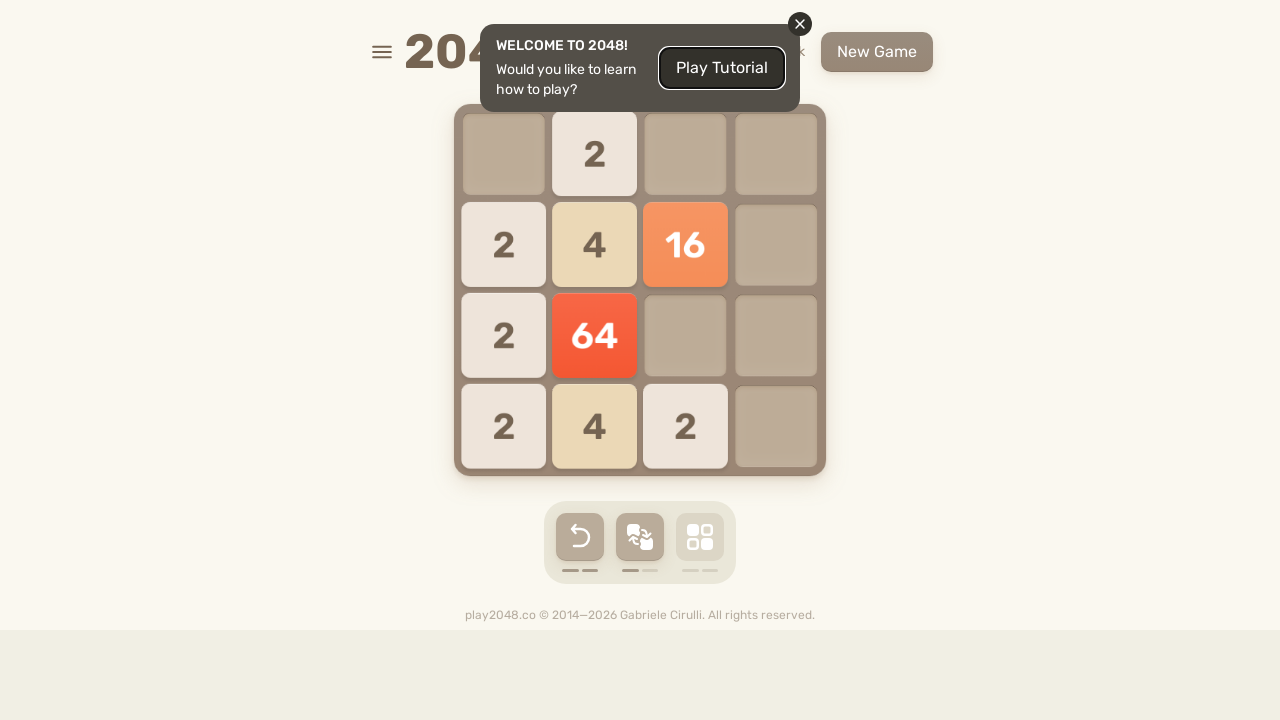

Pressed ArrowDown key on html
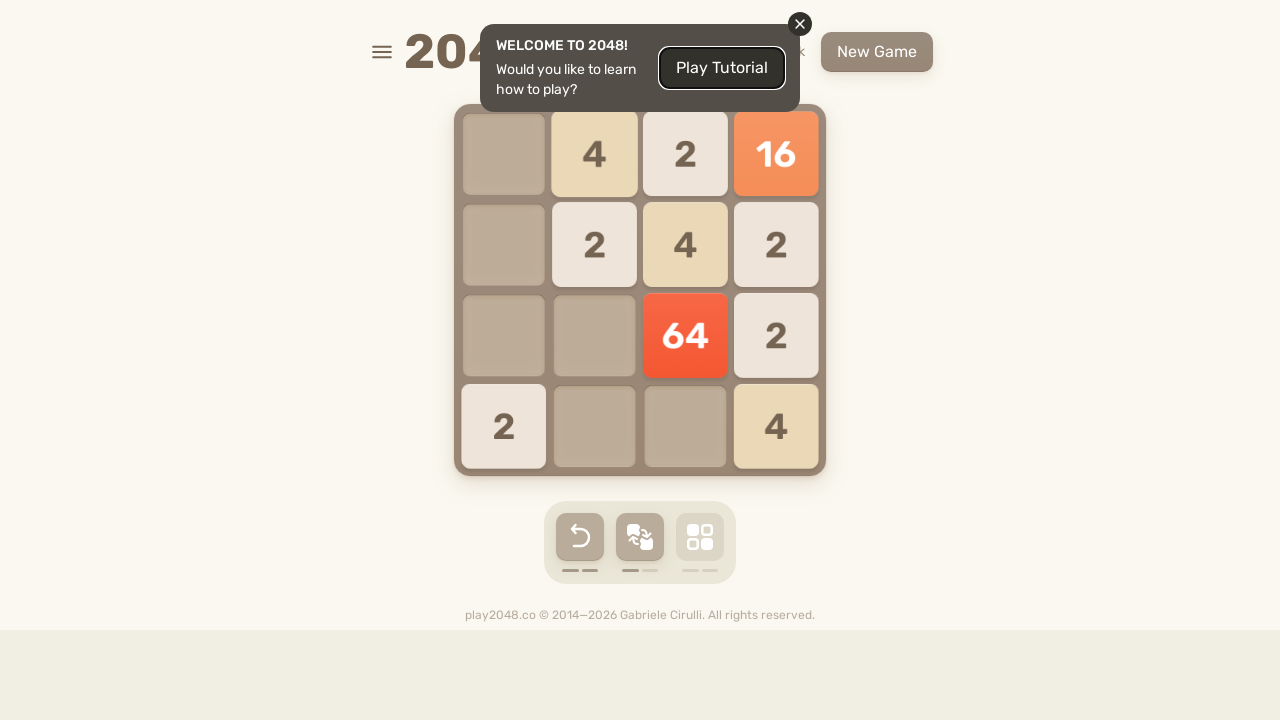

Pressed ArrowLeft key on html
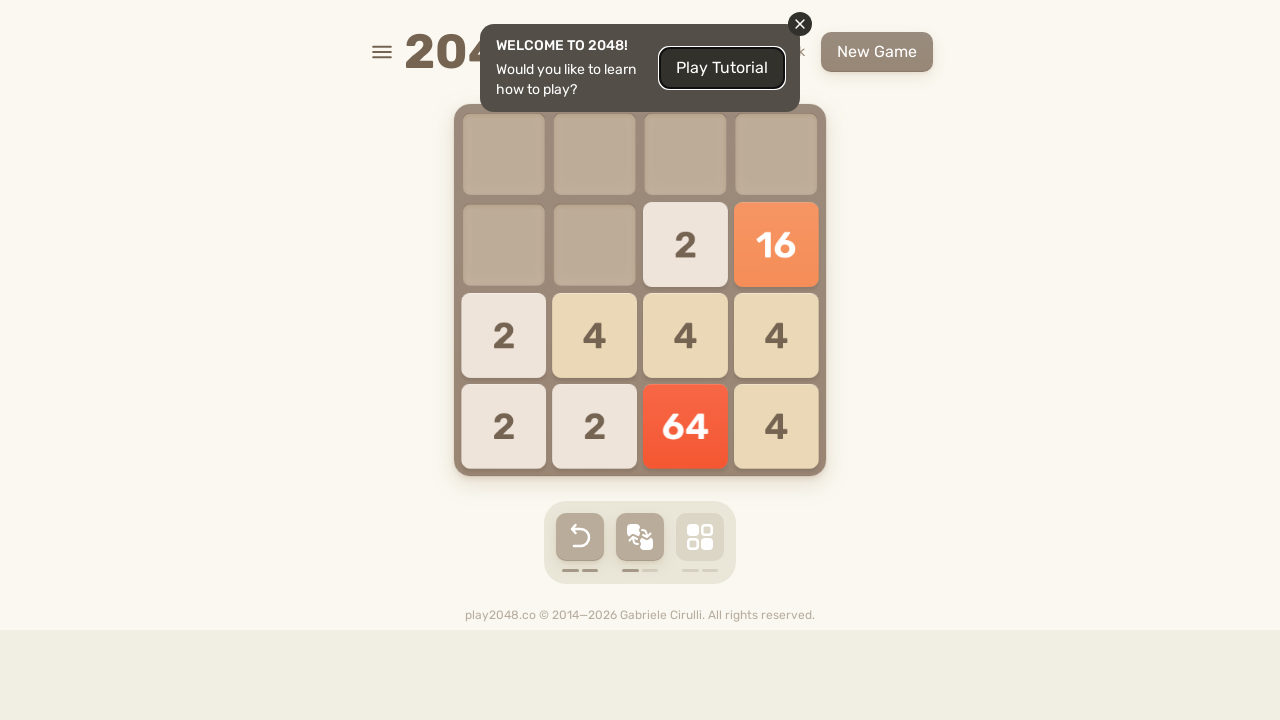

Pressed ArrowUp key on html
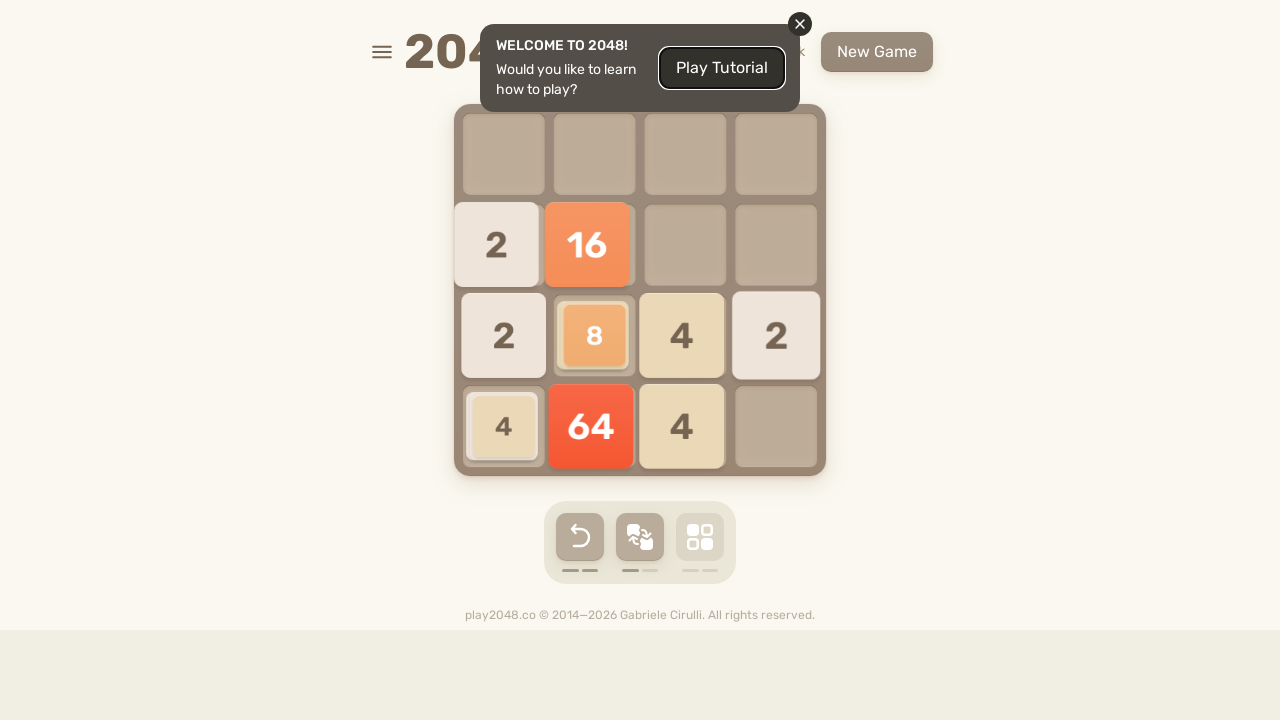

Pressed ArrowRight key on html
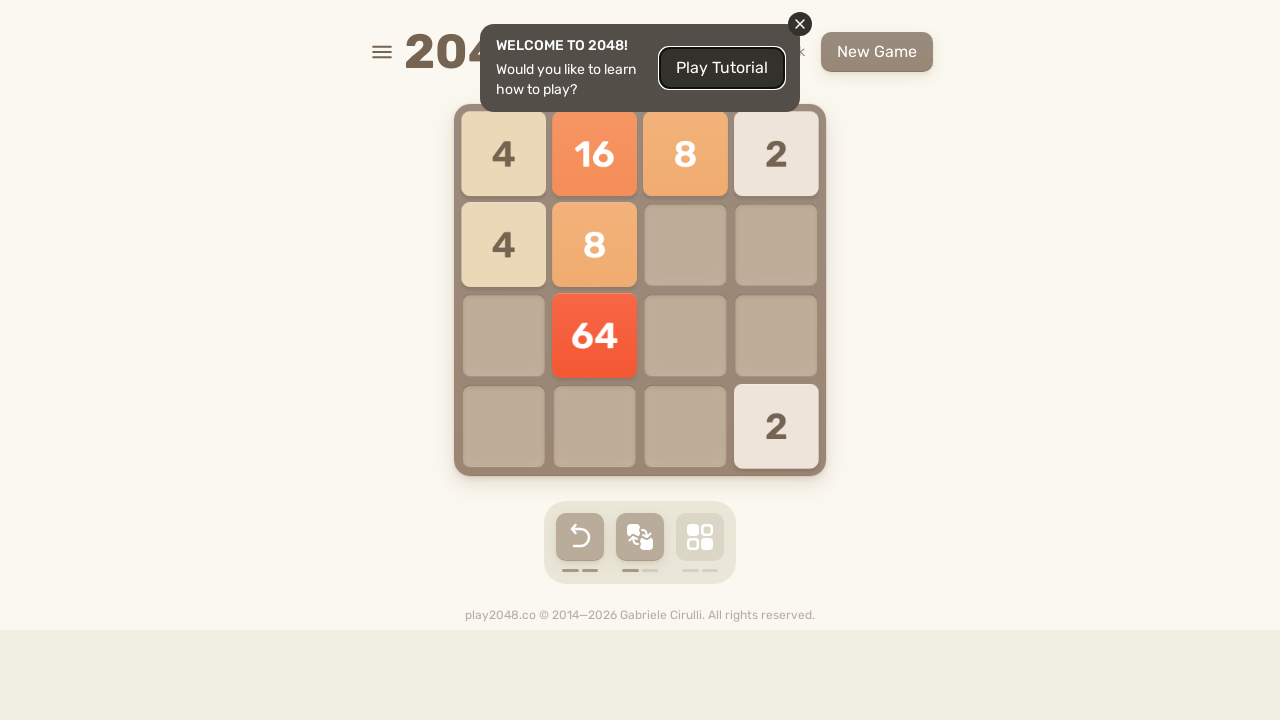

Pressed ArrowDown key on html
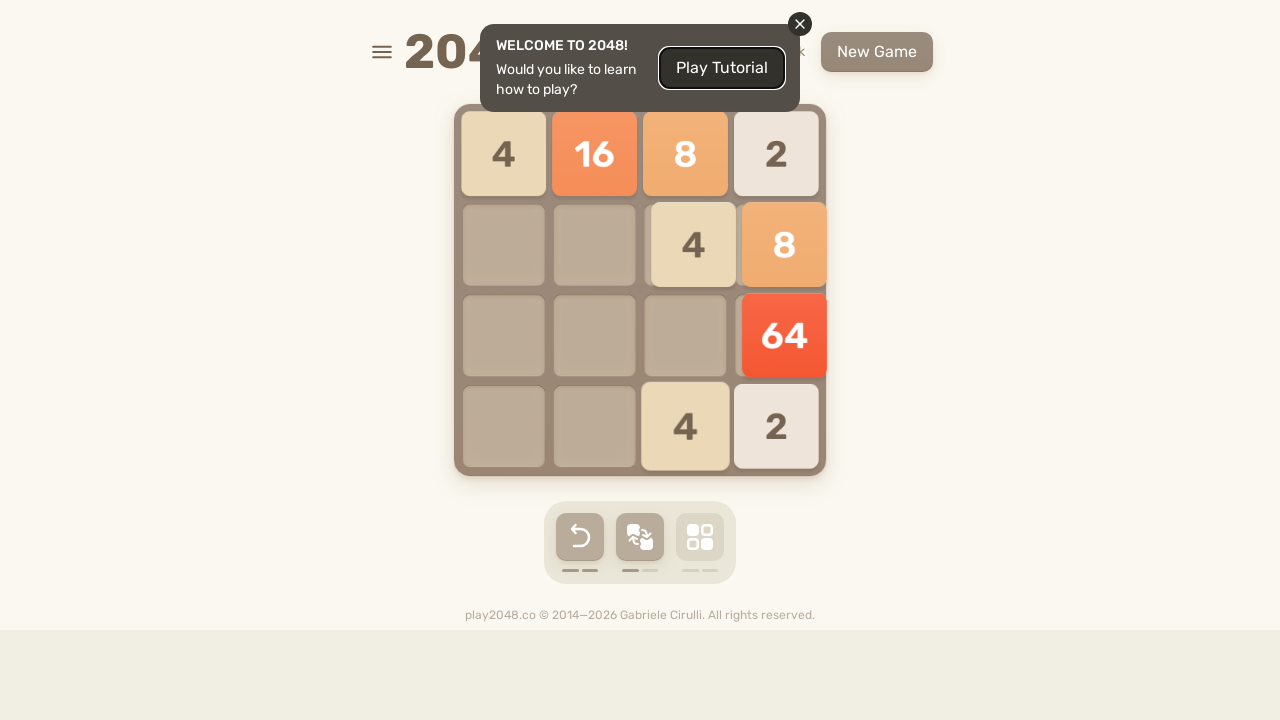

Pressed ArrowLeft key on html
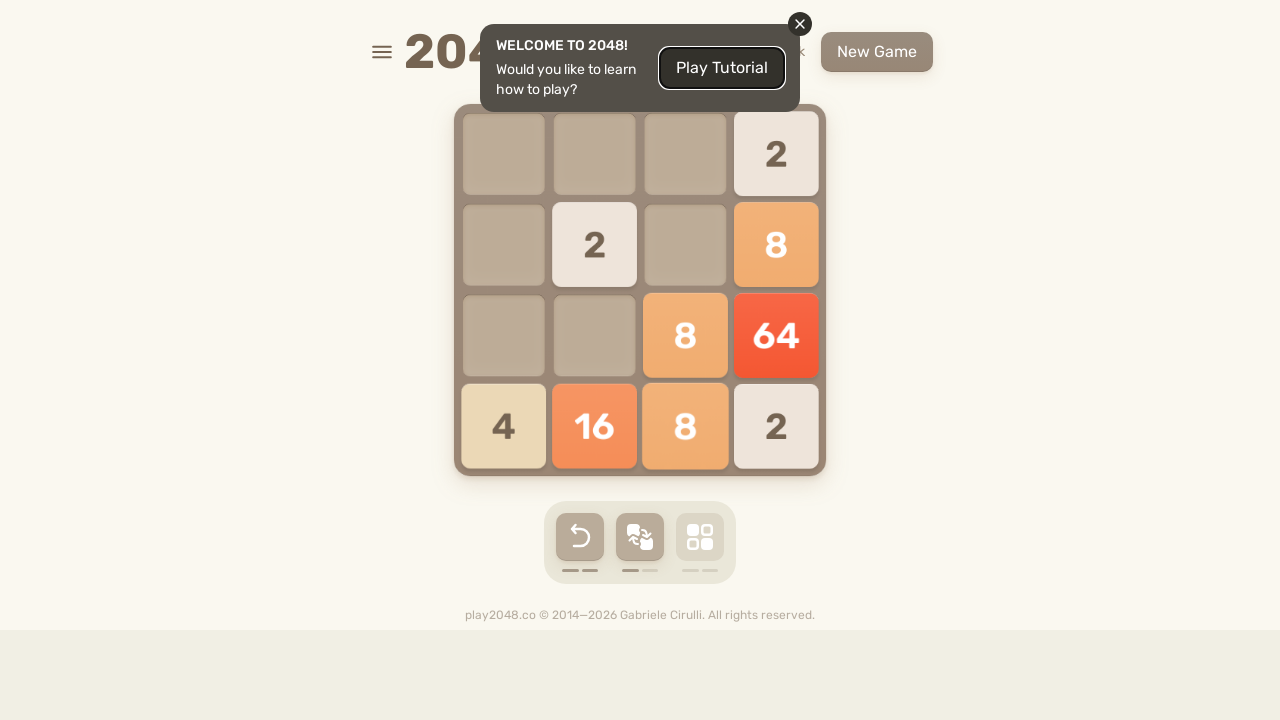

Pressed ArrowUp key on html
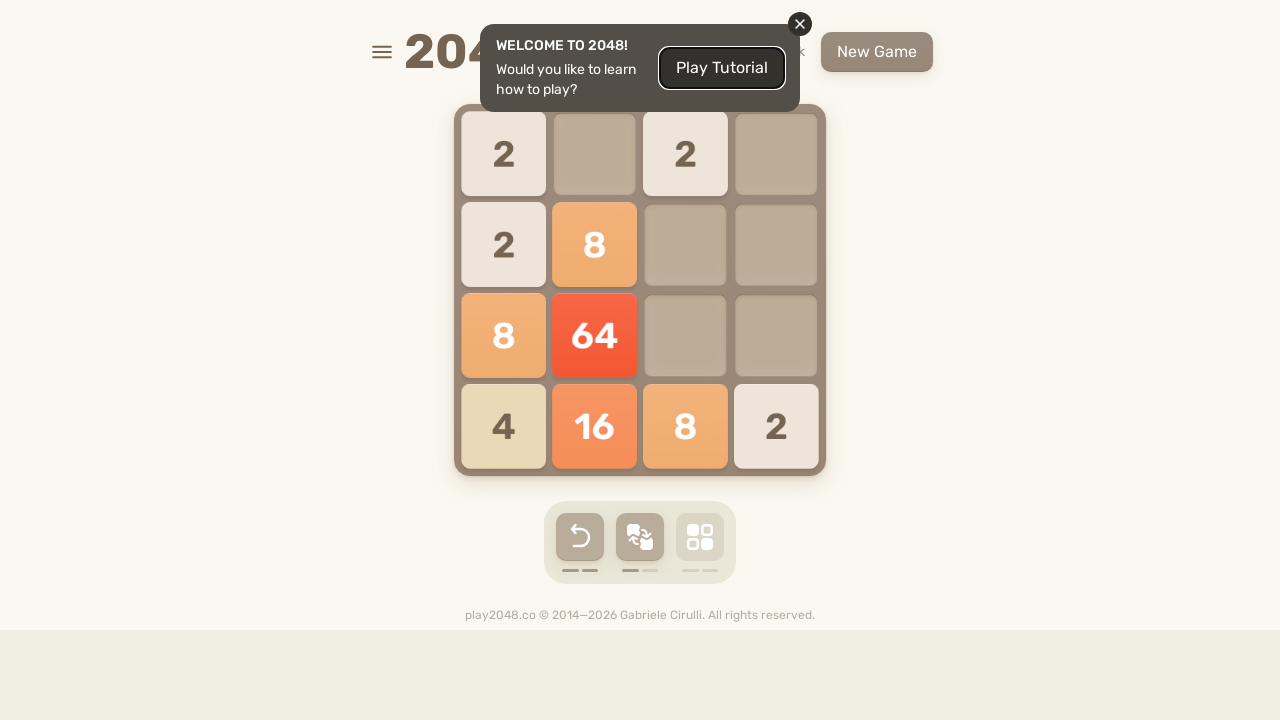

Pressed ArrowRight key on html
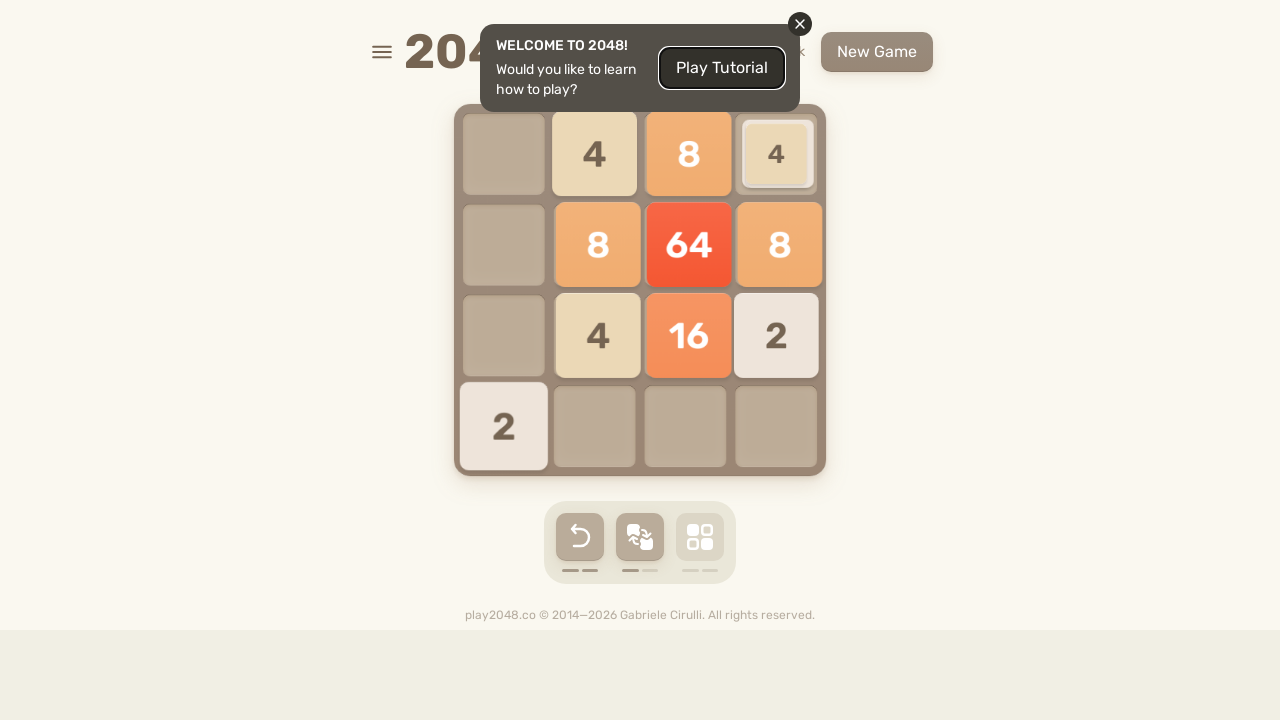

Pressed ArrowDown key on html
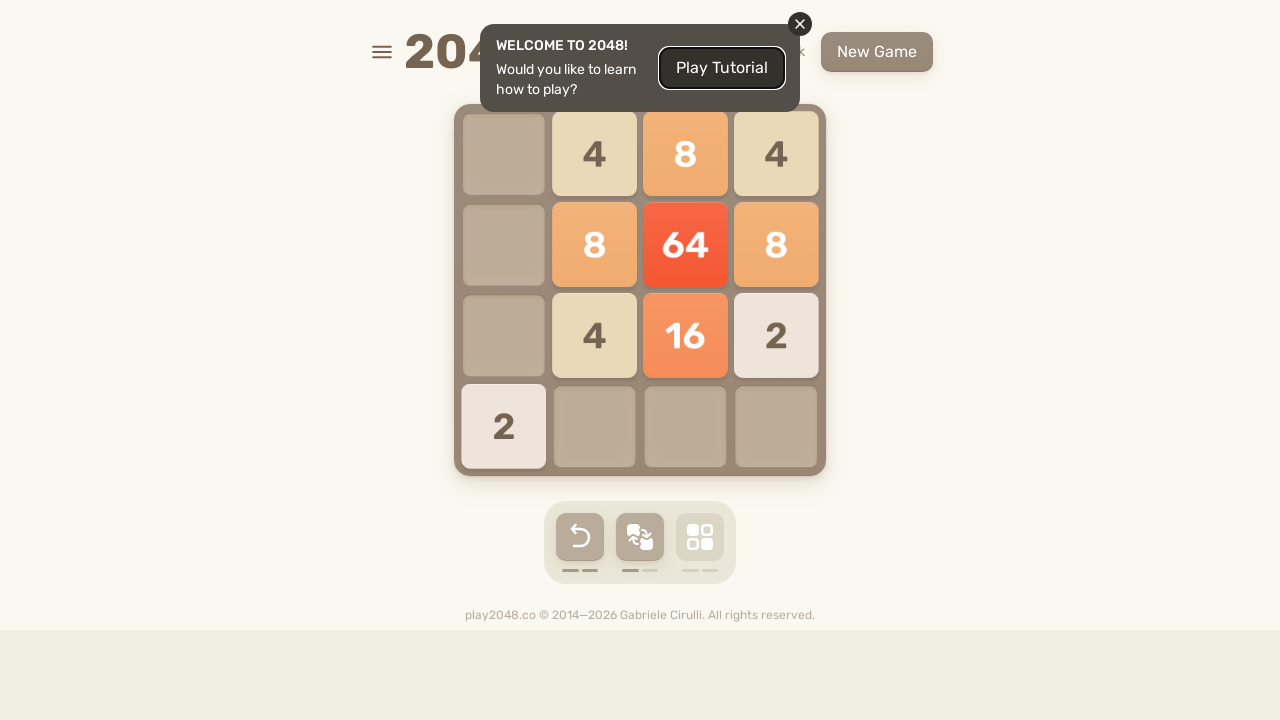

Pressed ArrowLeft key on html
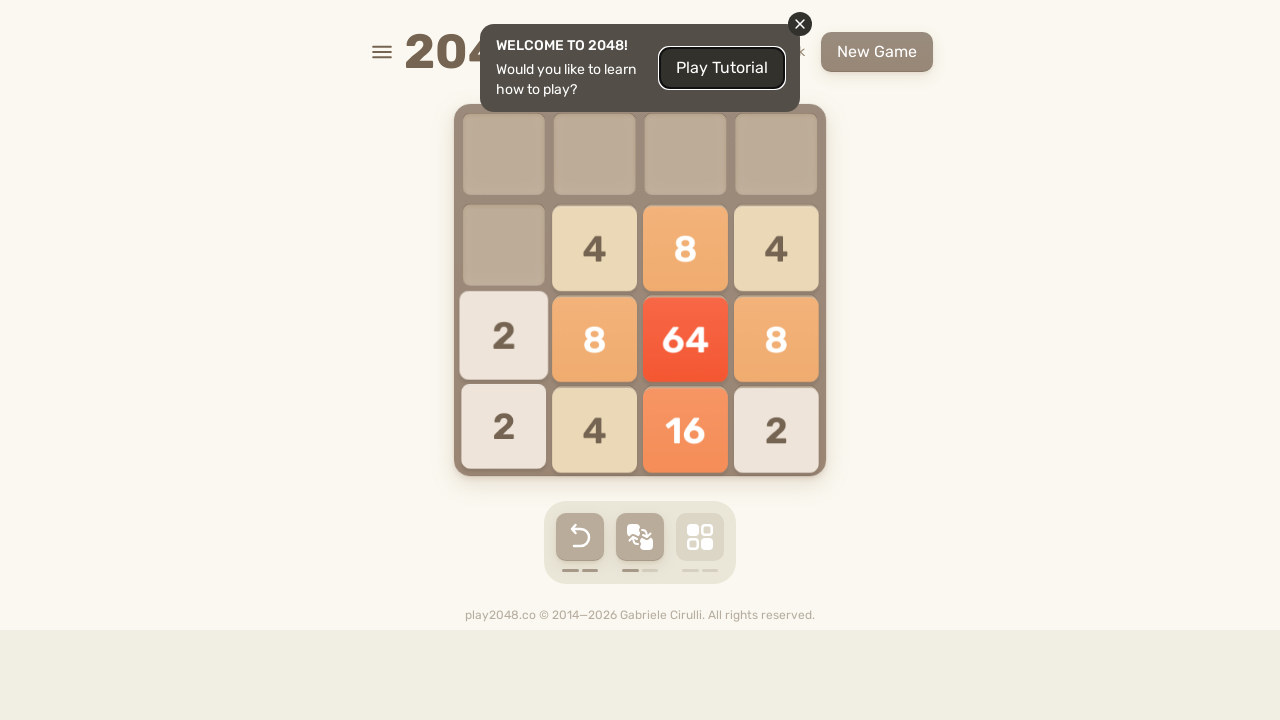

Pressed ArrowUp key on html
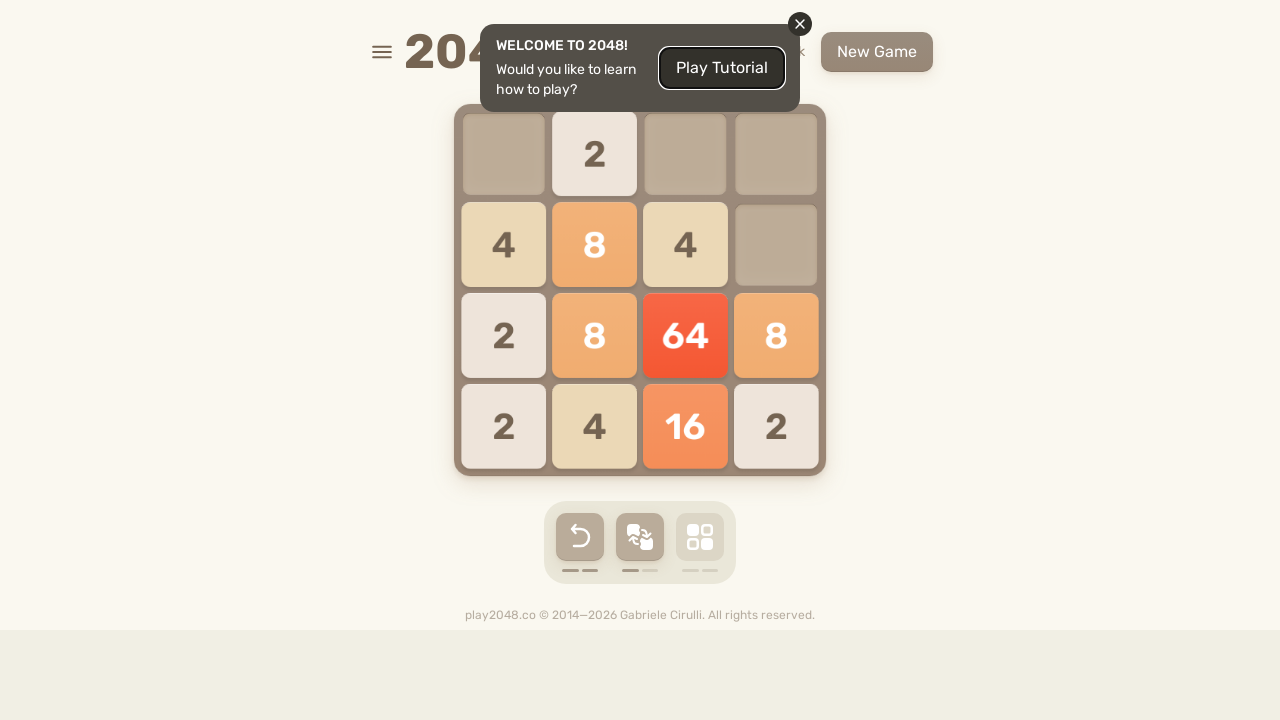

Pressed ArrowRight key on html
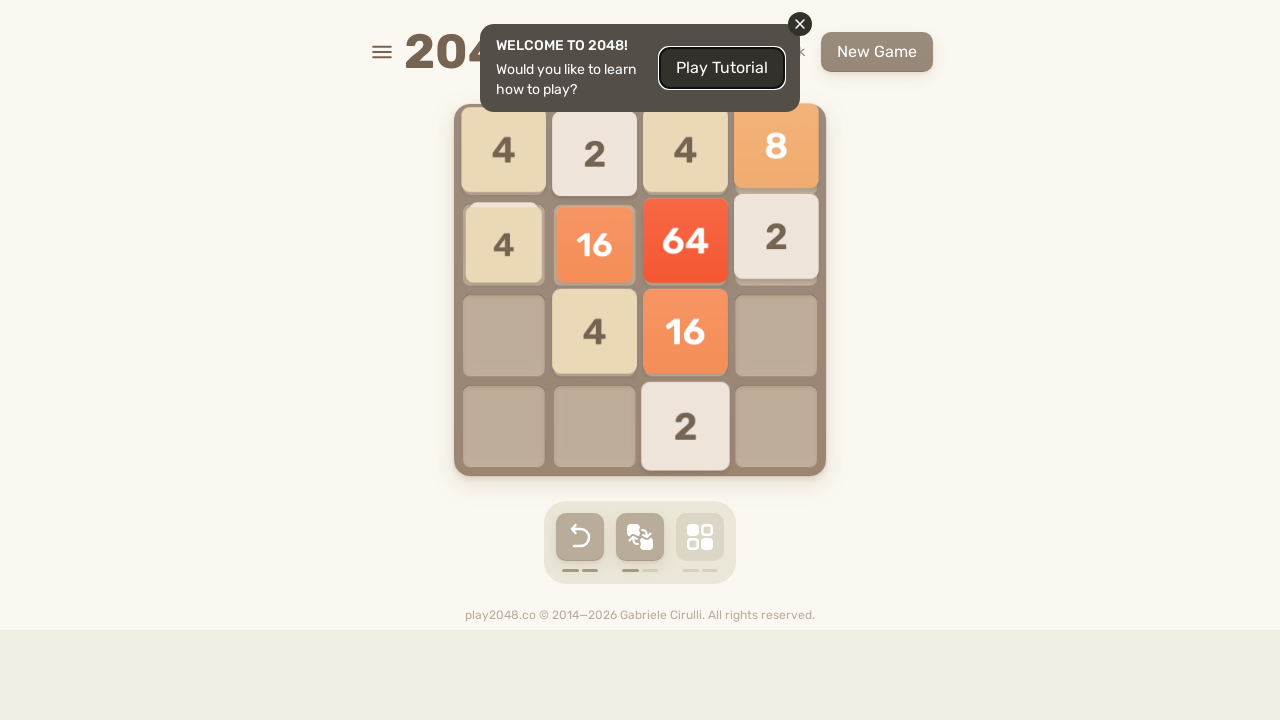

Pressed ArrowDown key on html
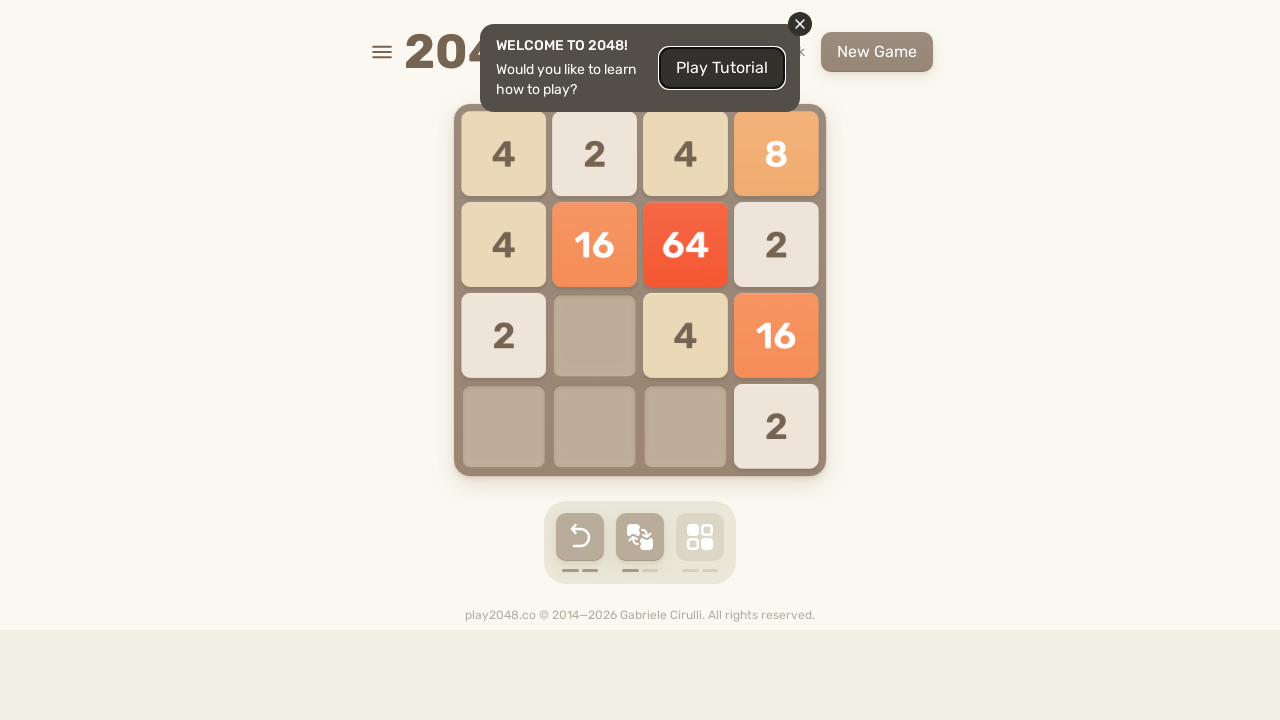

Pressed ArrowLeft key on html
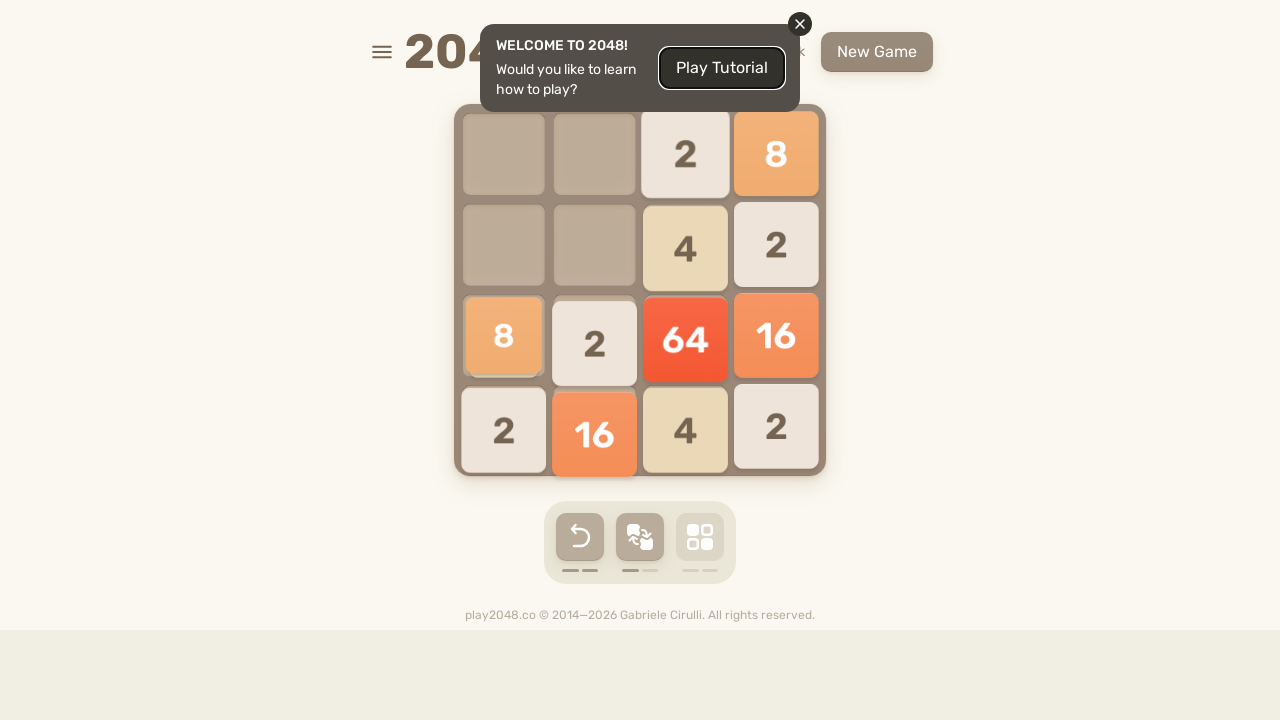

Pressed ArrowUp key on html
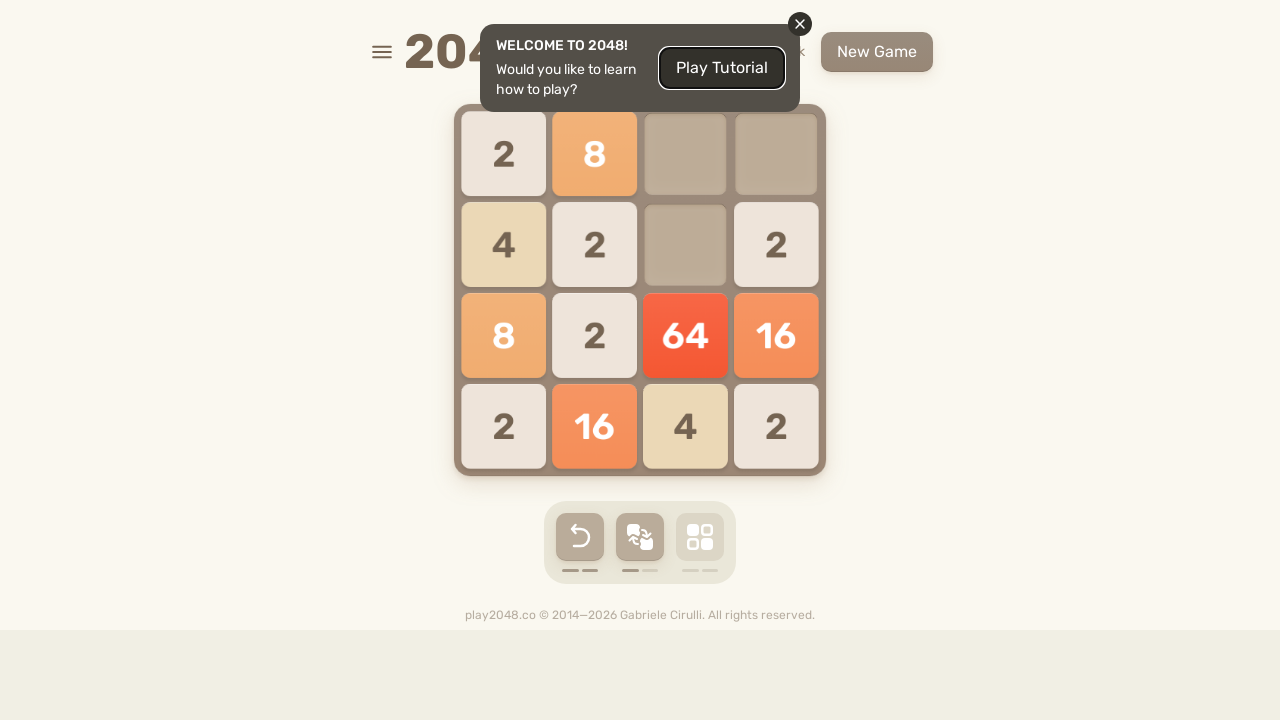

Pressed ArrowRight key on html
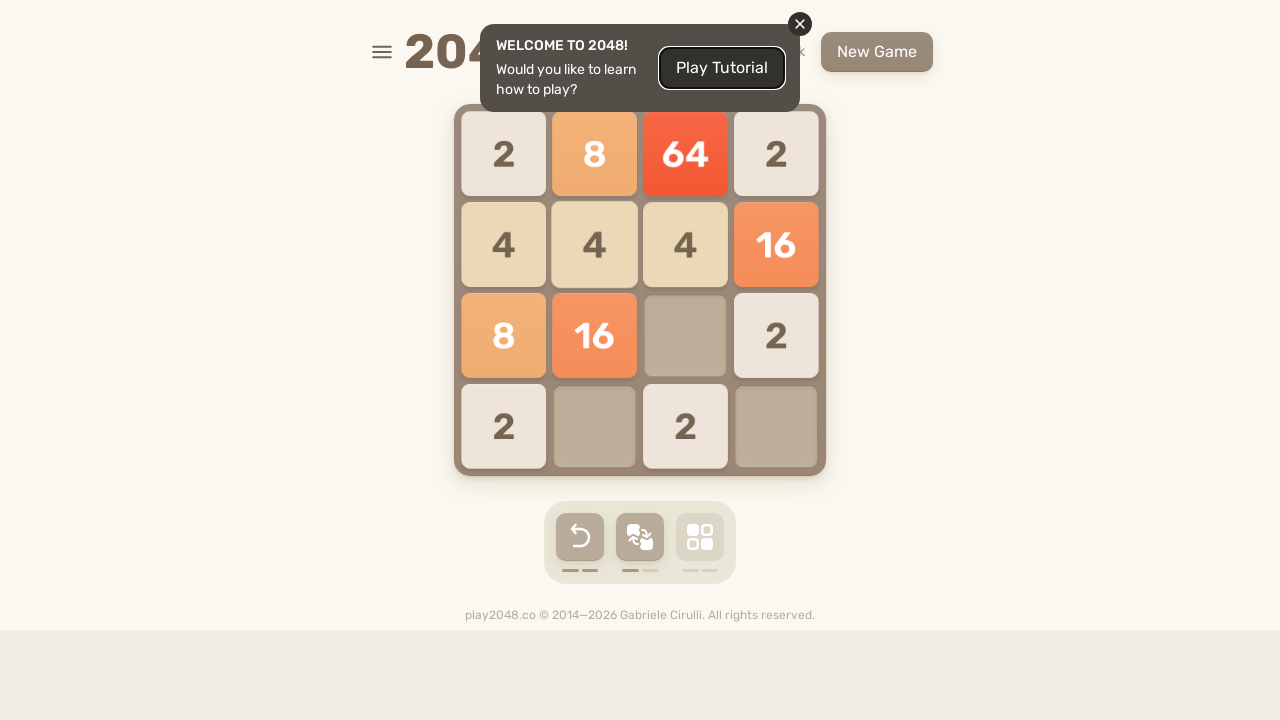

Pressed ArrowDown key on html
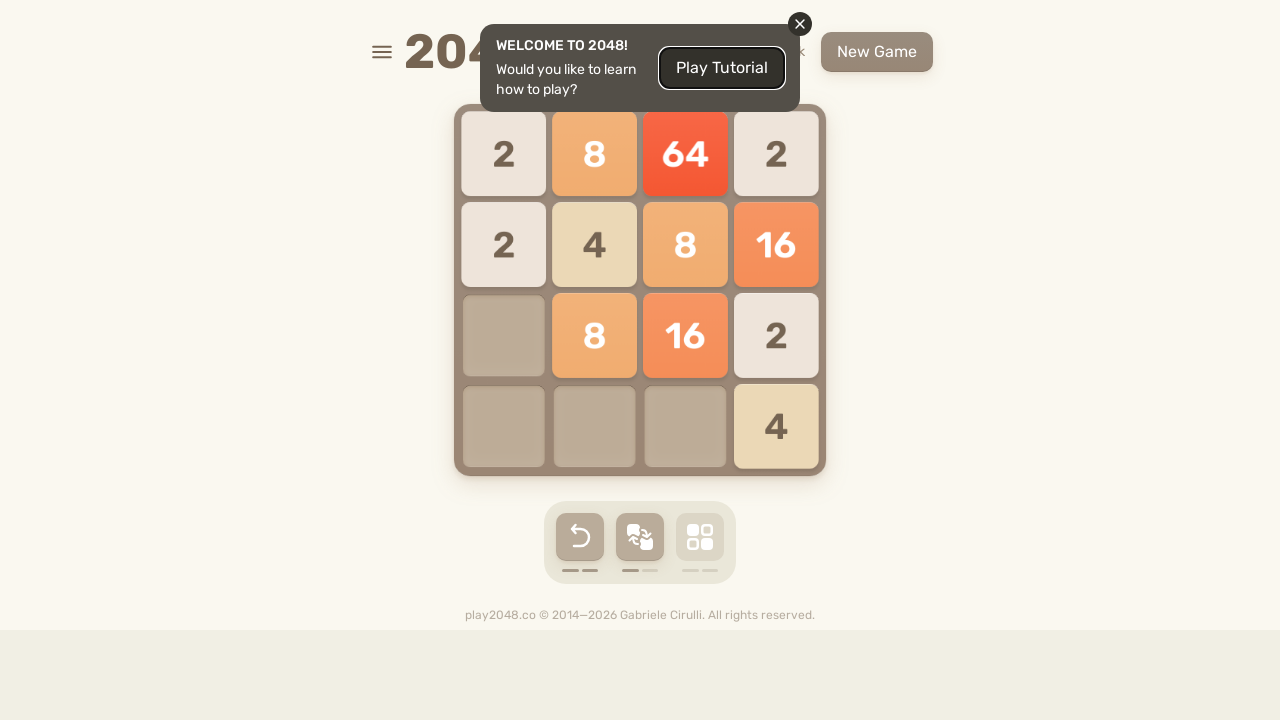

Pressed ArrowLeft key on html
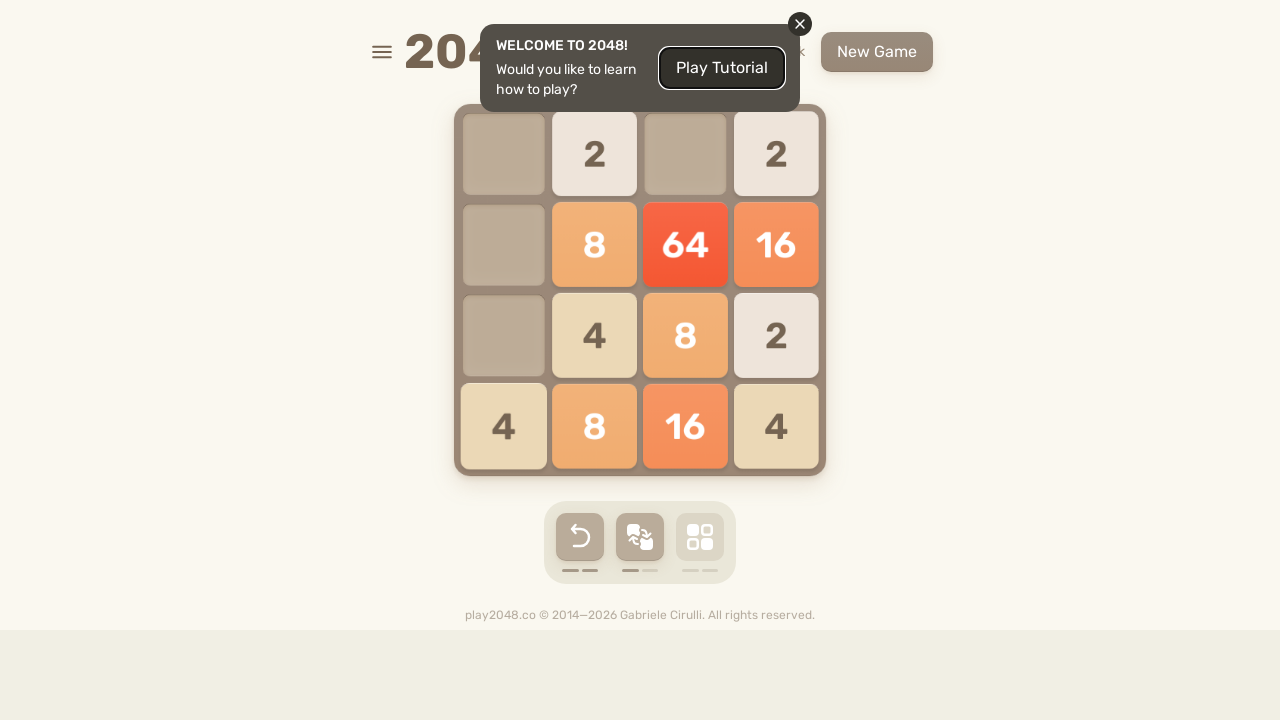

Pressed ArrowUp key on html
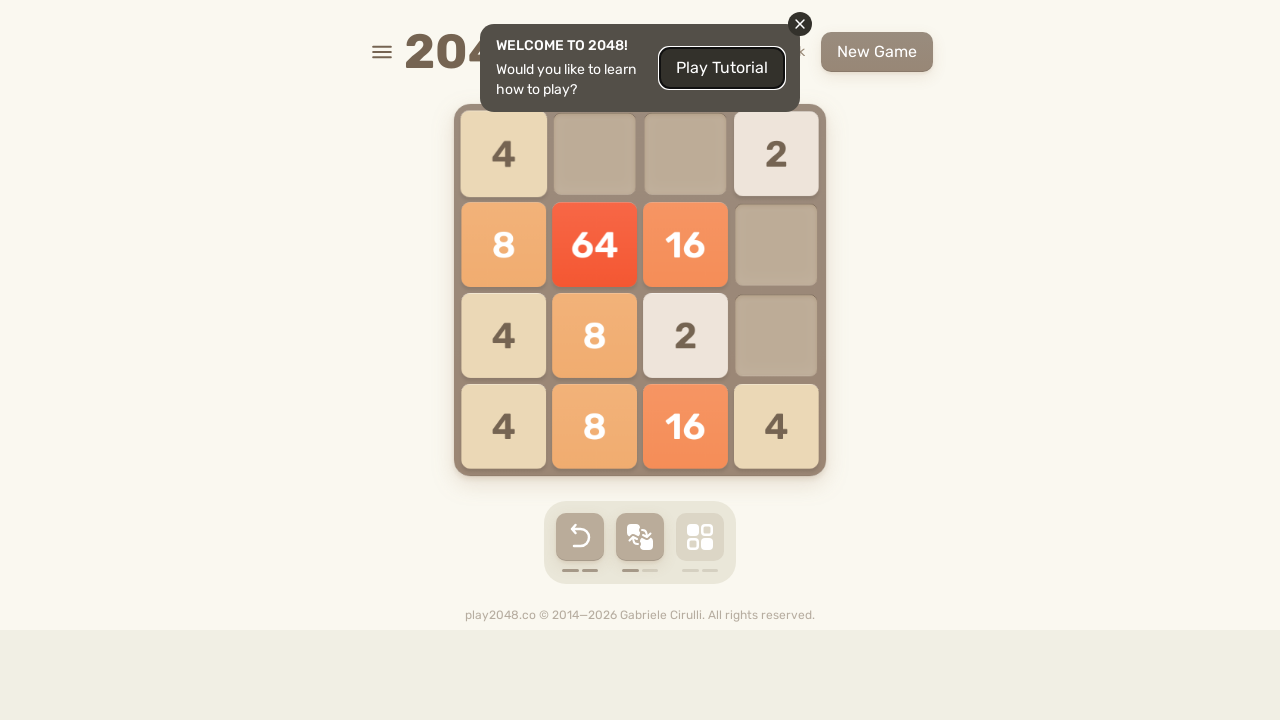

Pressed ArrowRight key on html
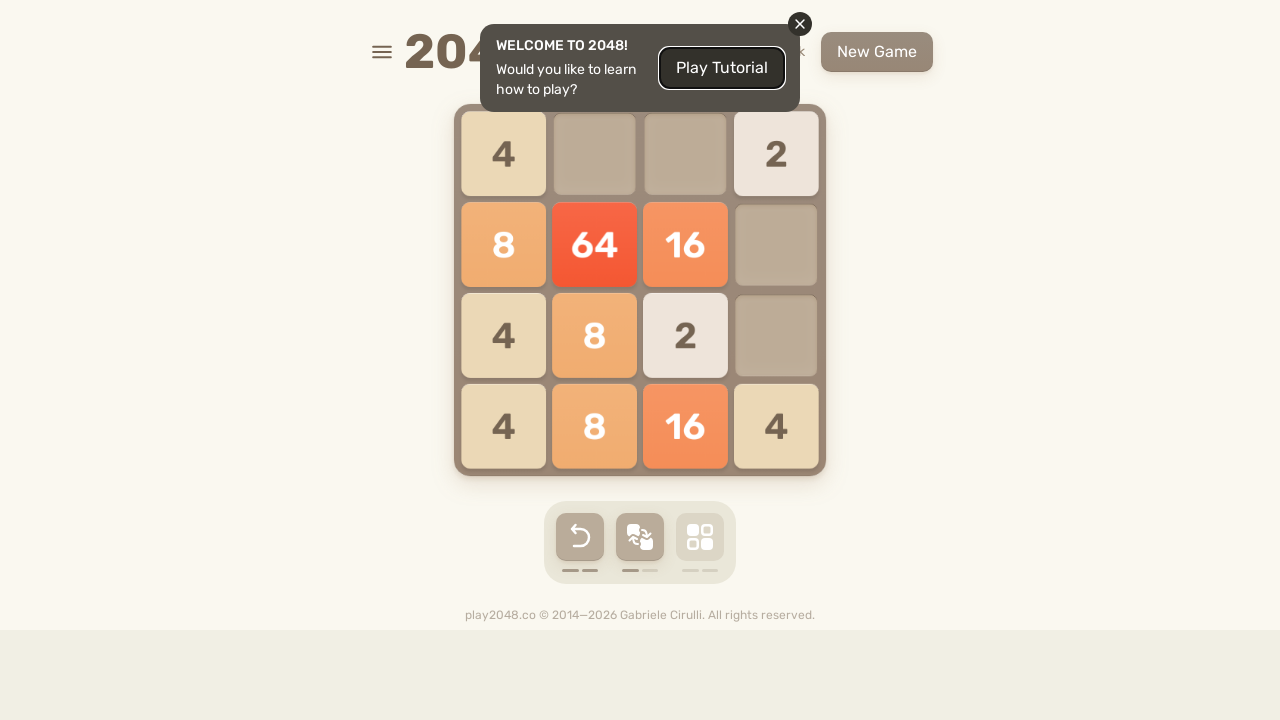

Pressed ArrowDown key on html
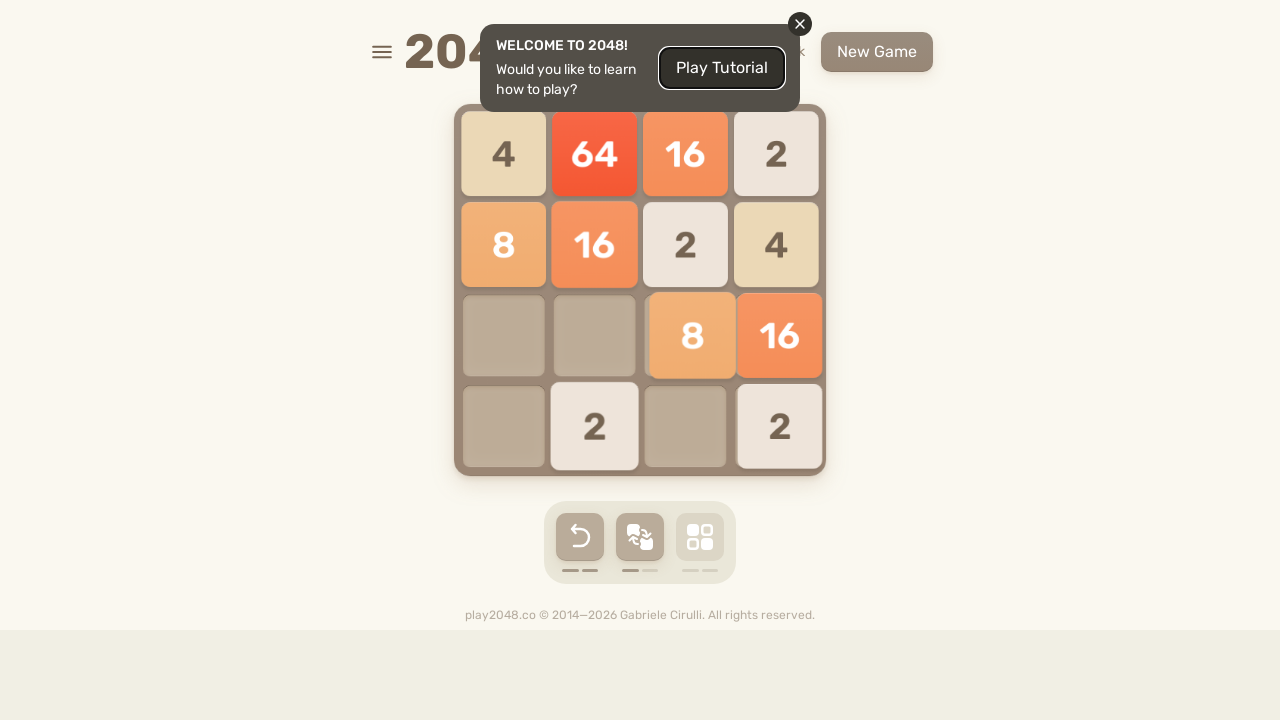

Pressed ArrowLeft key on html
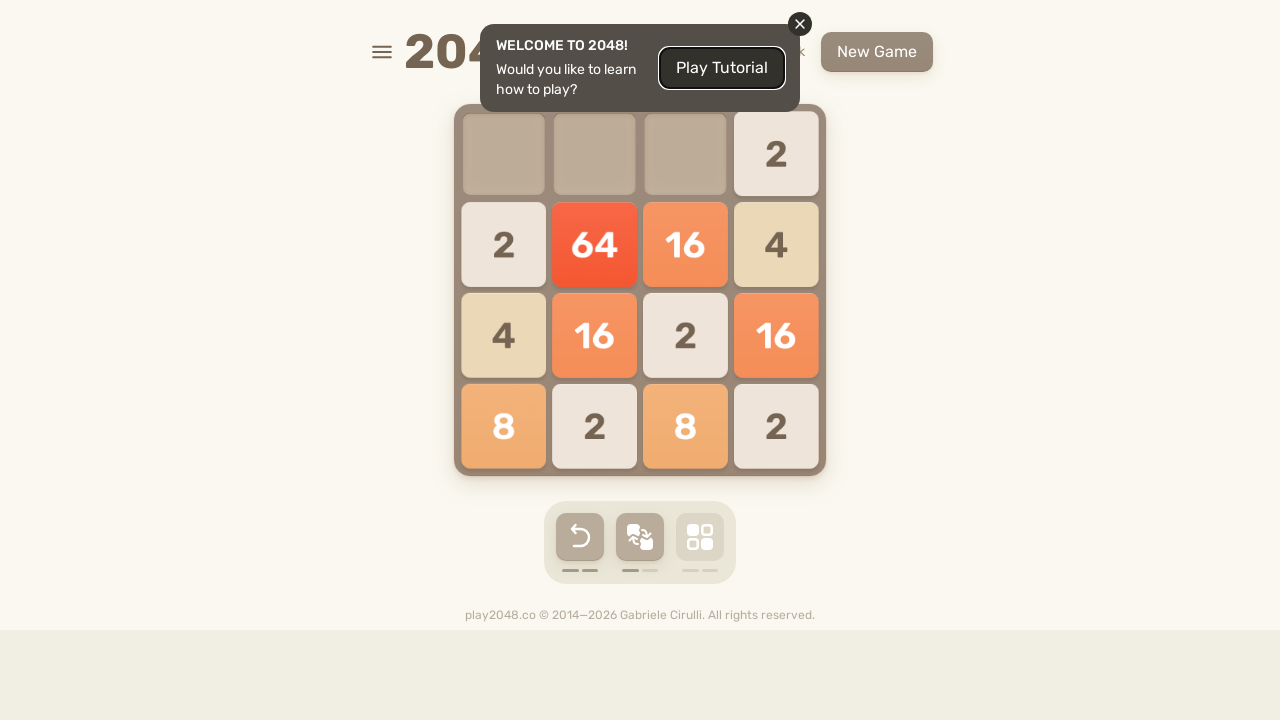

Pressed ArrowUp key on html
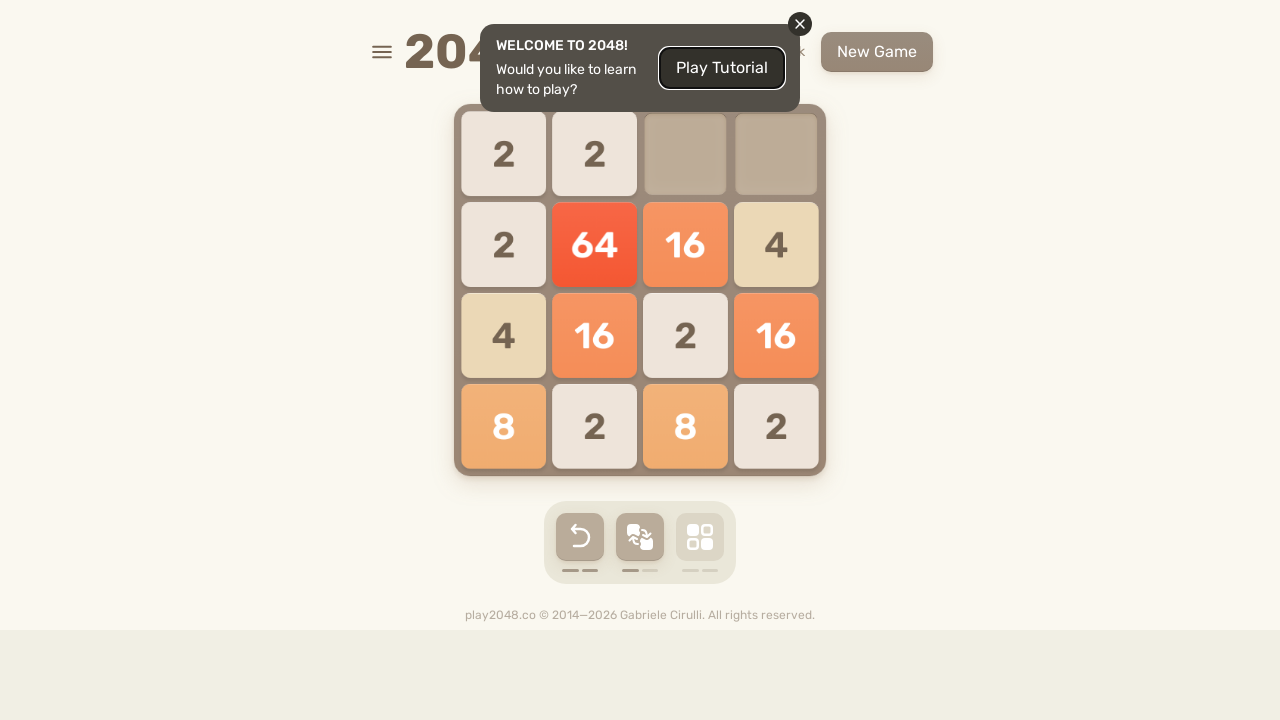

Pressed ArrowRight key on html
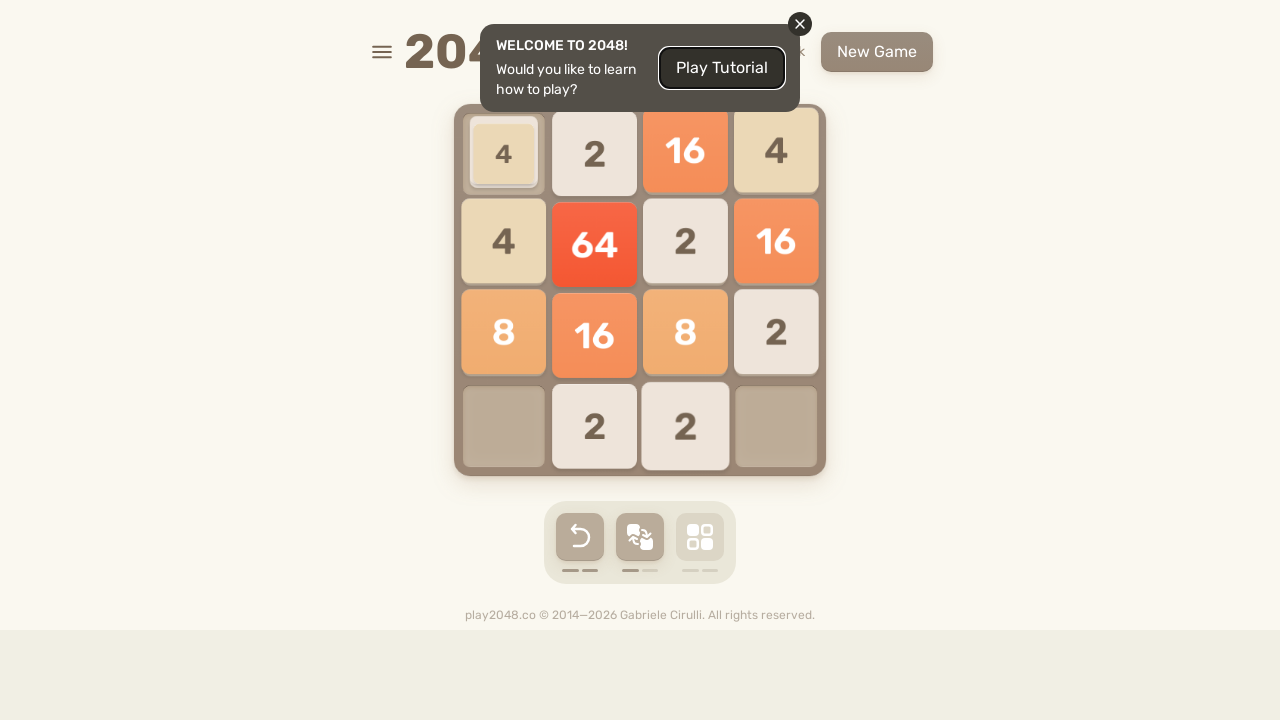

Pressed ArrowDown key on html
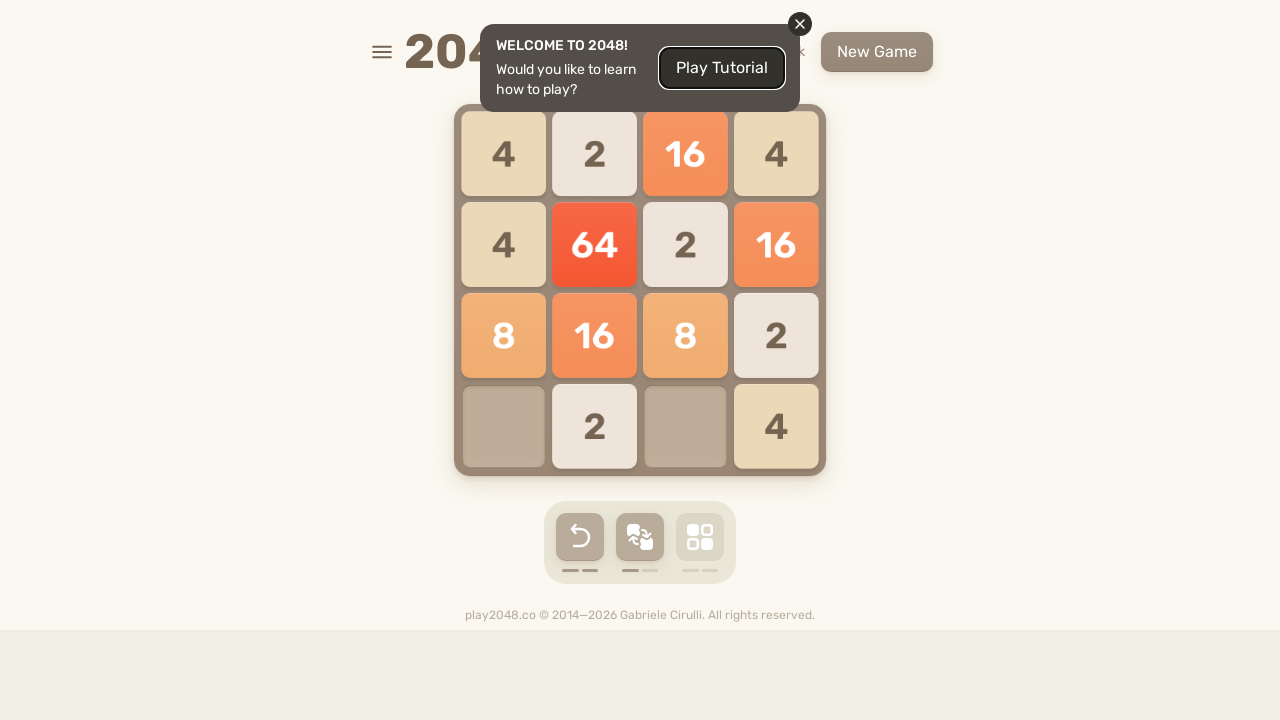

Pressed ArrowLeft key on html
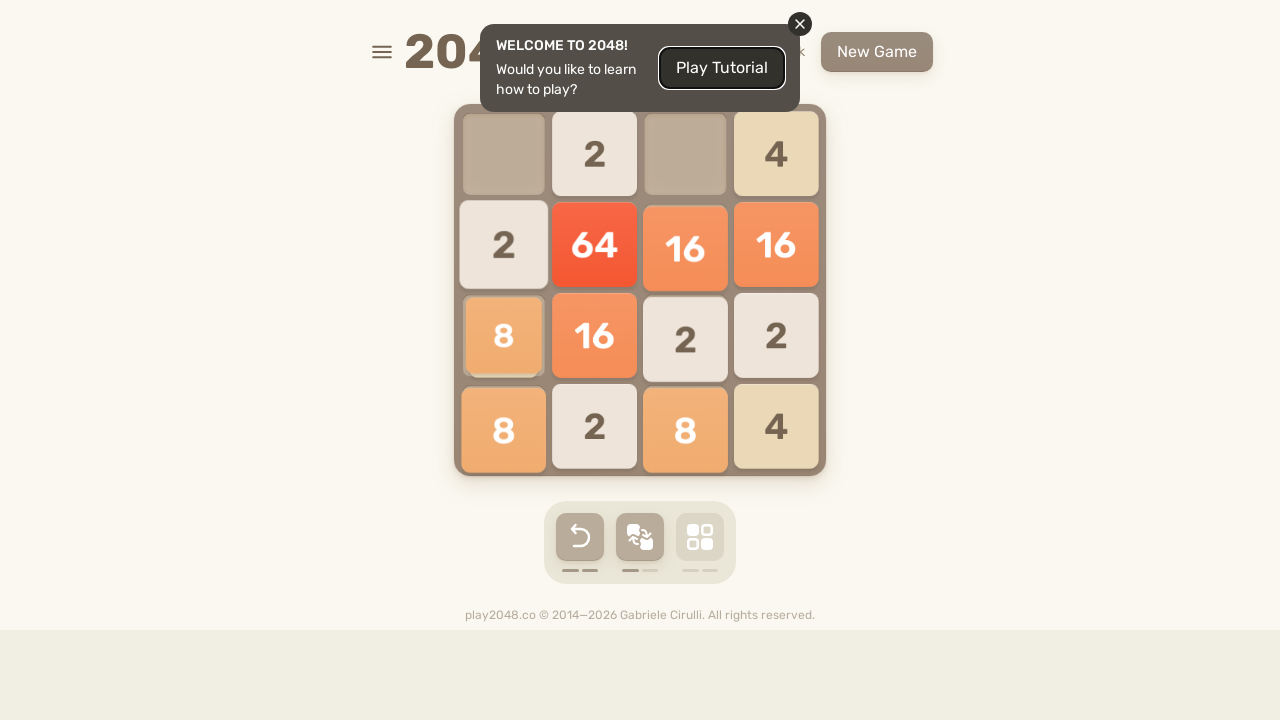

Pressed ArrowUp key on html
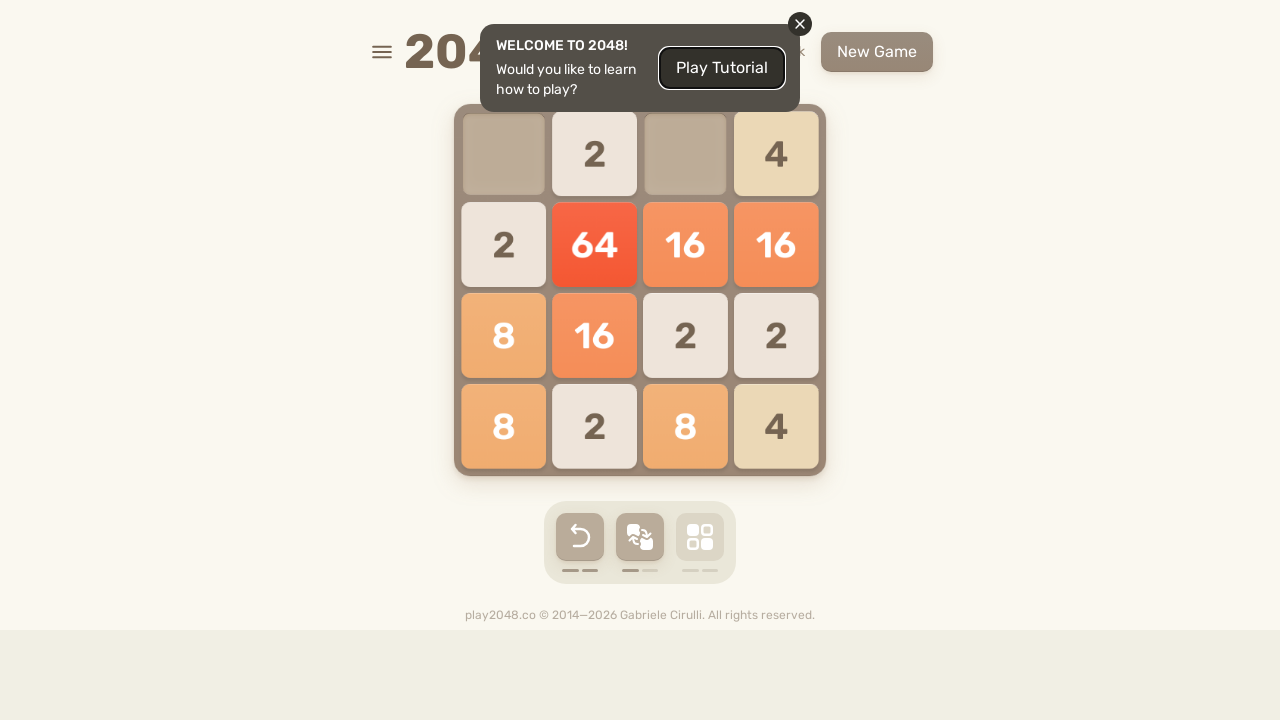

Pressed ArrowRight key on html
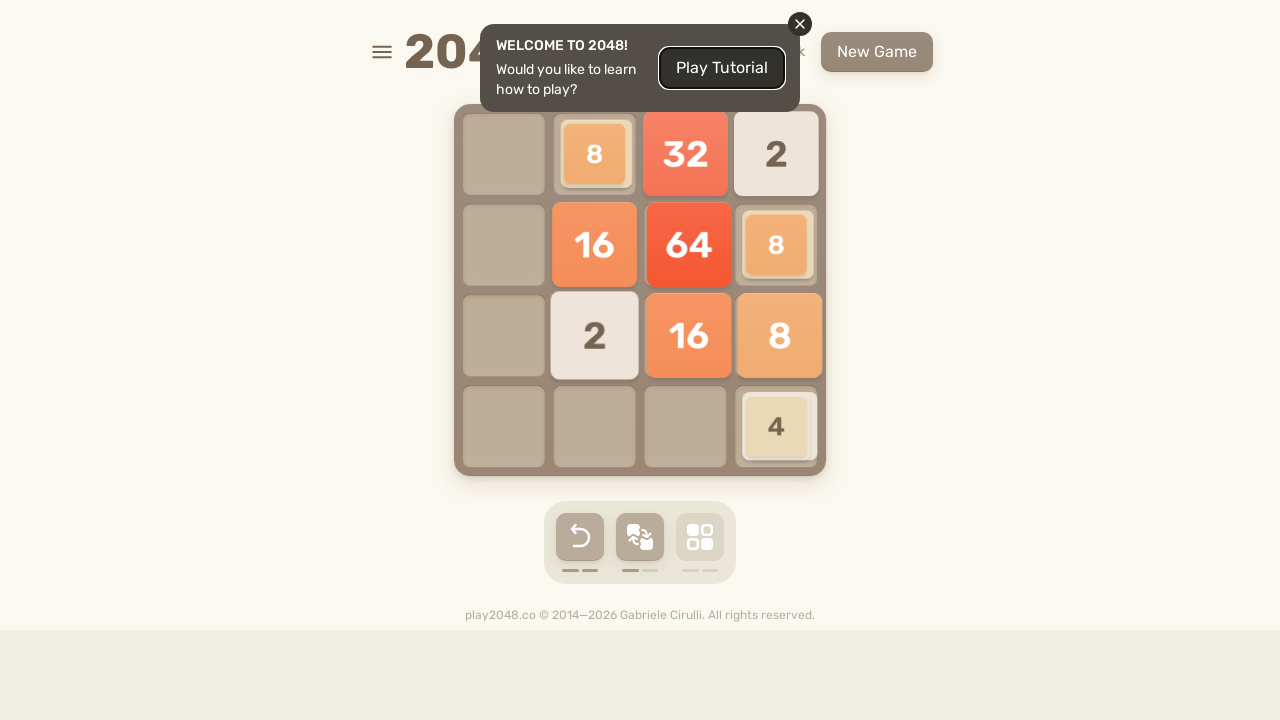

Pressed ArrowDown key on html
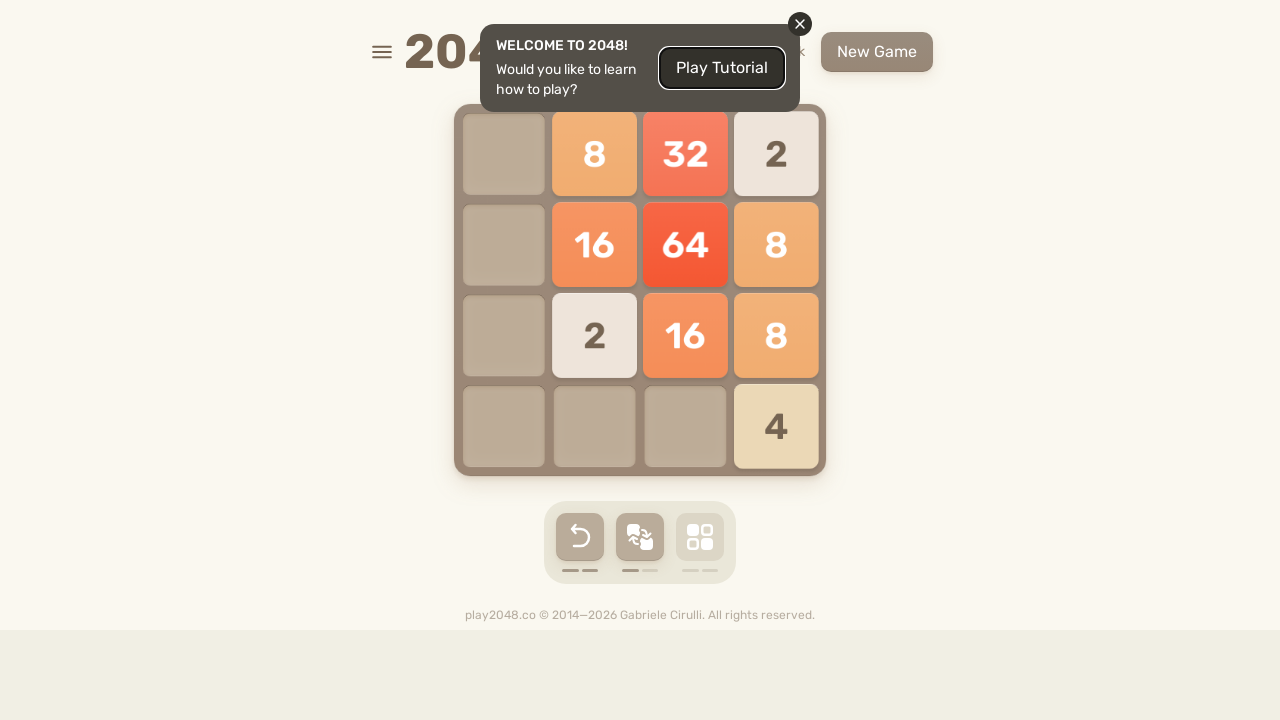

Pressed ArrowLeft key on html
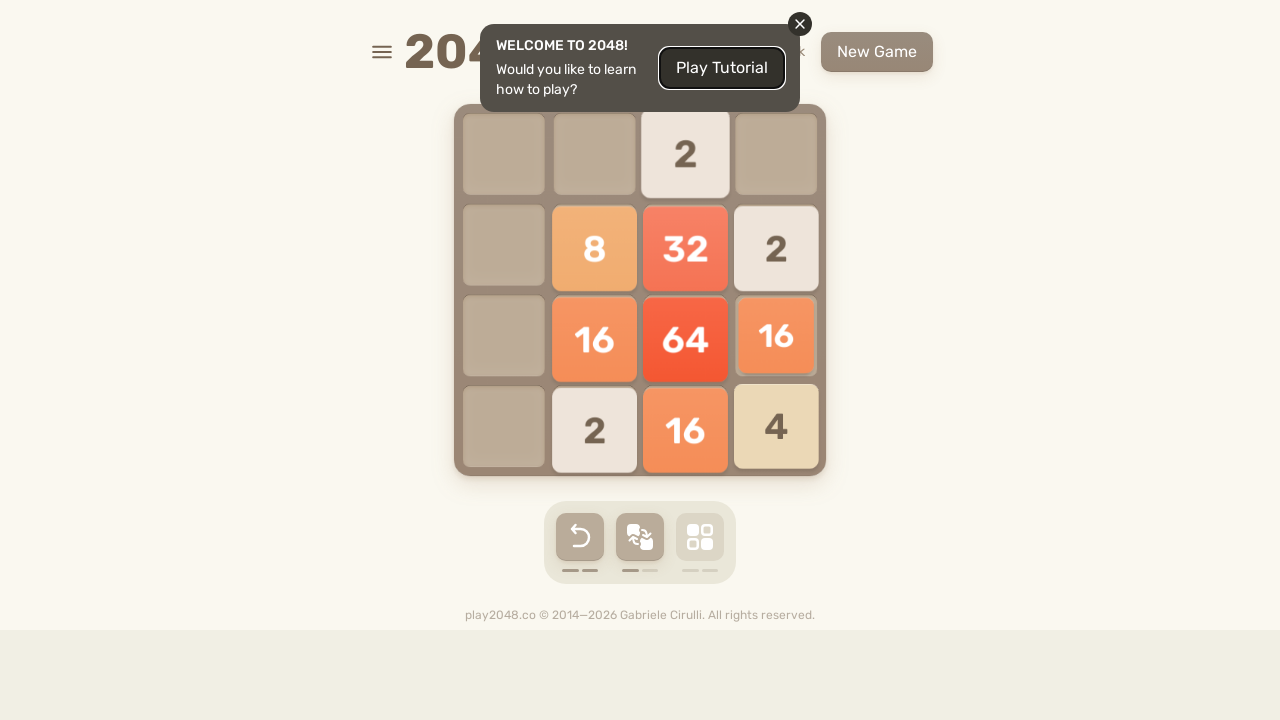

Pressed ArrowUp key on html
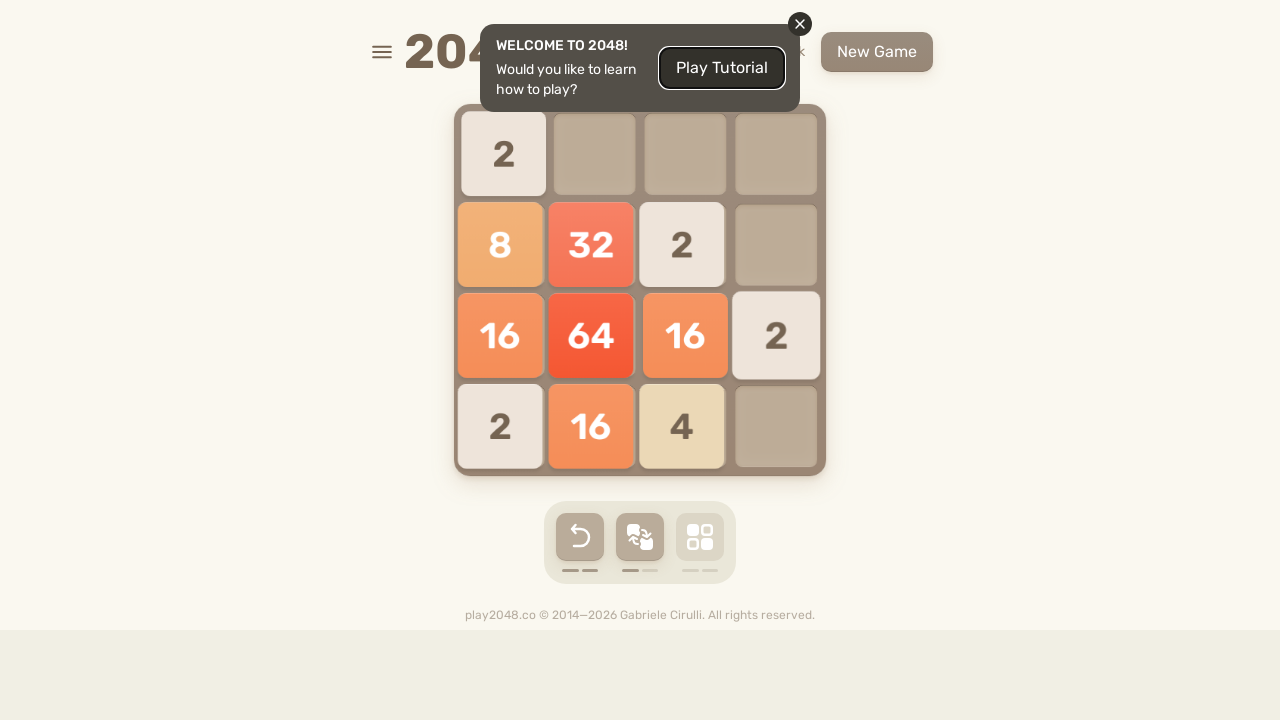

Pressed ArrowRight key on html
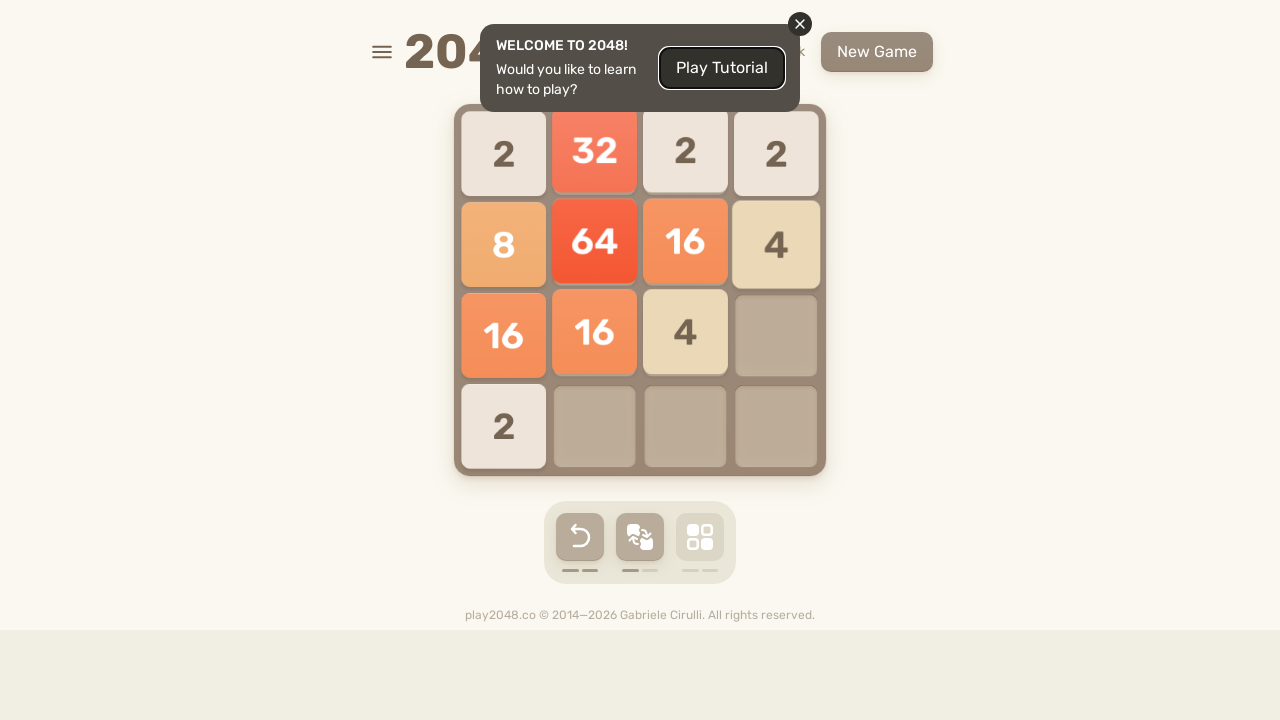

Pressed ArrowDown key on html
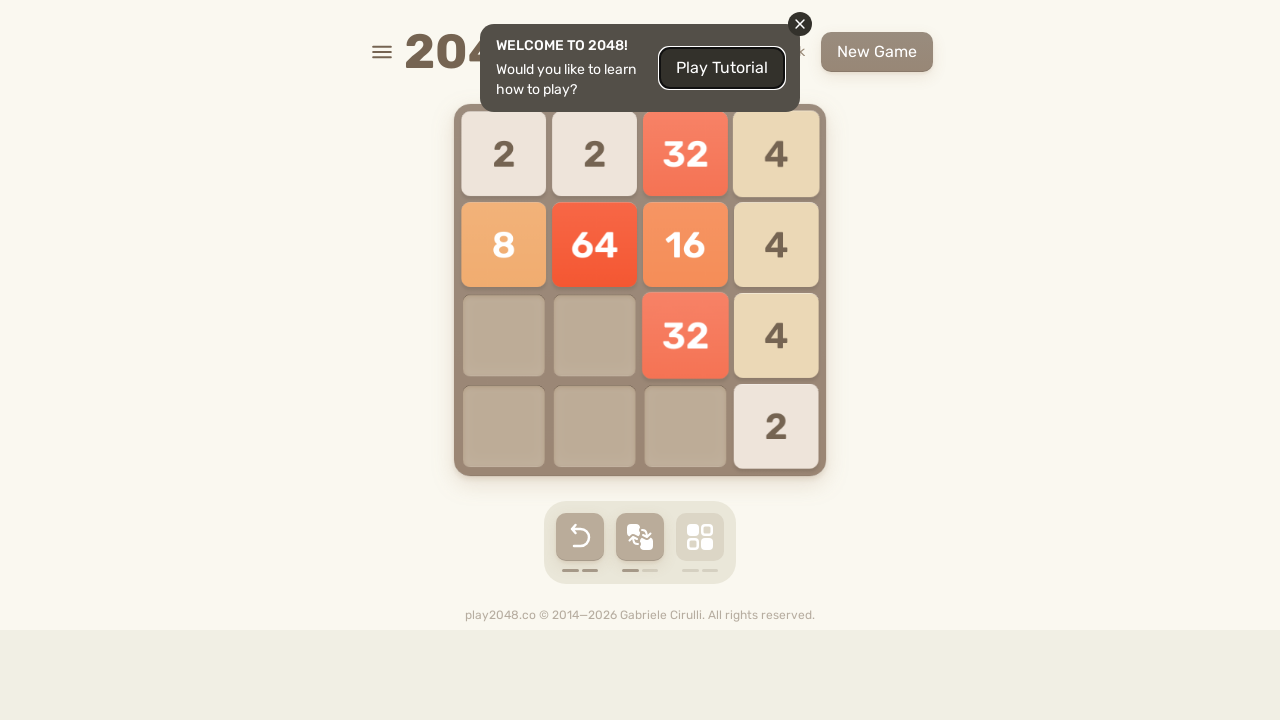

Pressed ArrowLeft key on html
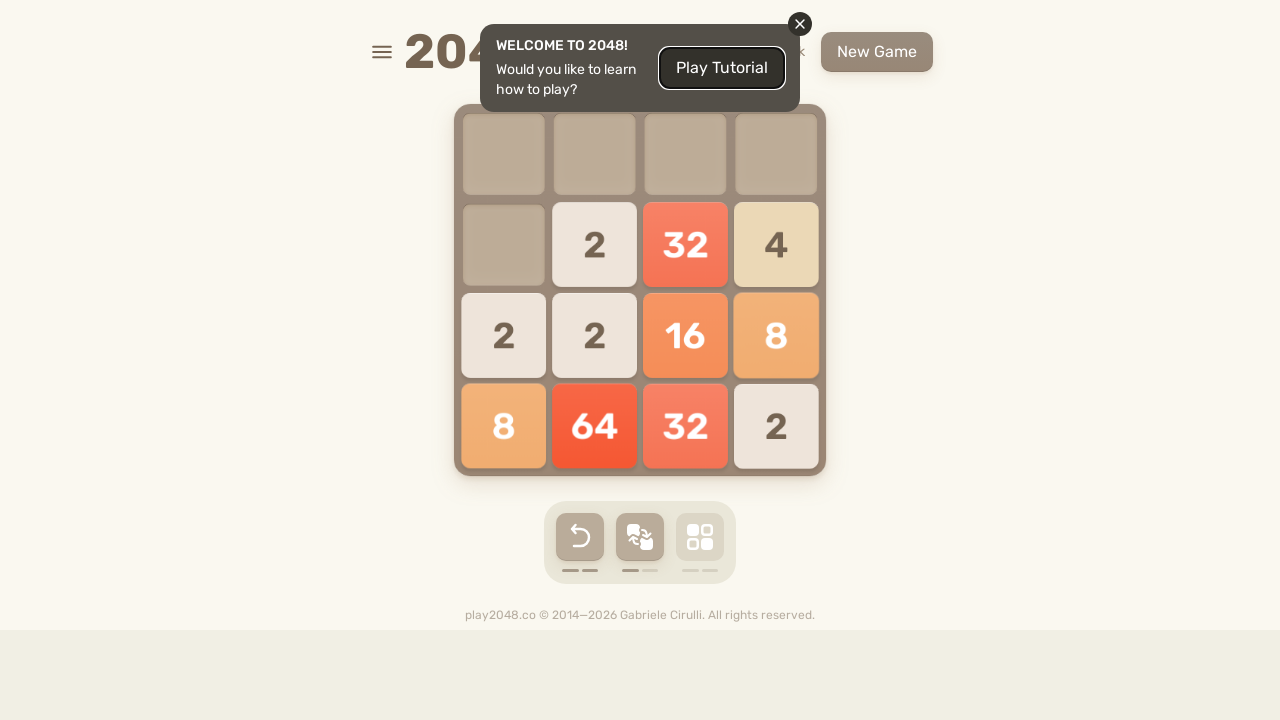

Pressed ArrowUp key on html
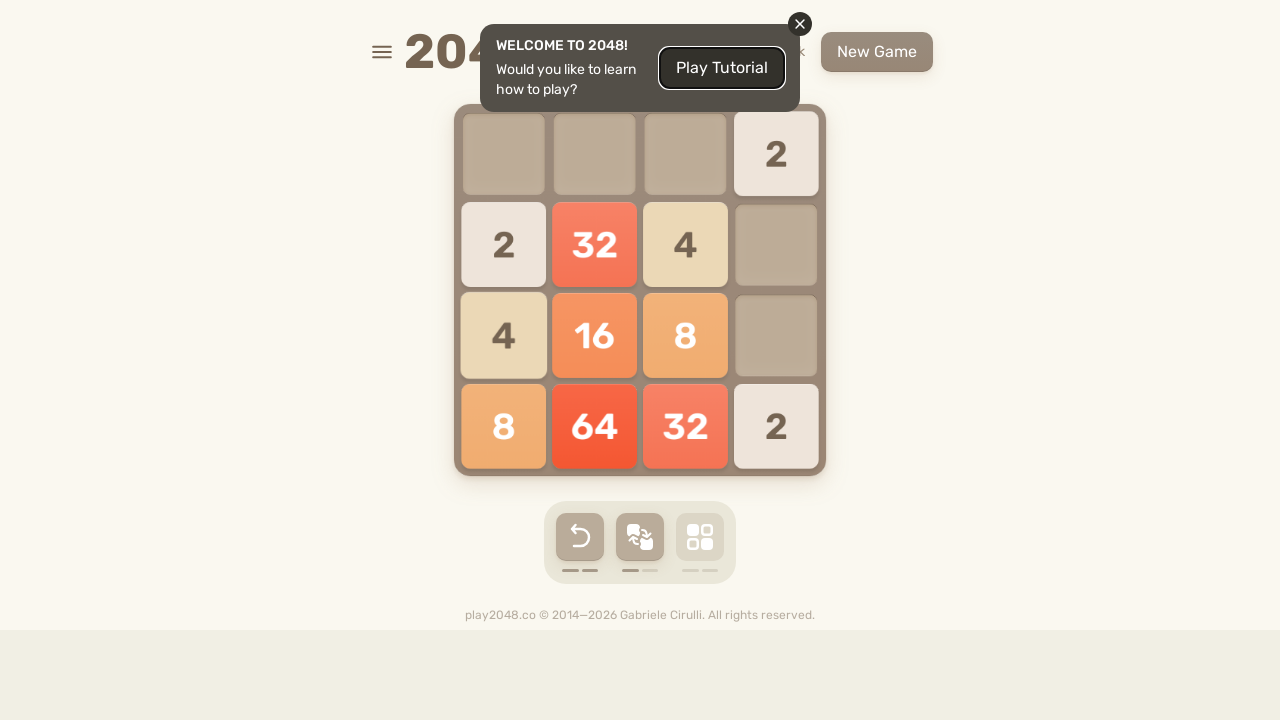

Pressed ArrowRight key on html
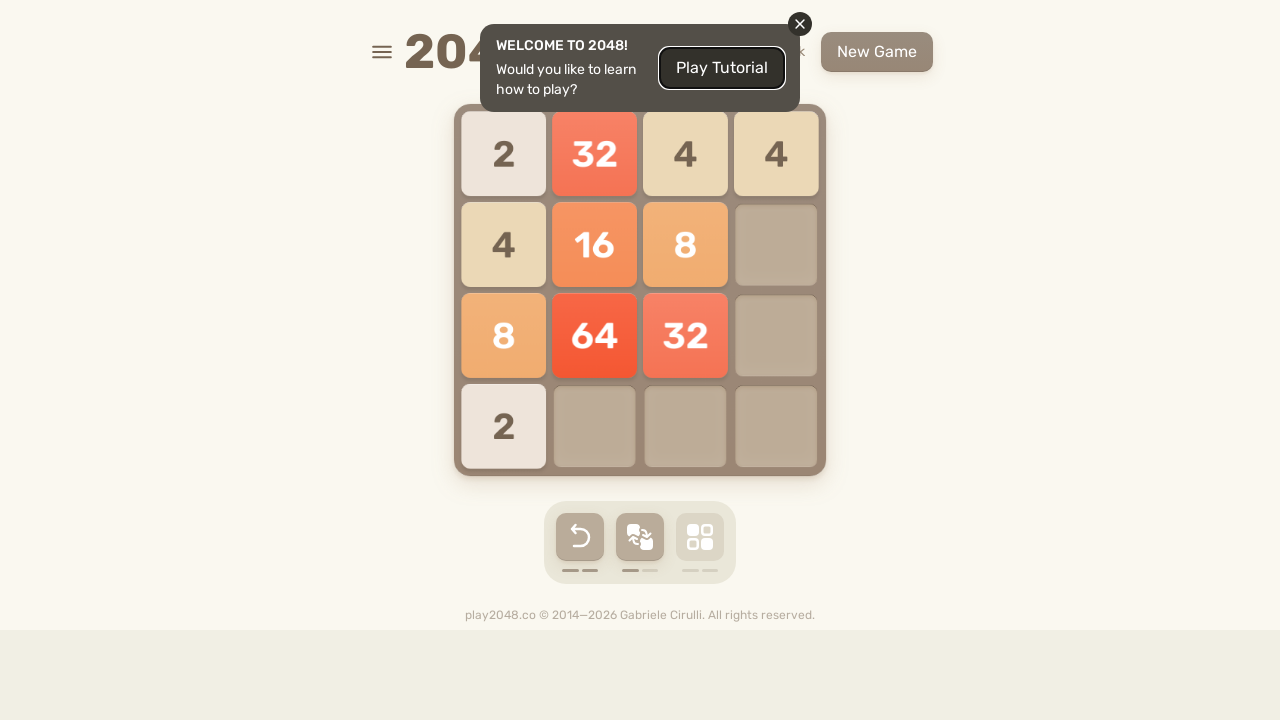

Pressed ArrowDown key on html
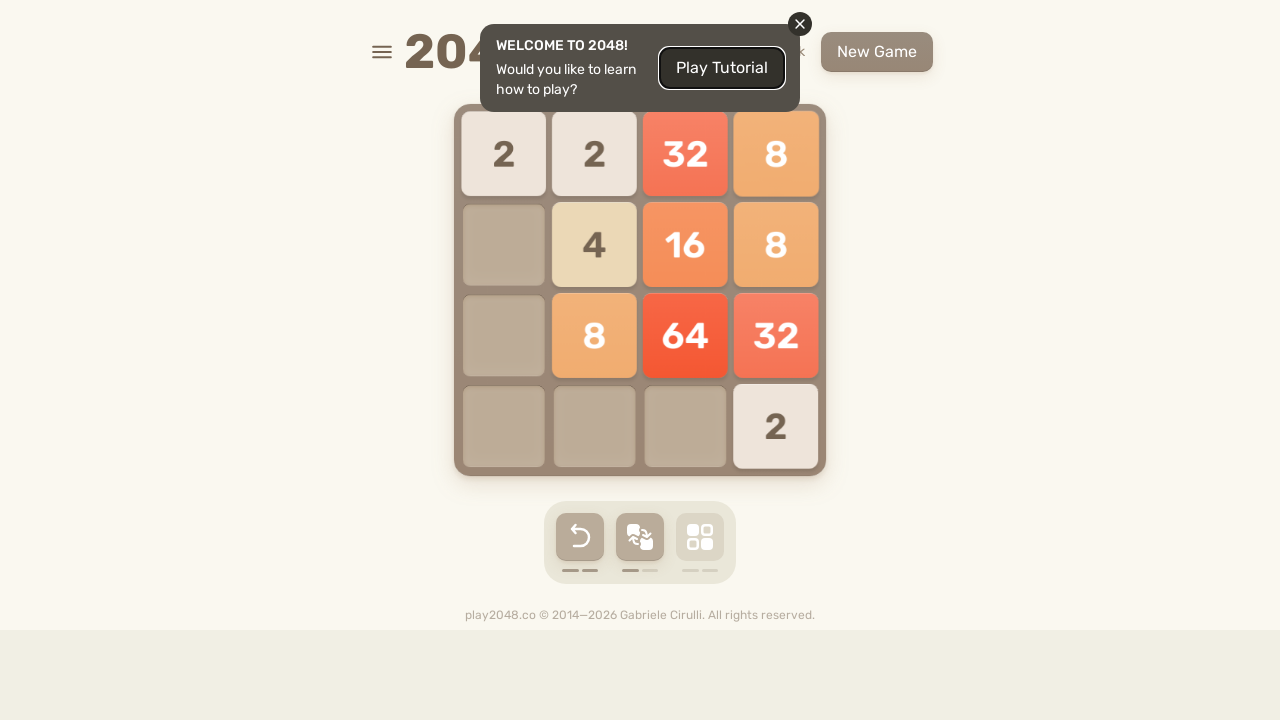

Pressed ArrowLeft key on html
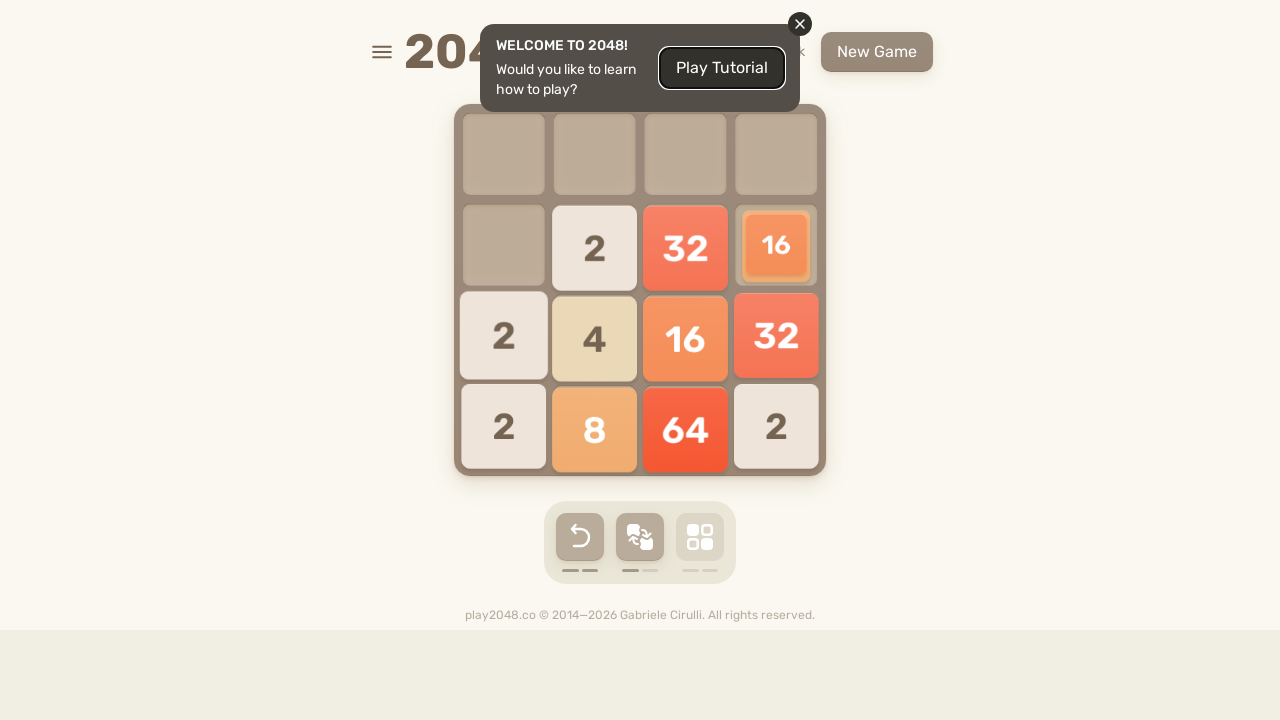

Pressed ArrowUp key on html
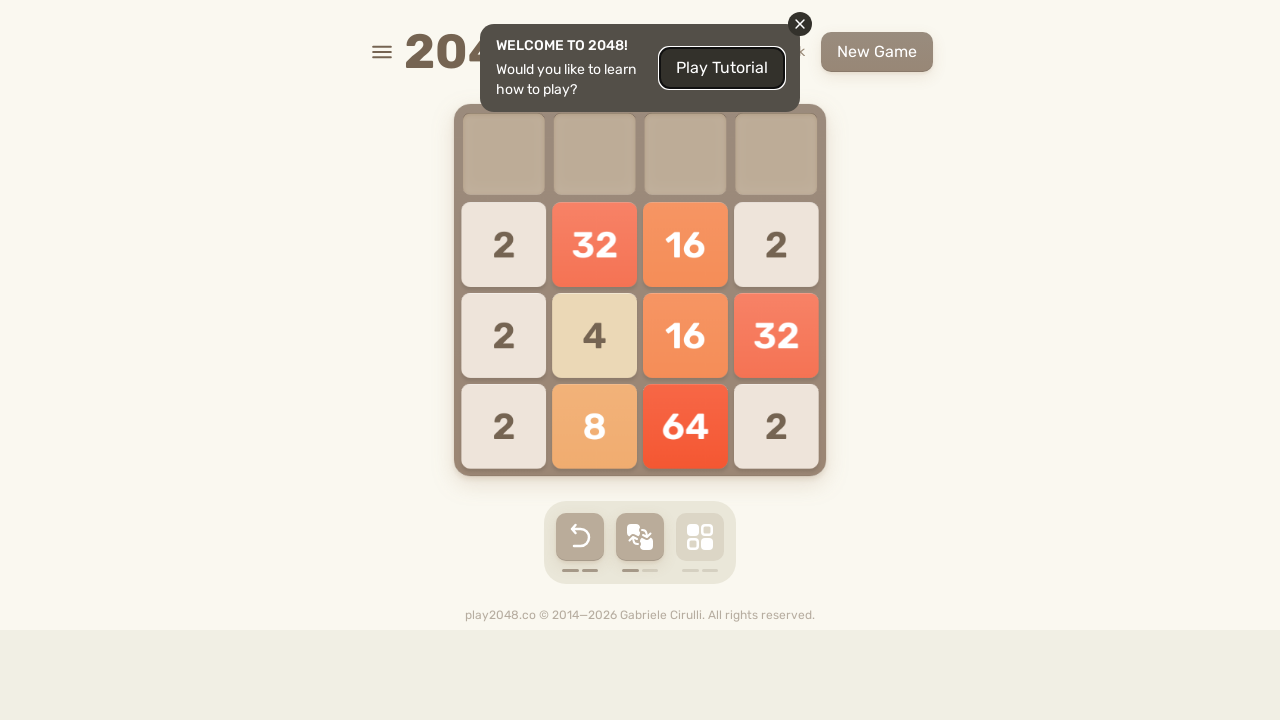

Pressed ArrowRight key on html
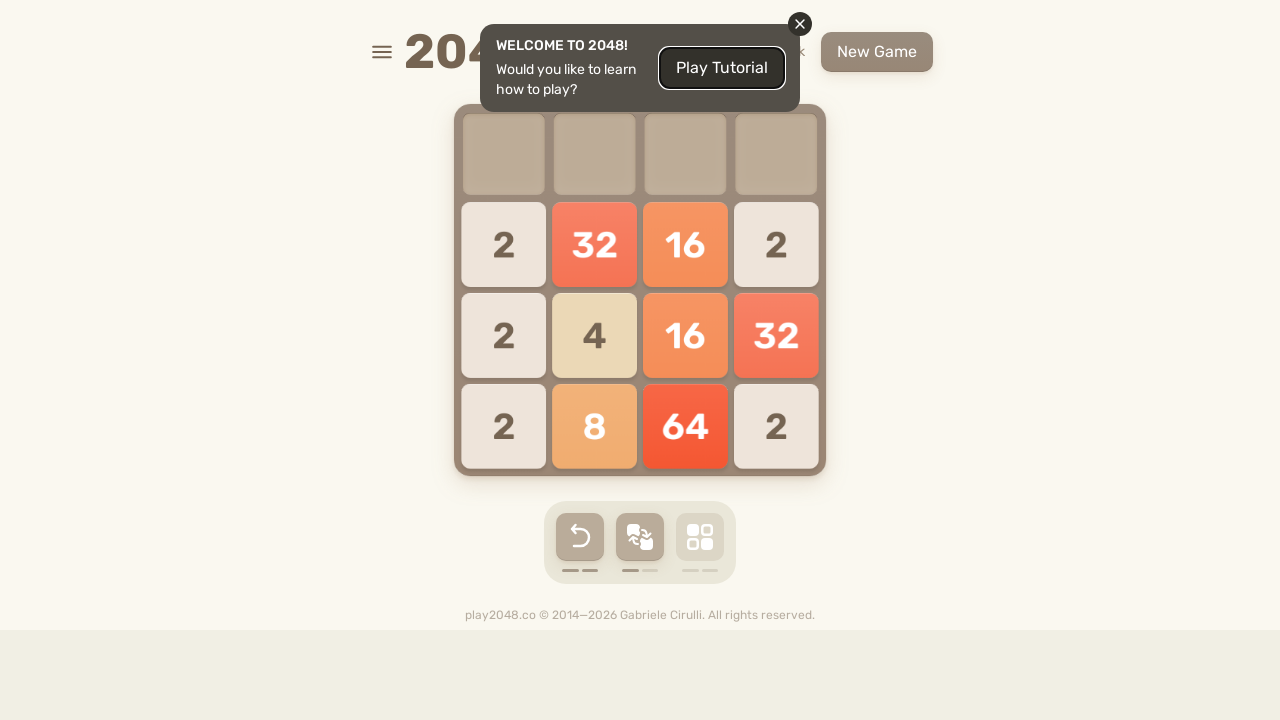

Pressed ArrowDown key on html
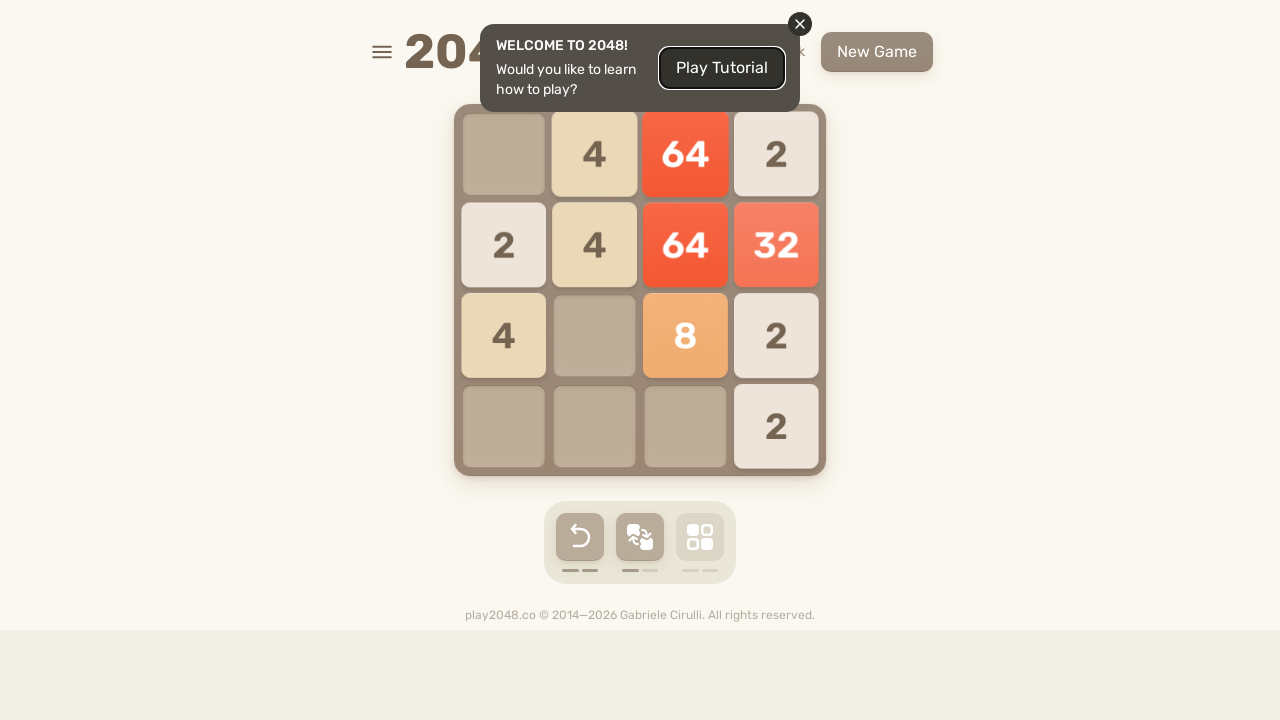

Pressed ArrowLeft key on html
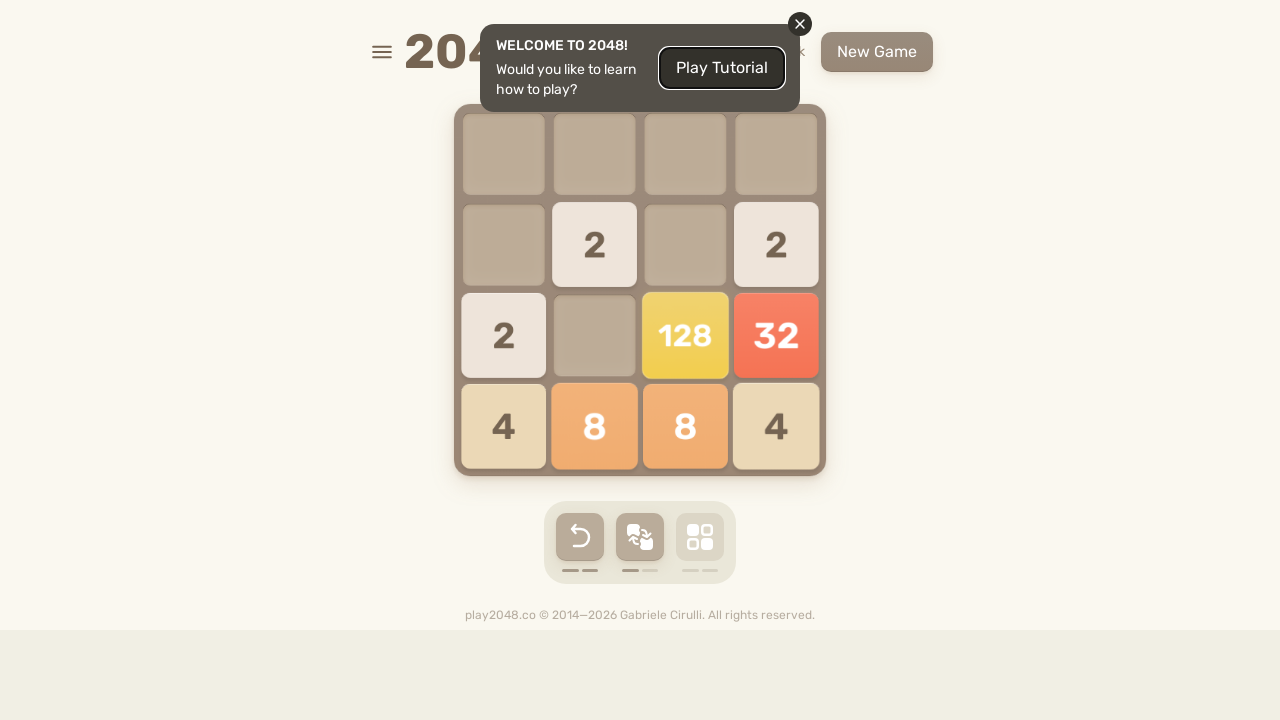

Pressed ArrowUp key on html
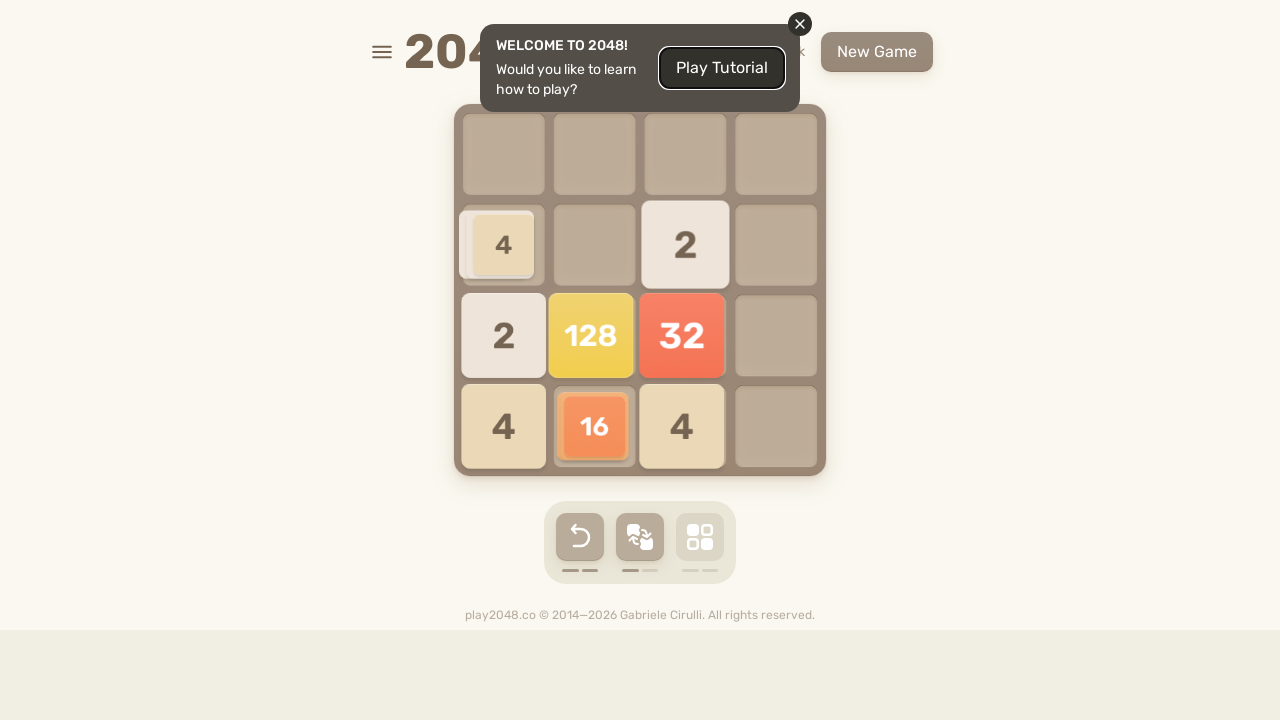

Pressed ArrowRight key on html
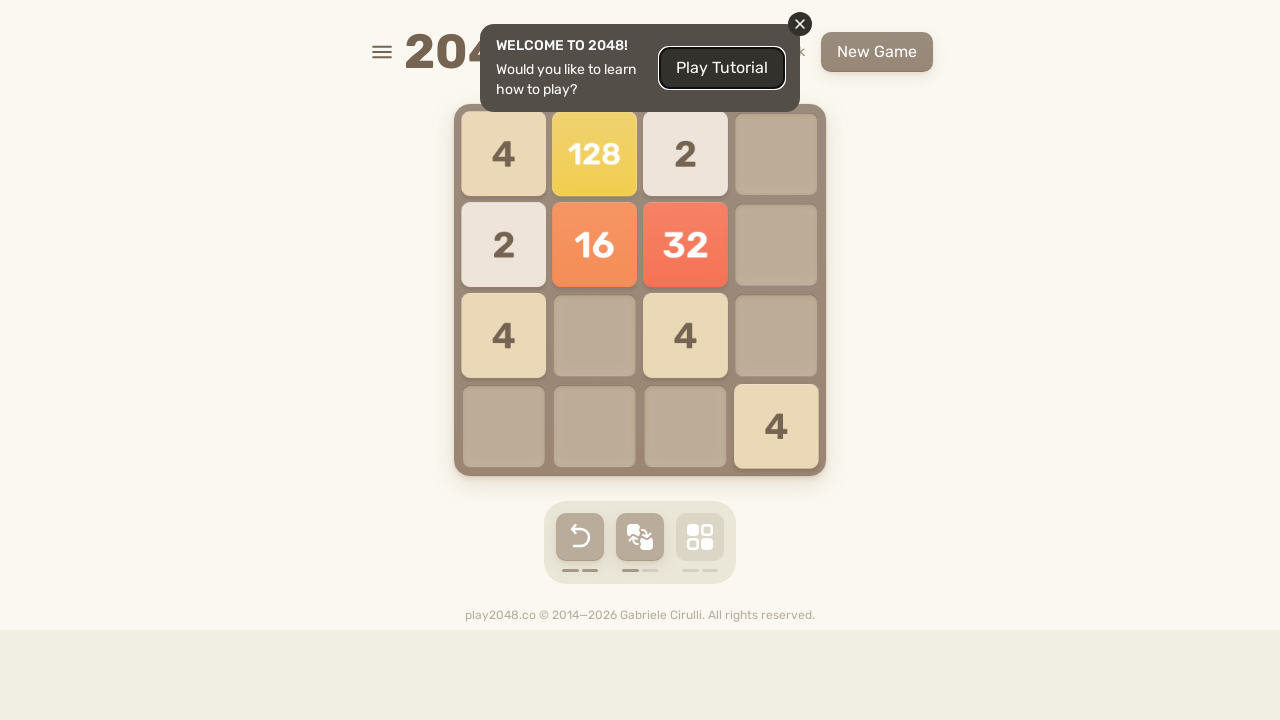

Pressed ArrowDown key on html
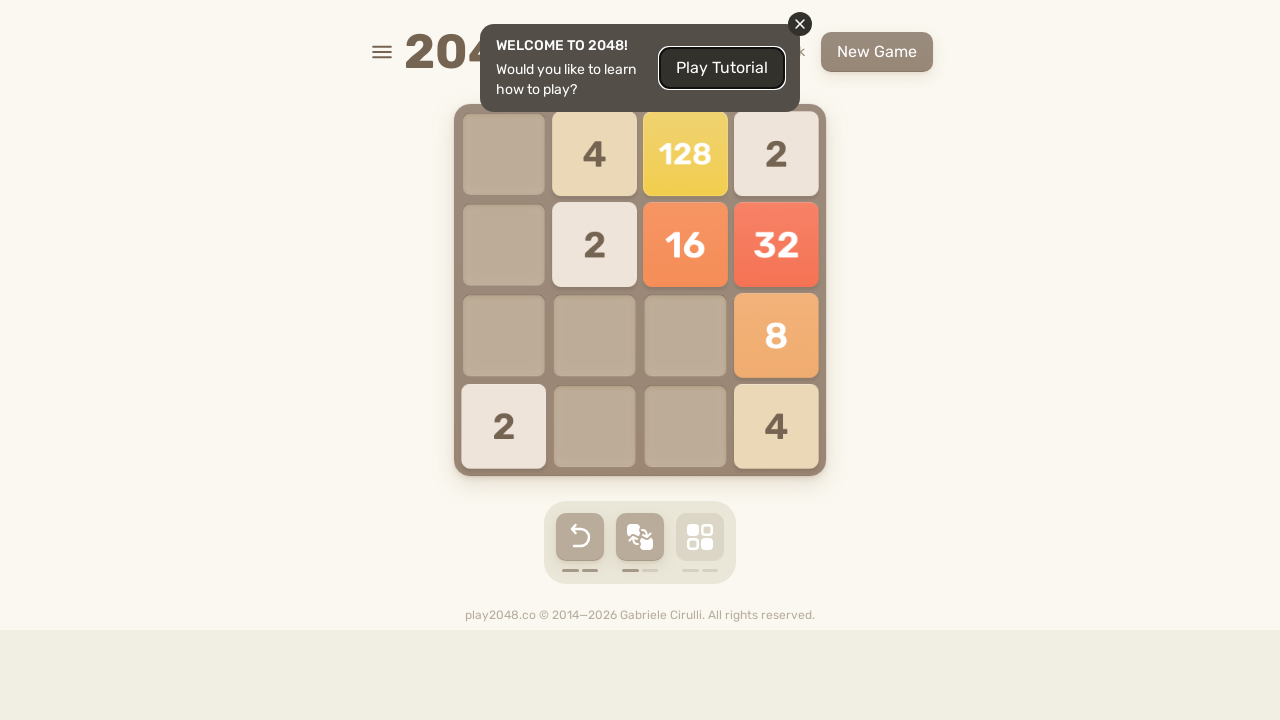

Pressed ArrowLeft key on html
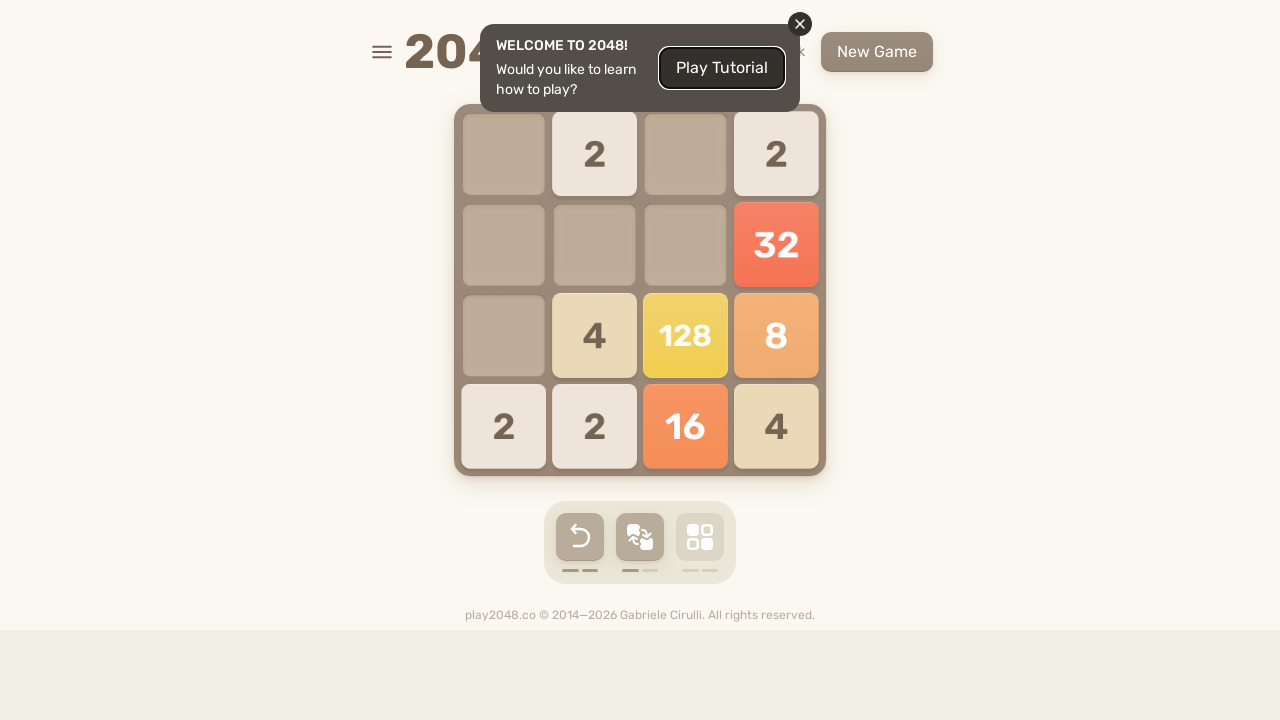

Pressed ArrowUp key on html
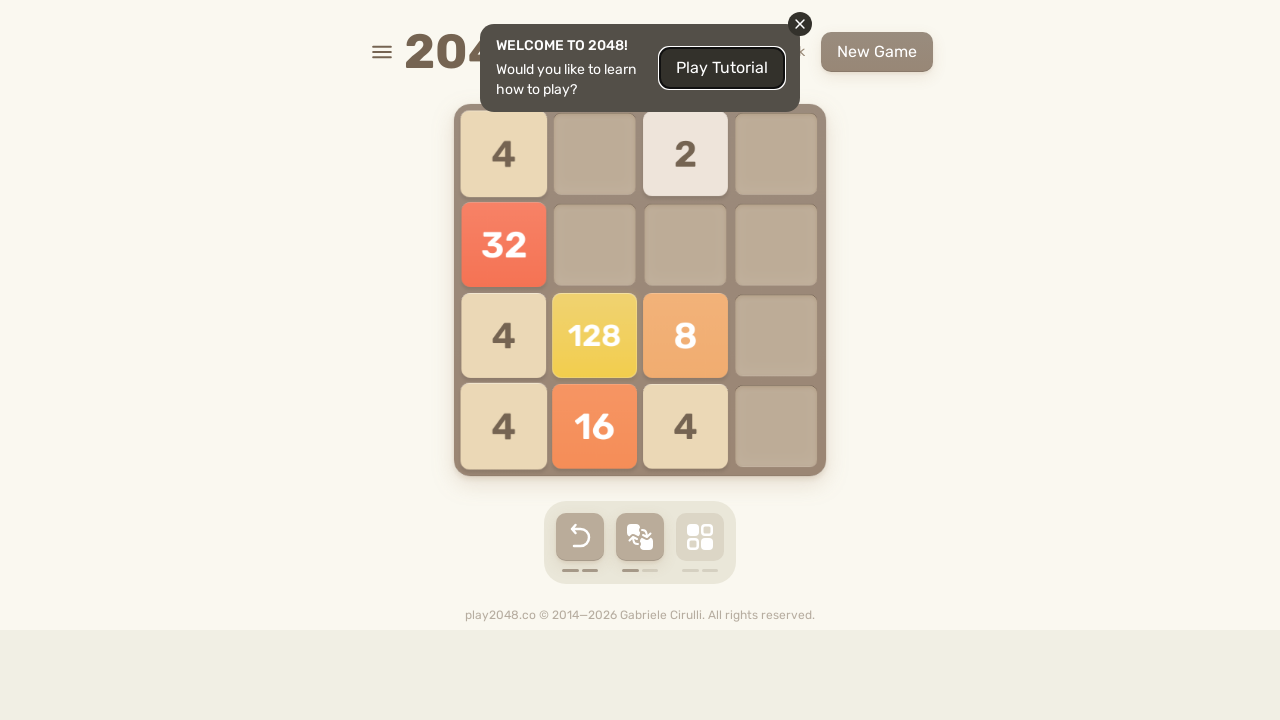

Pressed ArrowRight key on html
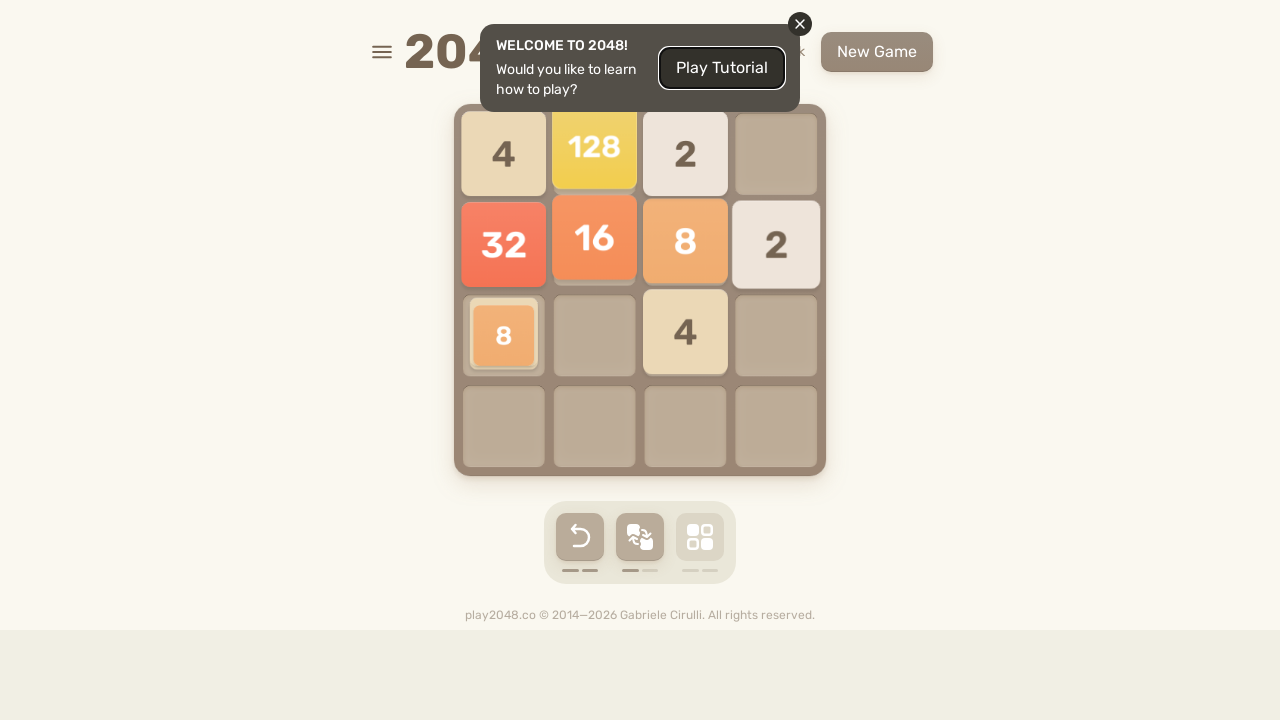

Pressed ArrowDown key on html
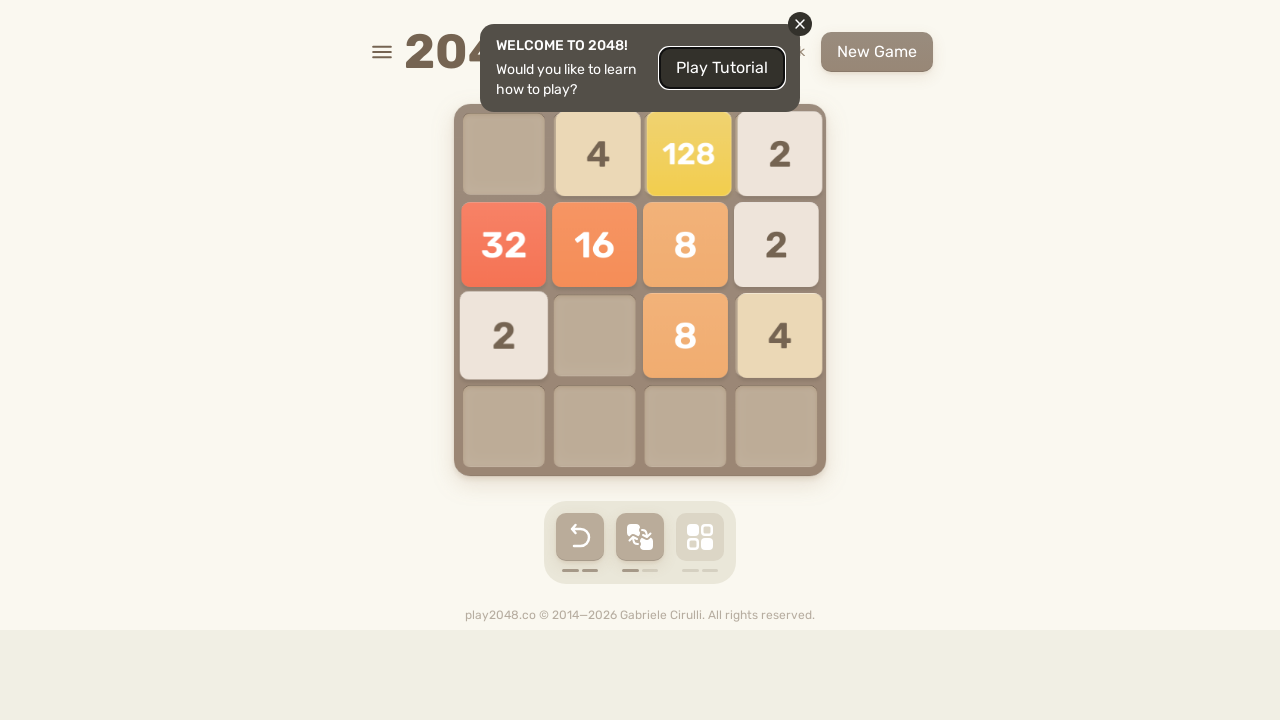

Pressed ArrowLeft key on html
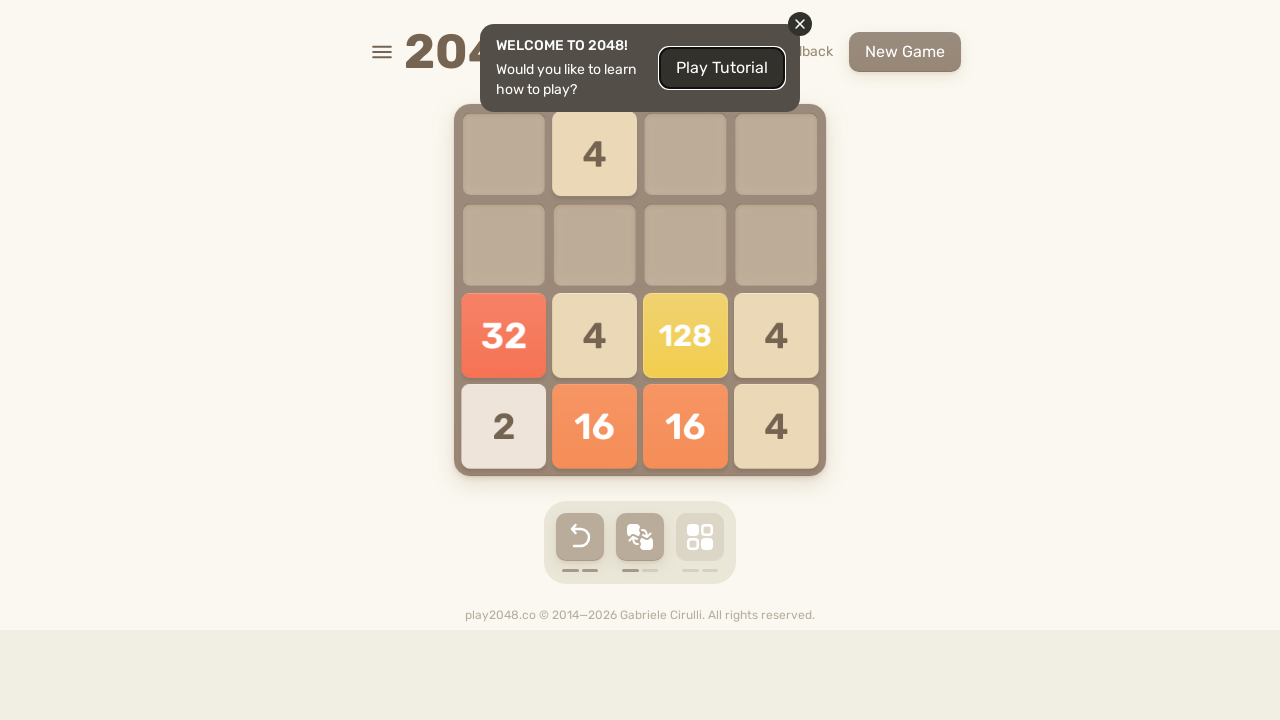

Pressed ArrowUp key on html
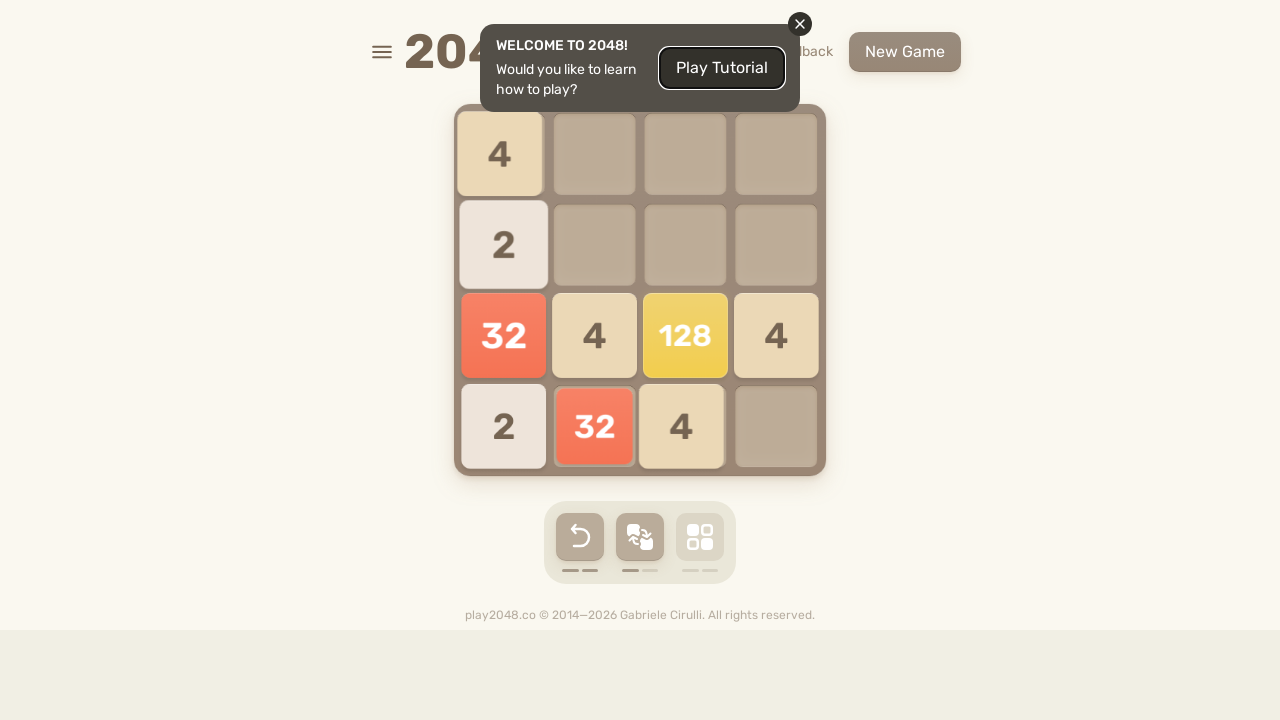

Pressed ArrowRight key on html
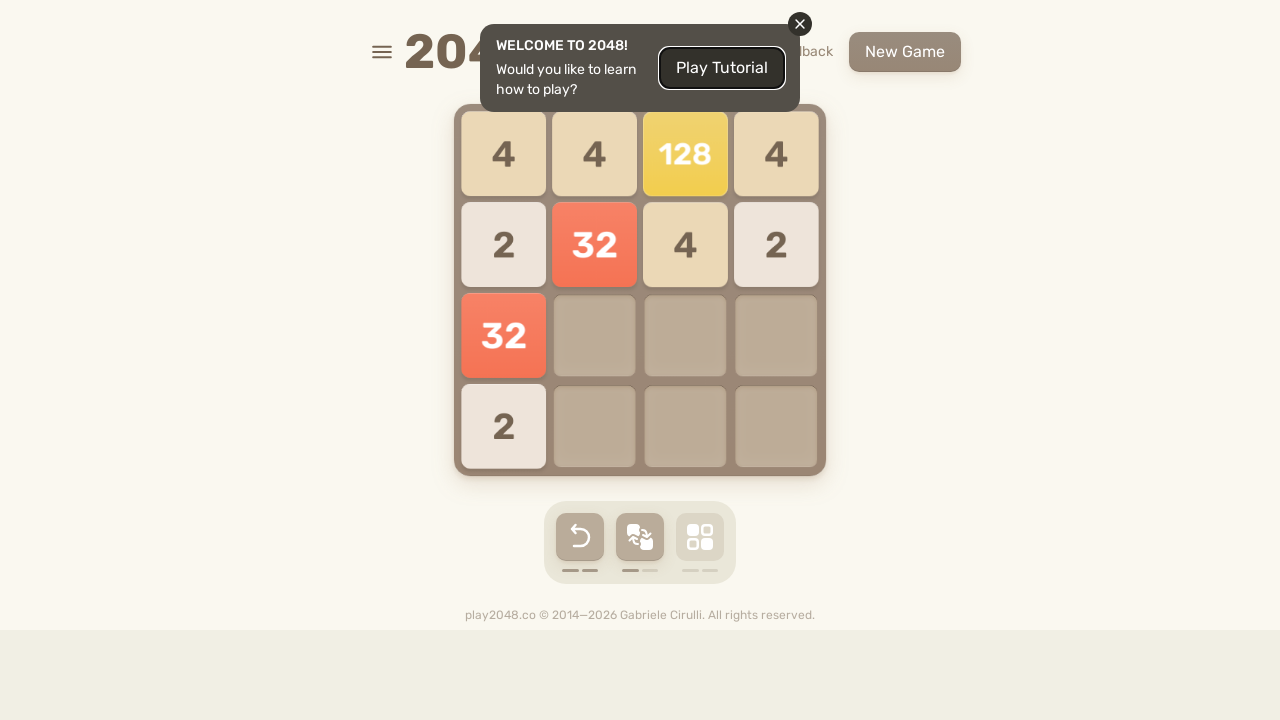

Pressed ArrowDown key on html
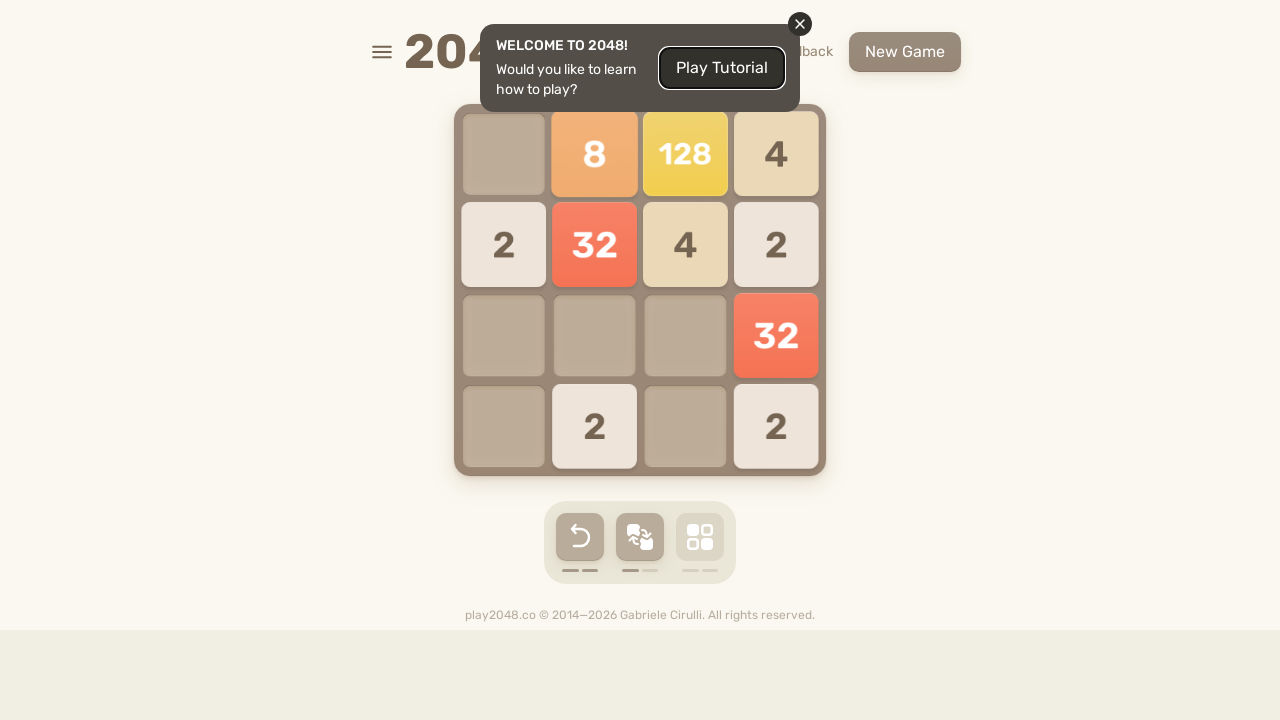

Pressed ArrowLeft key on html
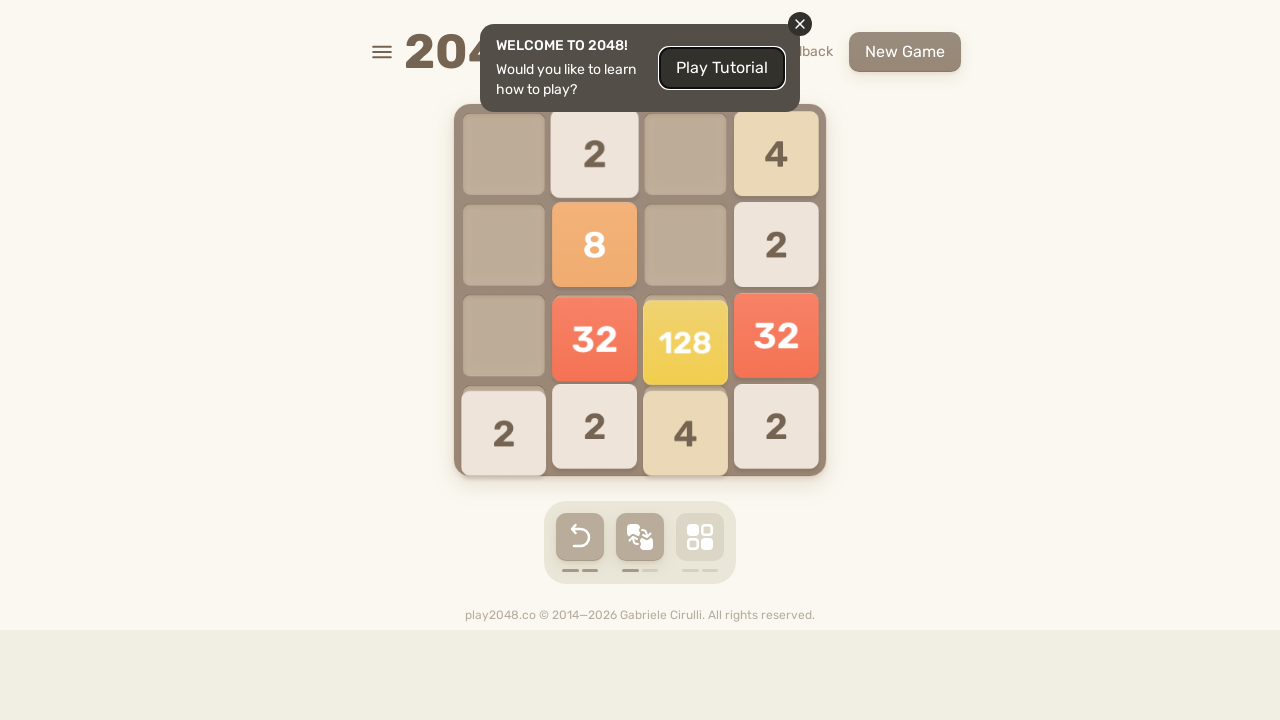

Pressed ArrowUp key on html
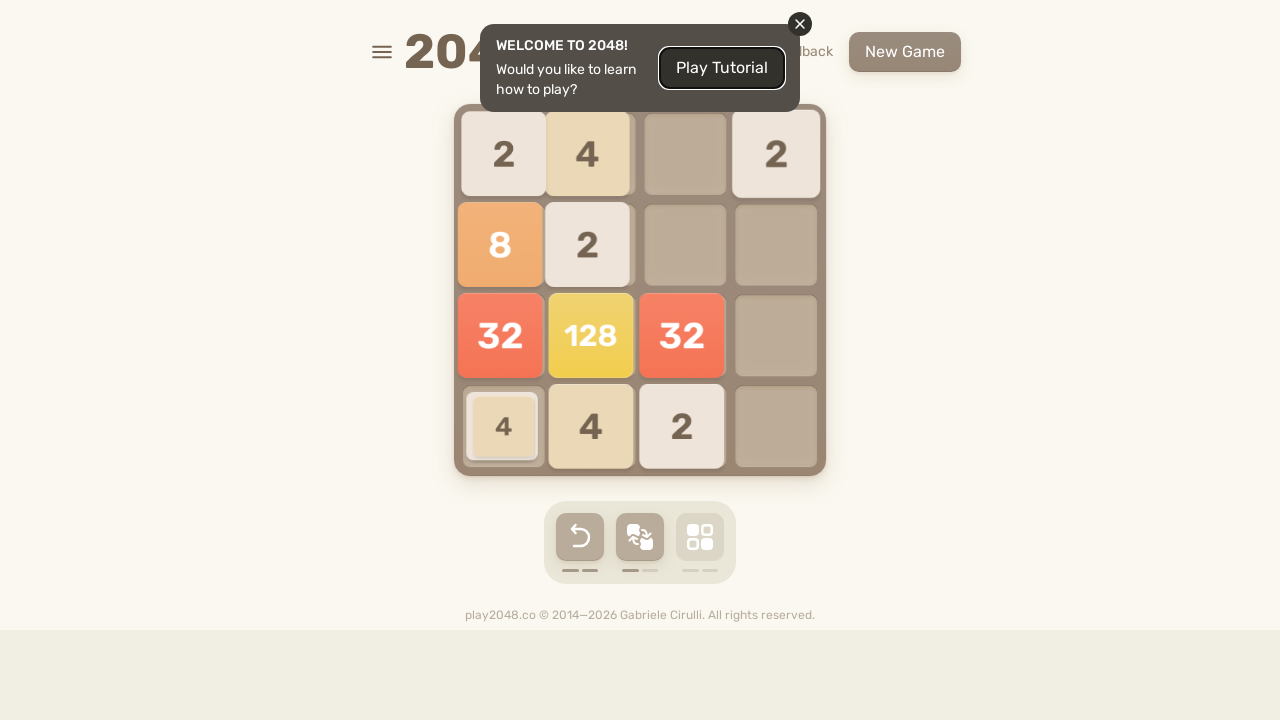

Pressed ArrowRight key on html
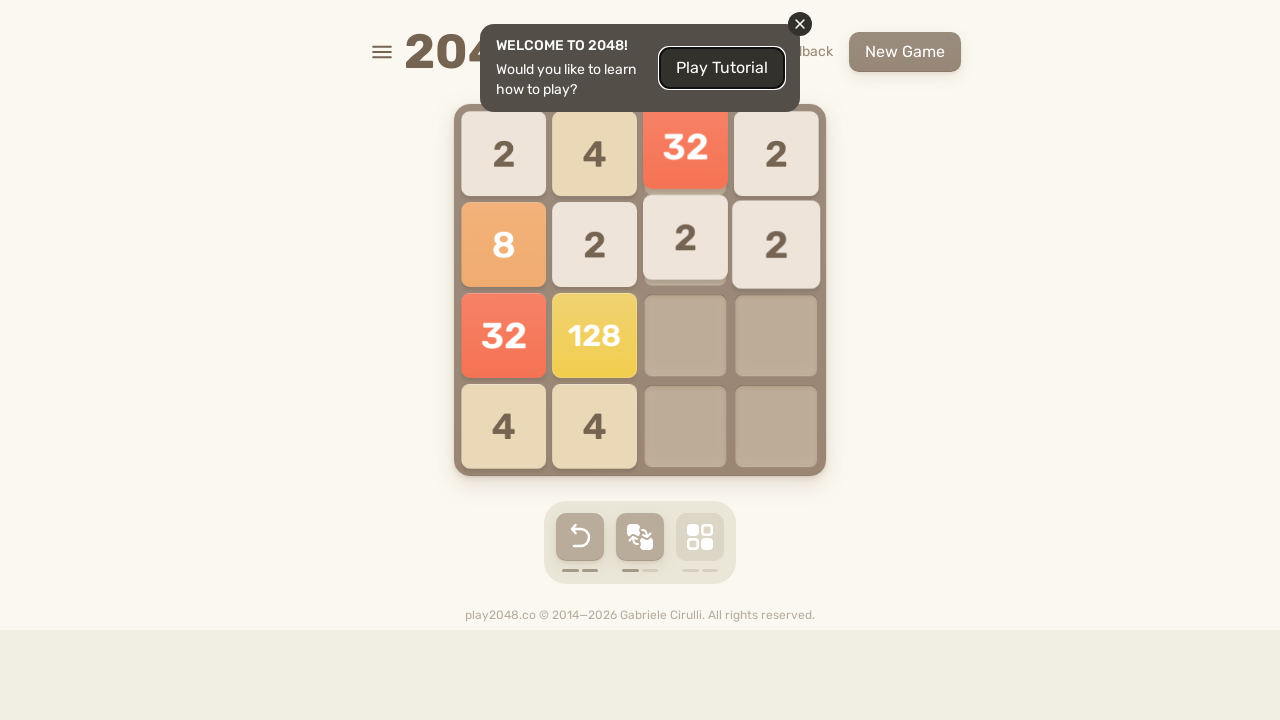

Pressed ArrowDown key on html
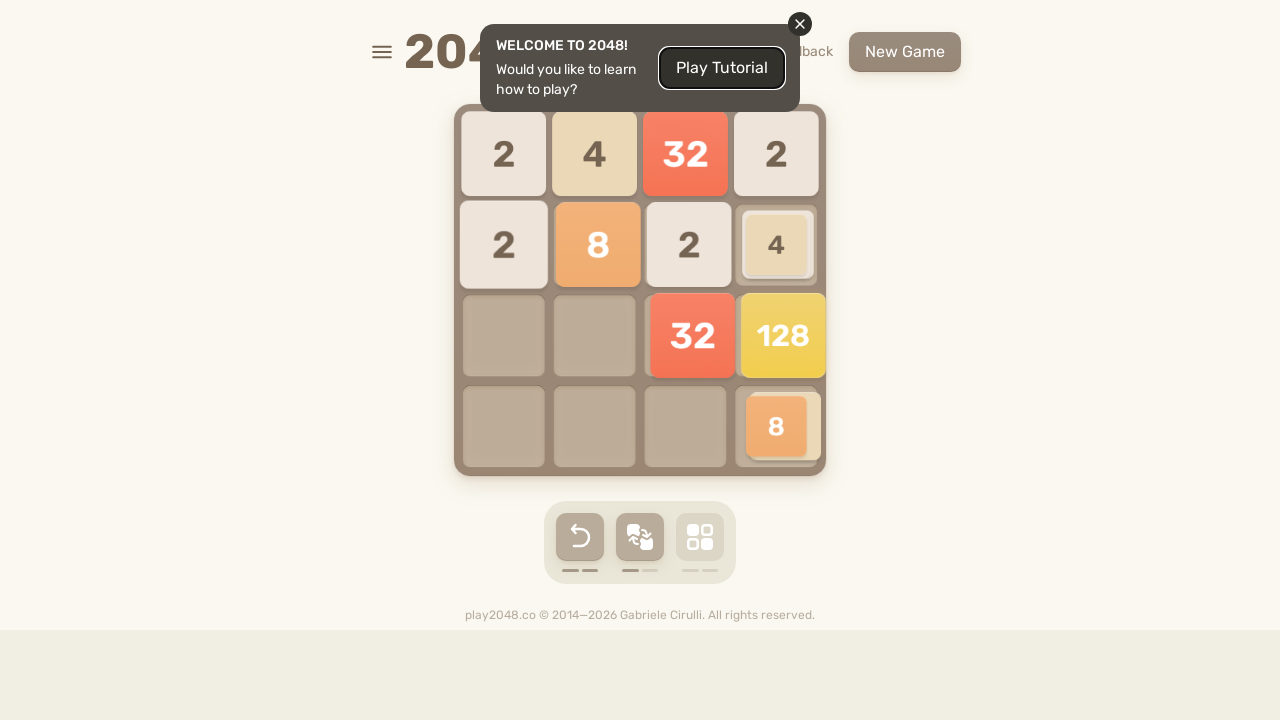

Pressed ArrowLeft key on html
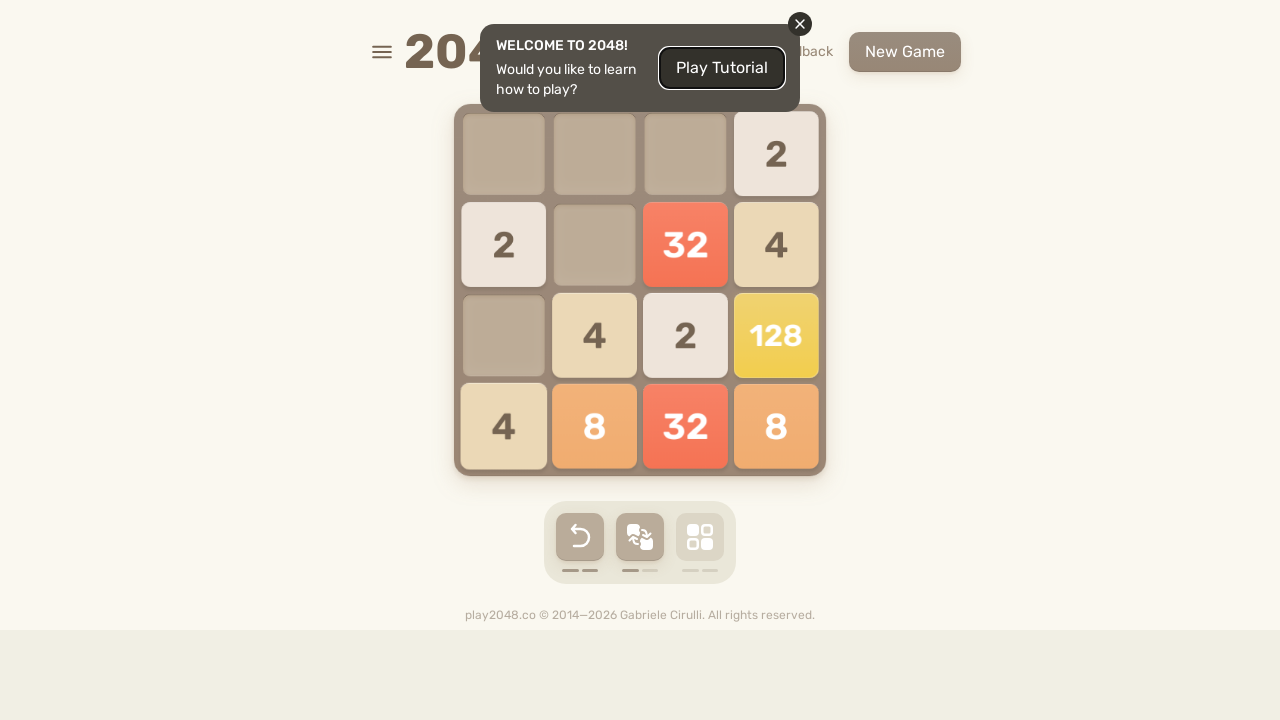

Pressed ArrowUp key on html
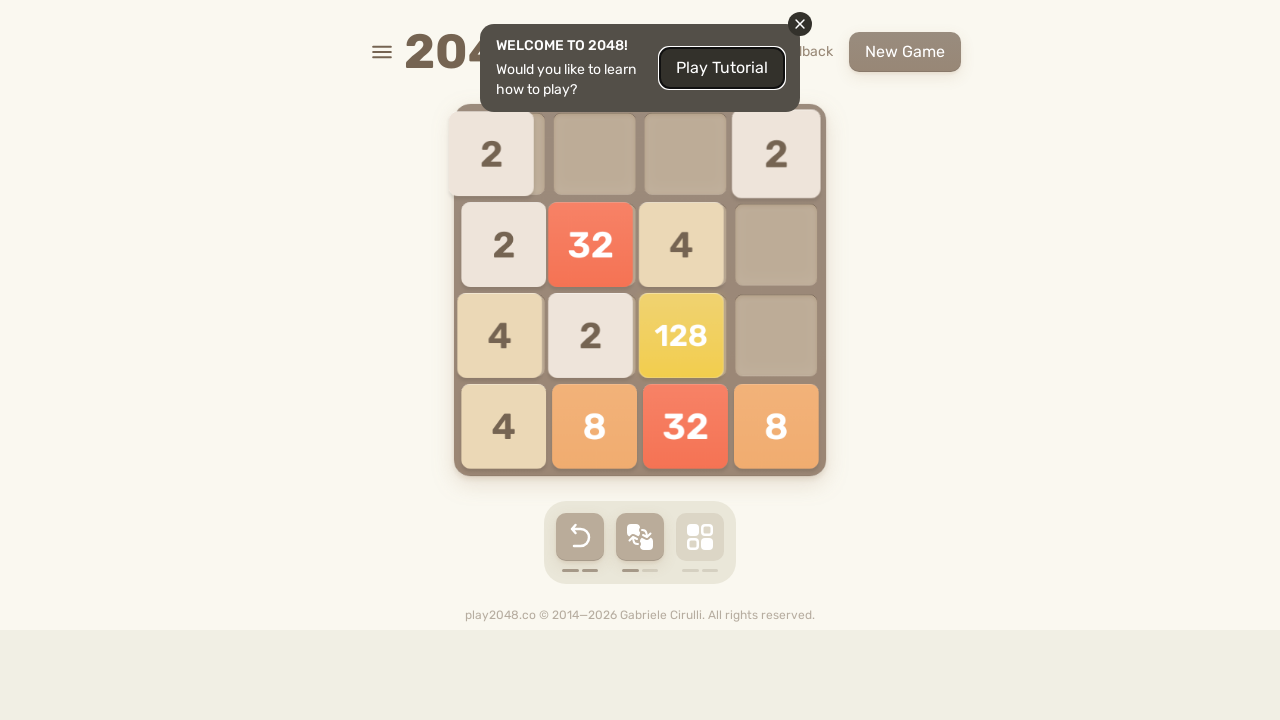

Pressed ArrowRight key on html
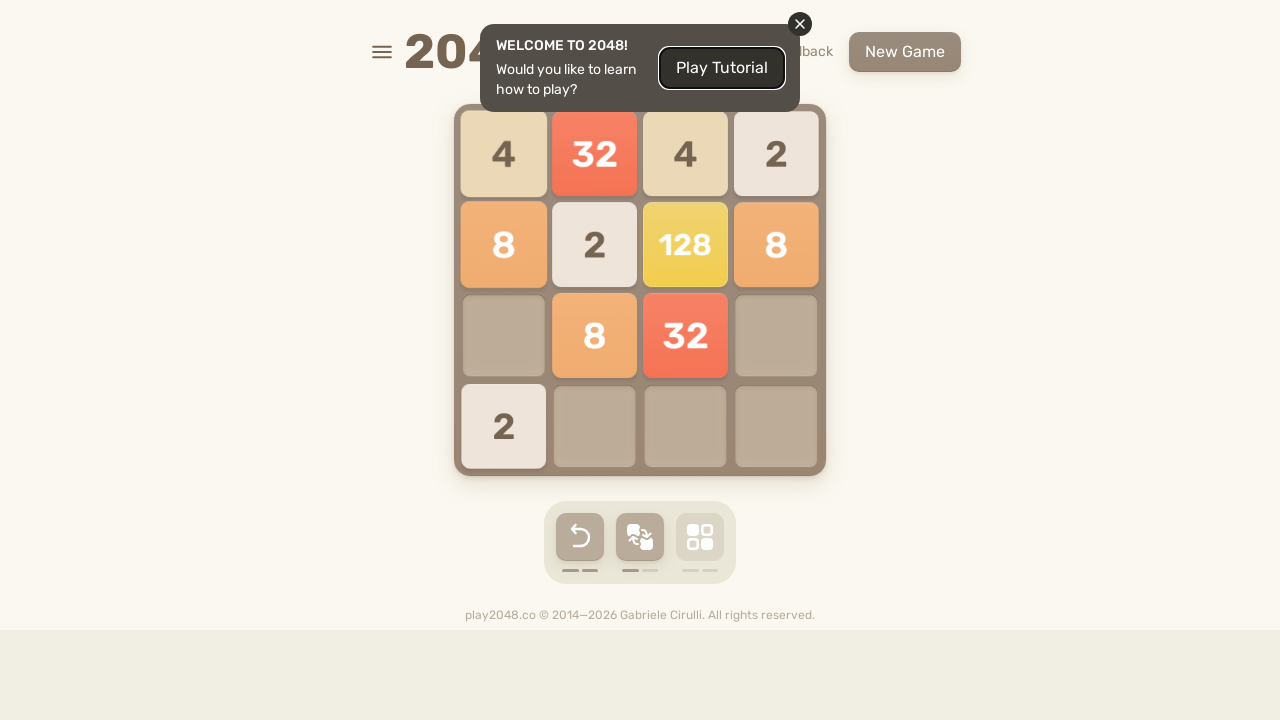

Pressed ArrowDown key on html
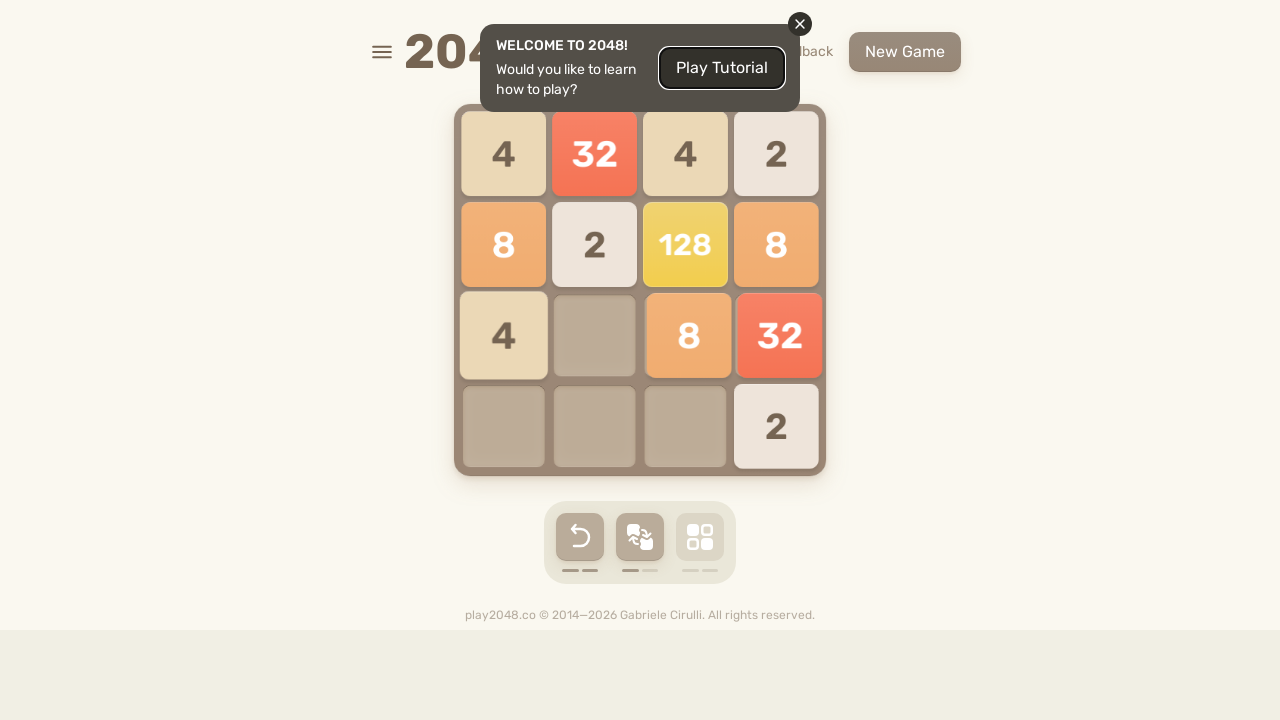

Pressed ArrowLeft key on html
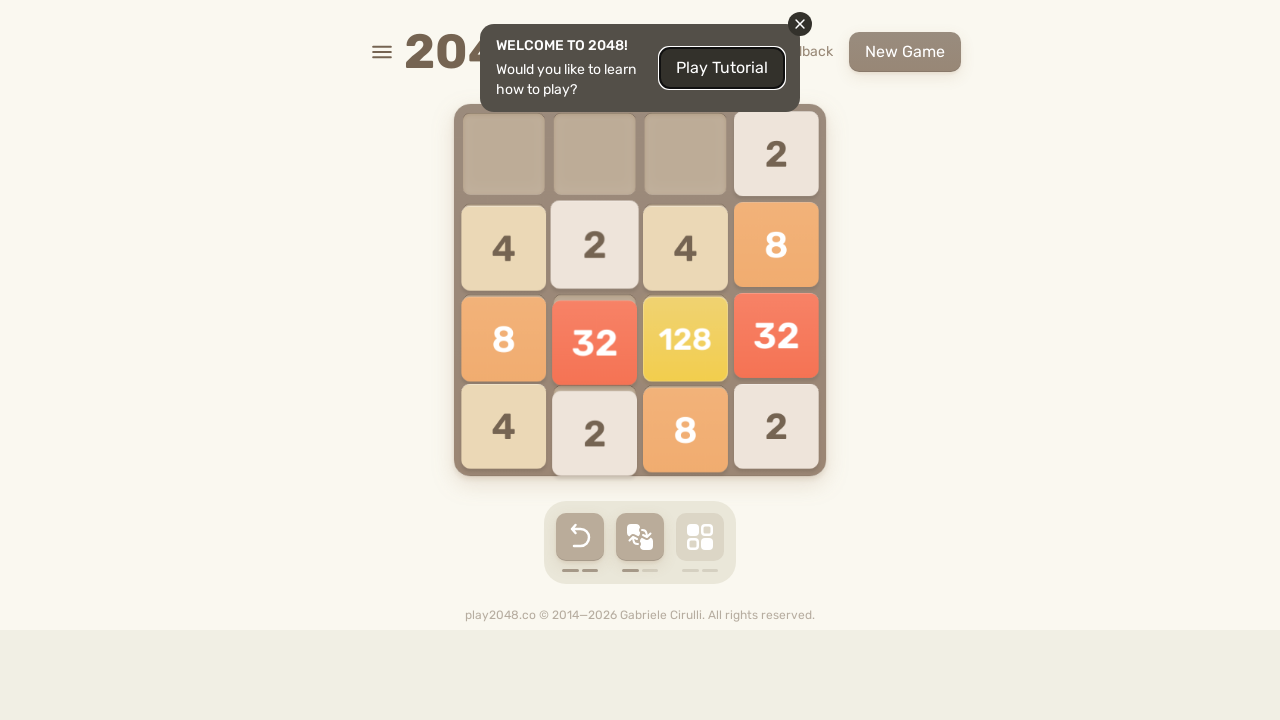

Pressed ArrowUp key on html
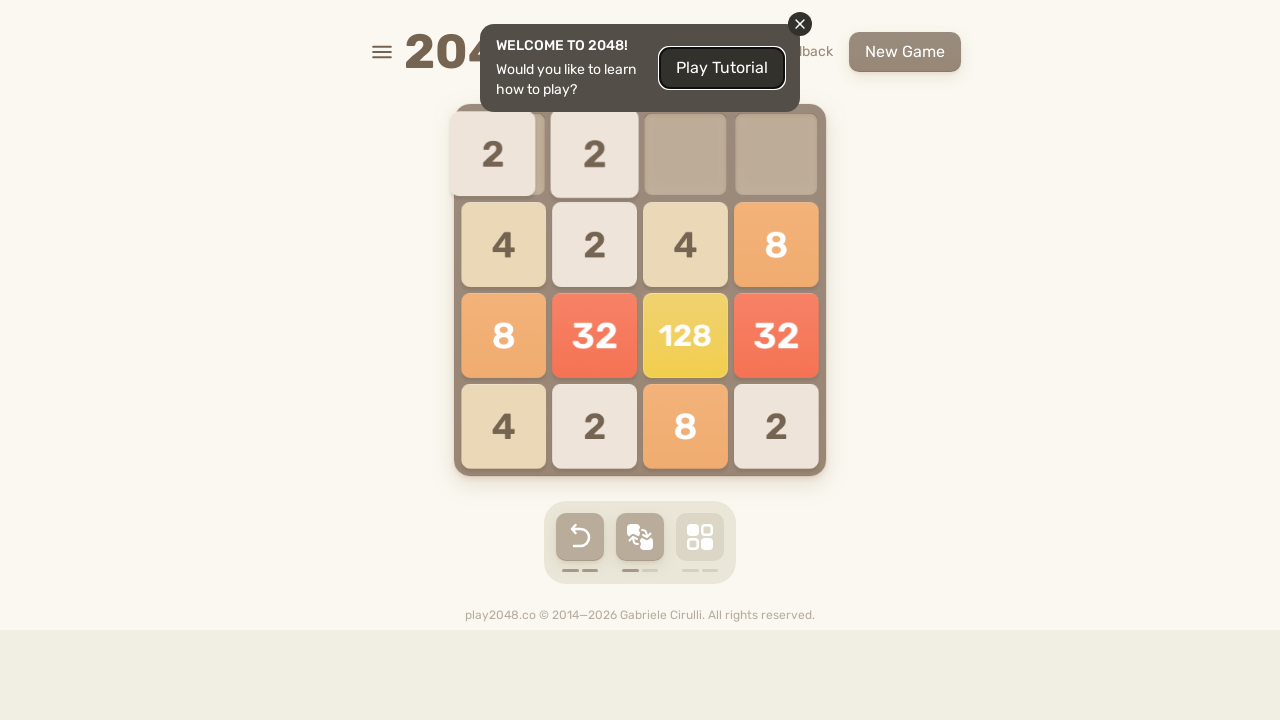

Pressed ArrowRight key on html
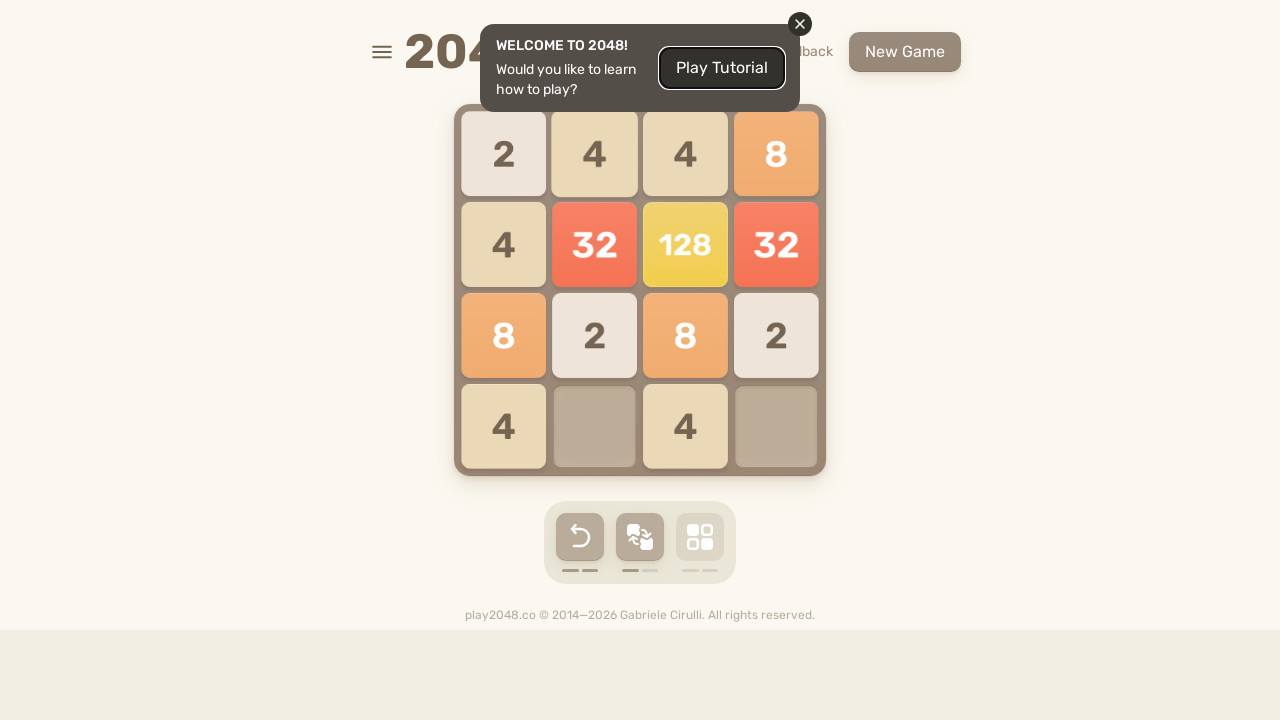

Pressed ArrowDown key on html
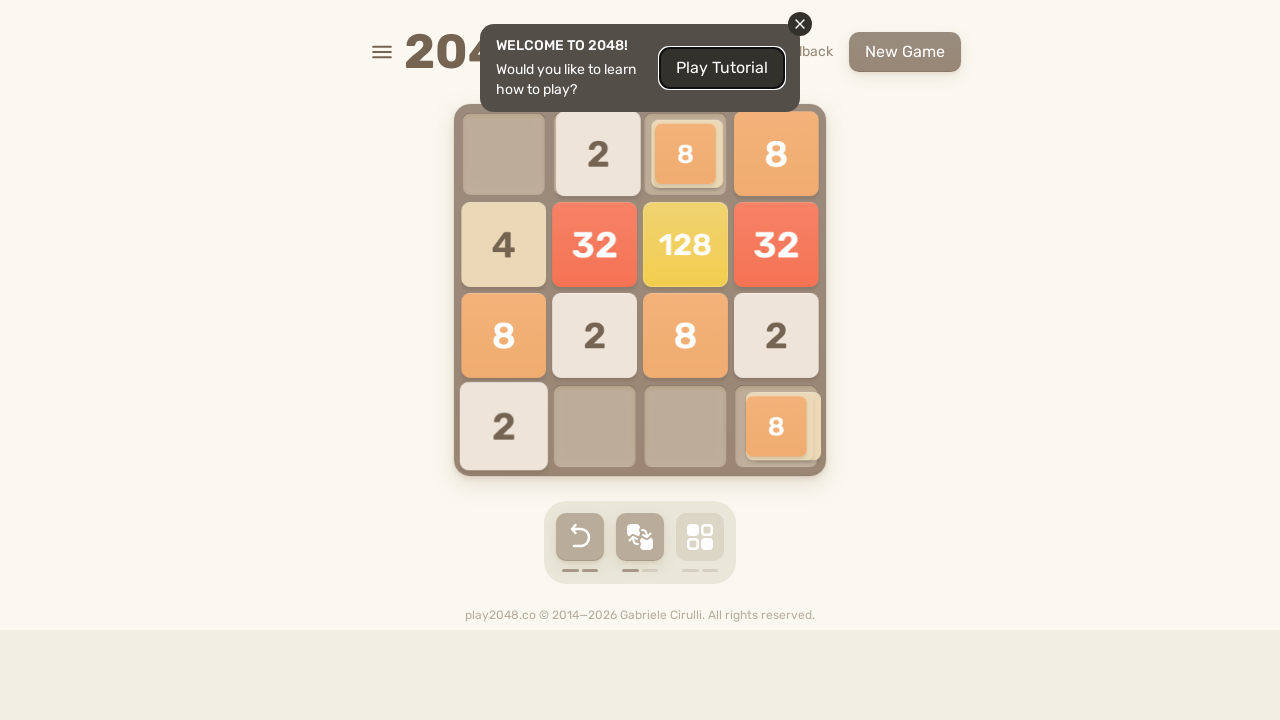

Pressed ArrowLeft key on html
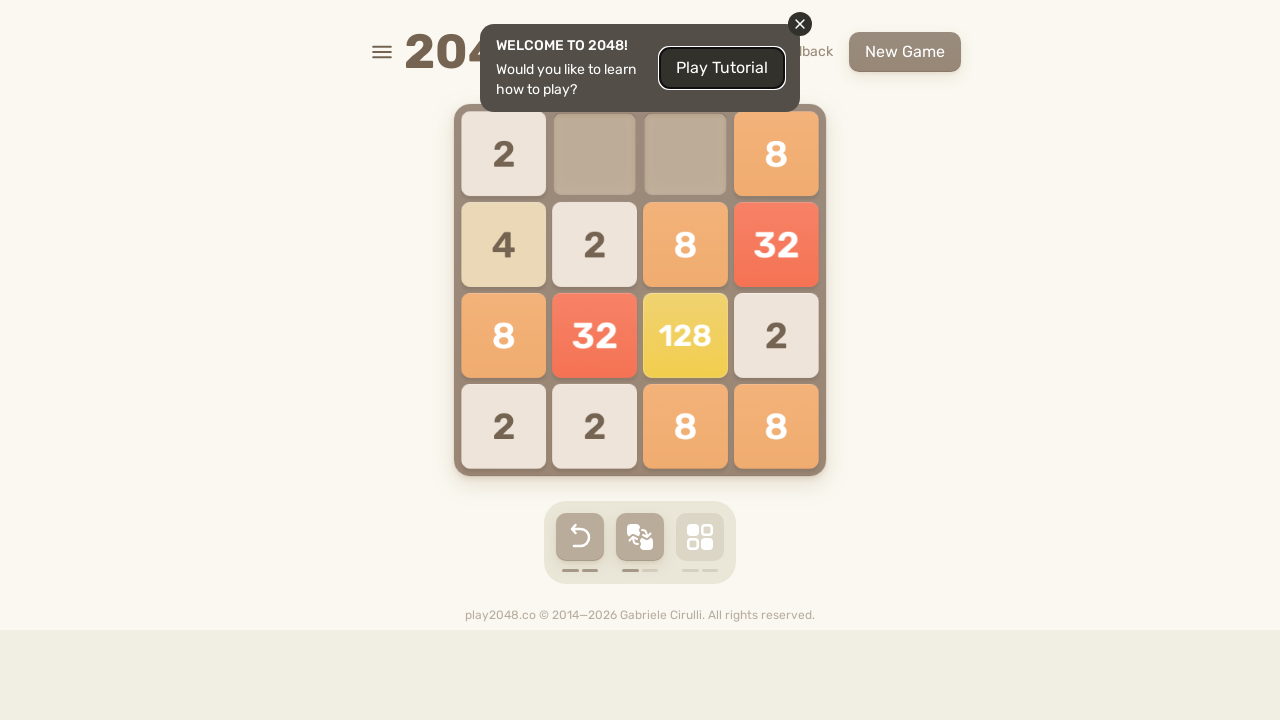

Pressed ArrowUp key on html
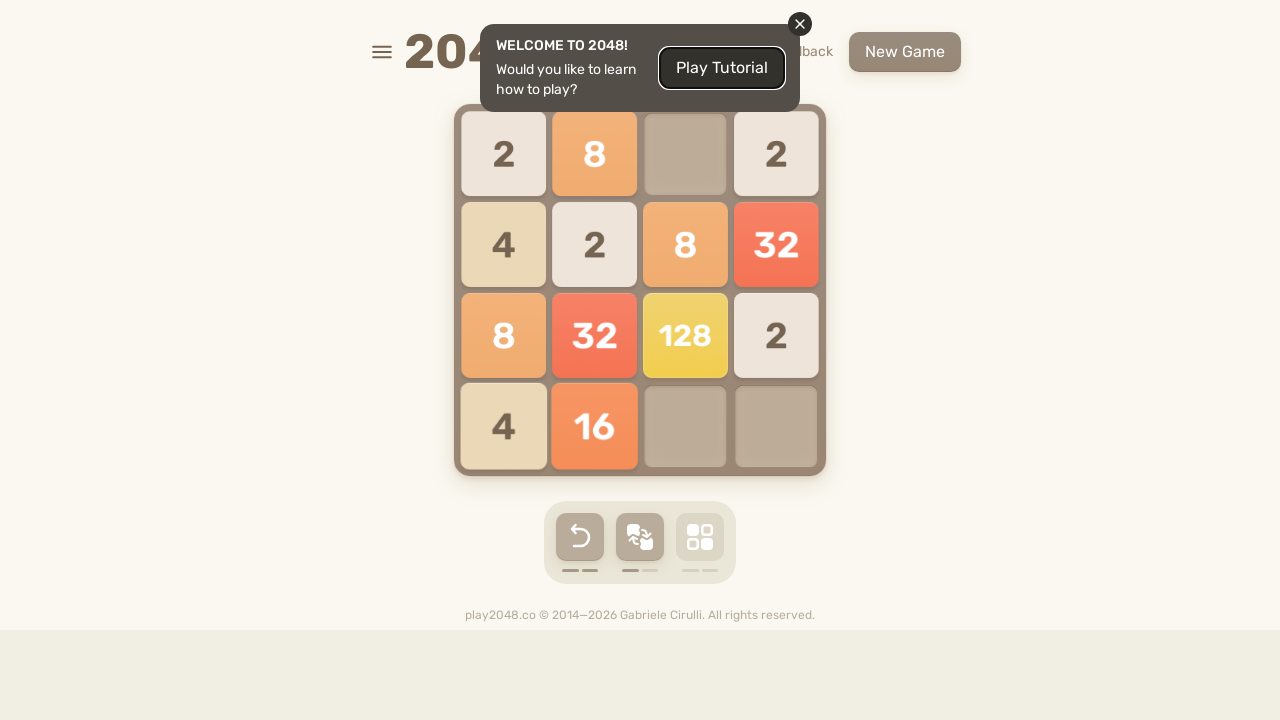

Pressed ArrowRight key on html
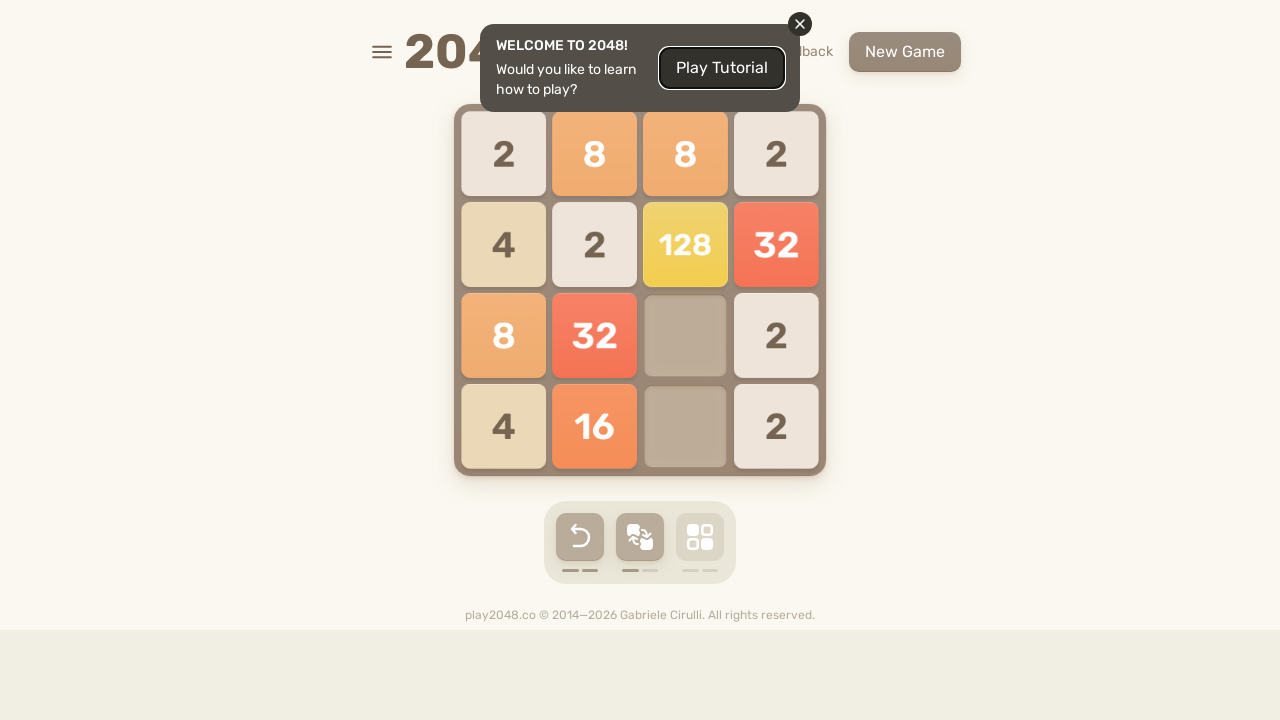

Pressed ArrowDown key on html
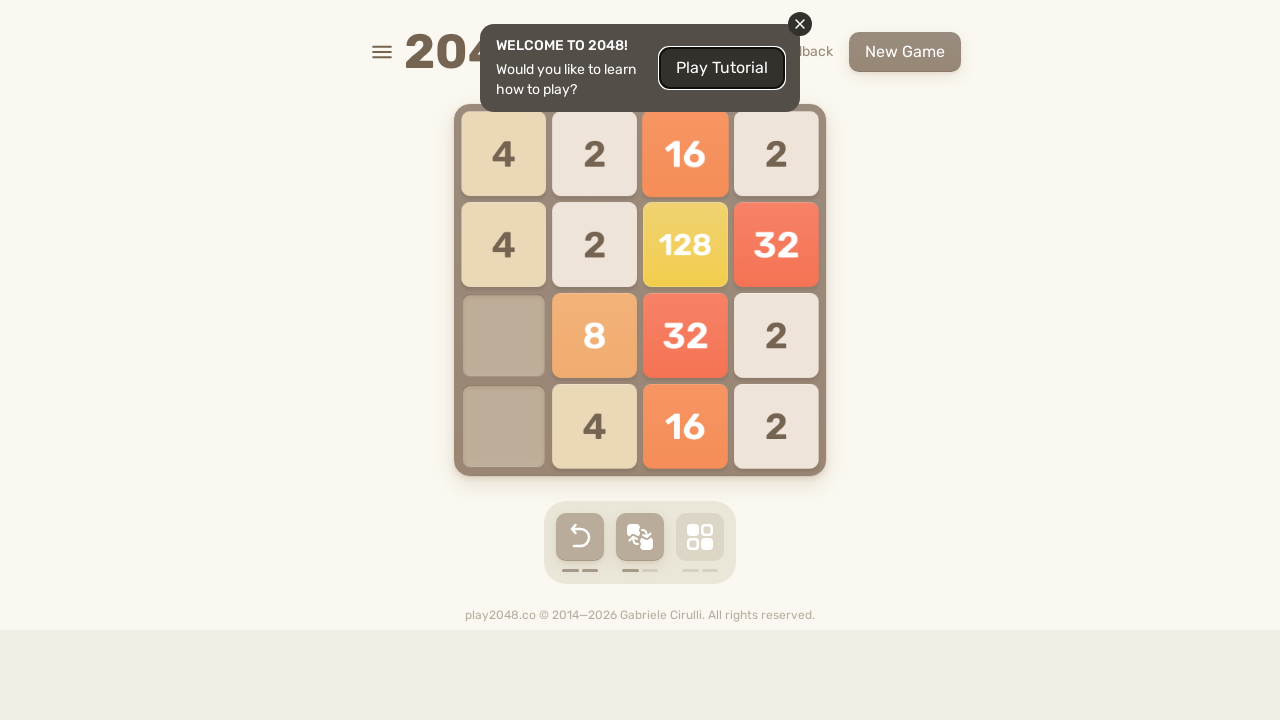

Pressed ArrowLeft key on html
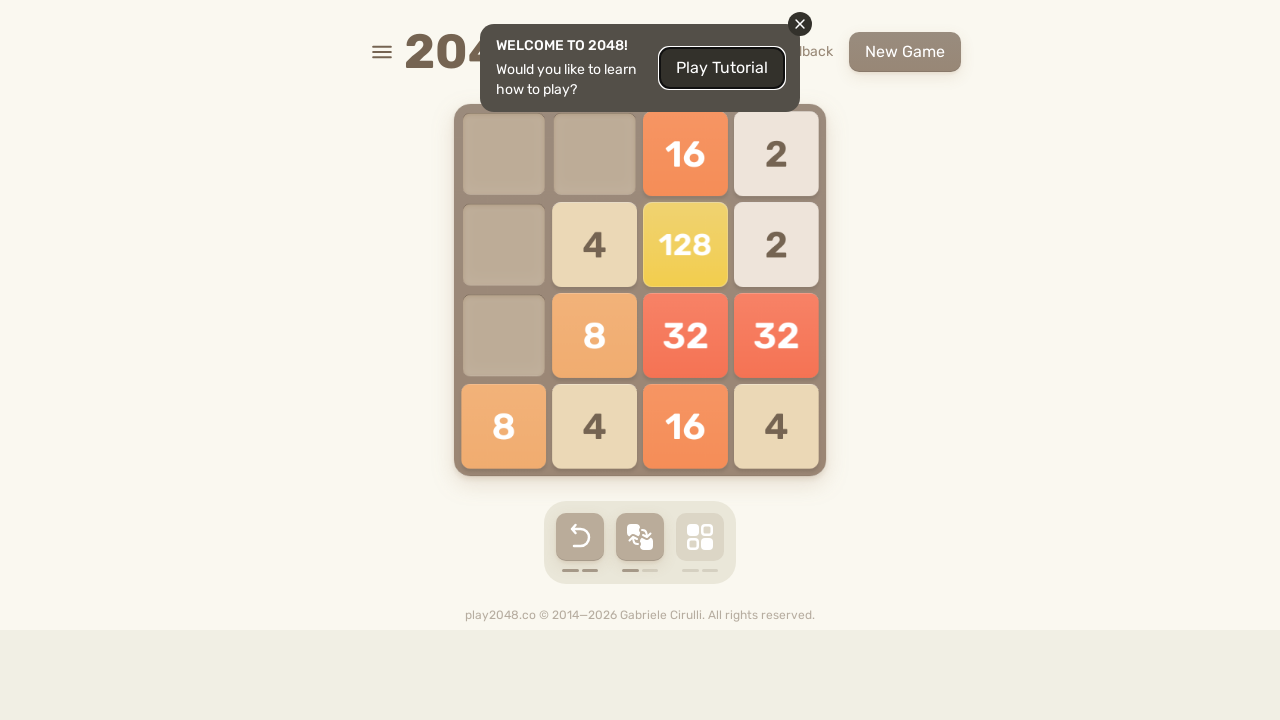

Pressed ArrowUp key on html
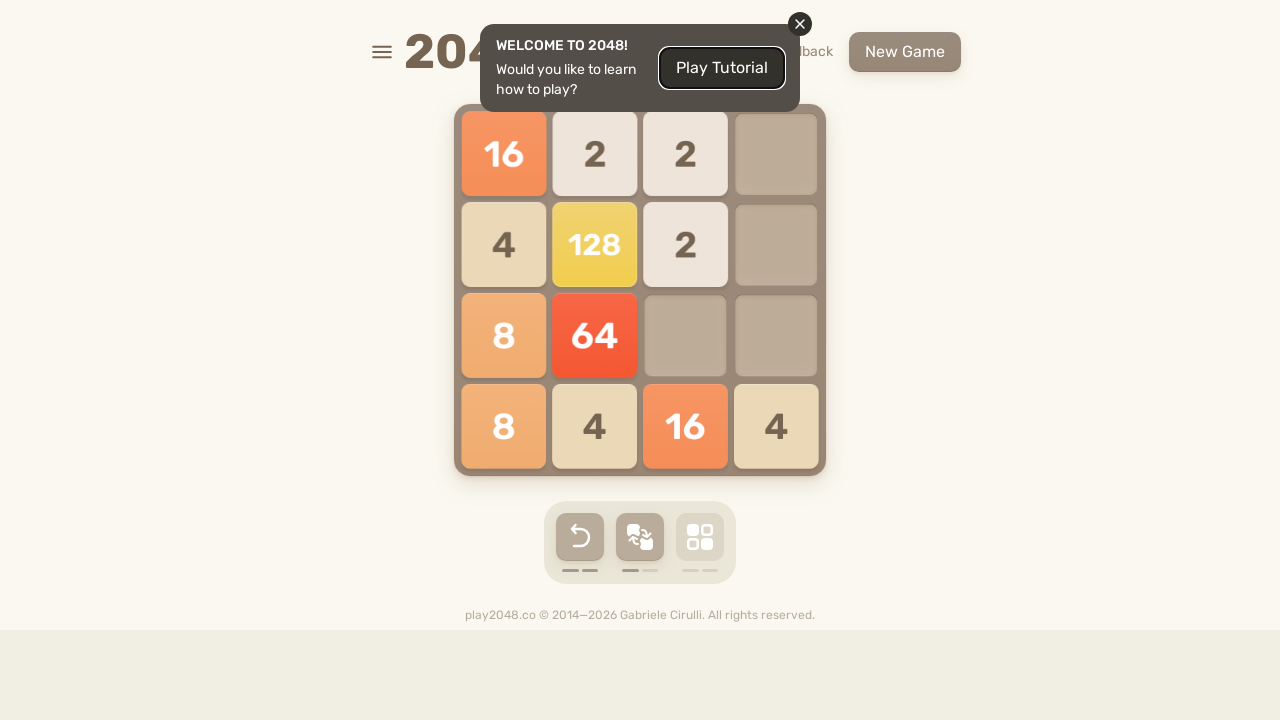

Pressed ArrowRight key on html
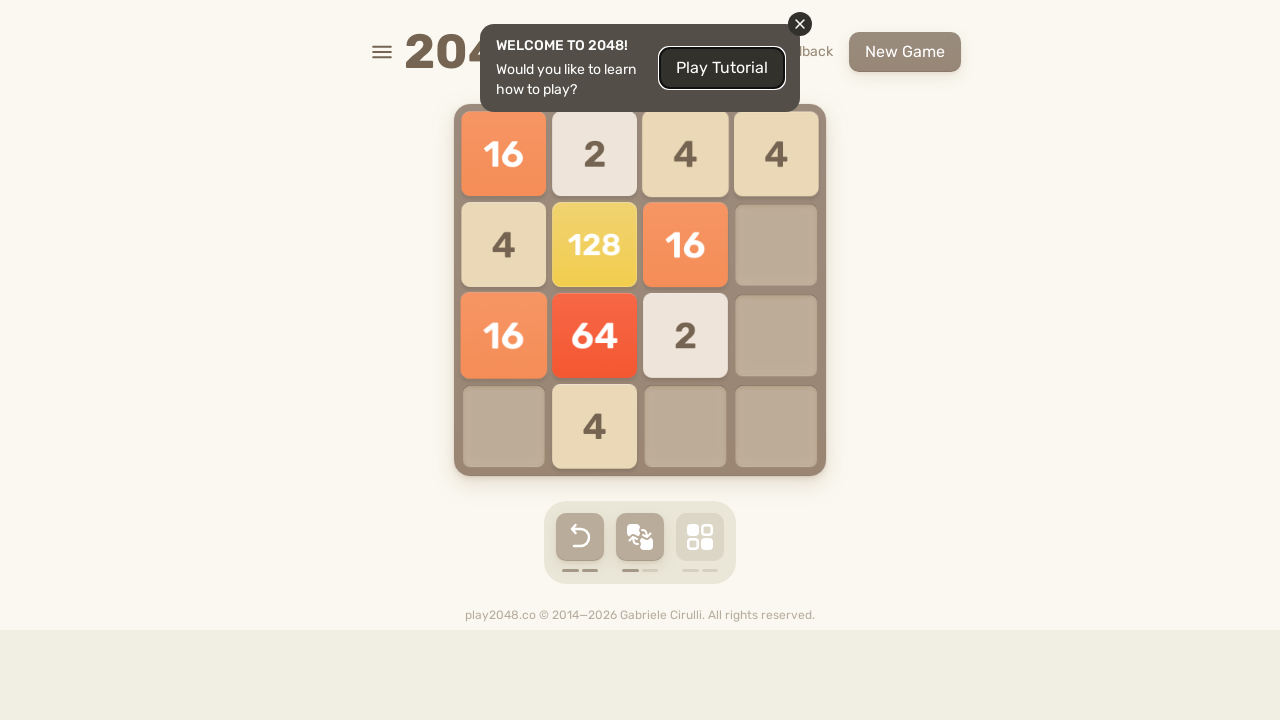

Pressed ArrowDown key on html
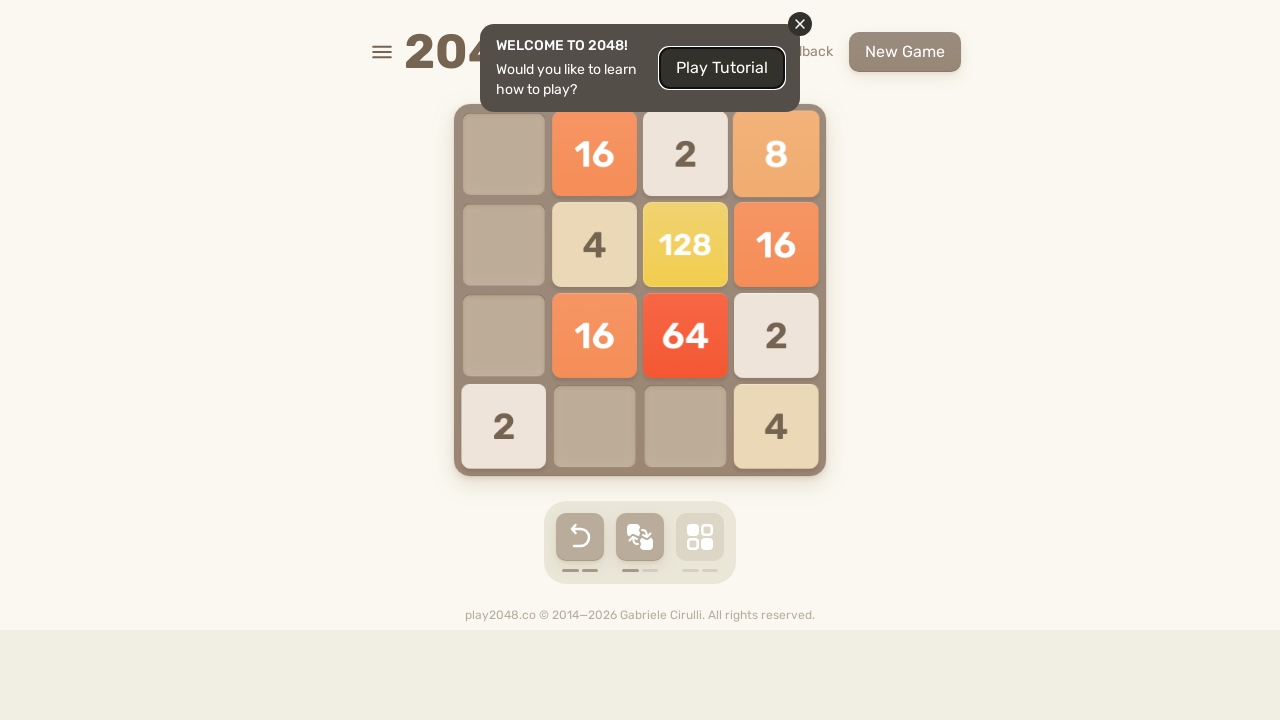

Pressed ArrowLeft key on html
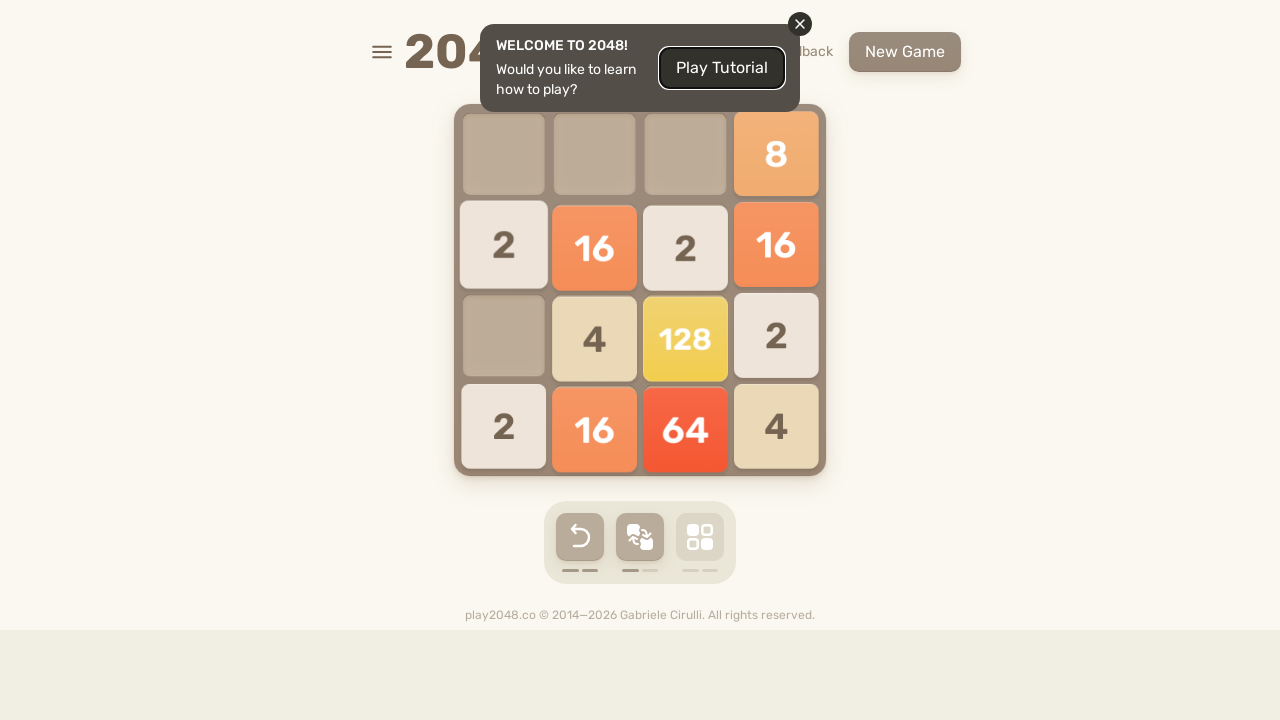

Pressed ArrowUp key on html
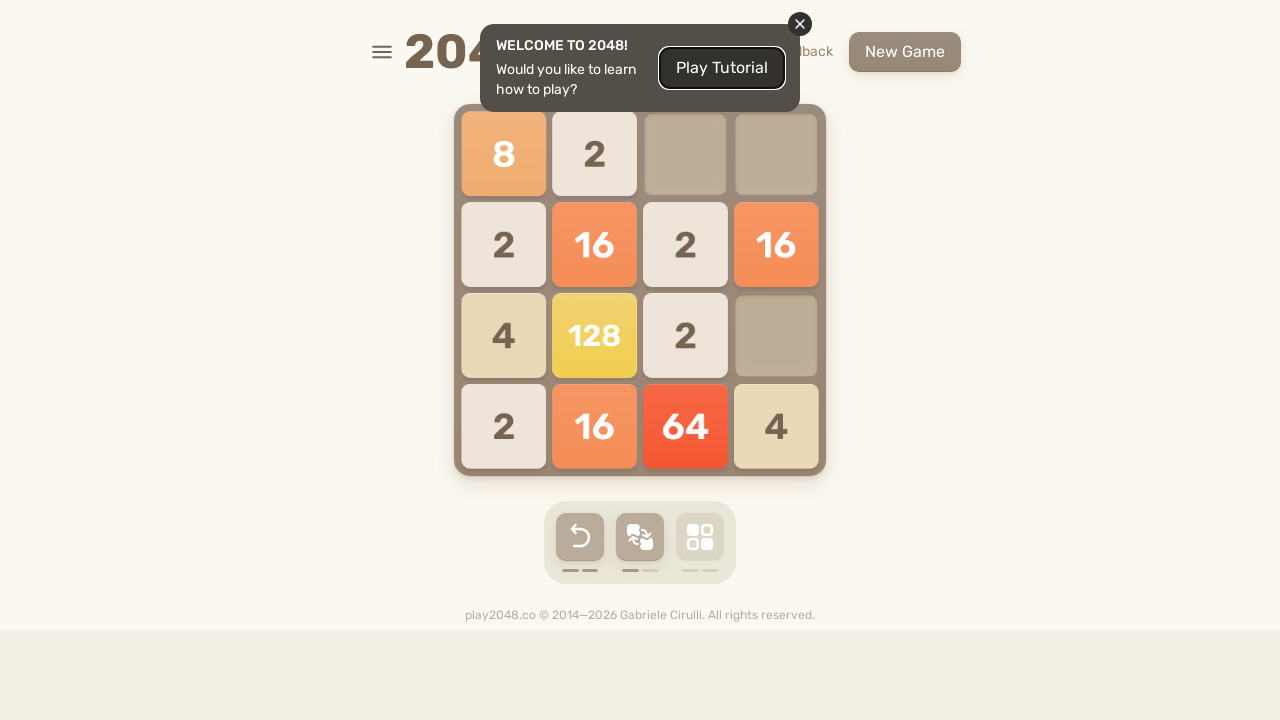

Pressed ArrowRight key on html
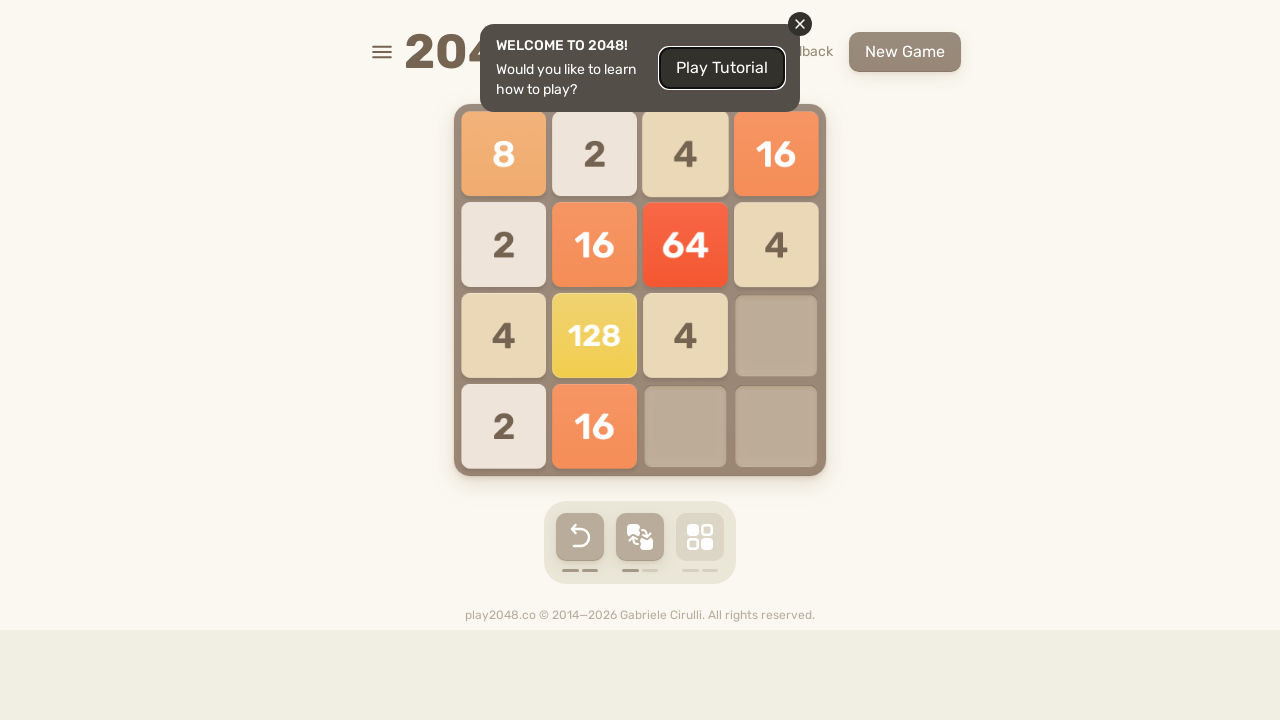

Pressed ArrowDown key on html
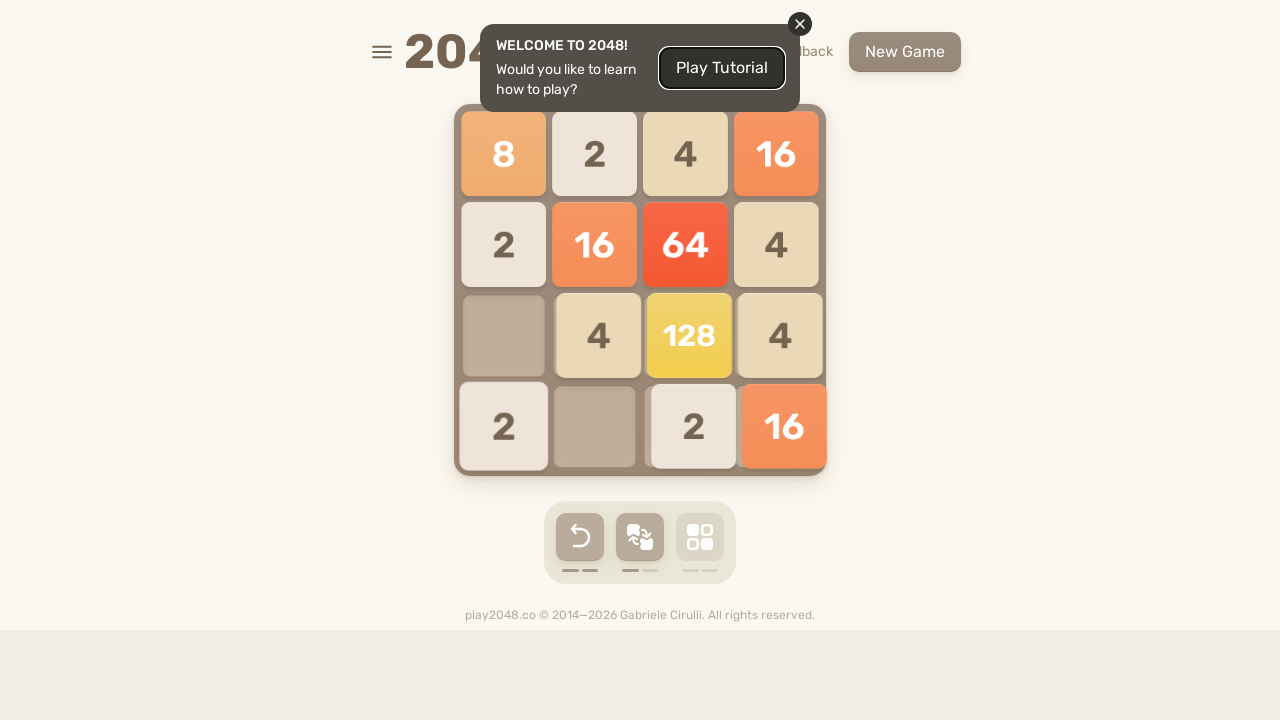

Pressed ArrowLeft key on html
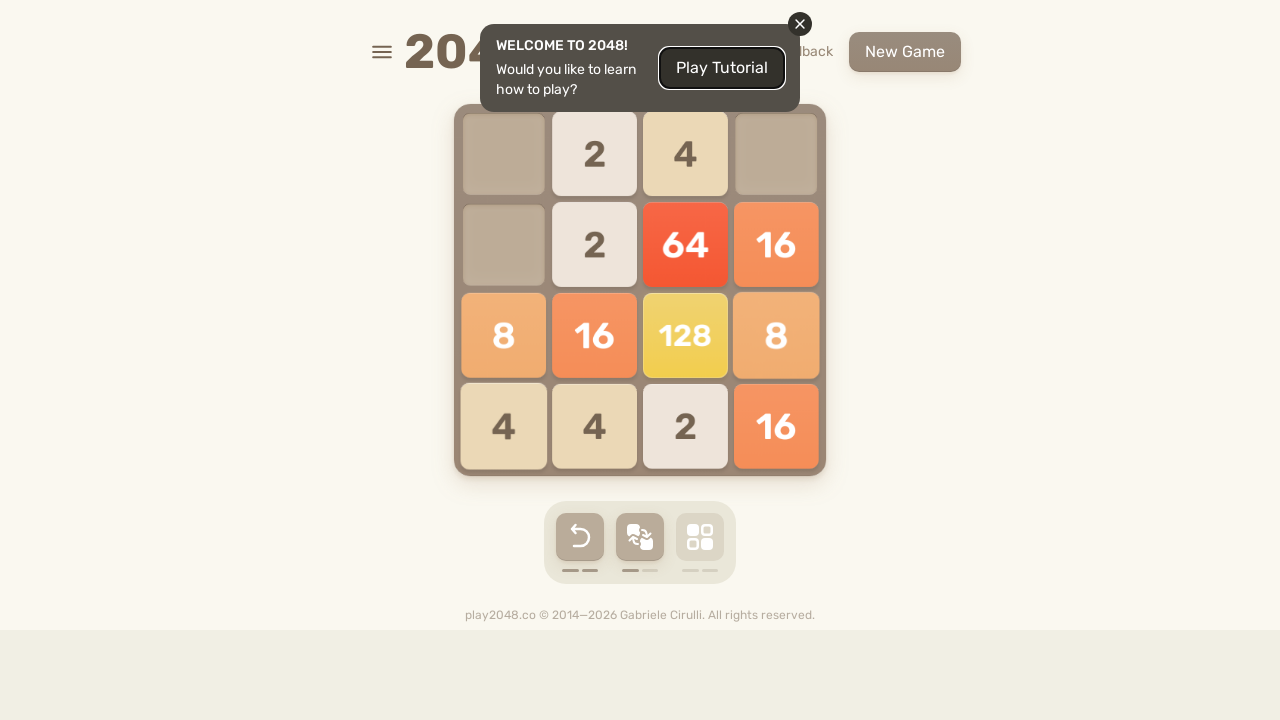

Pressed ArrowUp key on html
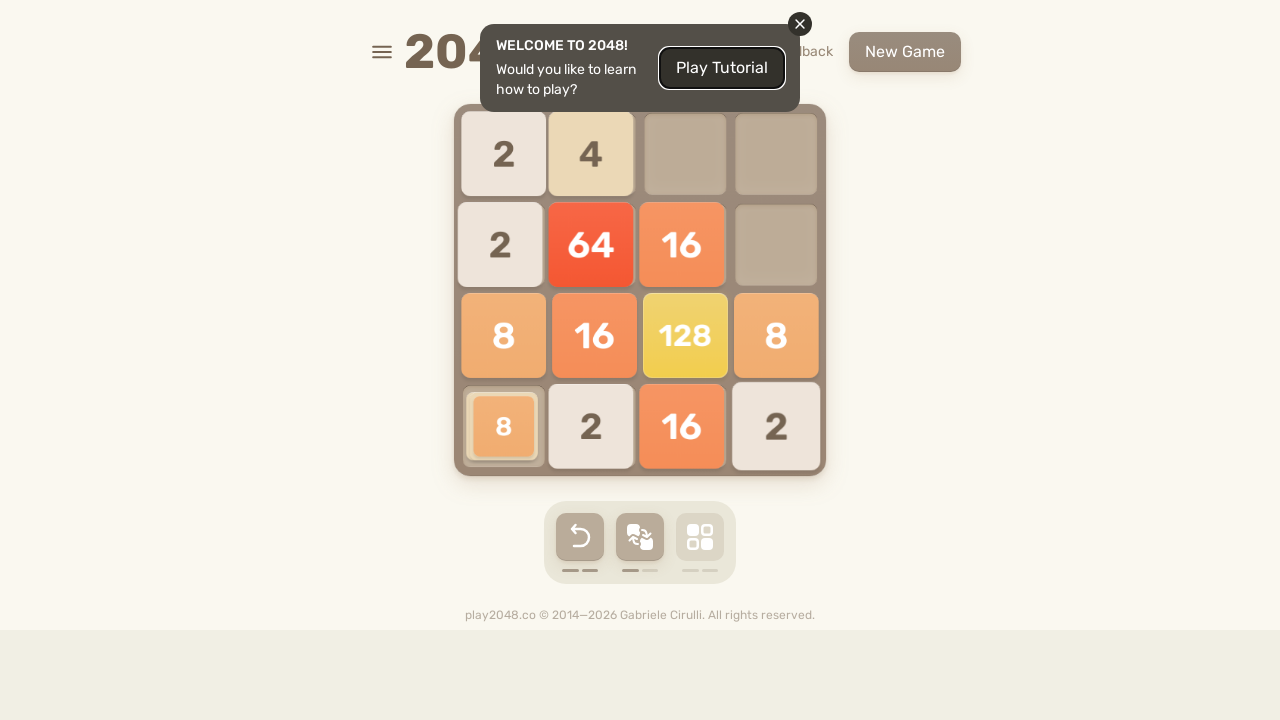

Pressed ArrowRight key on html
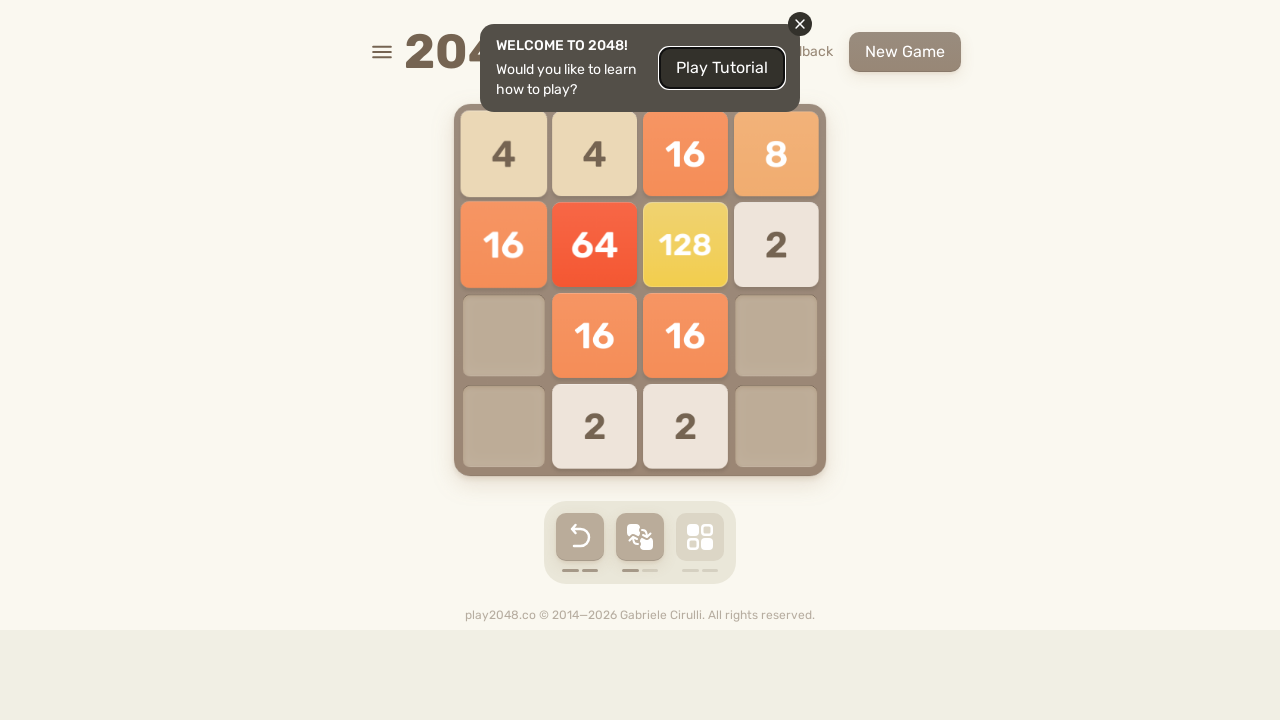

Pressed ArrowDown key on html
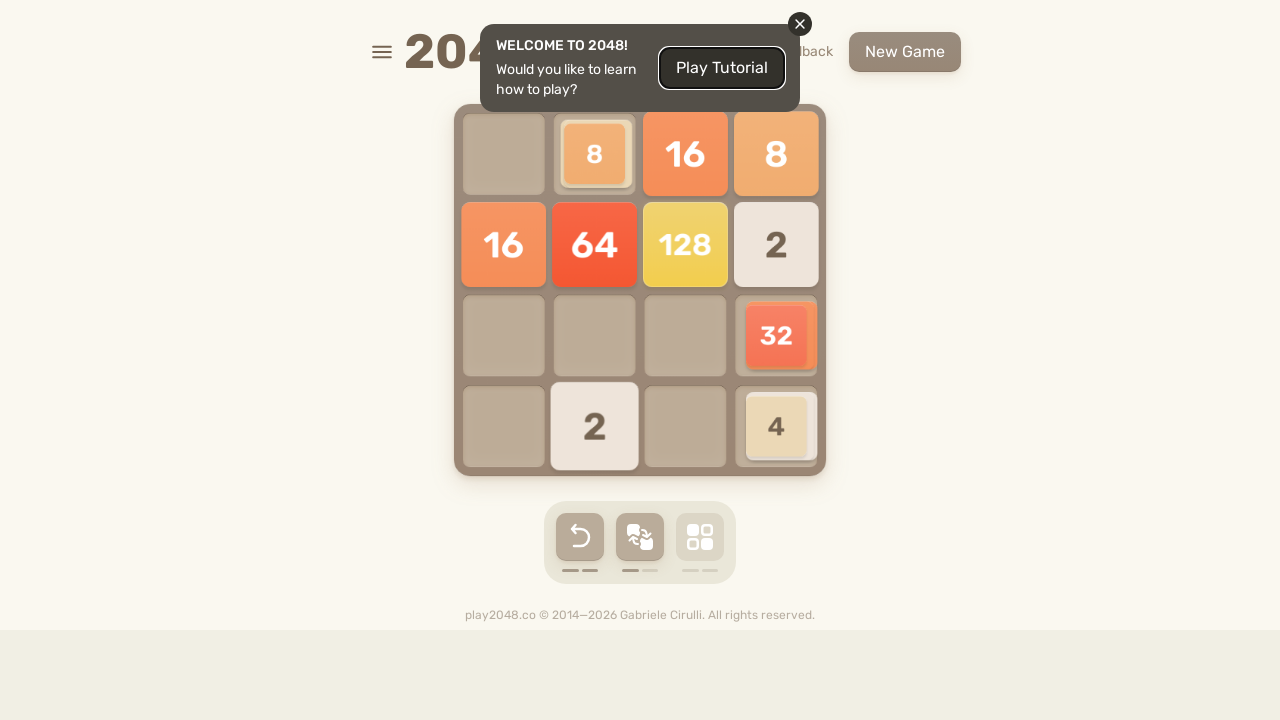

Pressed ArrowLeft key on html
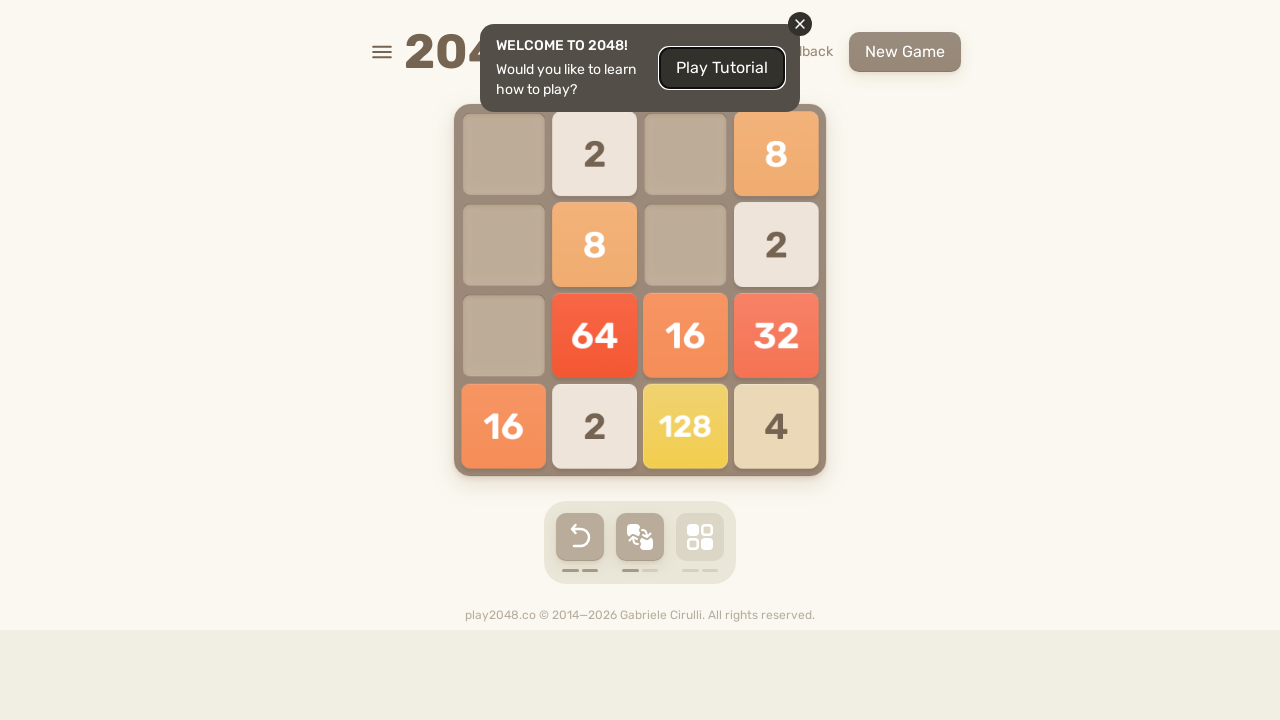

Pressed ArrowUp key on html
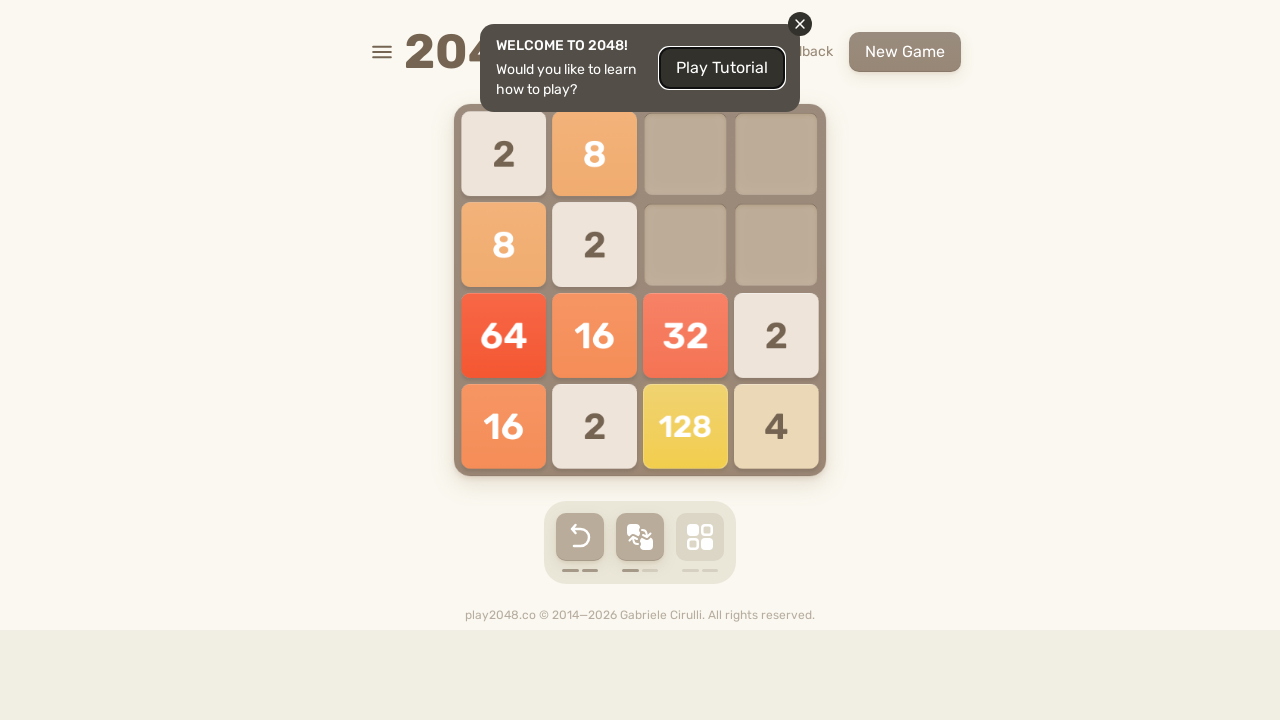

Pressed ArrowRight key on html
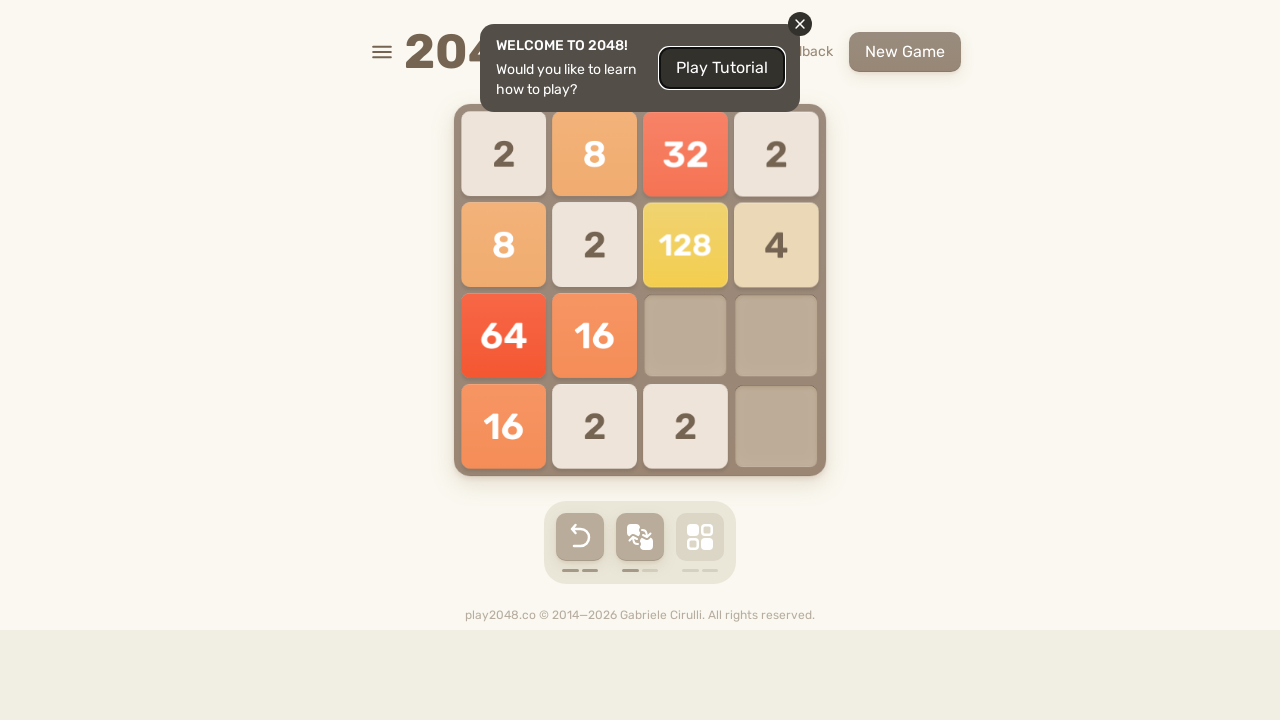

Pressed ArrowDown key on html
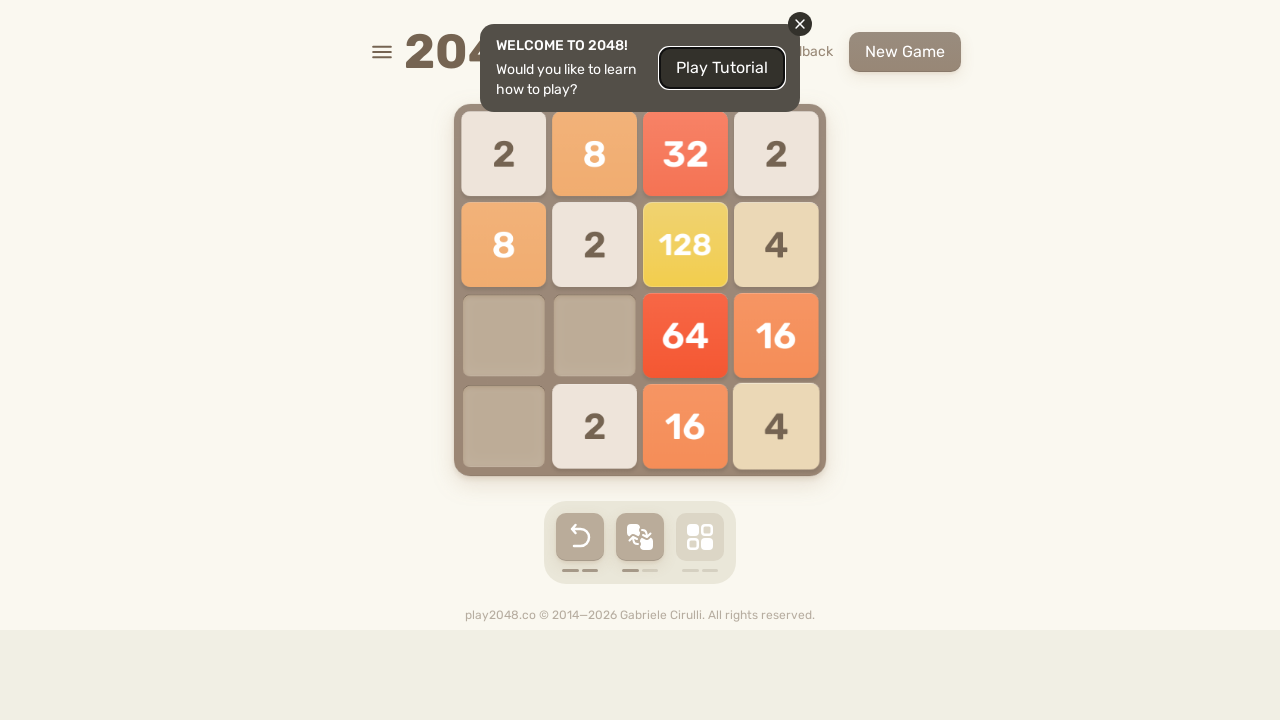

Pressed ArrowLeft key on html
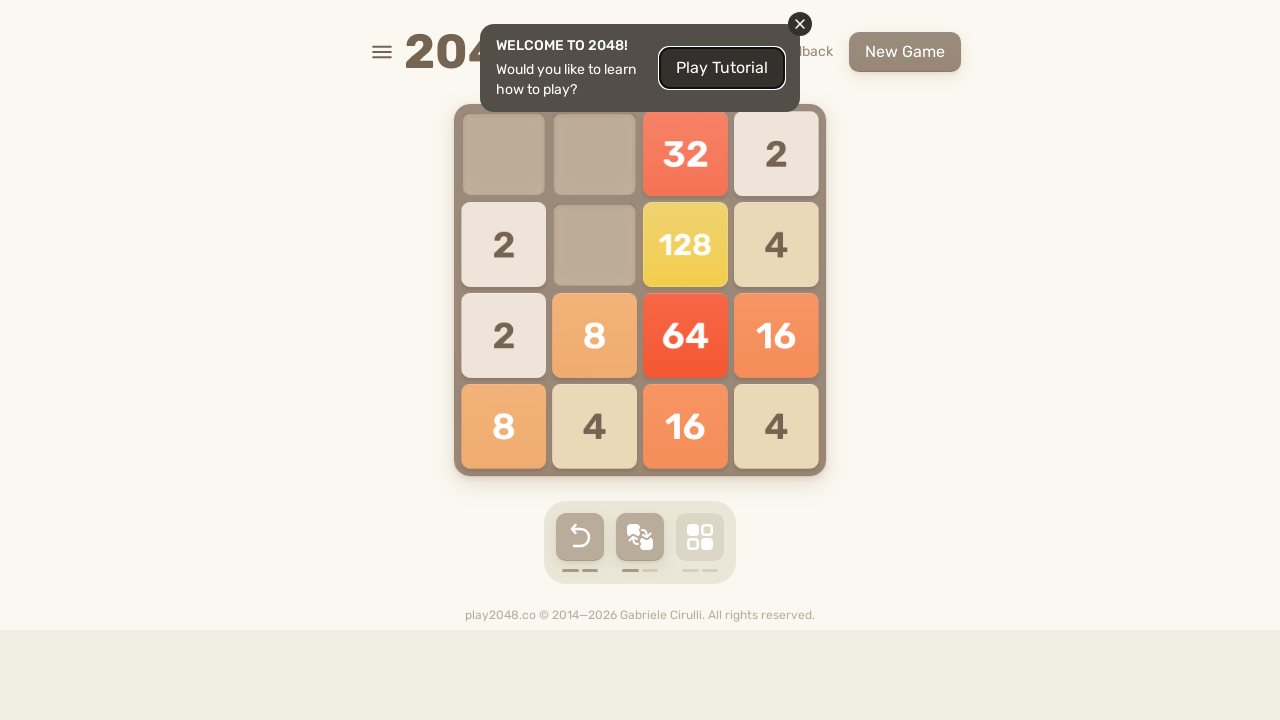

Pressed ArrowUp key on html
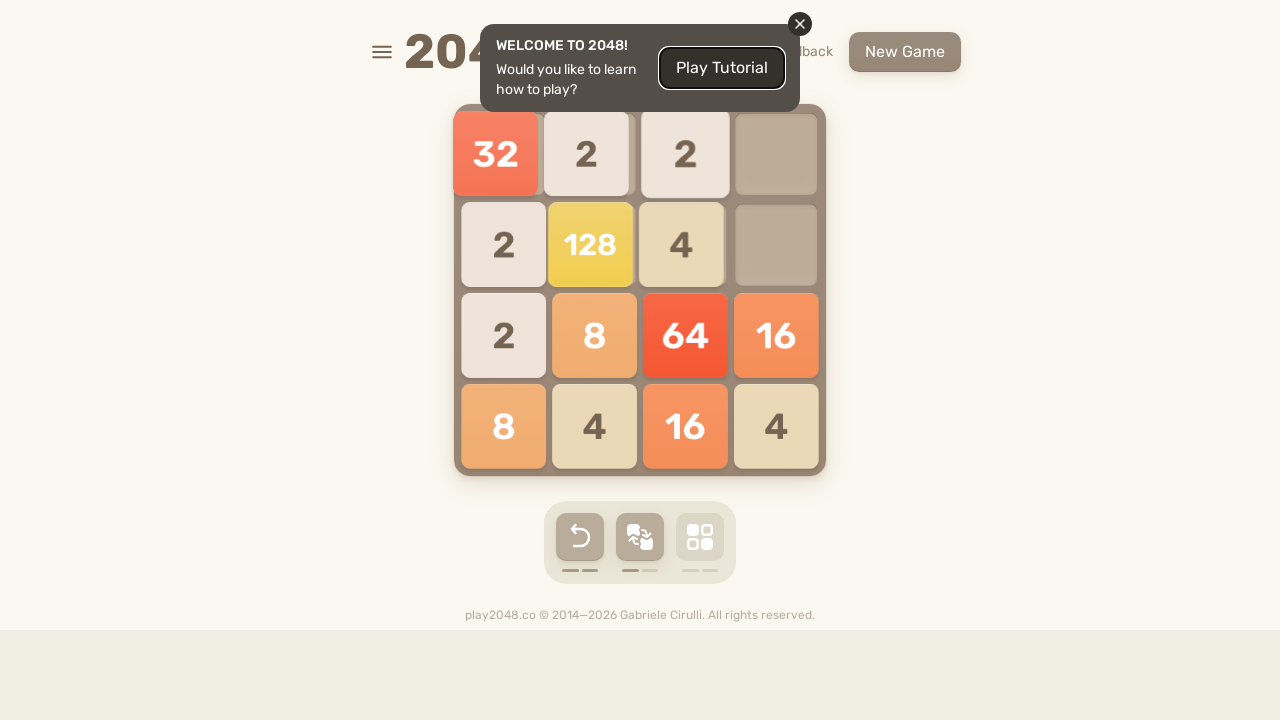

Pressed ArrowRight key on html
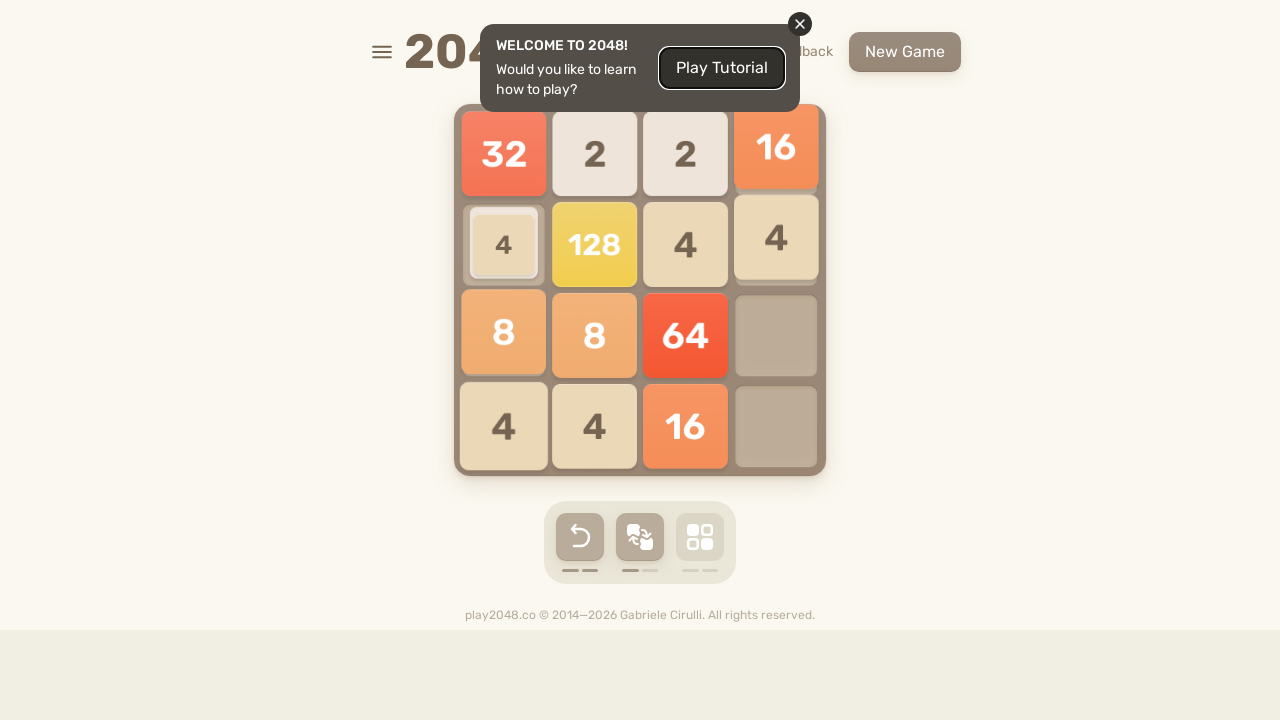

Pressed ArrowDown key on html
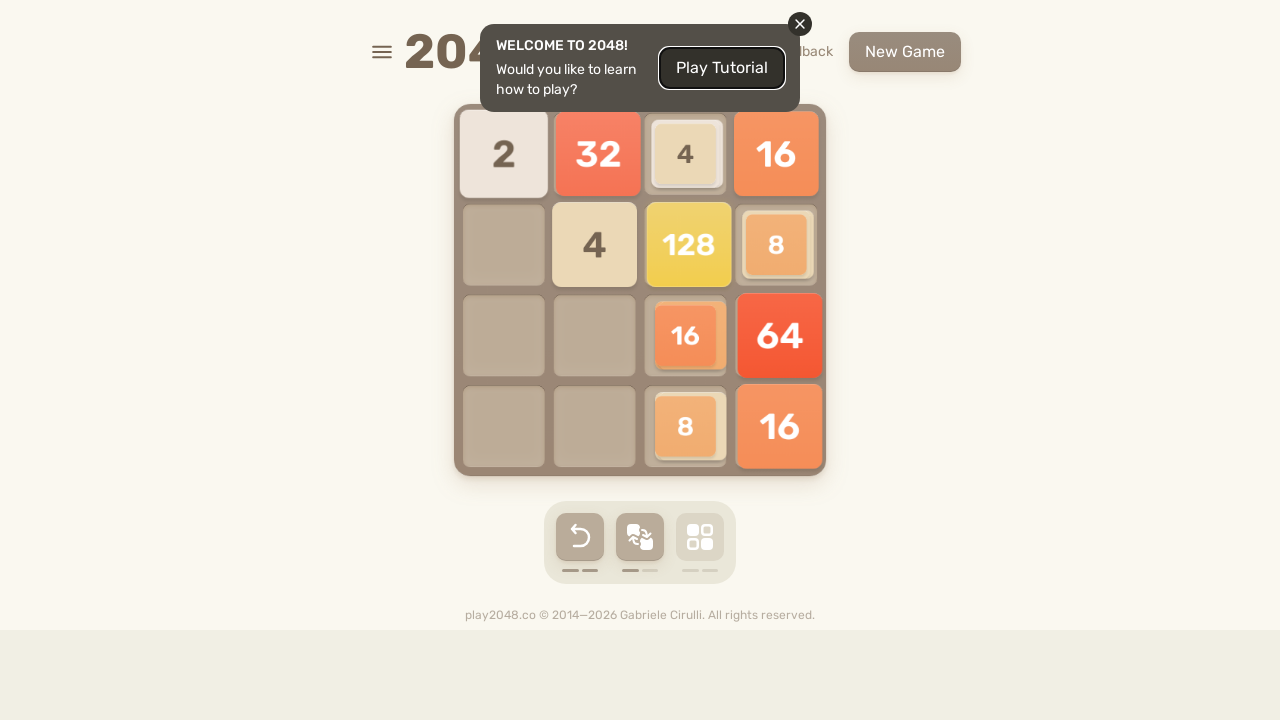

Pressed ArrowLeft key on html
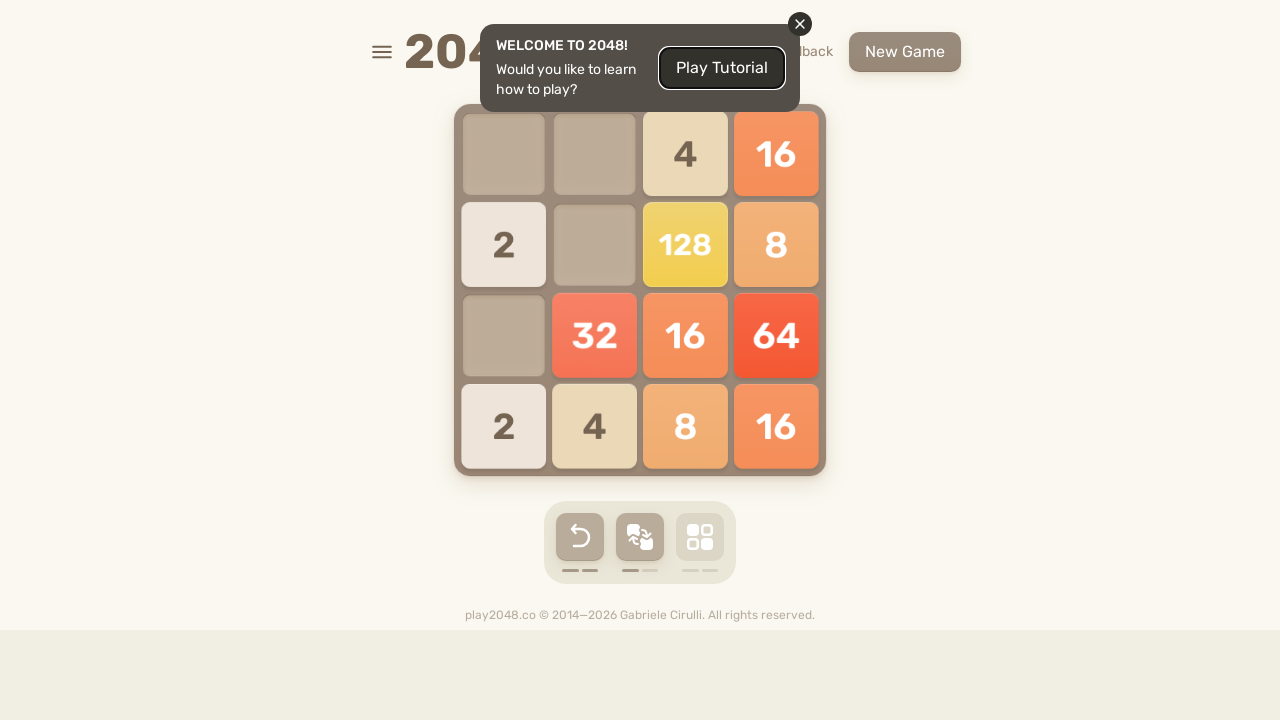

Pressed ArrowUp key on html
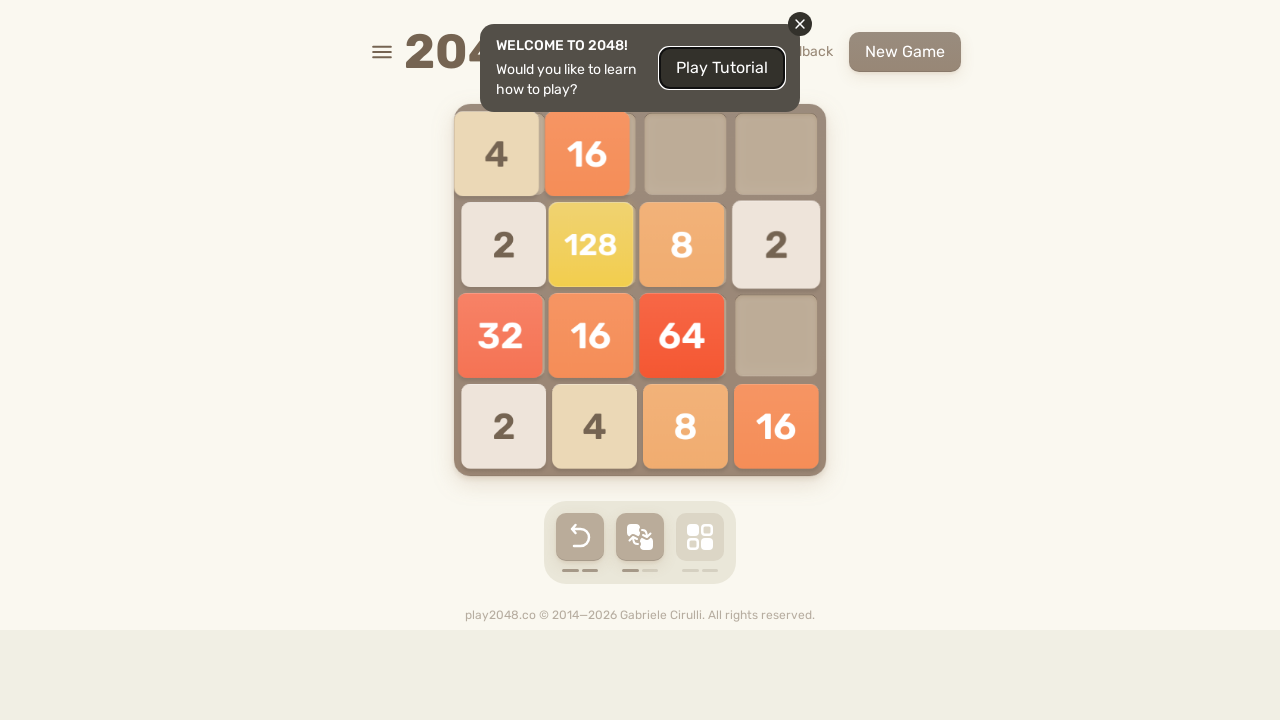

Pressed ArrowRight key on html
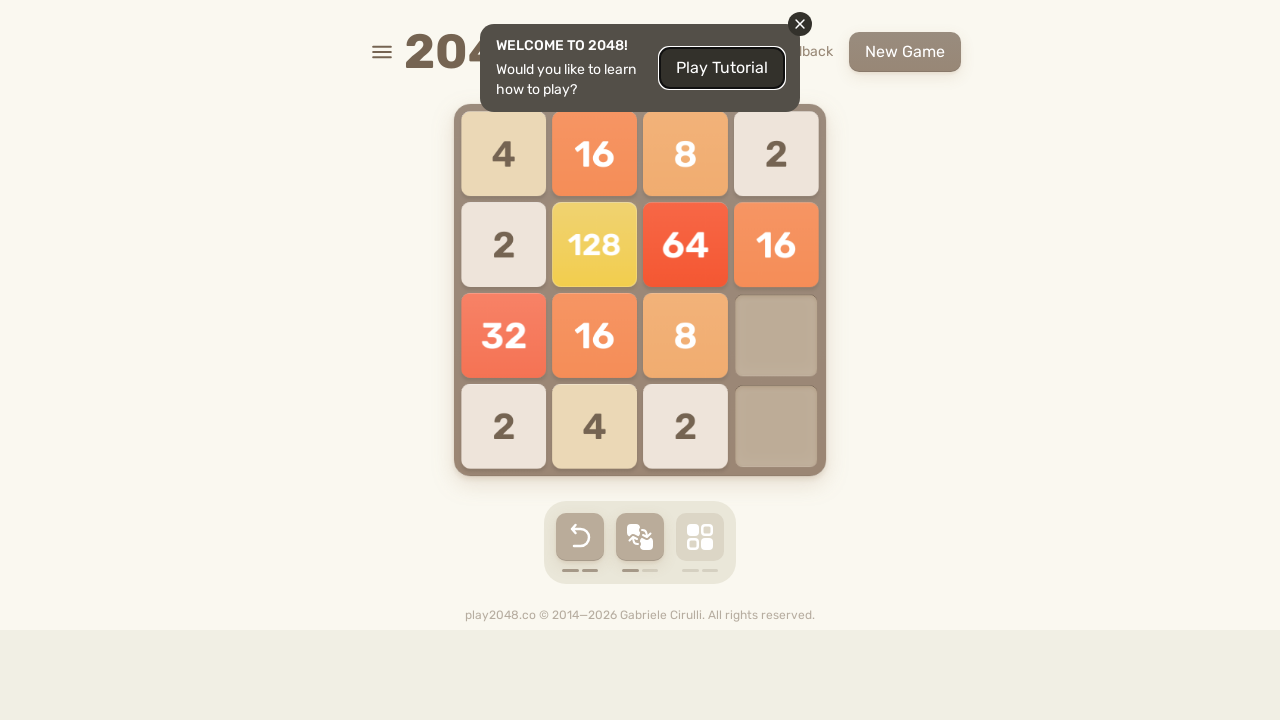

Pressed ArrowDown key on html
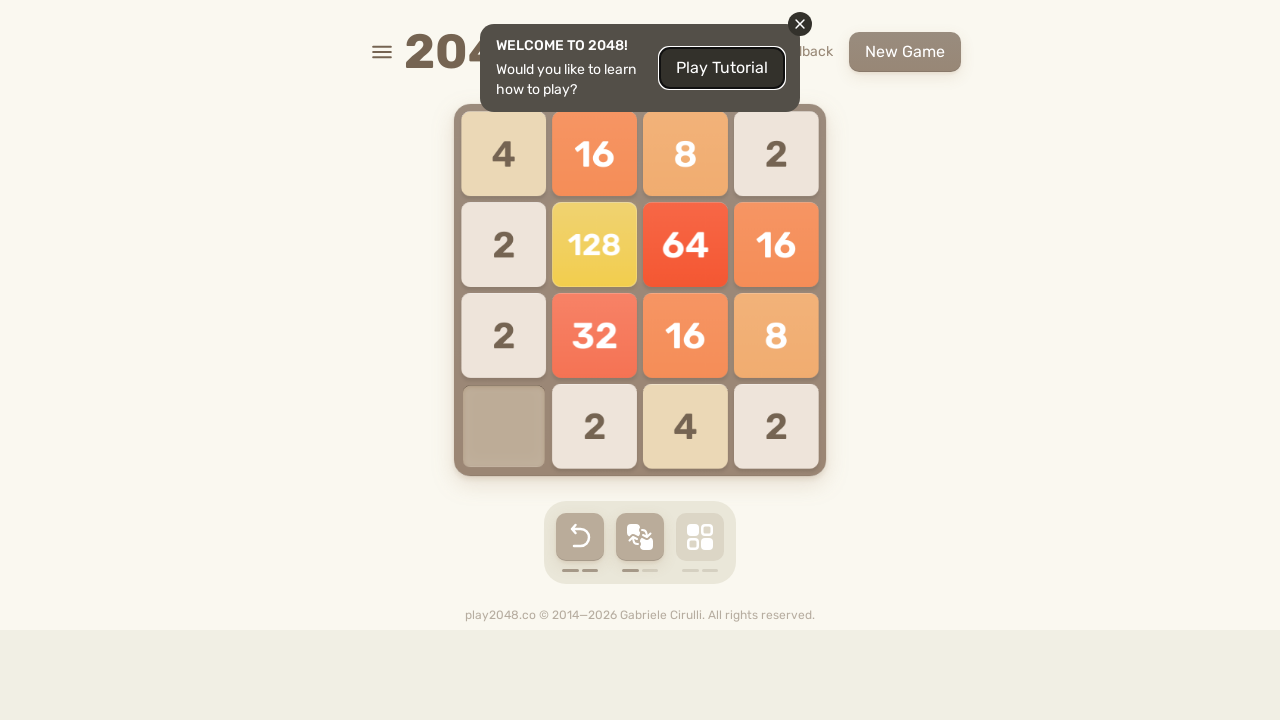

Pressed ArrowLeft key on html
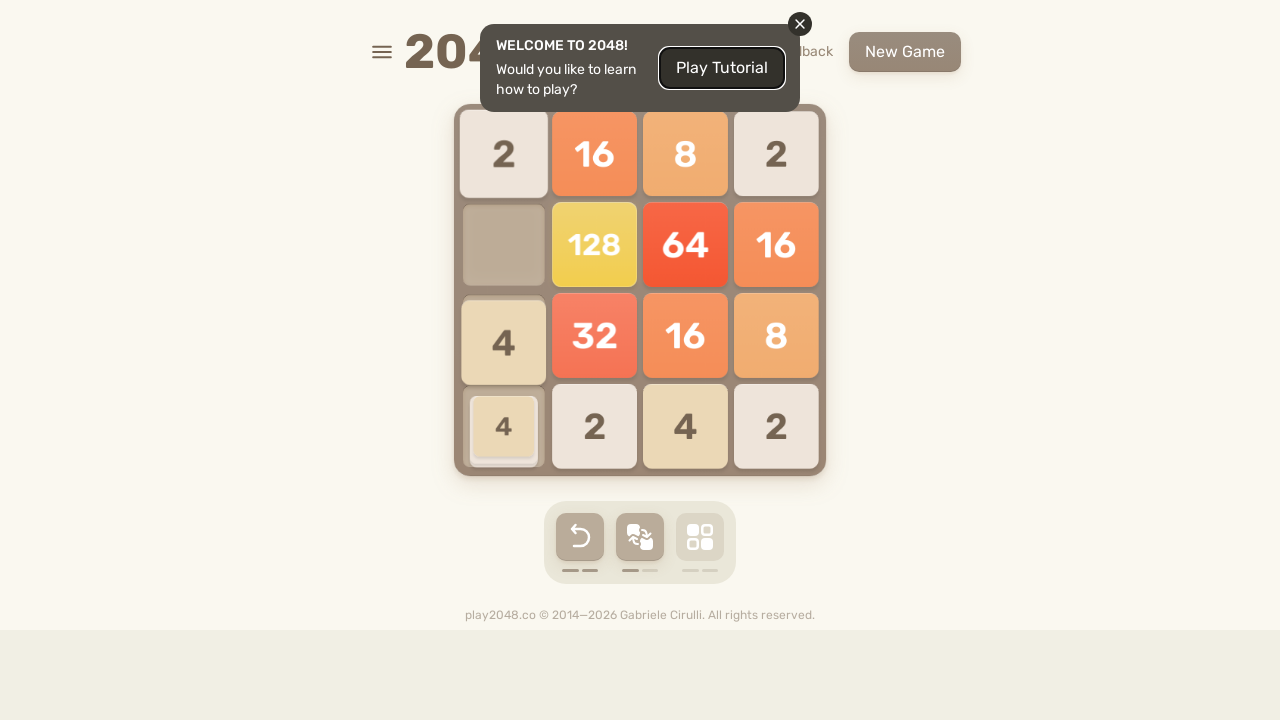

Pressed ArrowUp key on html
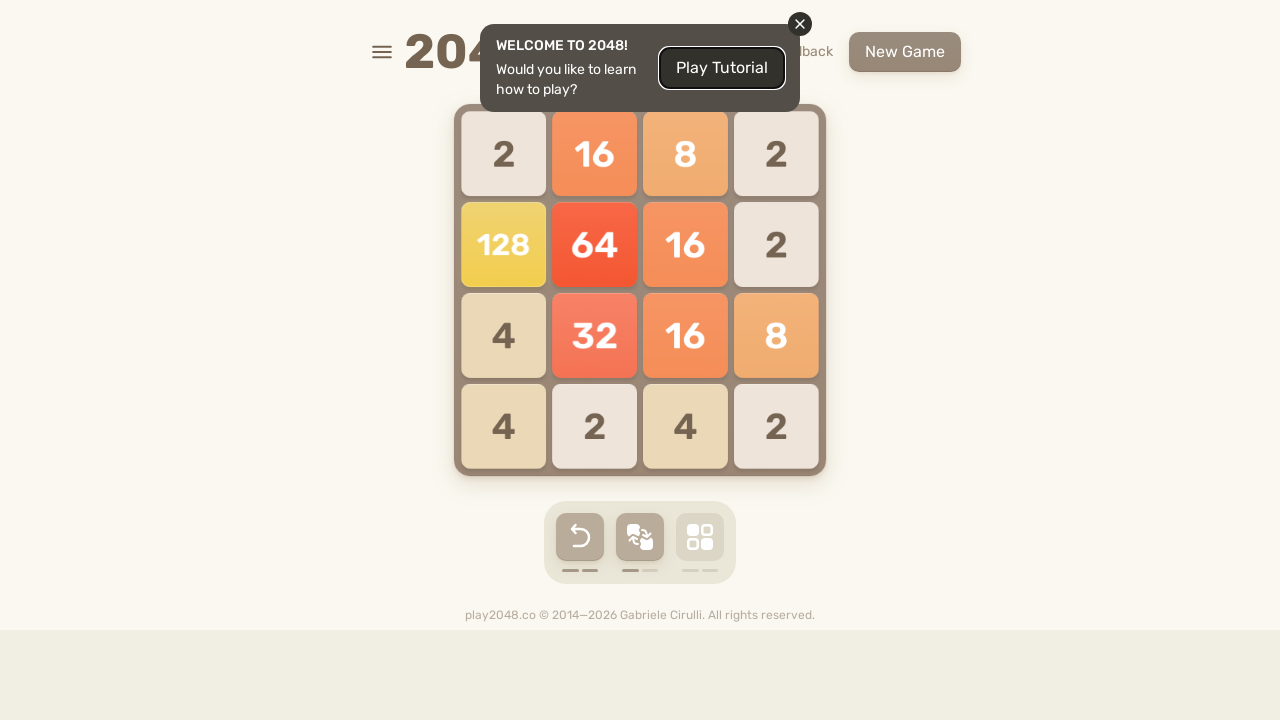

Pressed ArrowRight key on html
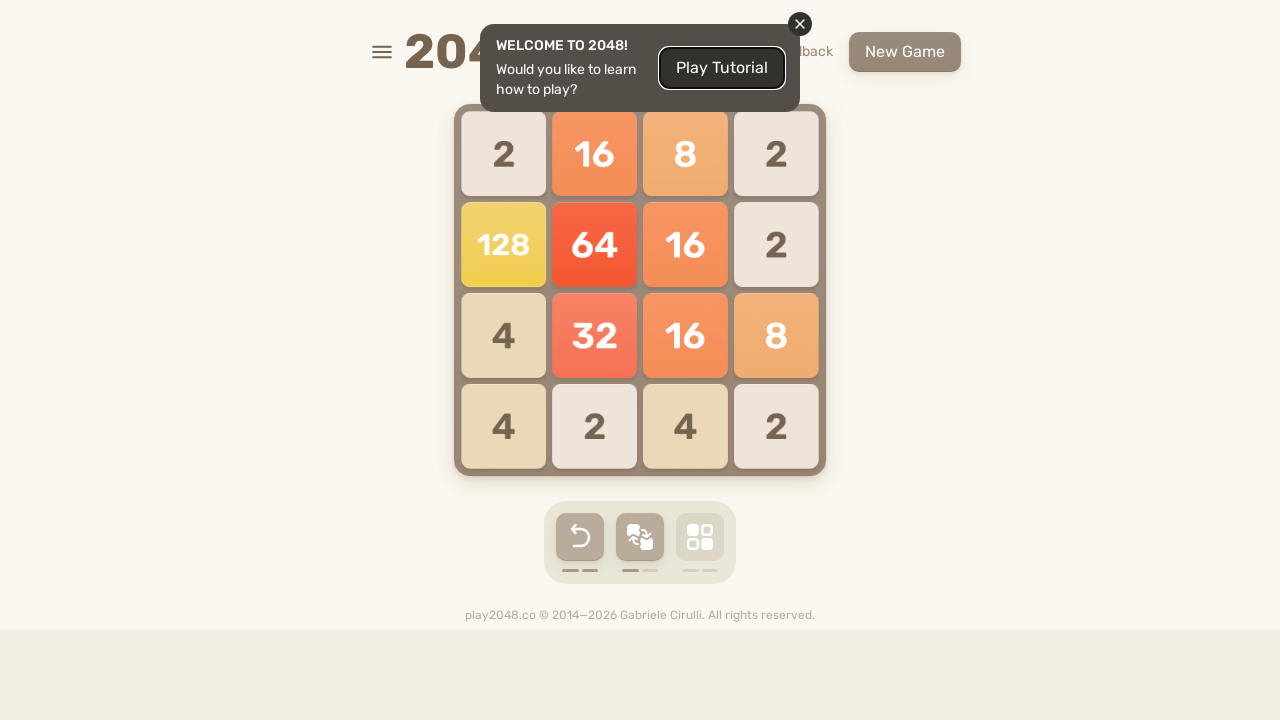

Pressed ArrowDown key on html
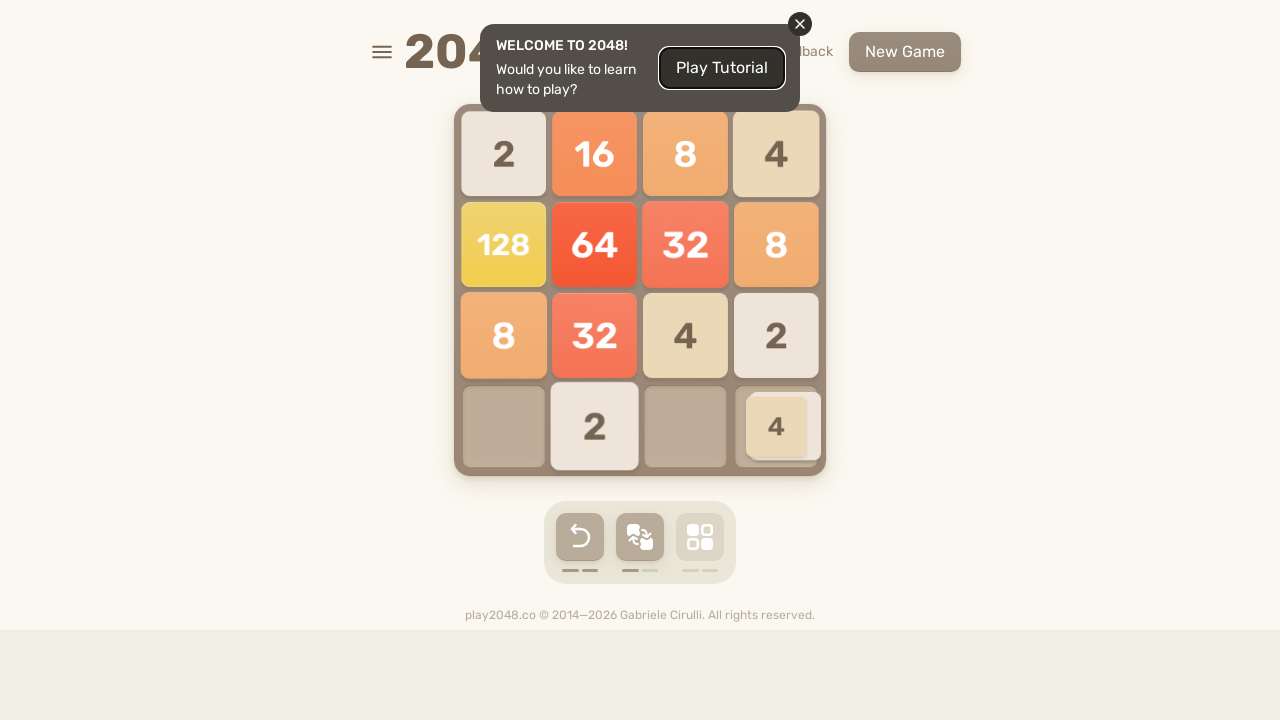

Pressed ArrowLeft key on html
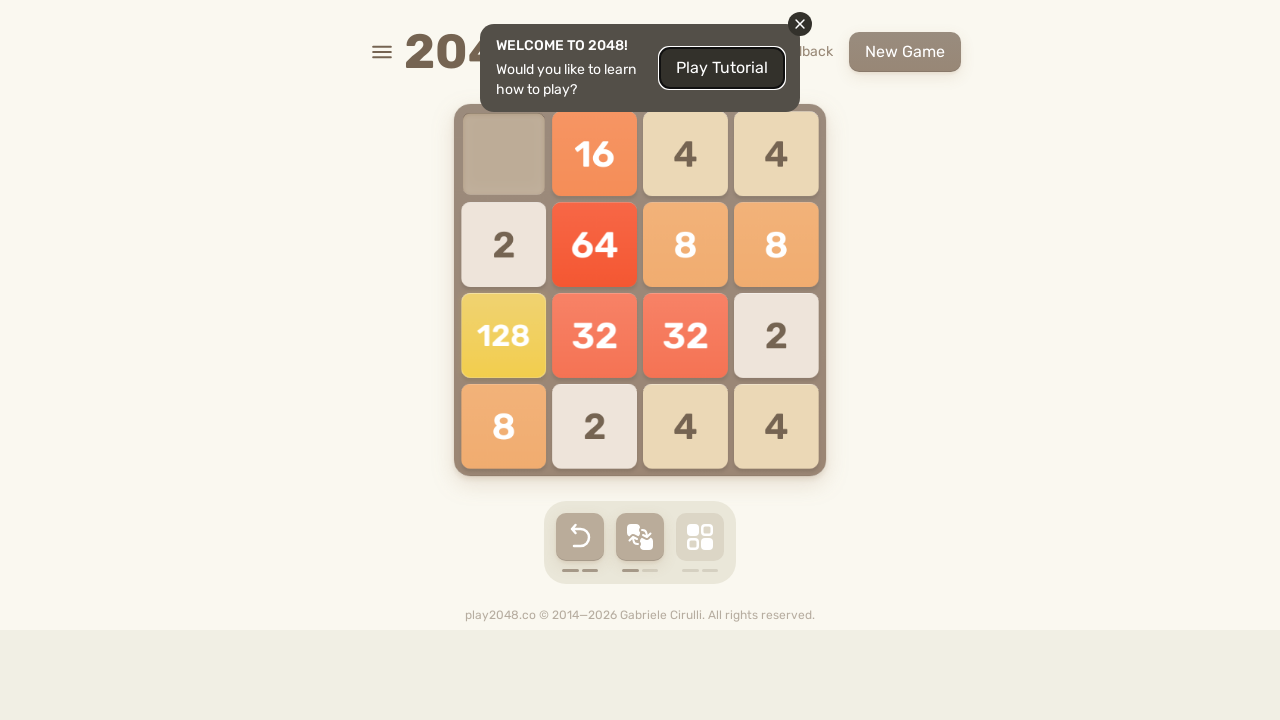

Pressed ArrowUp key on html
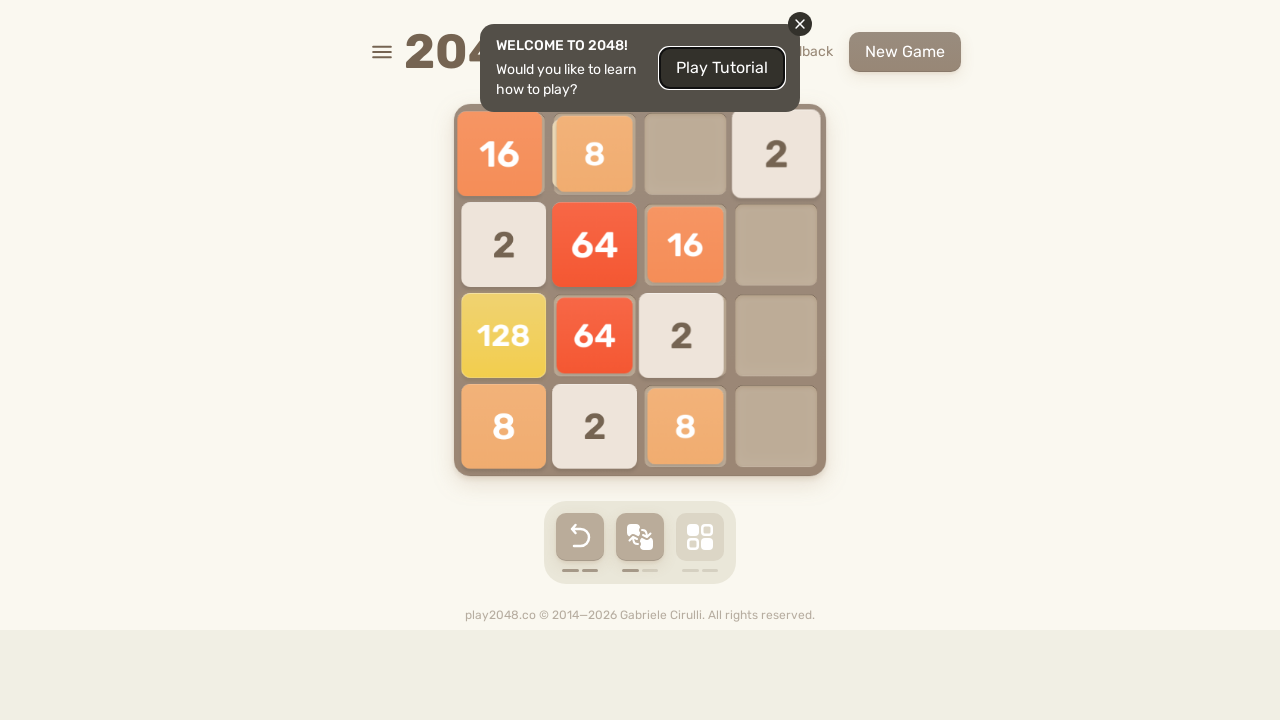

Pressed ArrowRight key on html
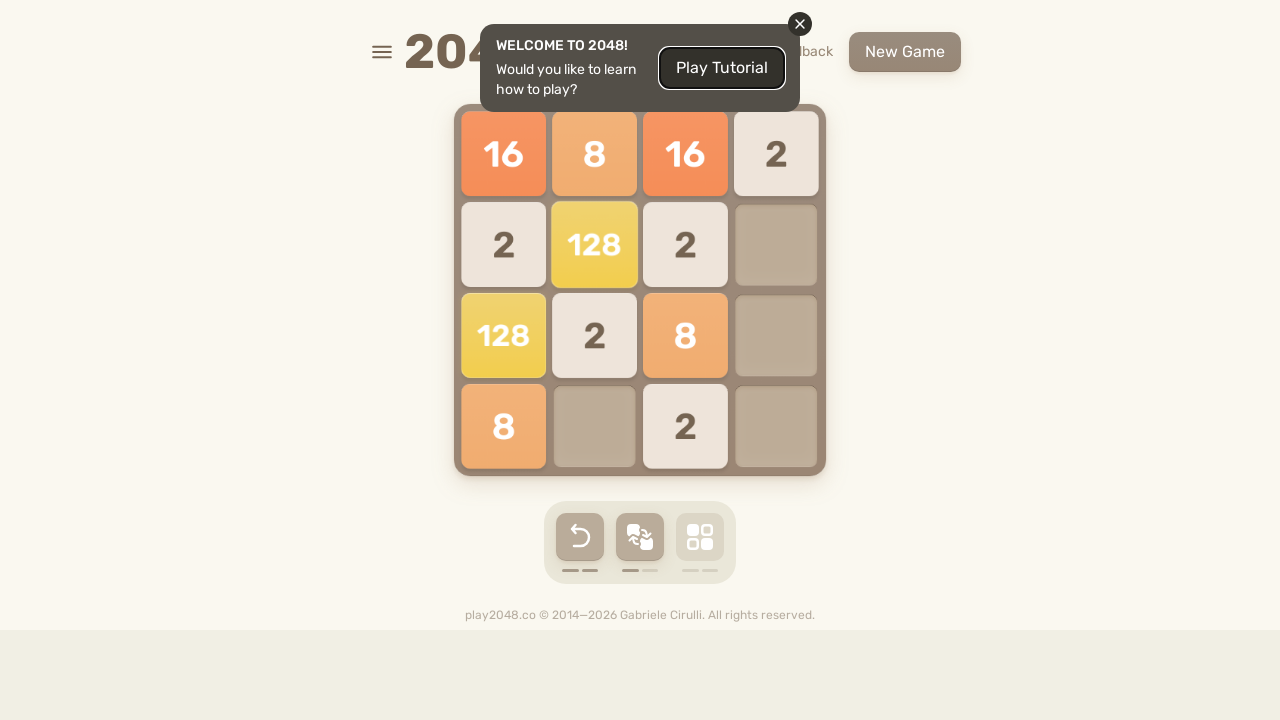

Pressed ArrowDown key on html
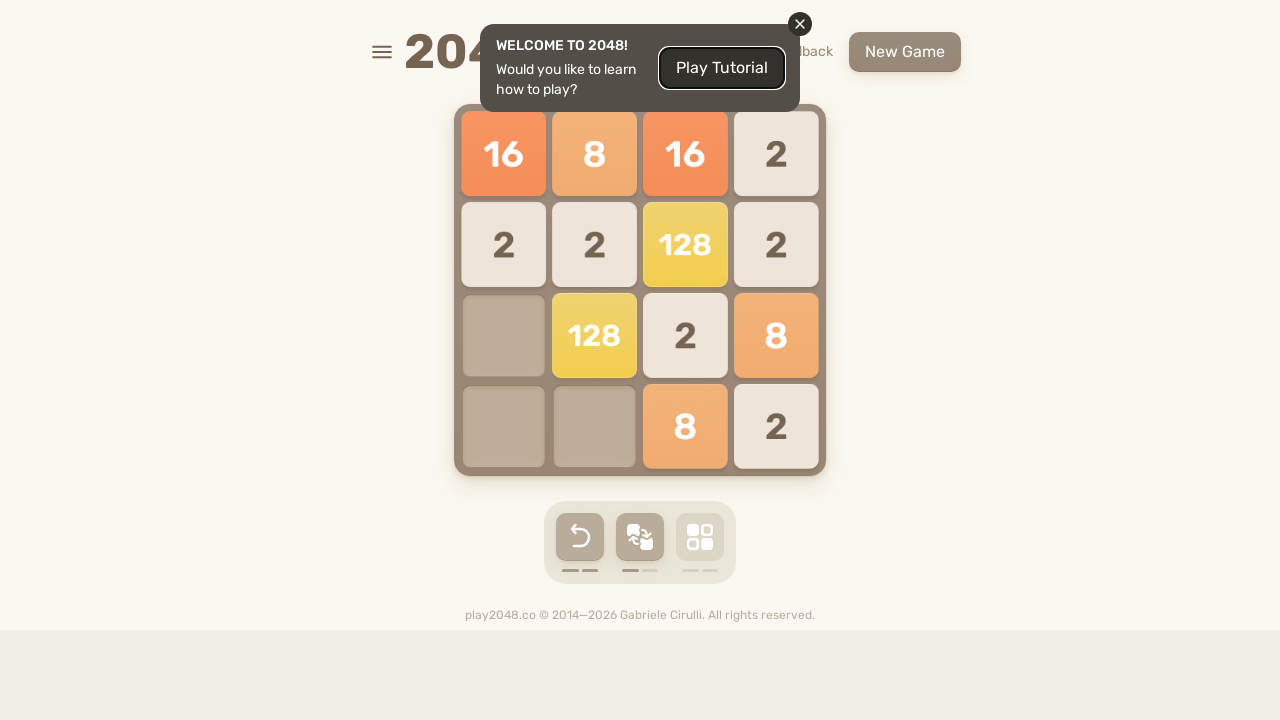

Pressed ArrowLeft key on html
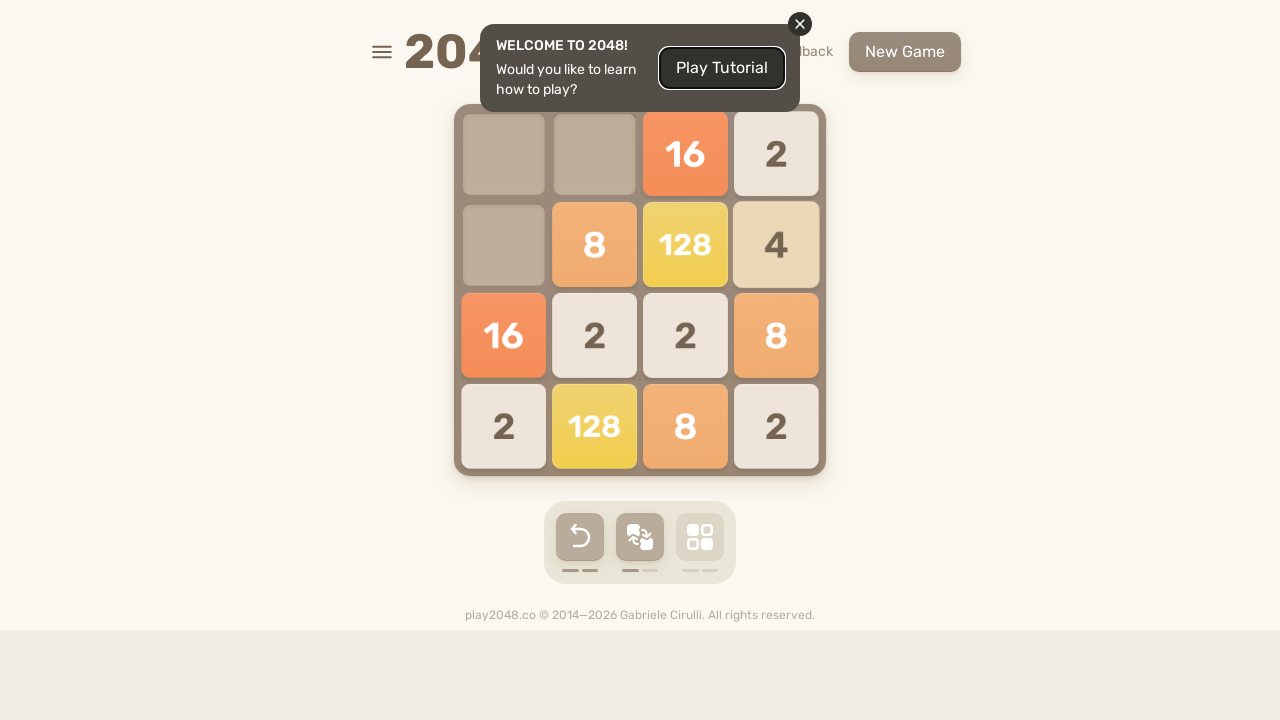

Pressed ArrowUp key on html
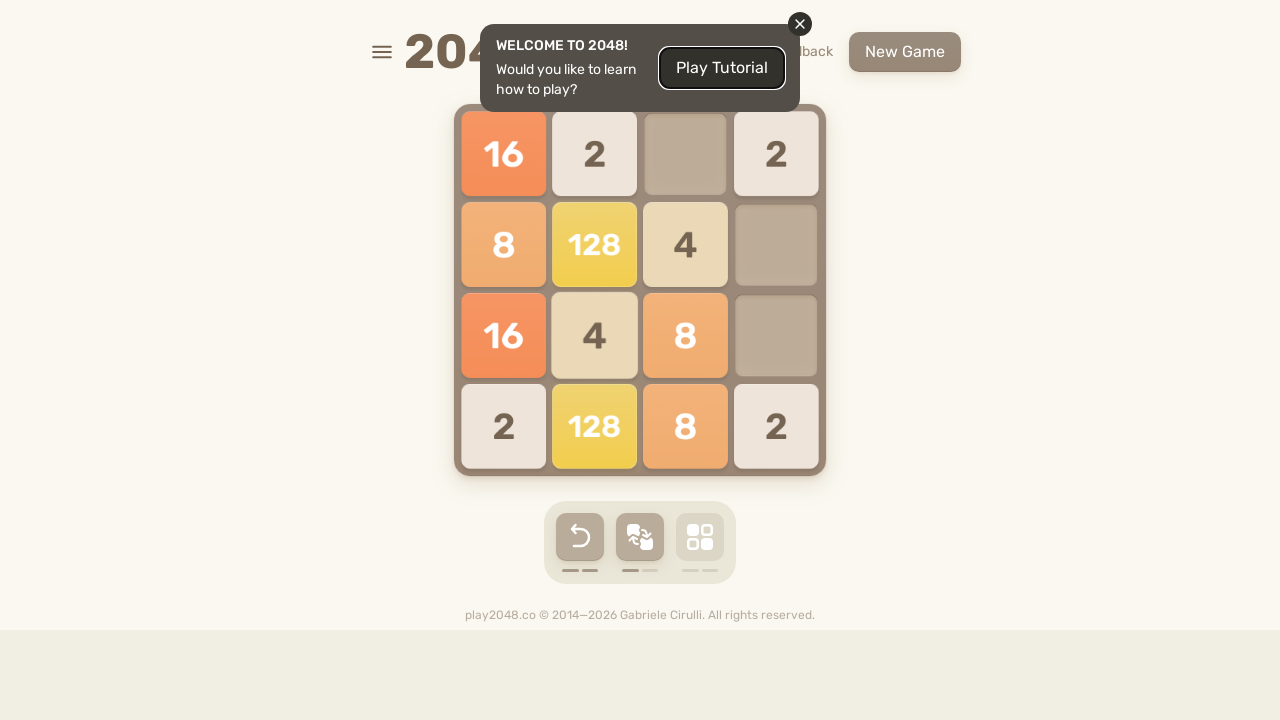

Pressed ArrowRight key on html
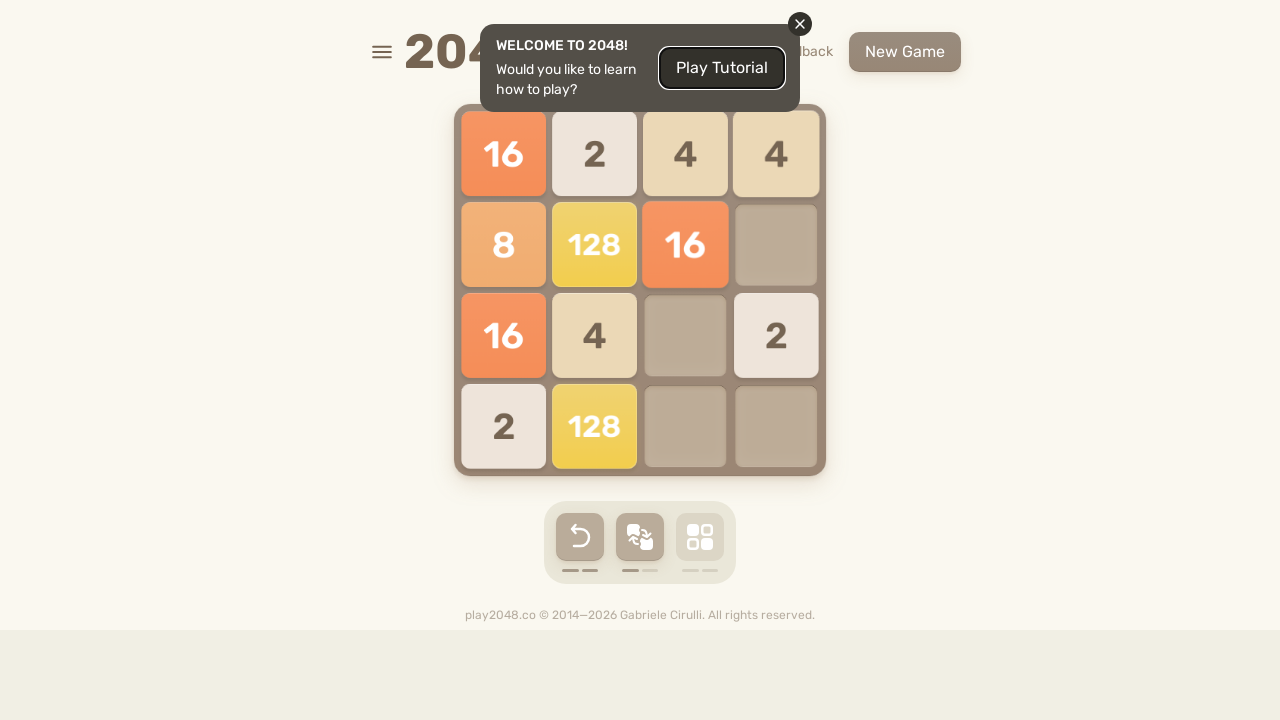

Pressed ArrowDown key on html
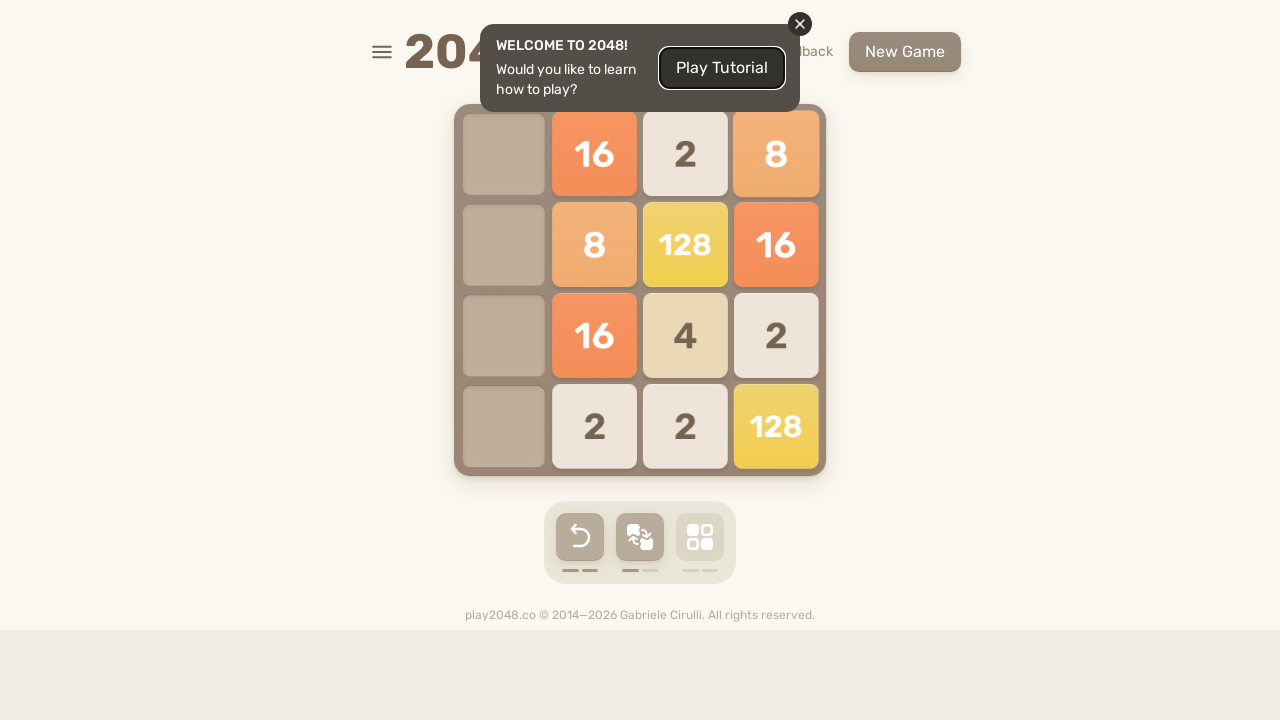

Pressed ArrowLeft key on html
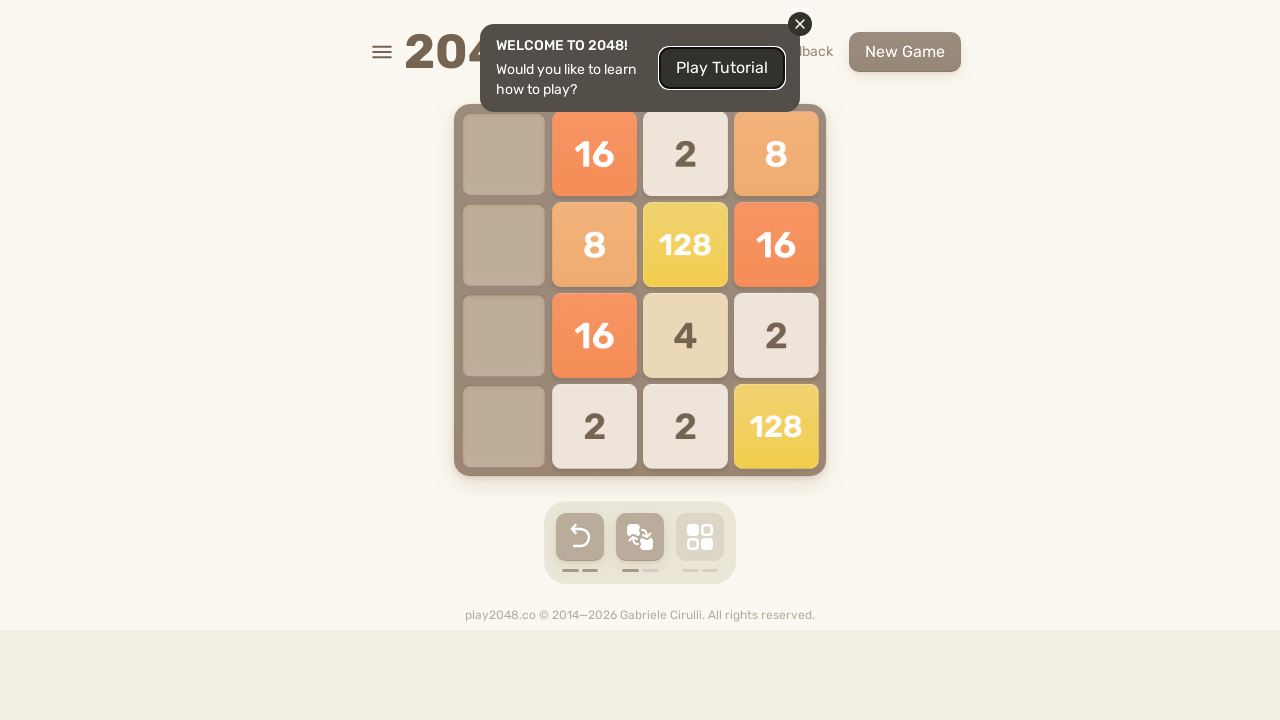

Pressed ArrowUp key on html
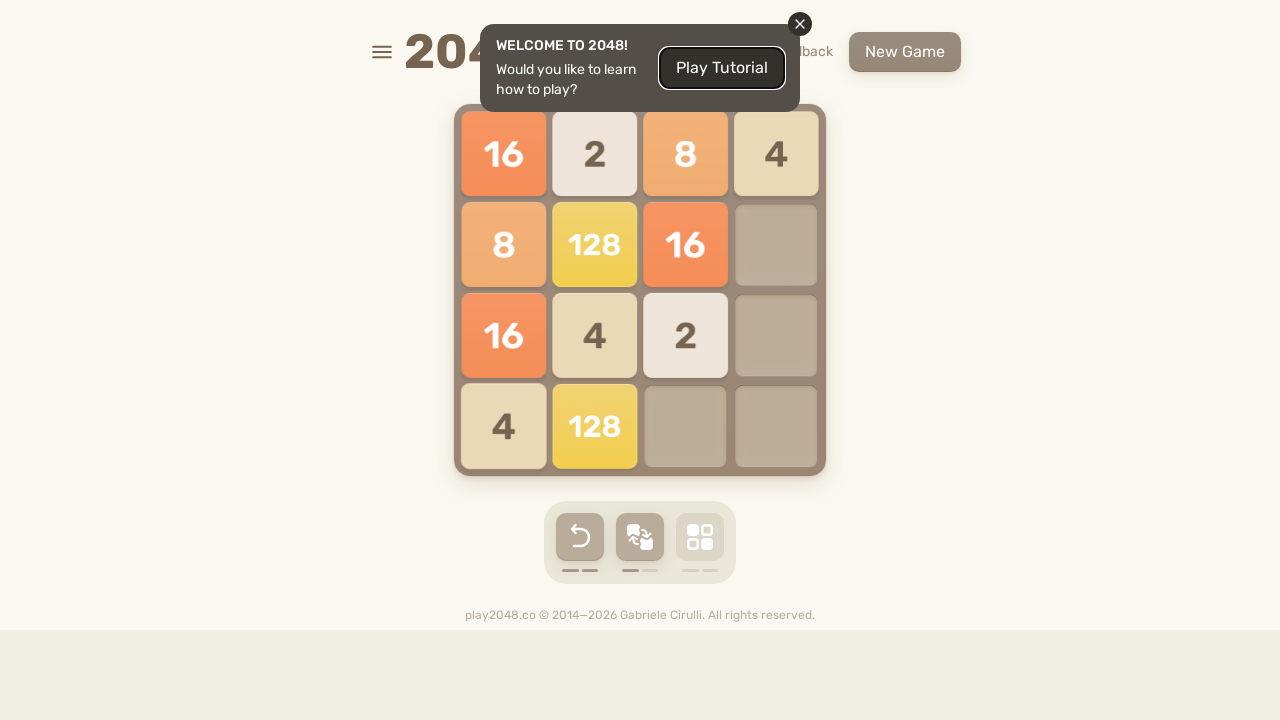

Pressed ArrowRight key on html
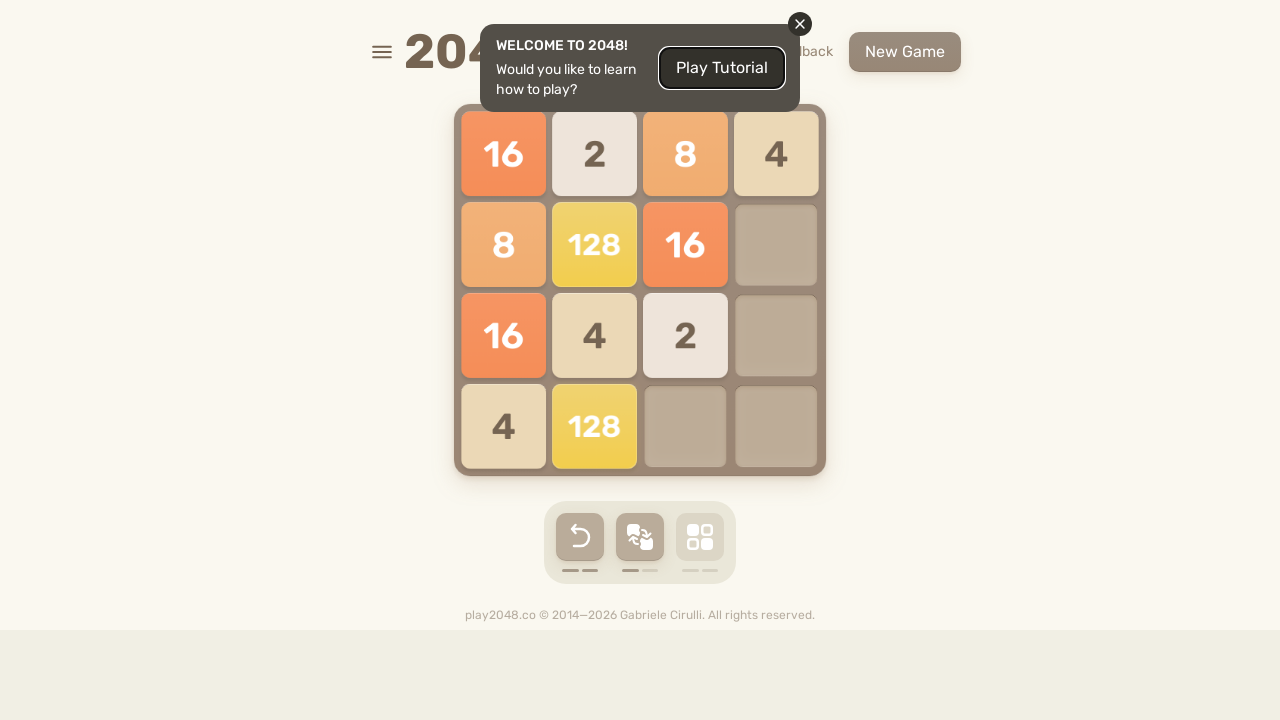

Pressed ArrowDown key on html
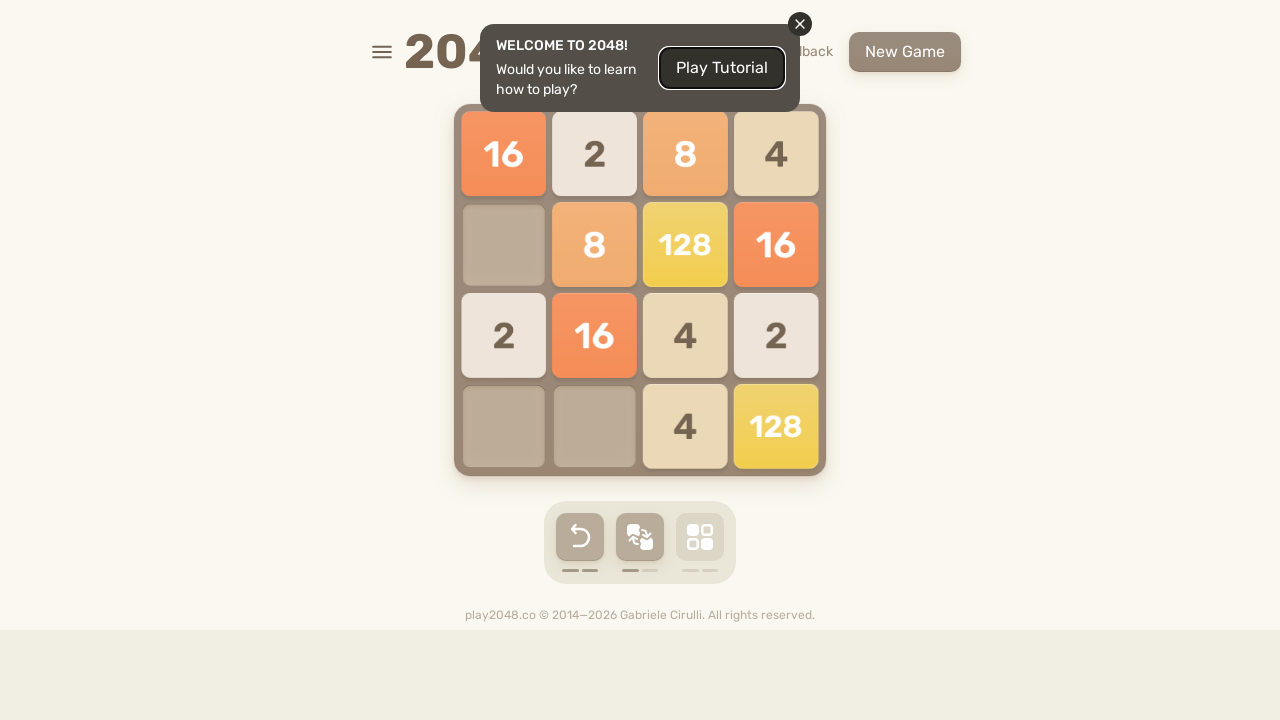

Pressed ArrowLeft key on html
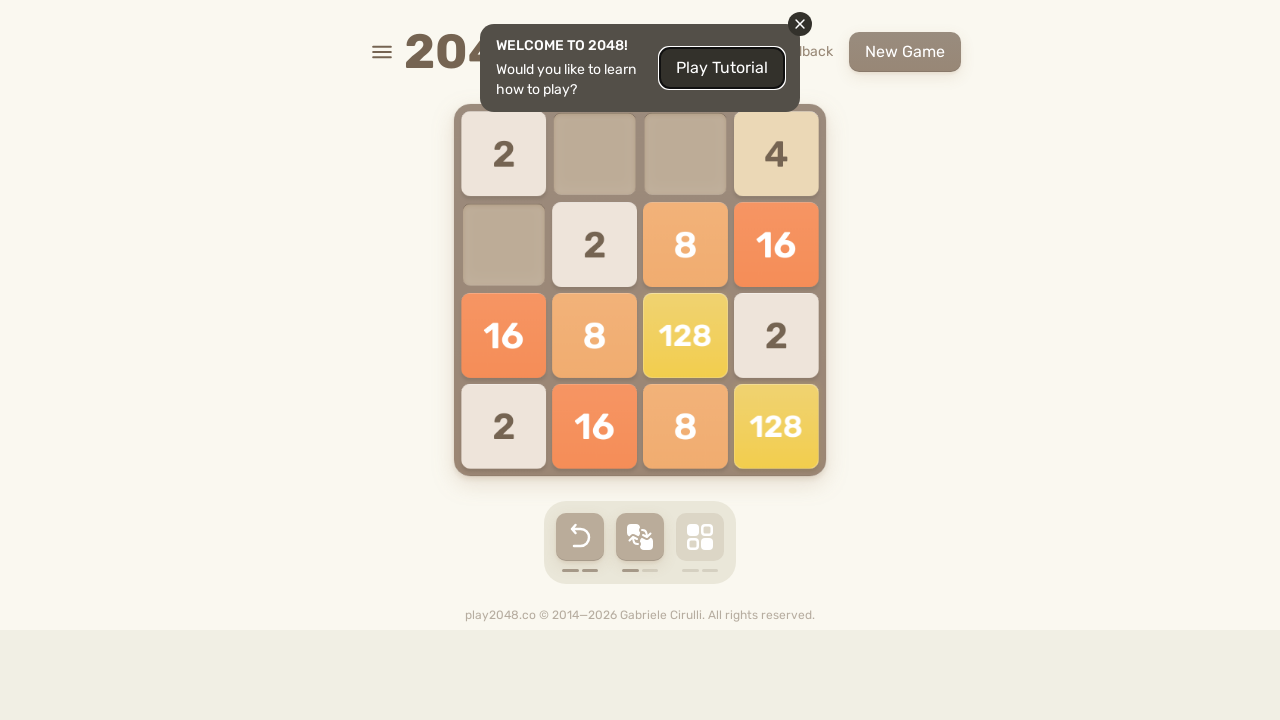

Pressed ArrowUp key on html
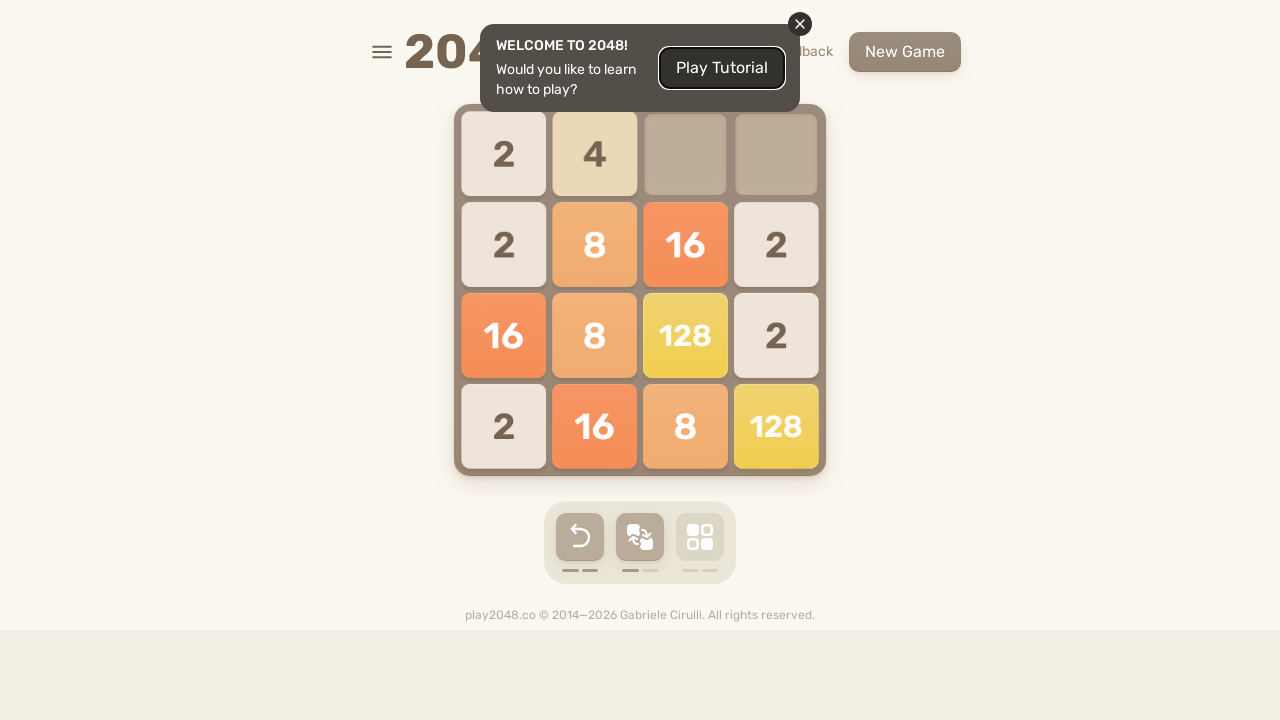

Pressed ArrowRight key on html
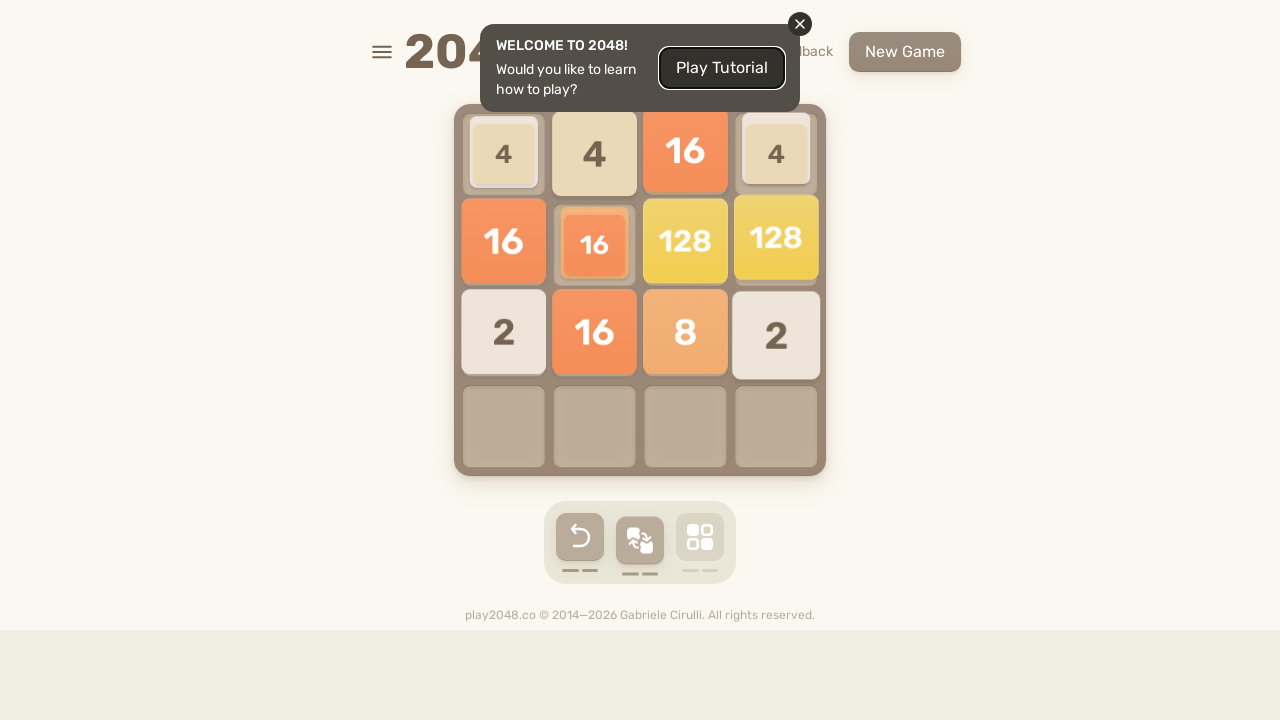

Pressed ArrowDown key on html
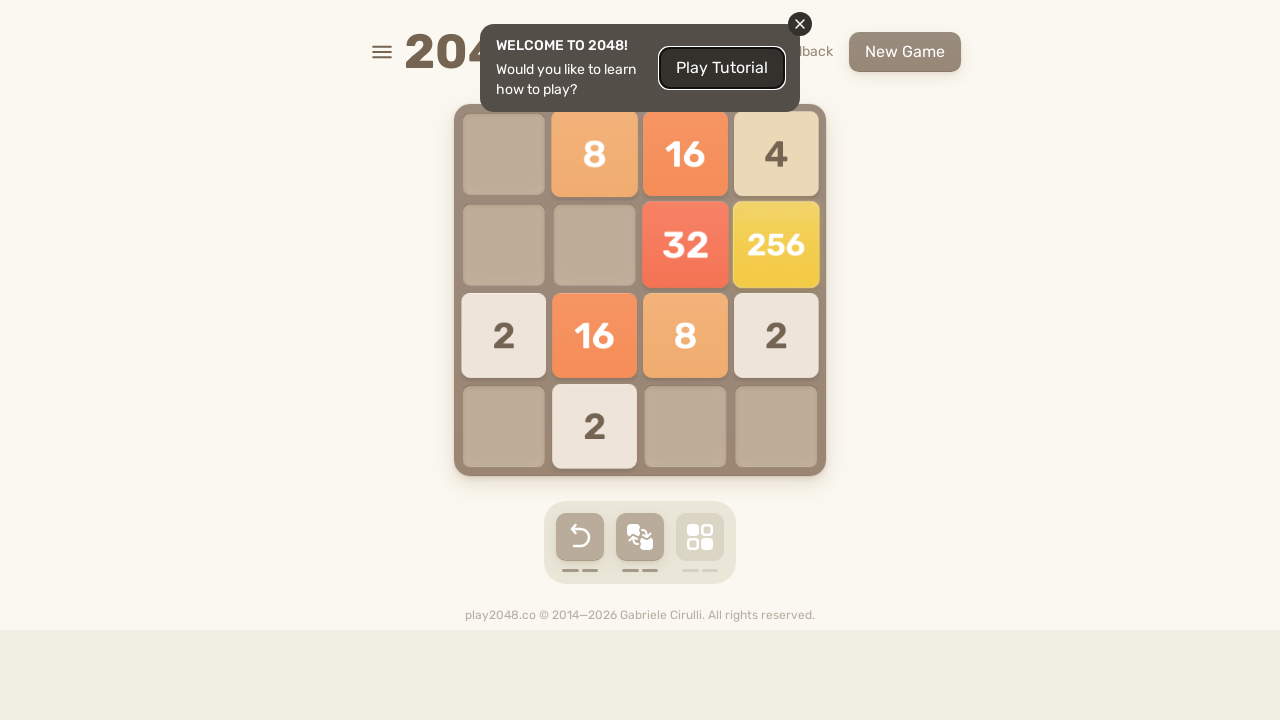

Pressed ArrowLeft key on html
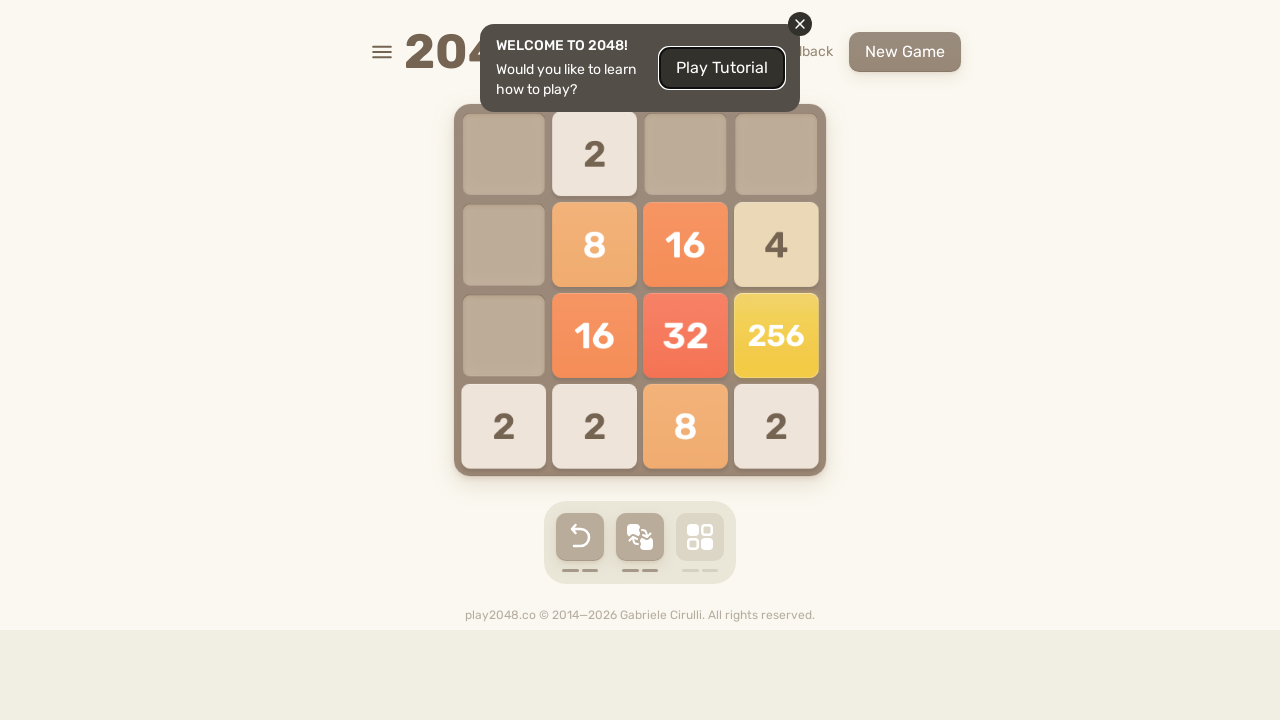

Pressed ArrowUp key on html
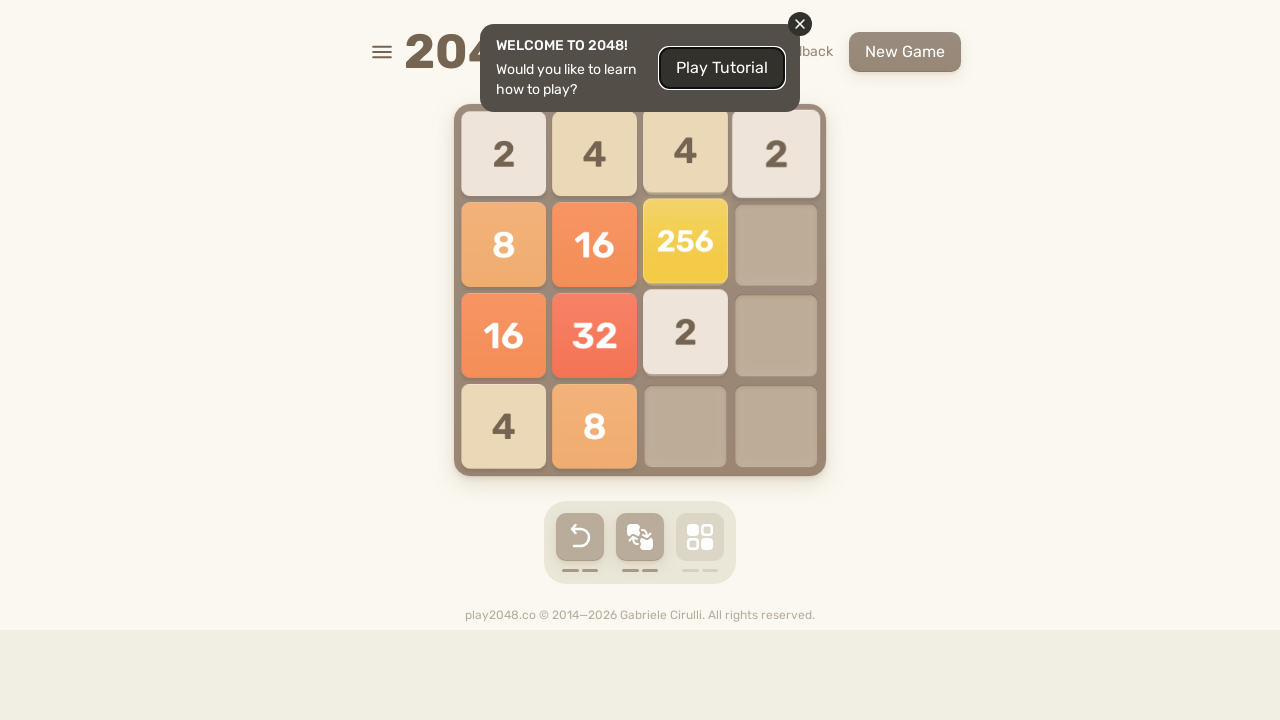

Pressed ArrowRight key on html
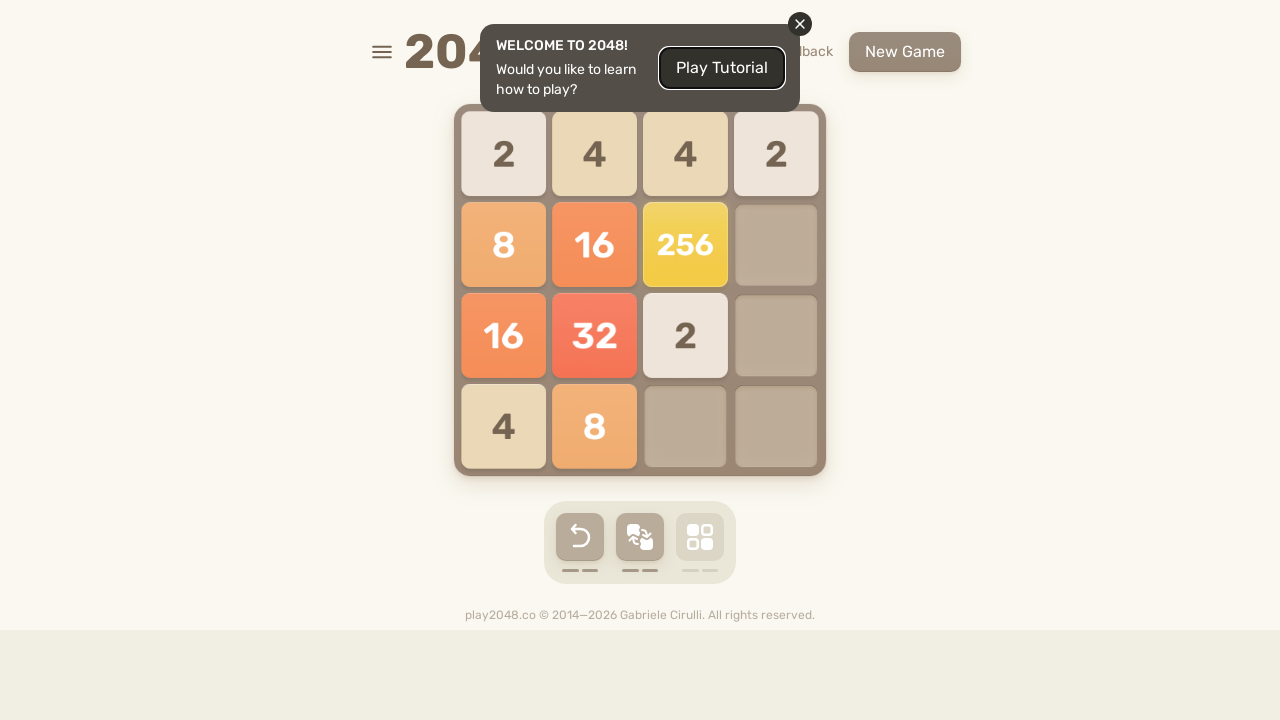

Pressed ArrowDown key on html
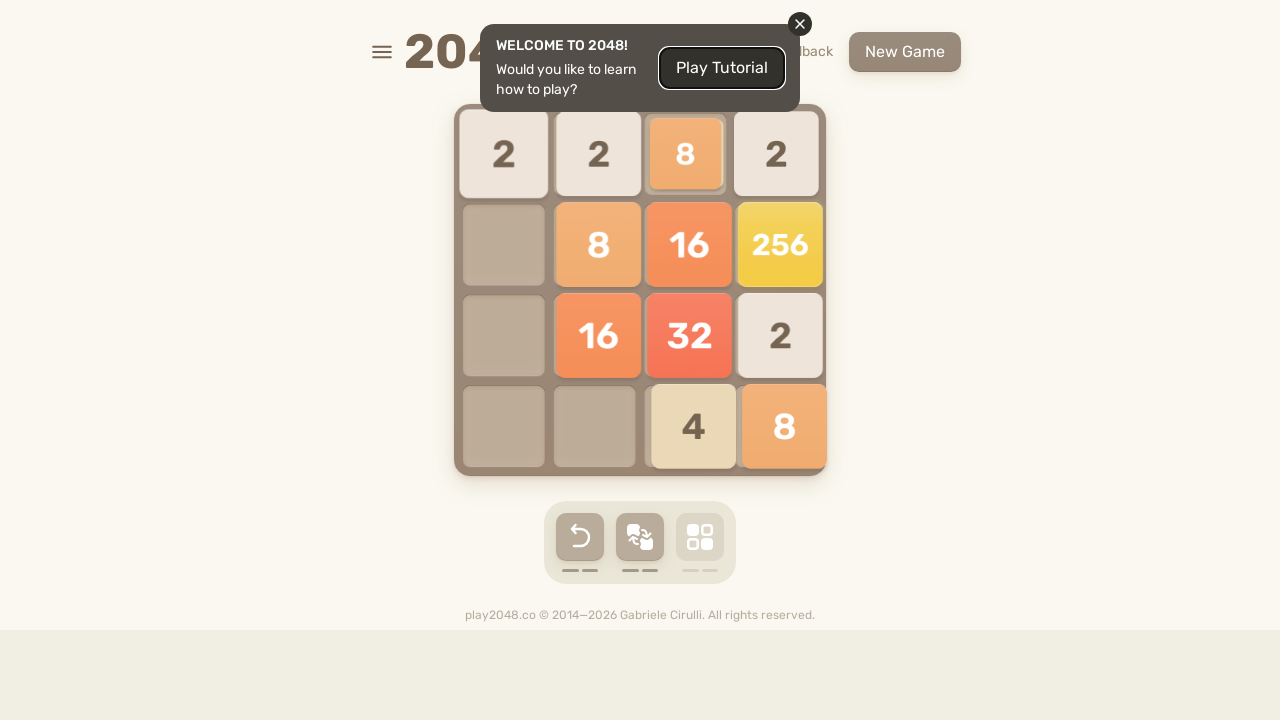

Pressed ArrowLeft key on html
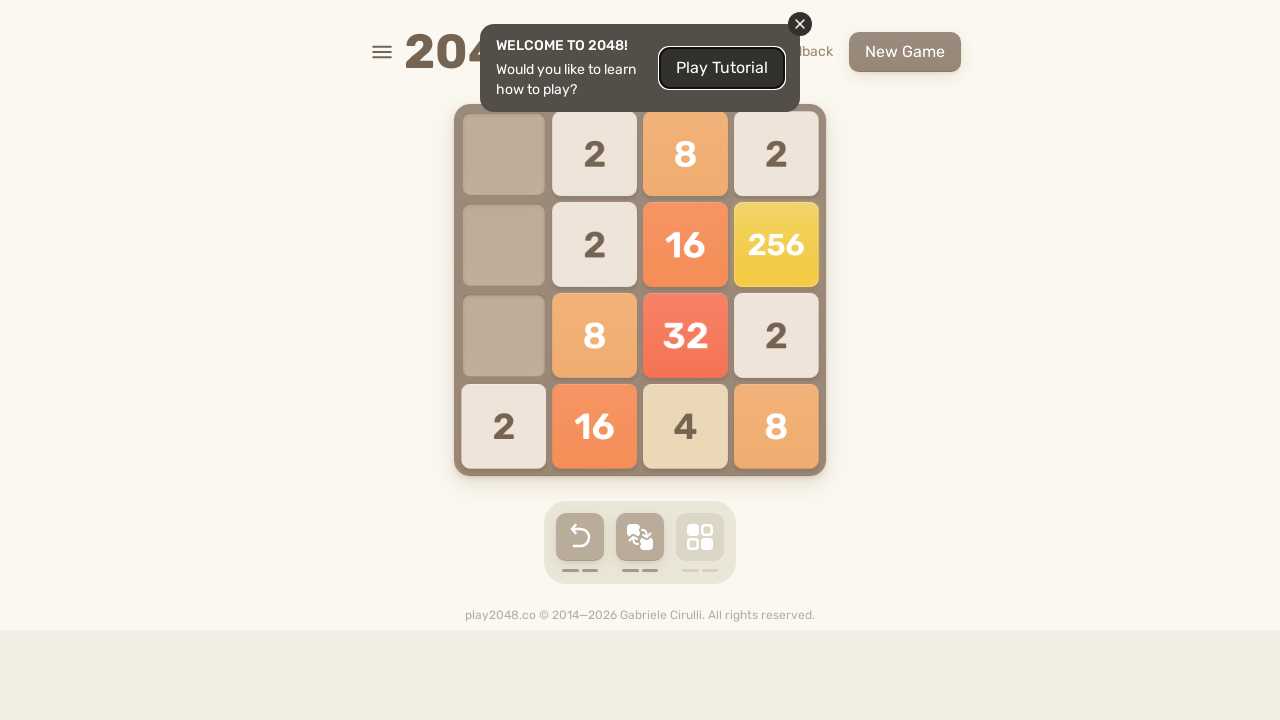

Pressed ArrowUp key on html
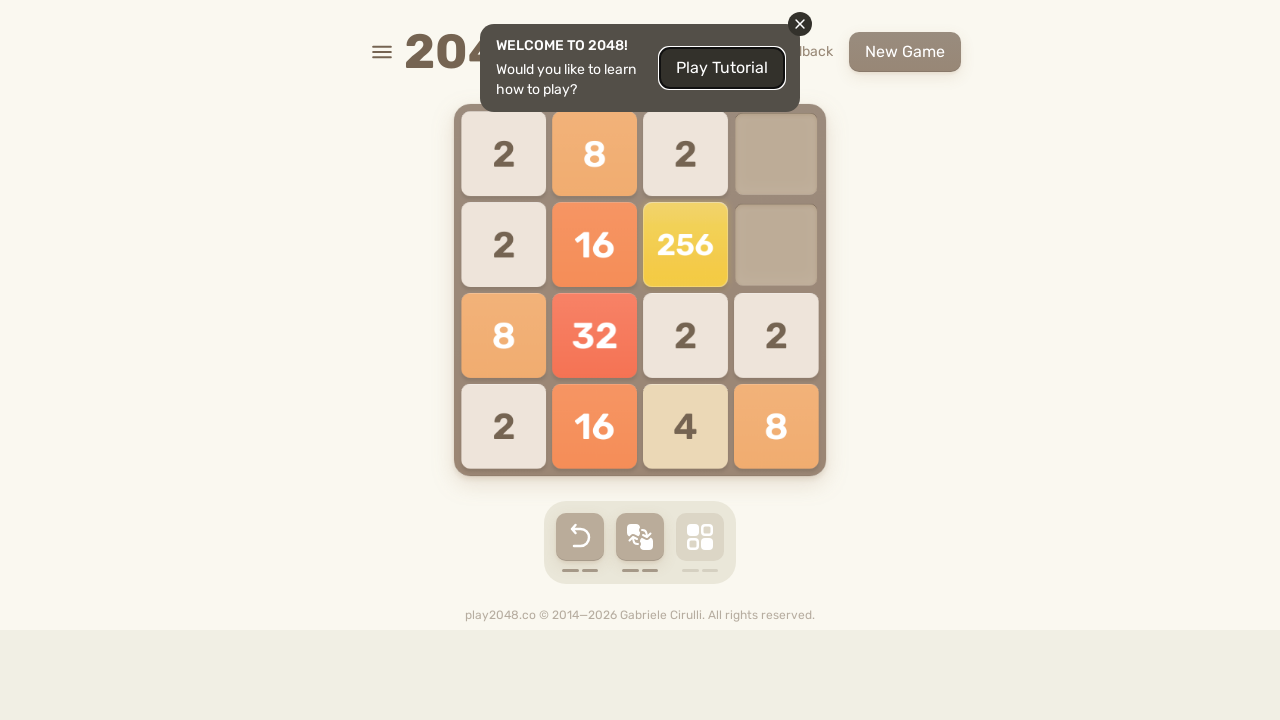

Pressed ArrowRight key on html
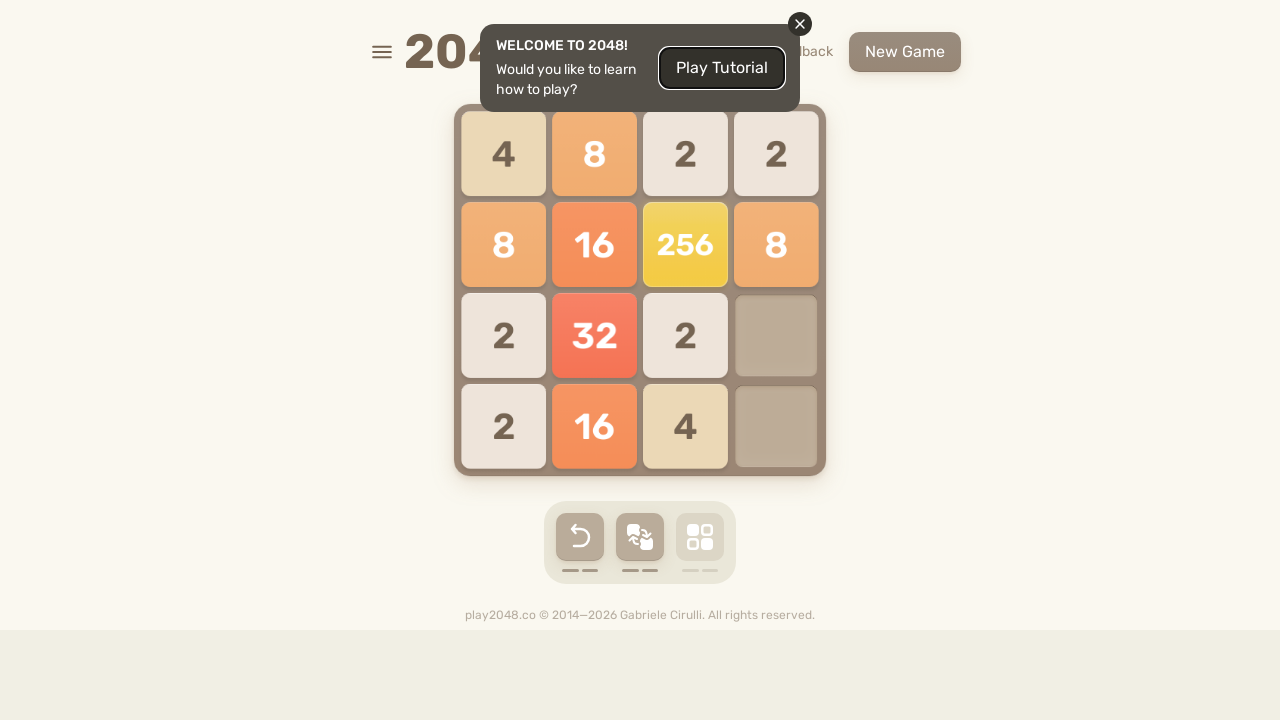

Pressed ArrowDown key on html
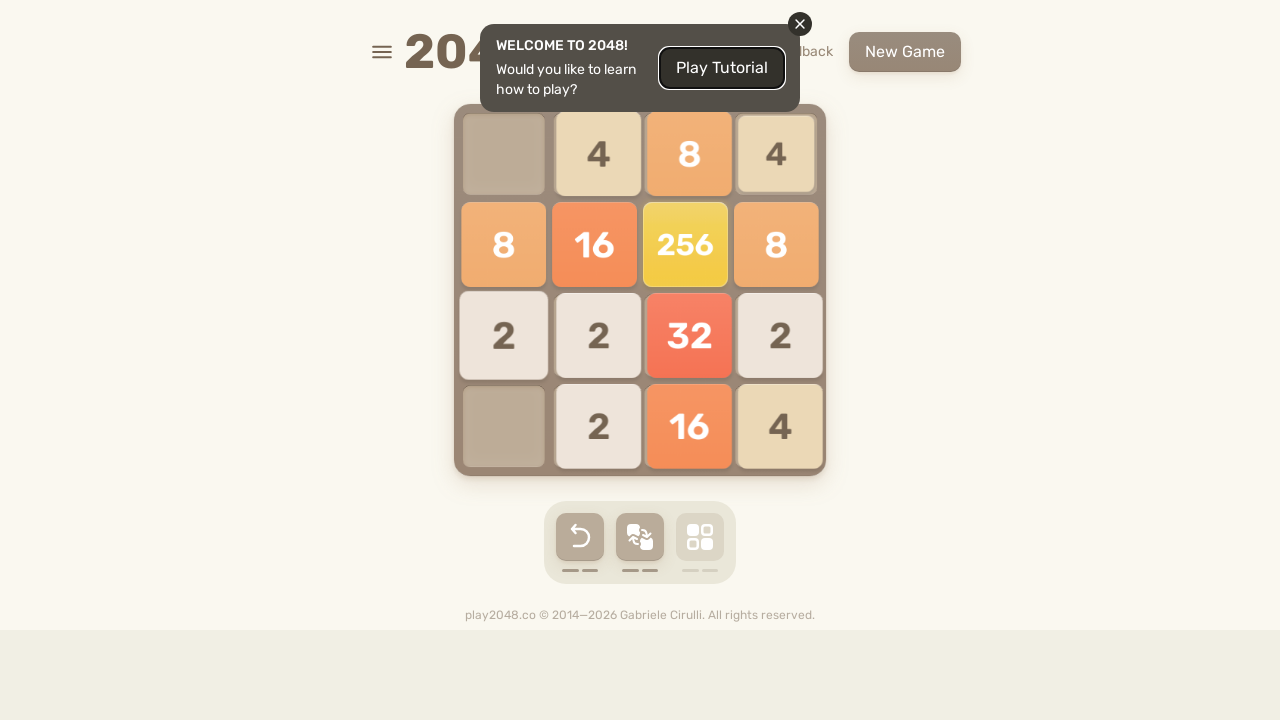

Pressed ArrowLeft key on html
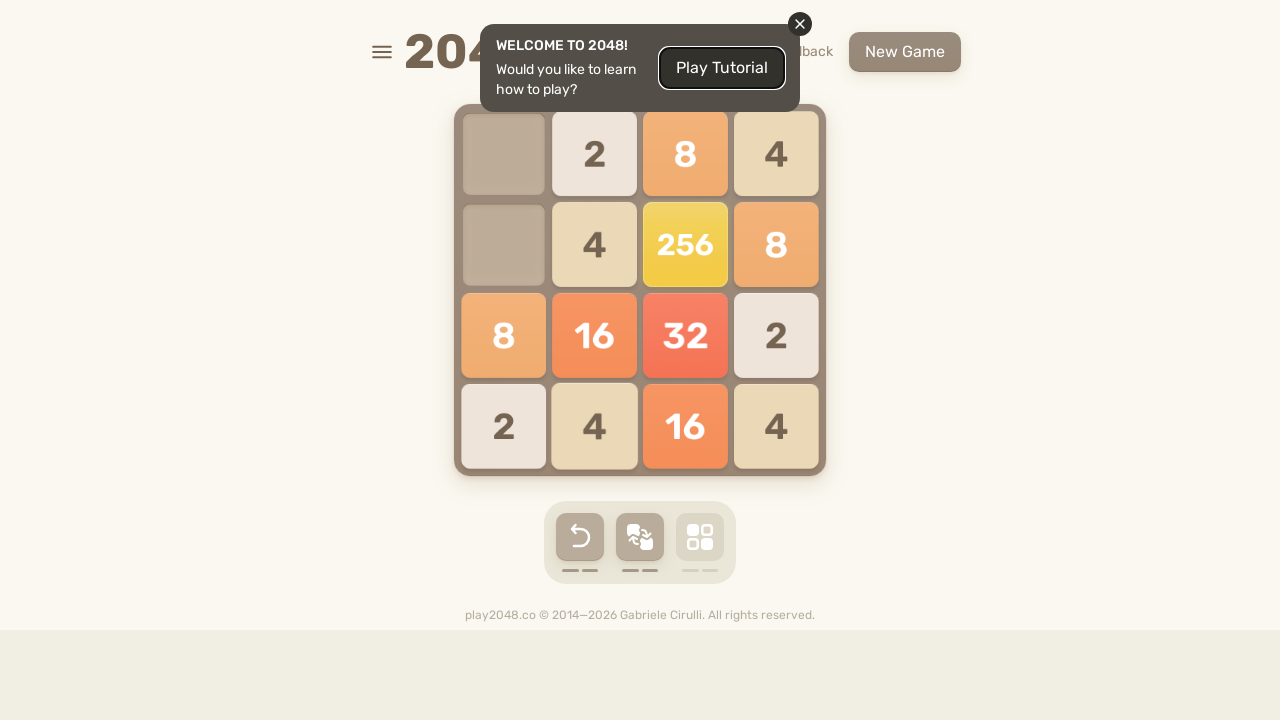

Pressed ArrowUp key on html
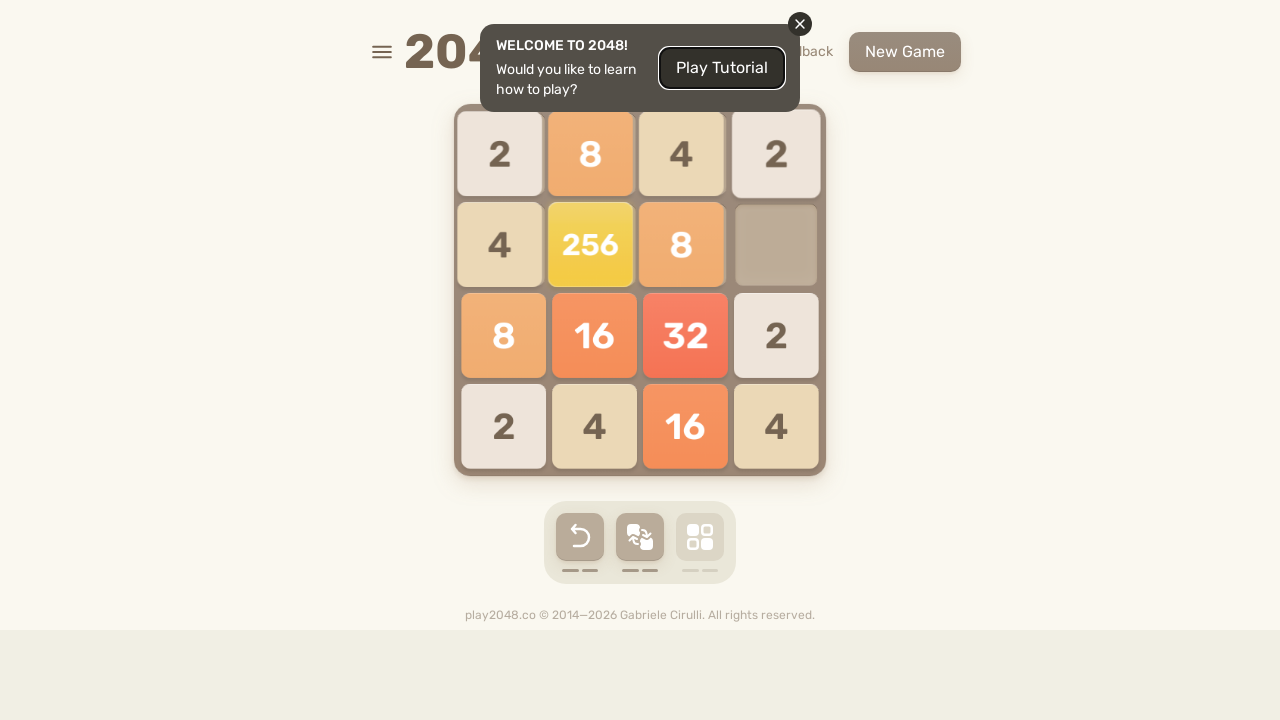

Pressed ArrowRight key on html
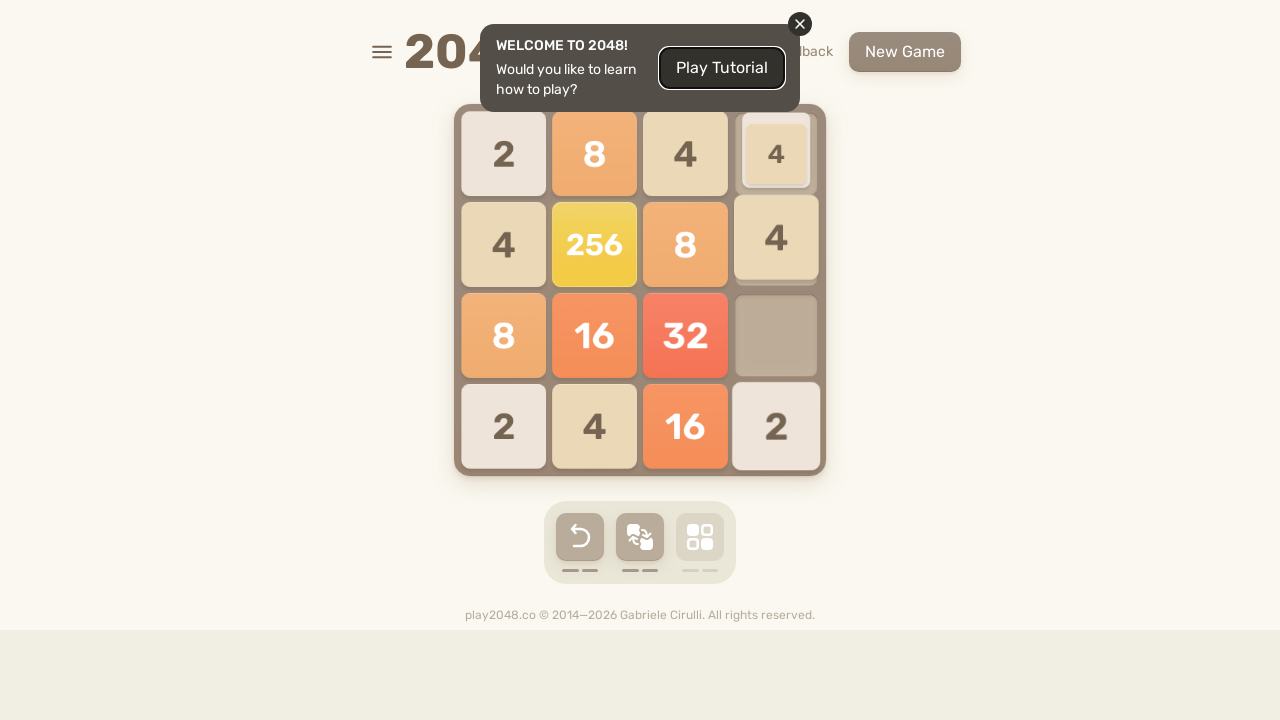

Pressed ArrowDown key on html
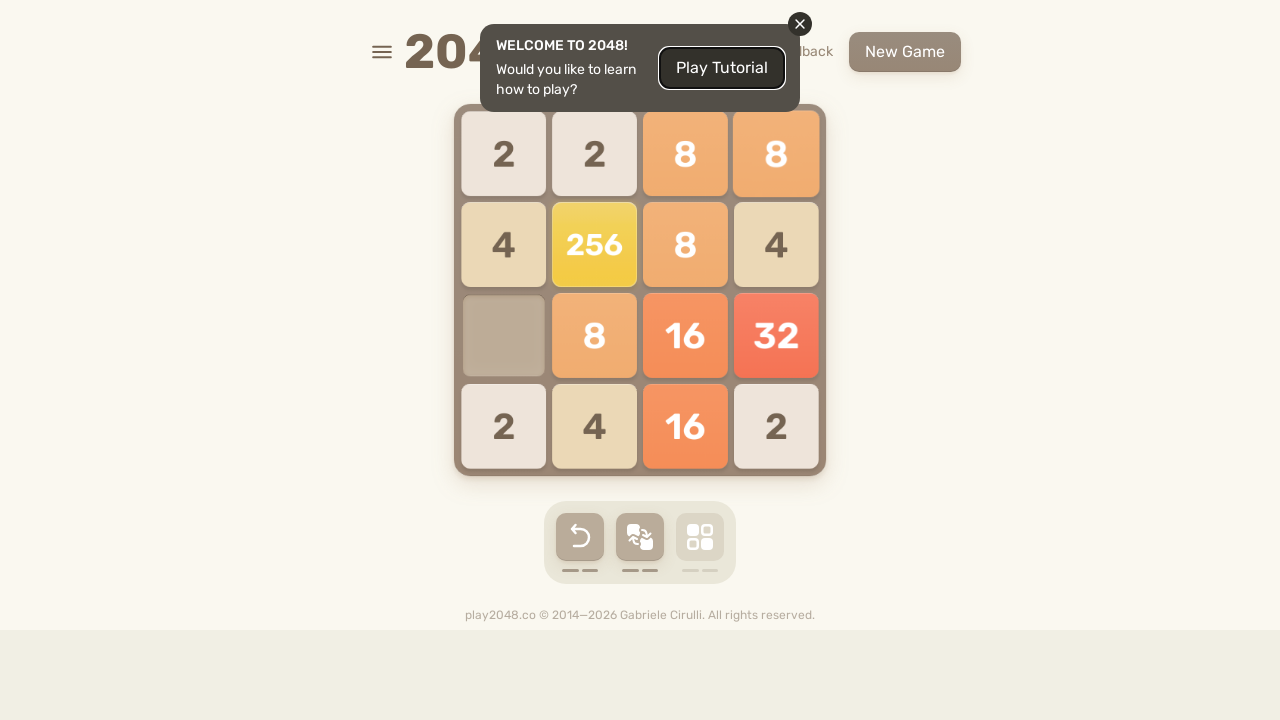

Pressed ArrowLeft key on html
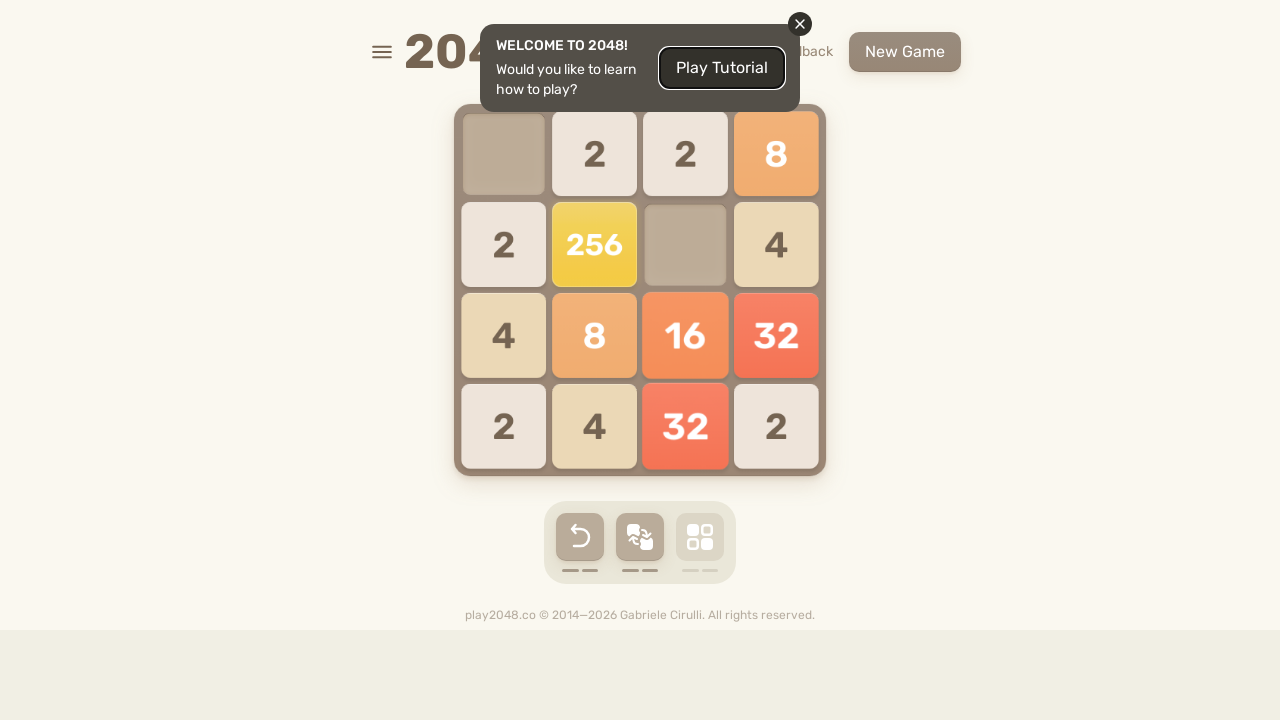

Pressed ArrowUp key on html
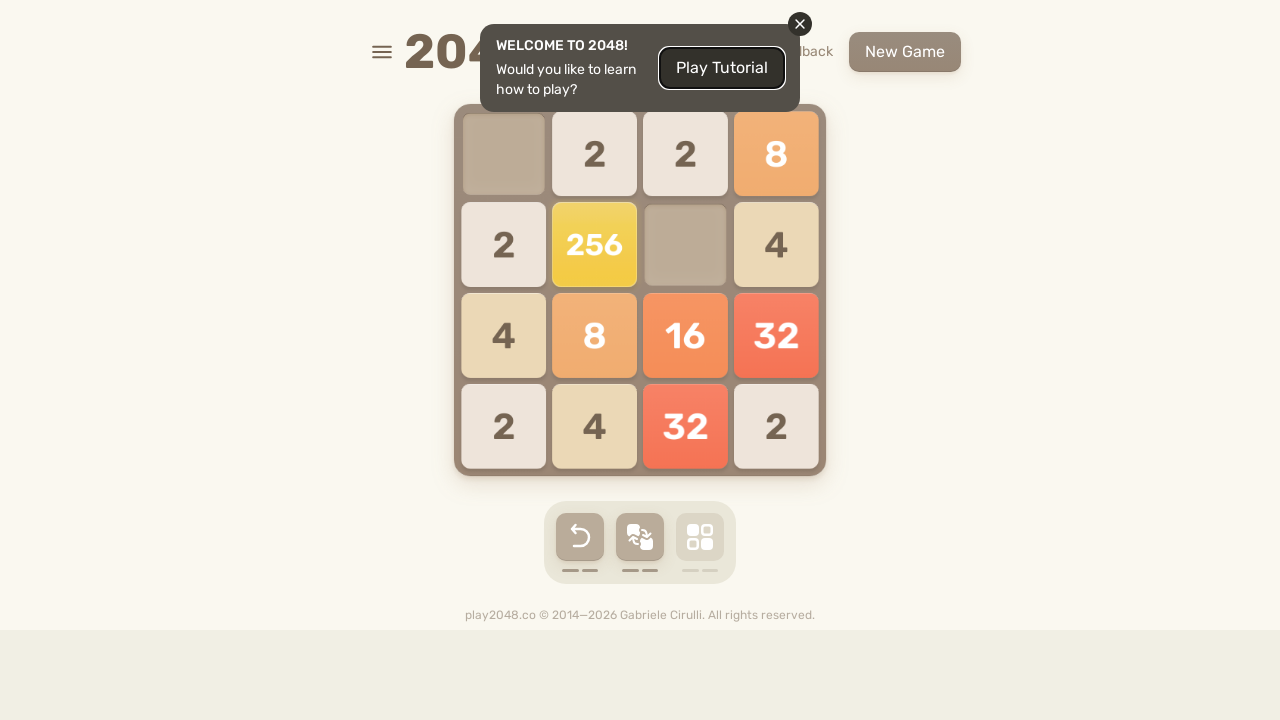

Pressed ArrowRight key on html
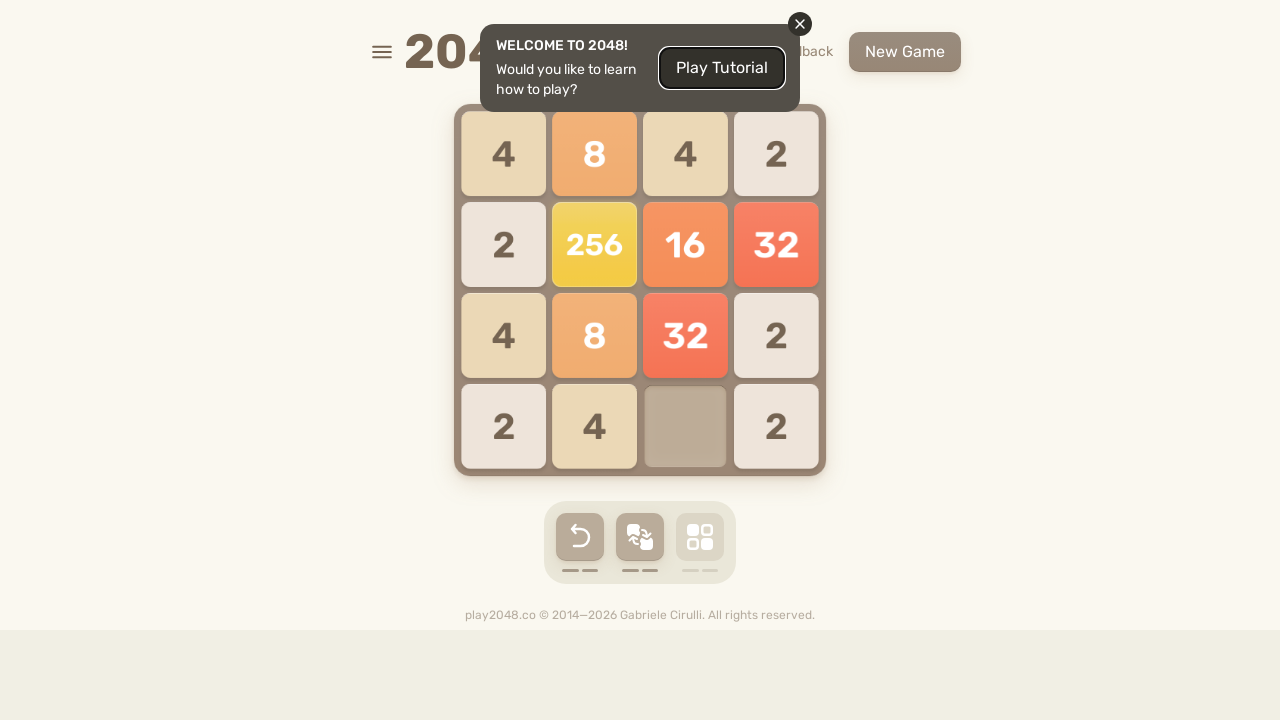

Pressed ArrowDown key on html
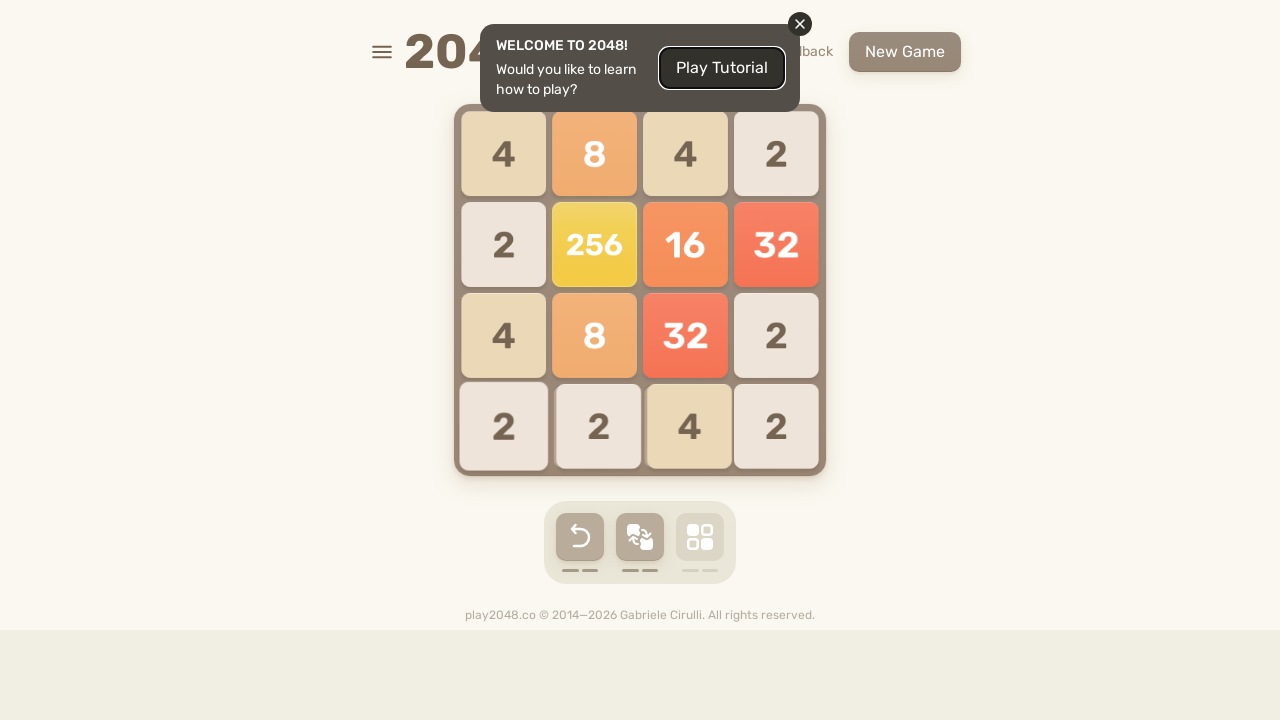

Pressed ArrowLeft key on html
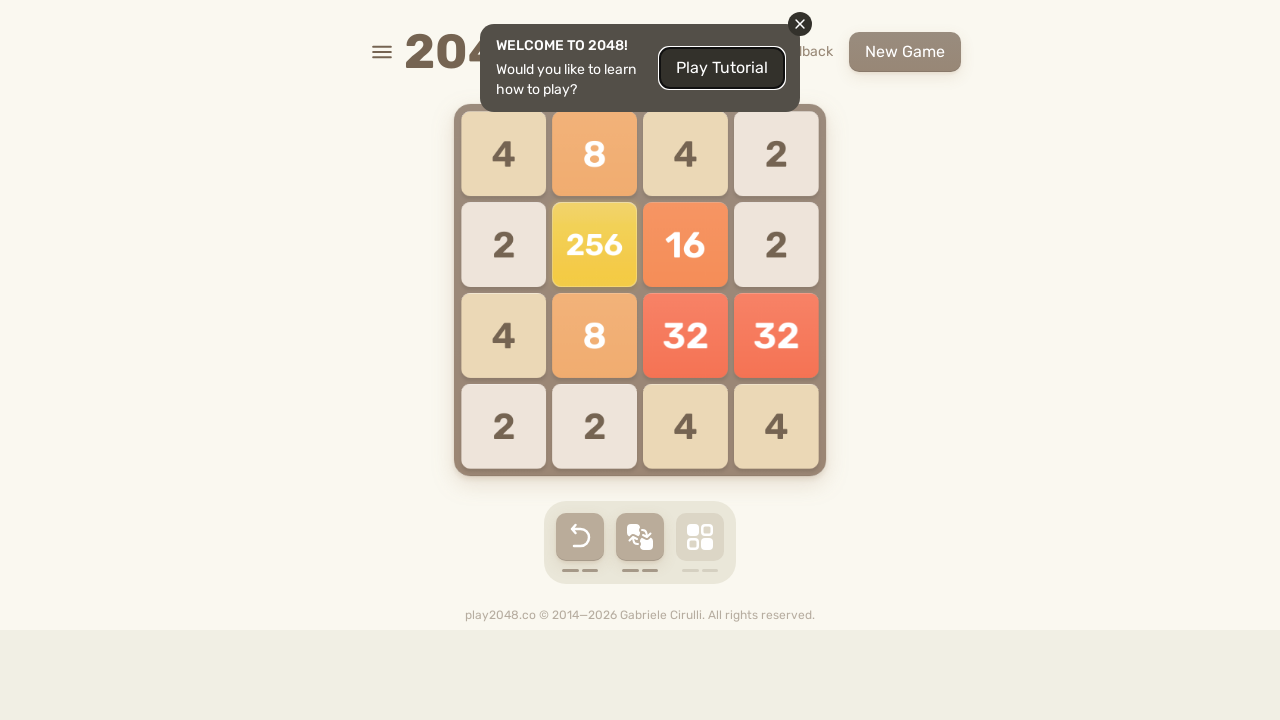

Pressed ArrowUp key on html
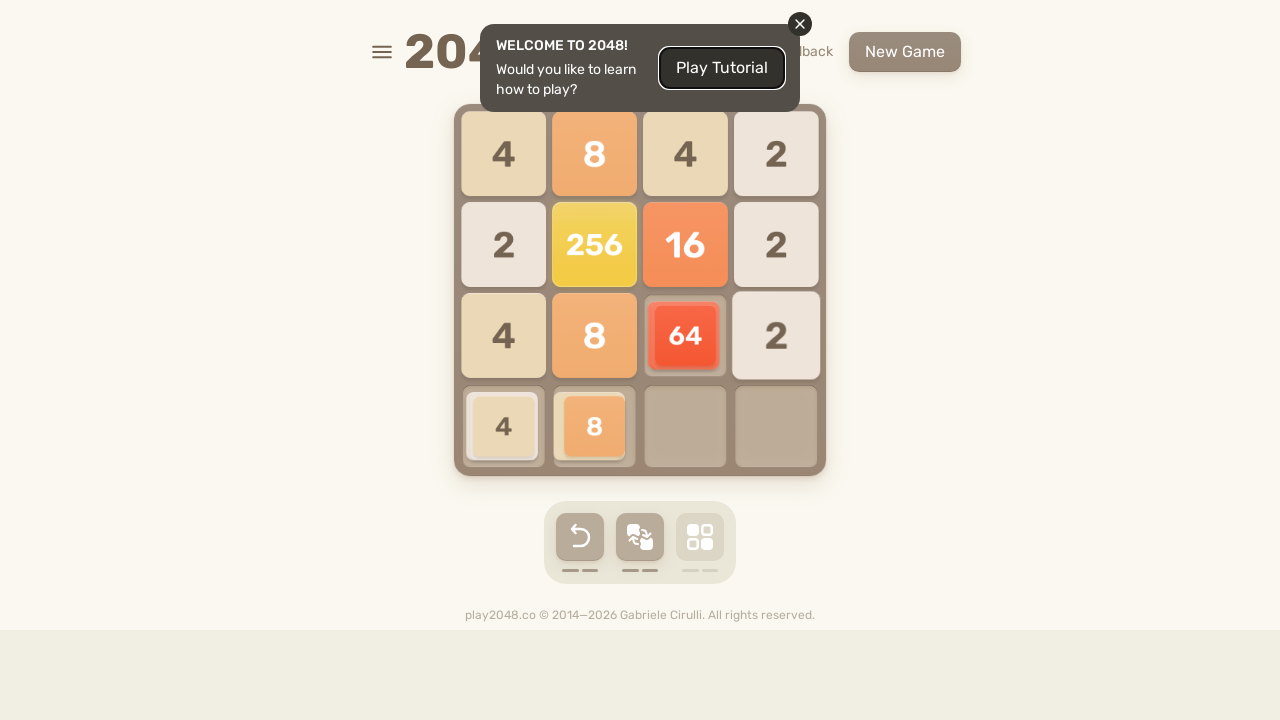

Pressed ArrowRight key on html
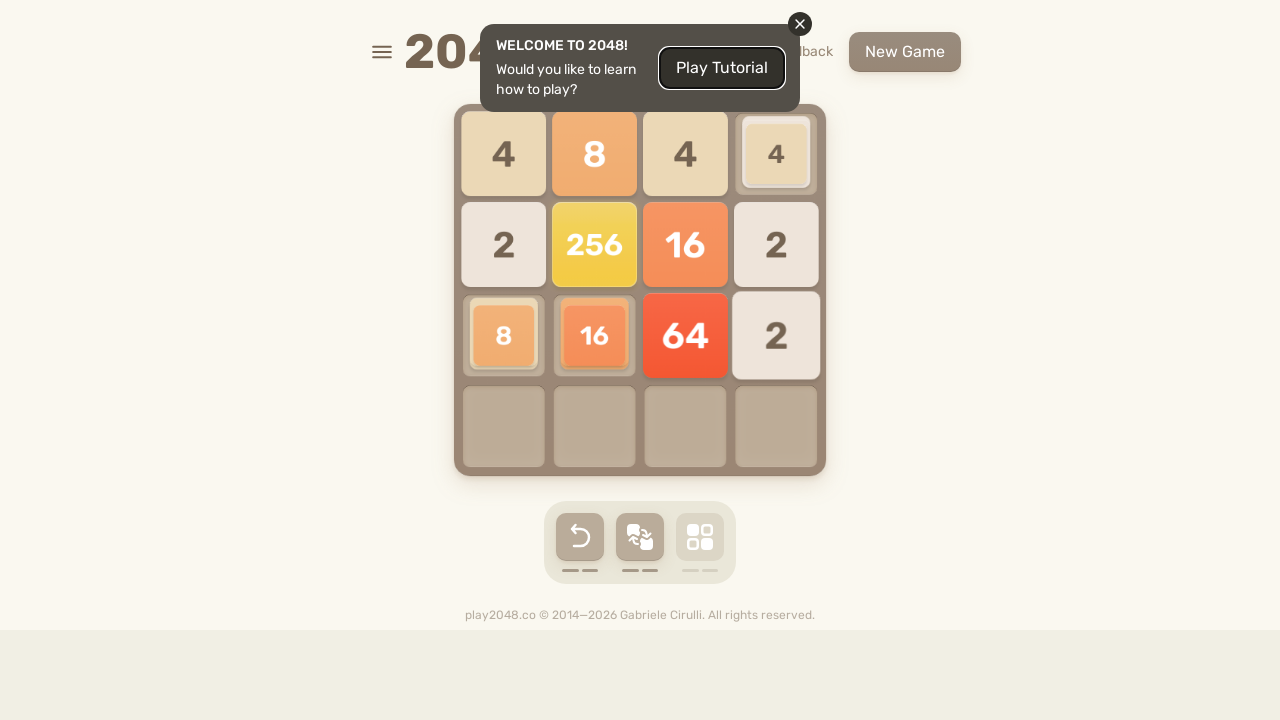

Pressed ArrowDown key on html
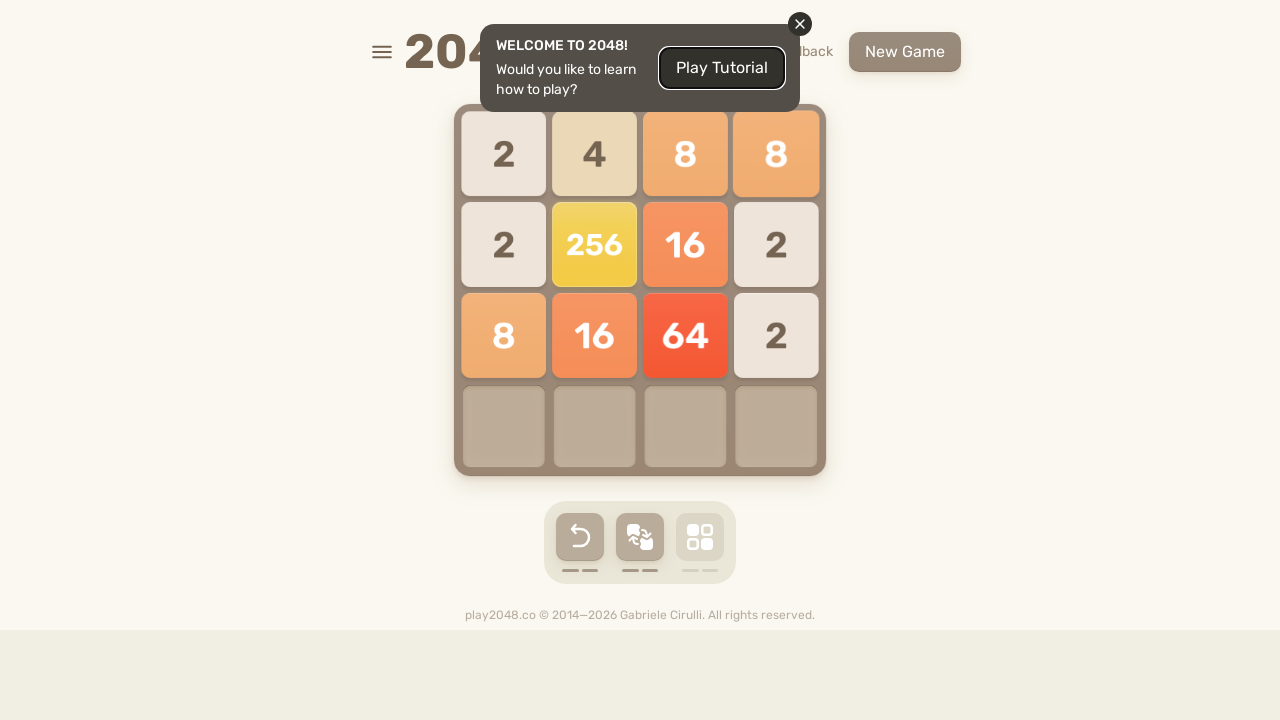

Pressed ArrowLeft key on html
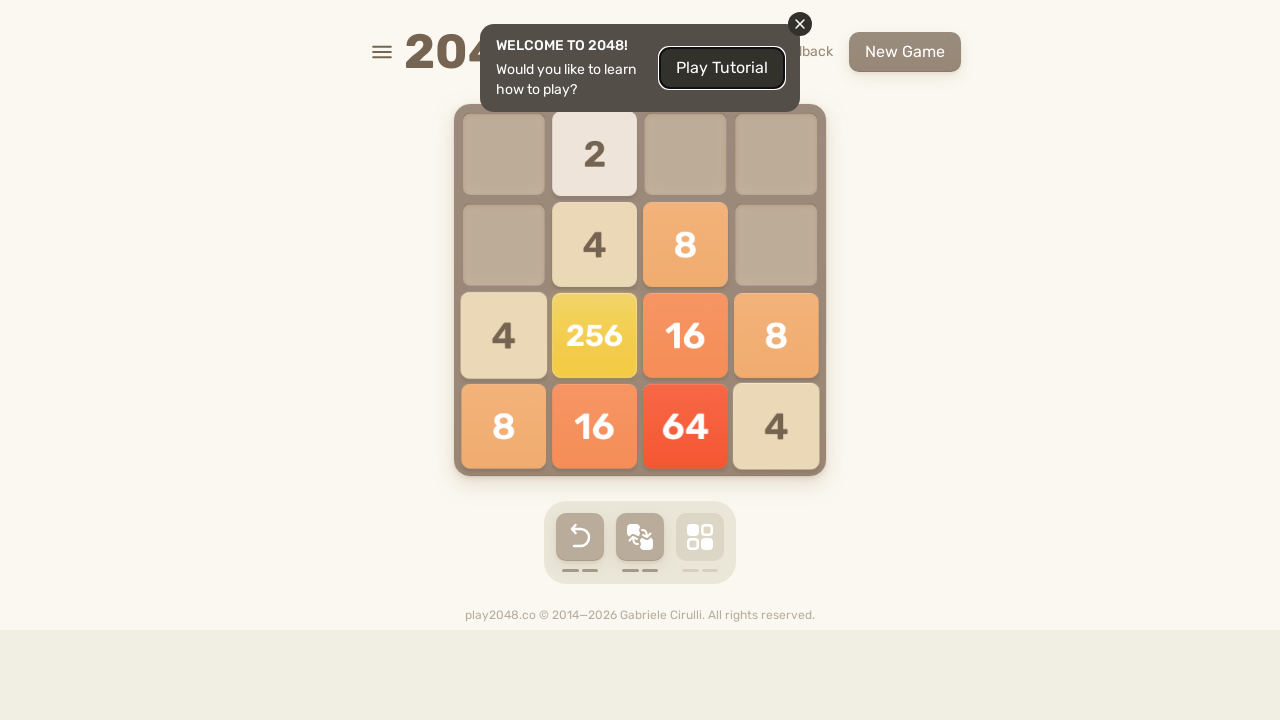

Pressed ArrowUp key on html
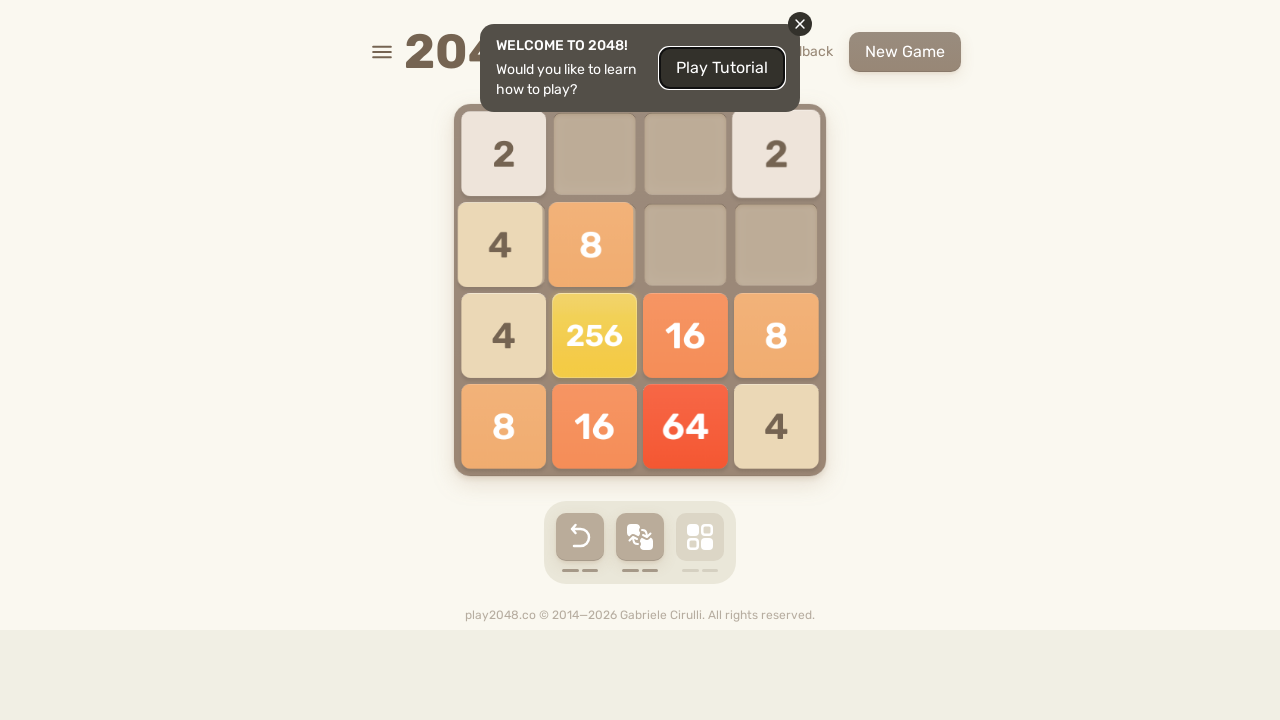

Pressed ArrowRight key on html
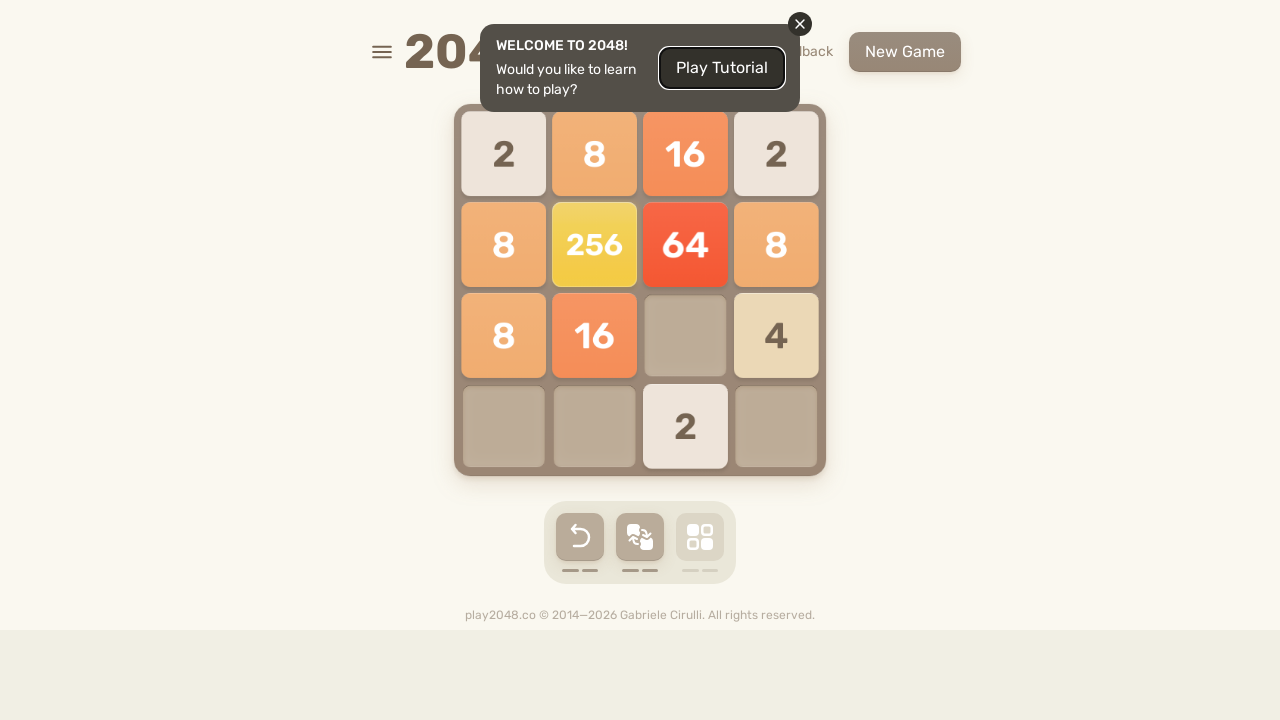

Pressed ArrowDown key on html
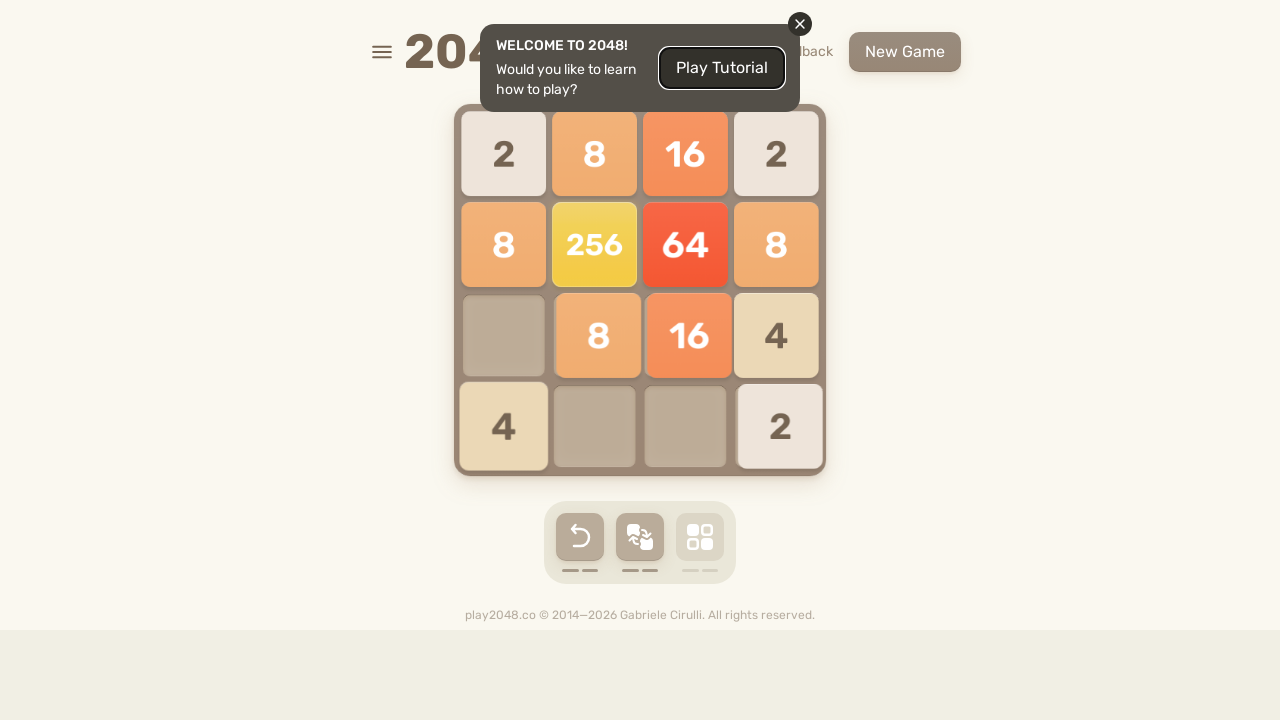

Pressed ArrowLeft key on html
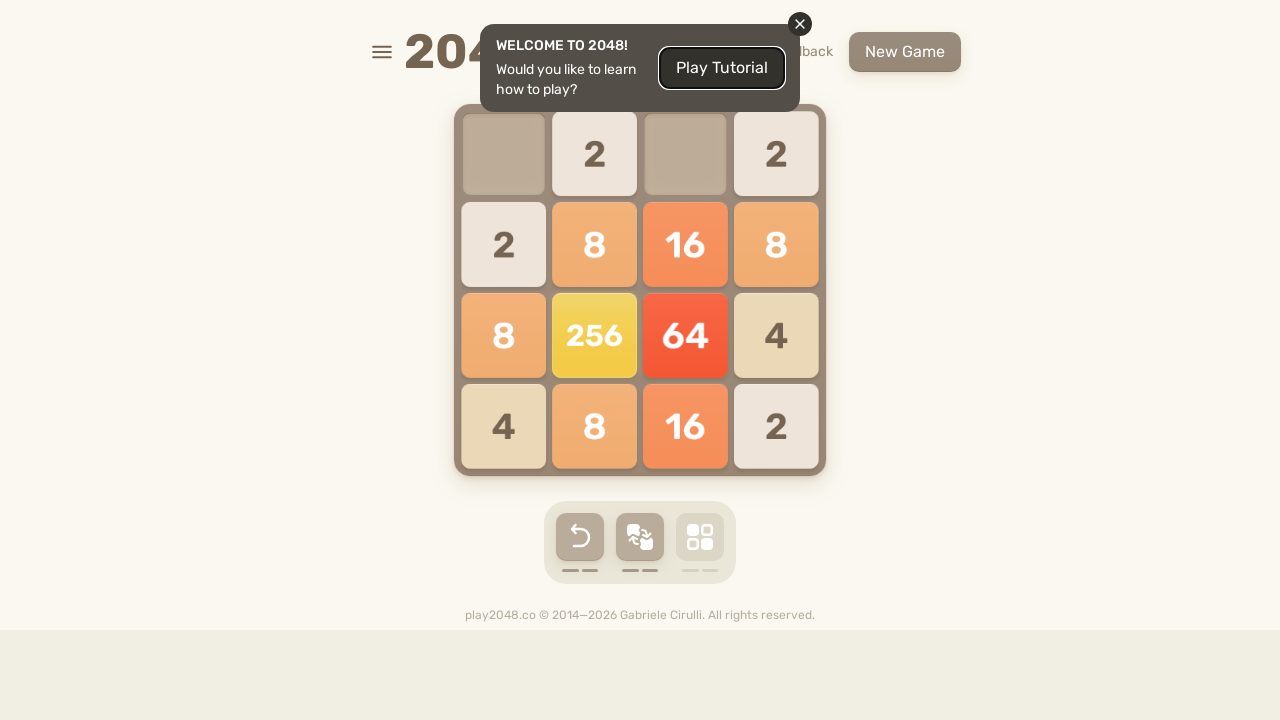

Pressed ArrowUp key on html
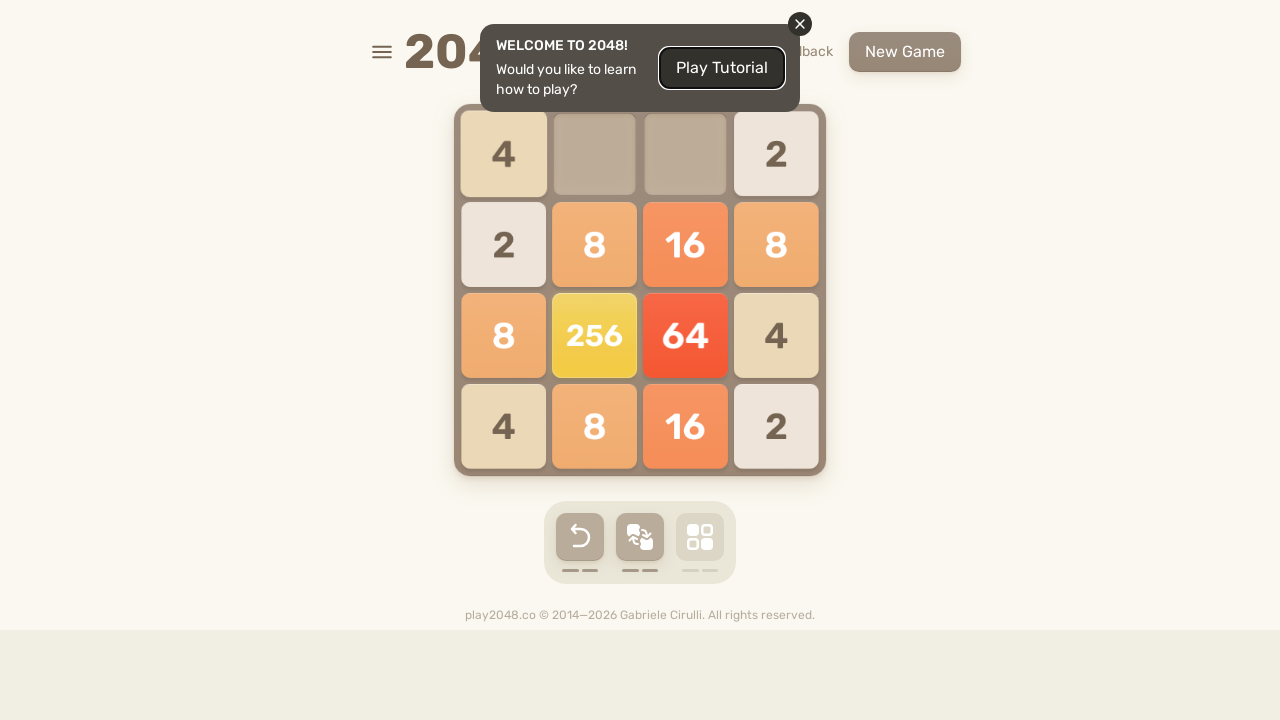

Pressed ArrowRight key on html
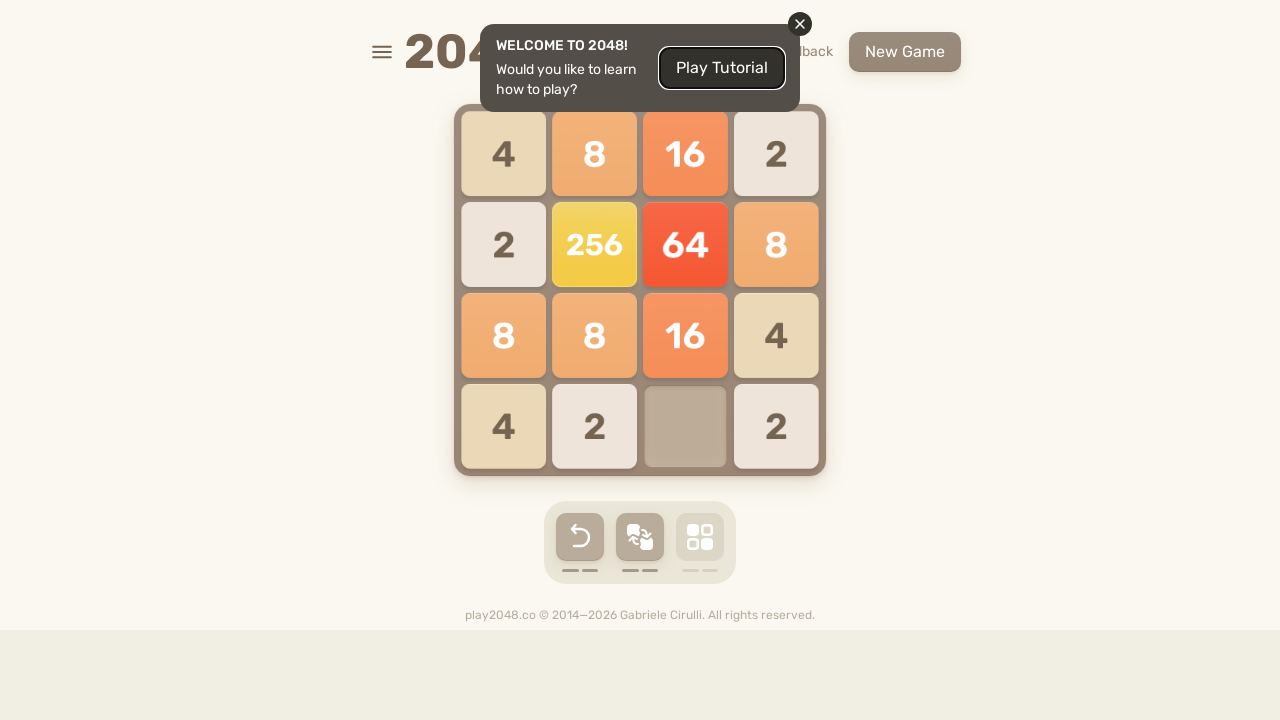

Pressed ArrowDown key on html
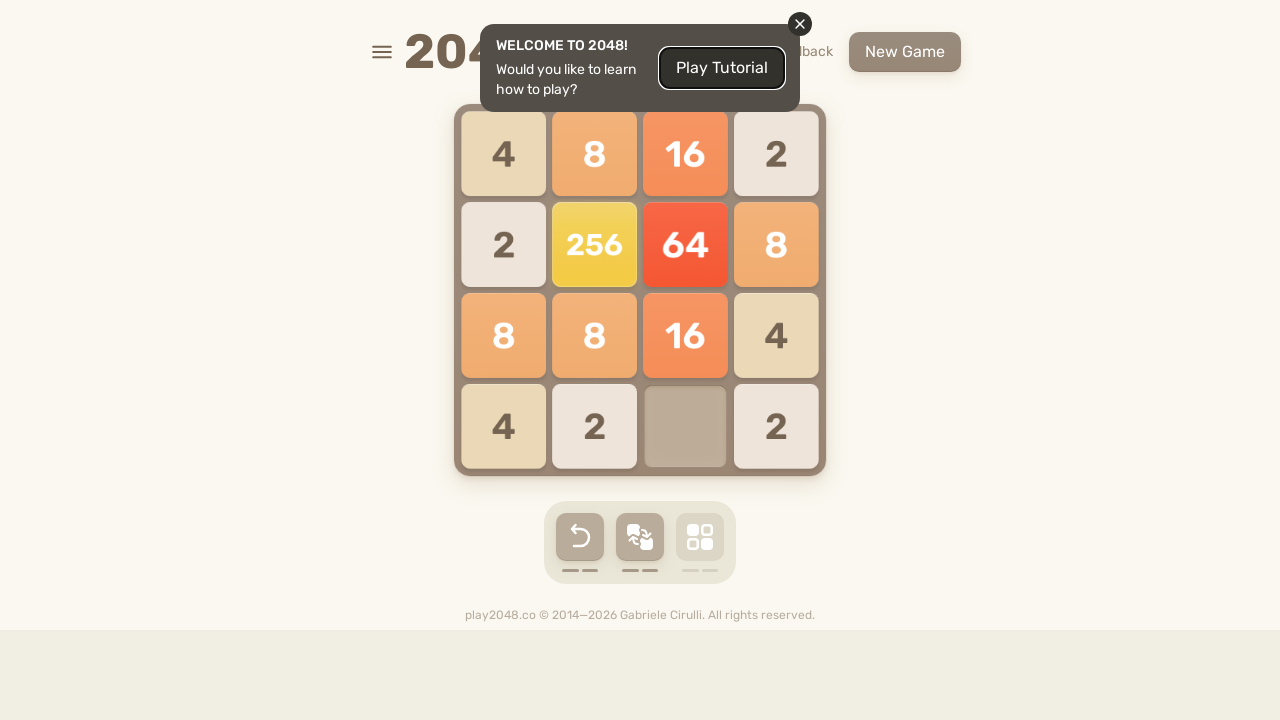

Pressed ArrowLeft key on html
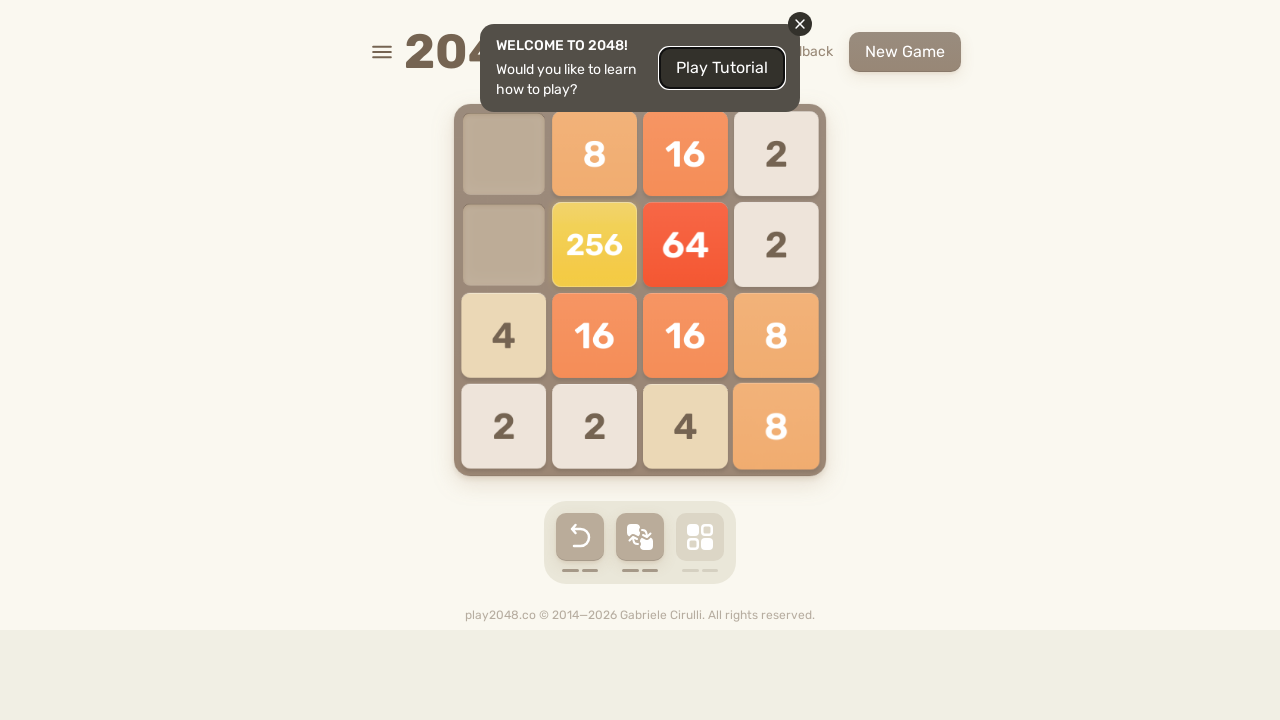

Pressed ArrowUp key on html
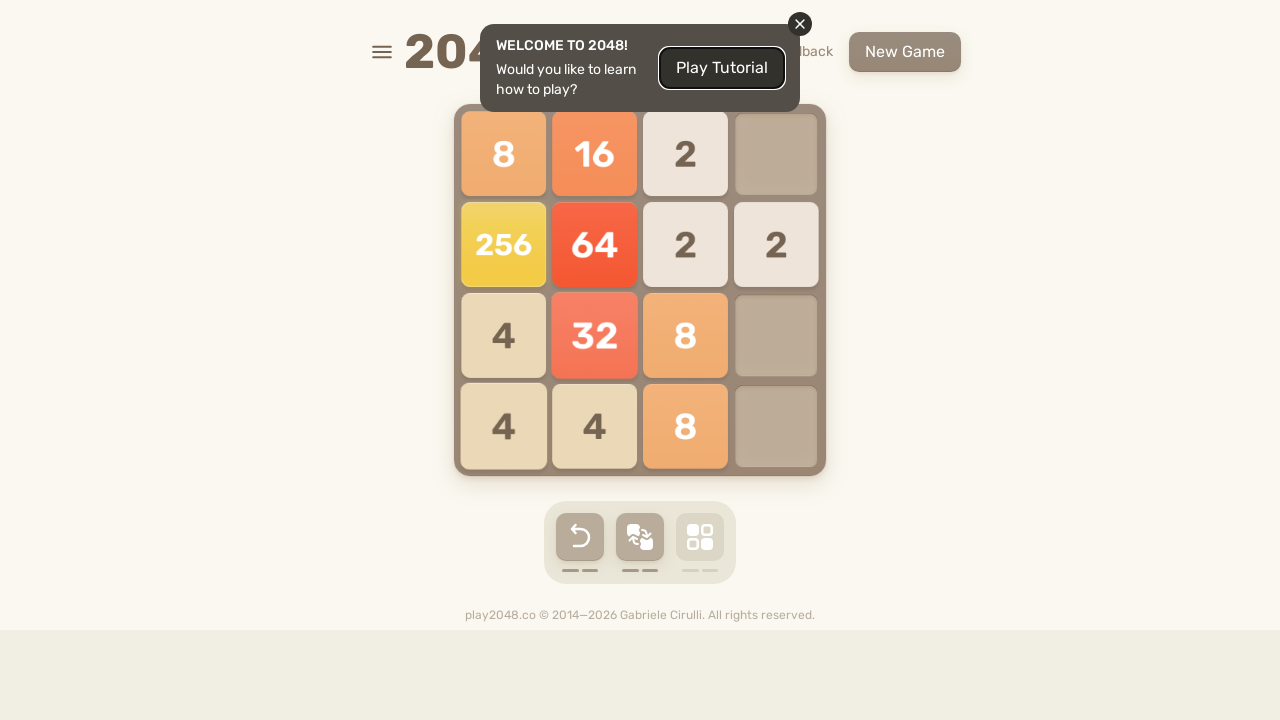

Pressed ArrowRight key on html
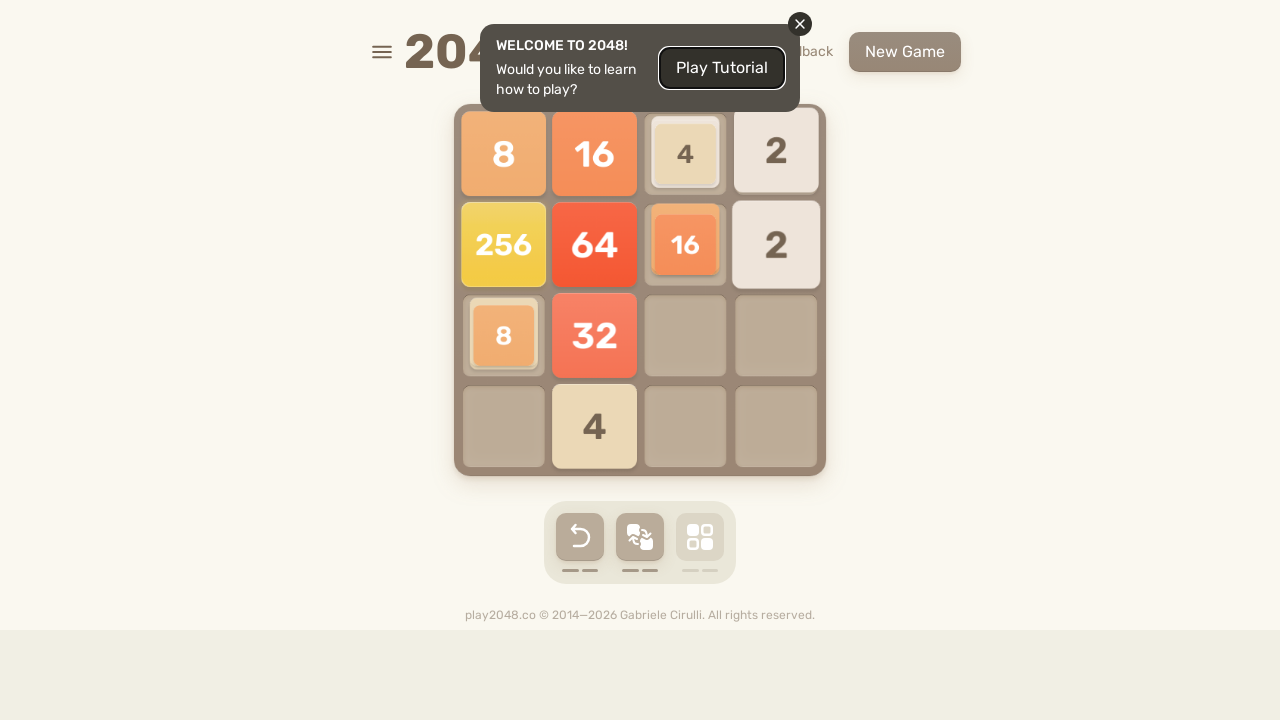

Pressed ArrowDown key on html
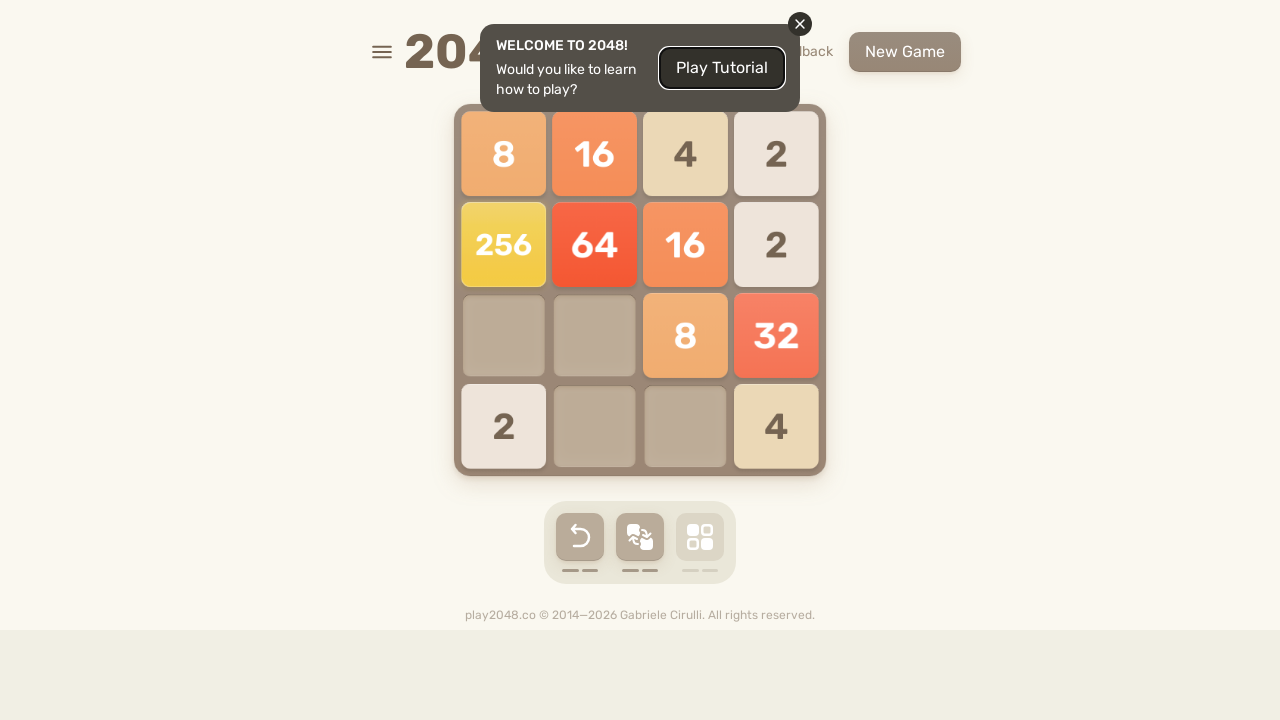

Pressed ArrowLeft key on html
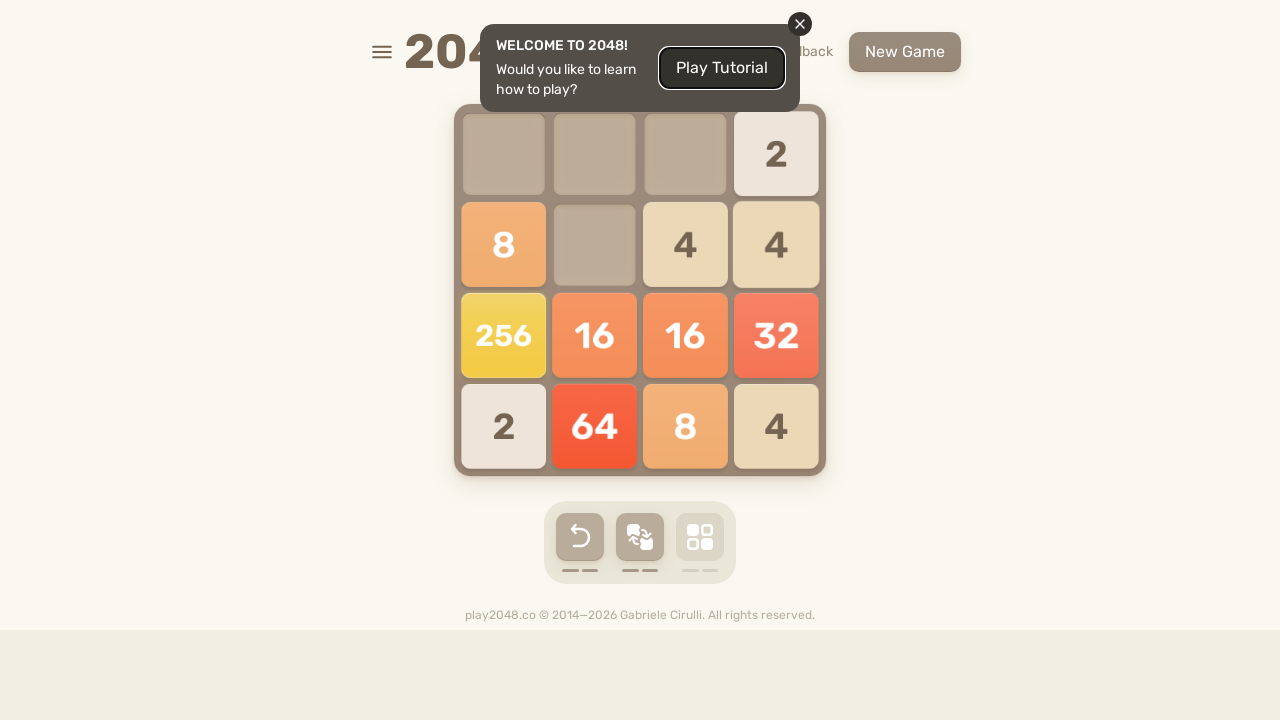

Pressed ArrowUp key on html
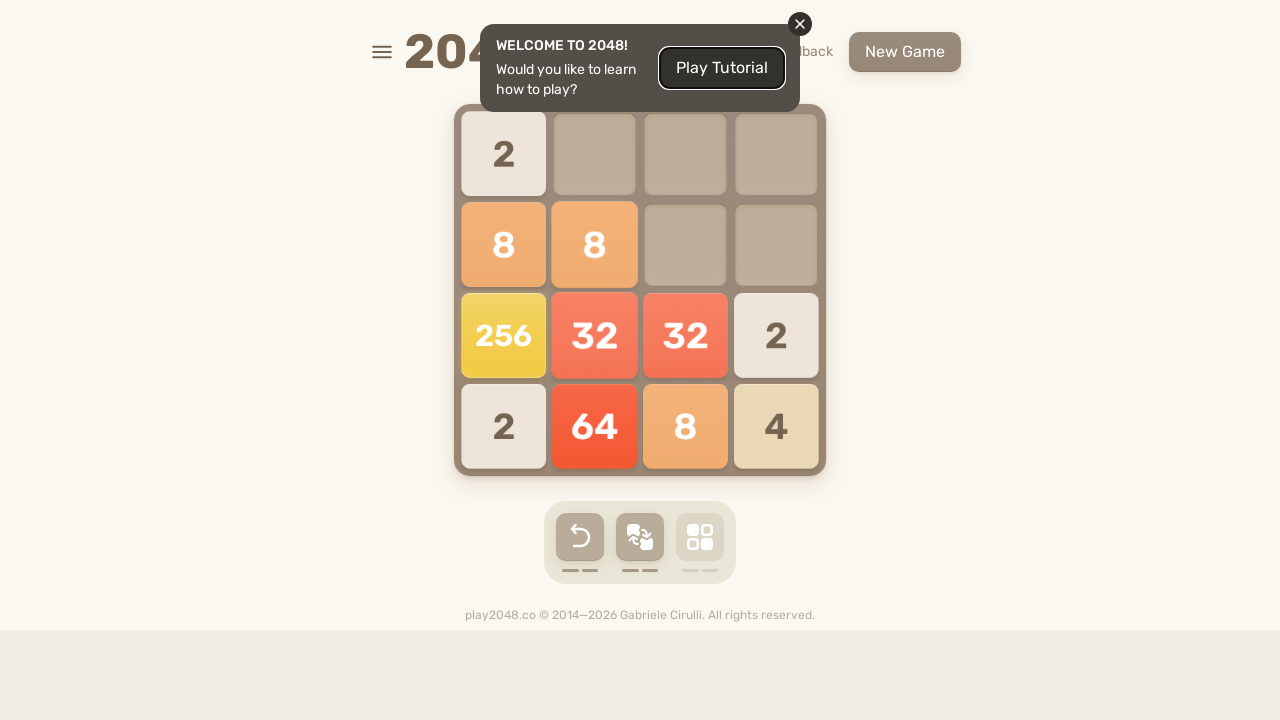

Pressed ArrowRight key on html
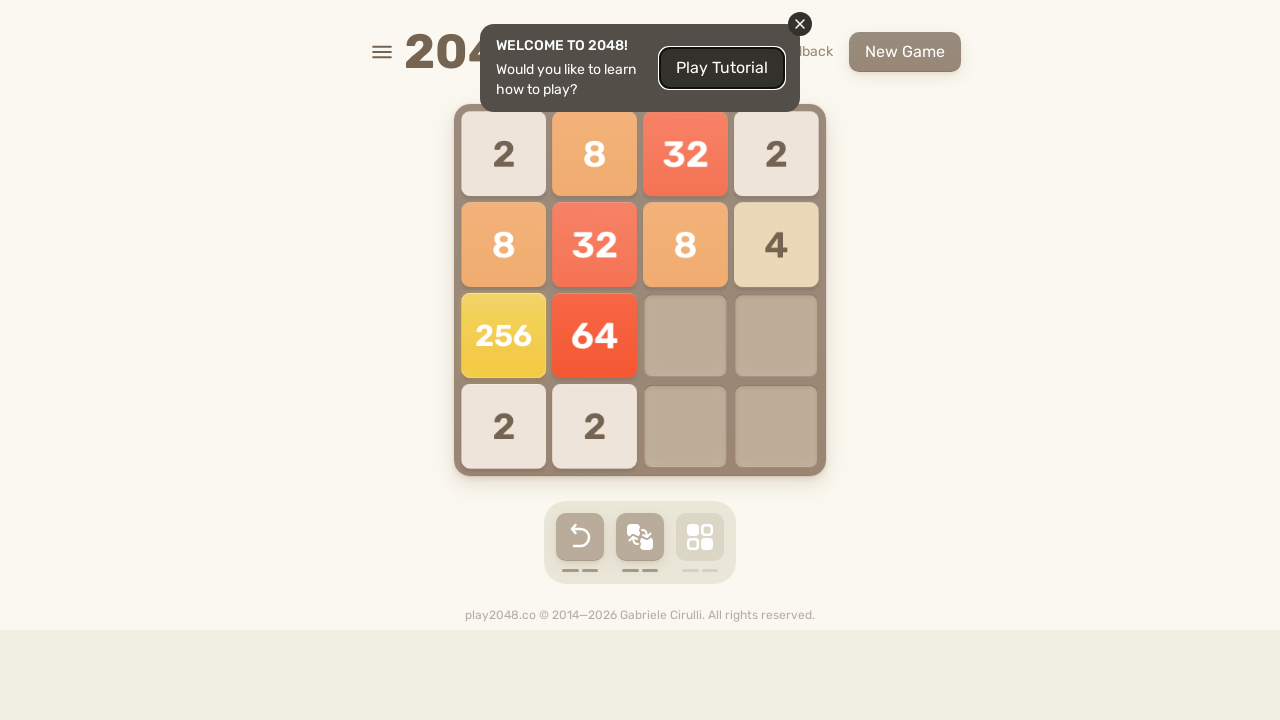

Pressed ArrowDown key on html
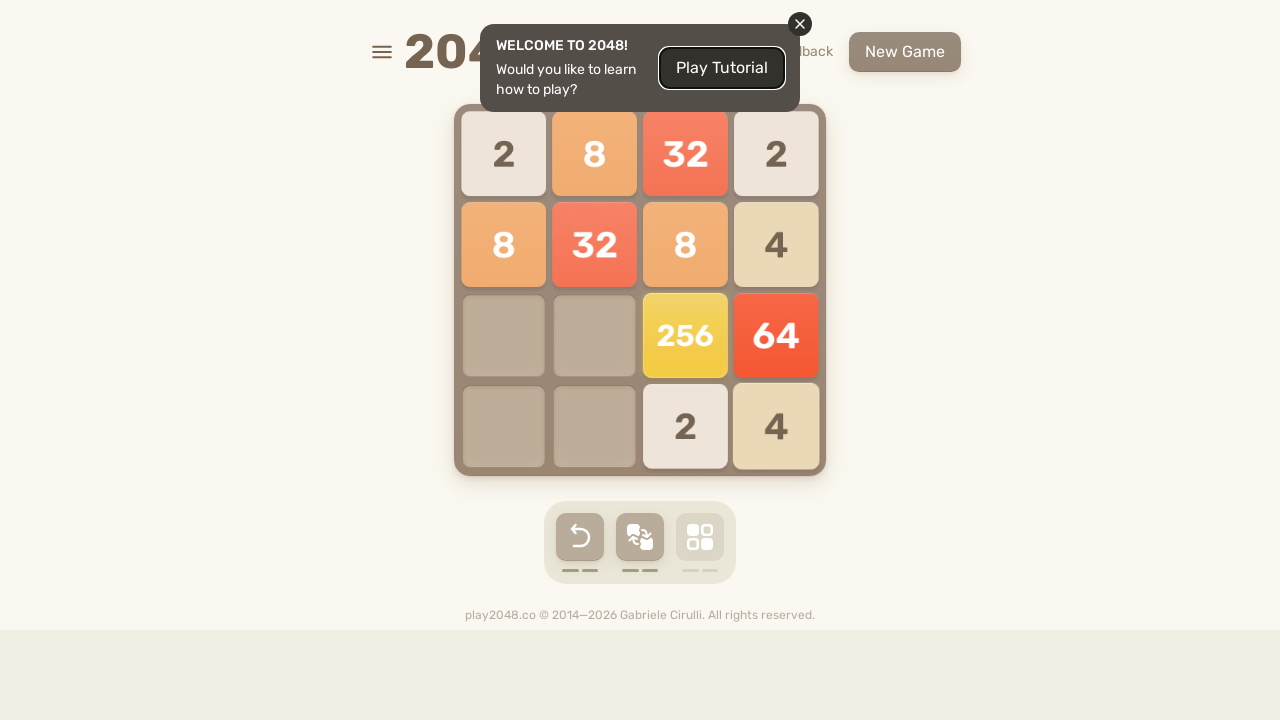

Pressed ArrowLeft key on html
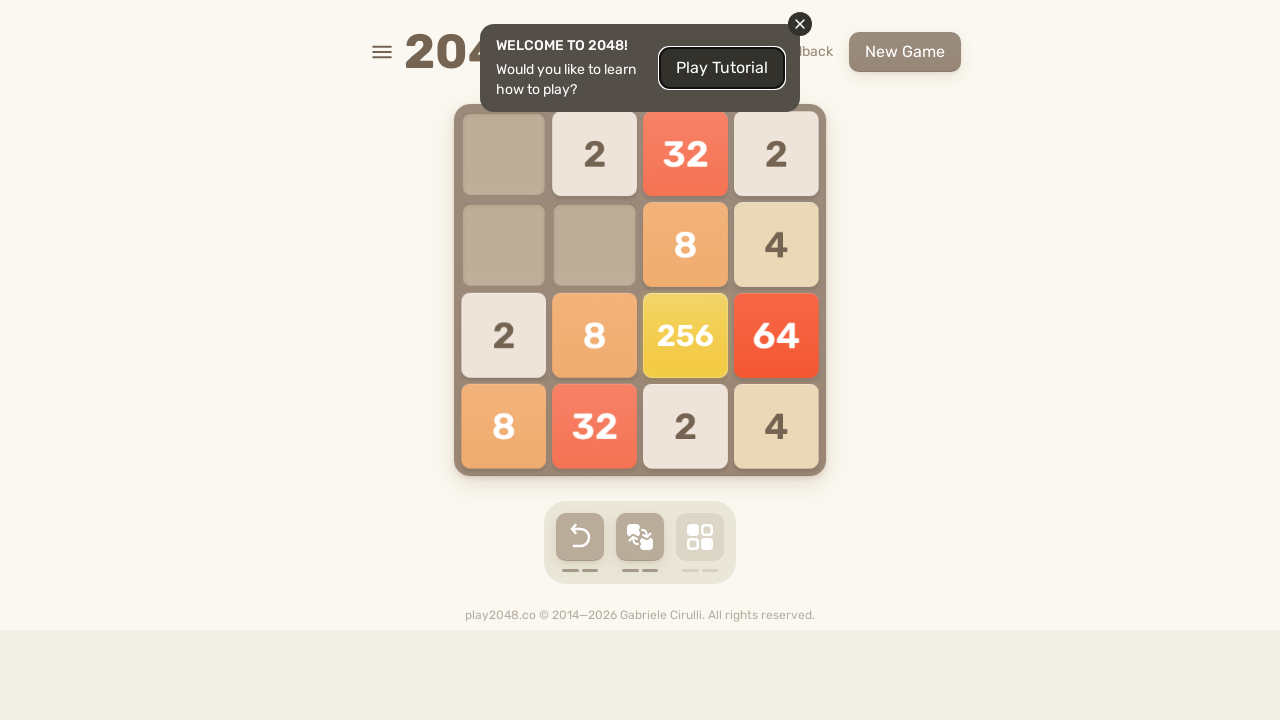

Pressed ArrowUp key on html
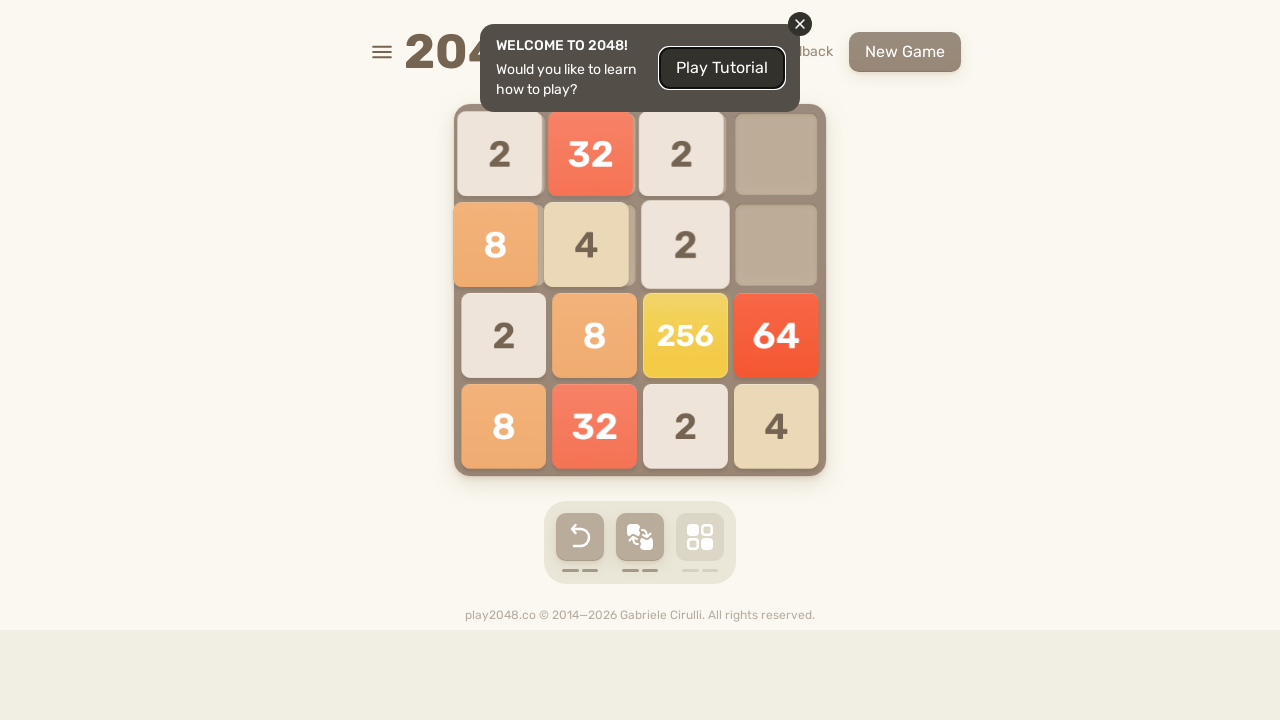

Pressed ArrowRight key on html
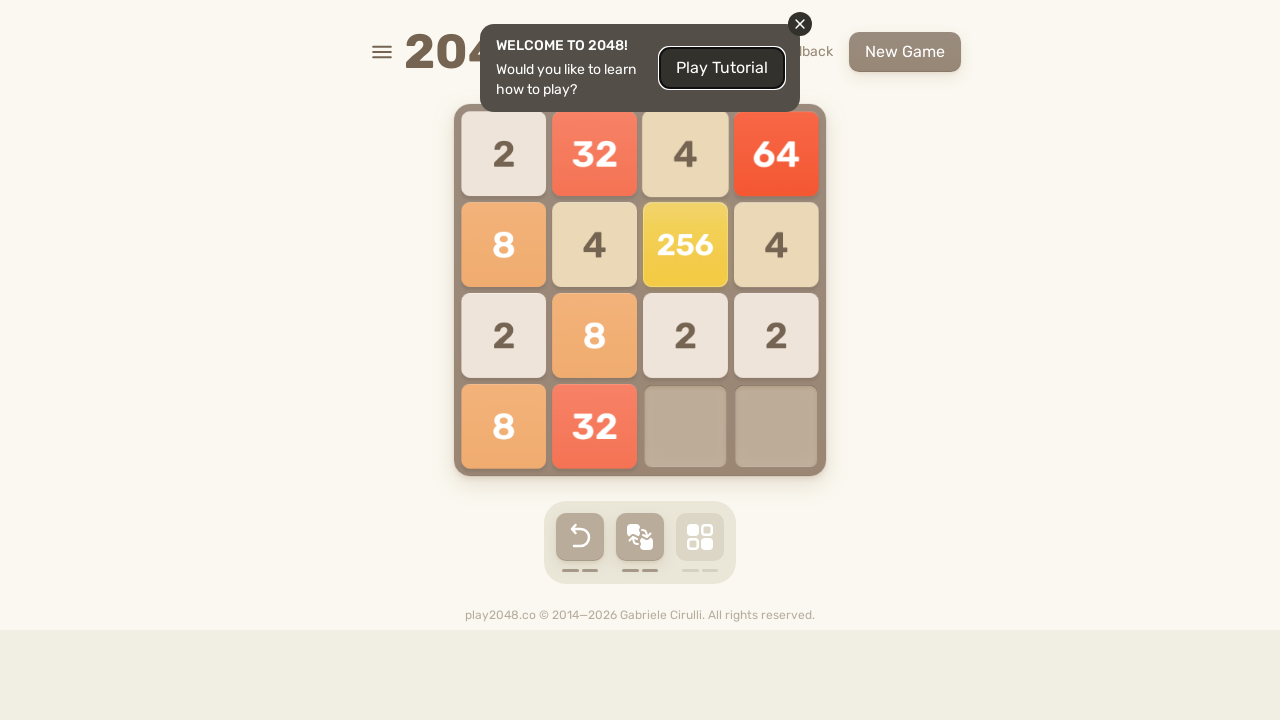

Pressed ArrowDown key on html
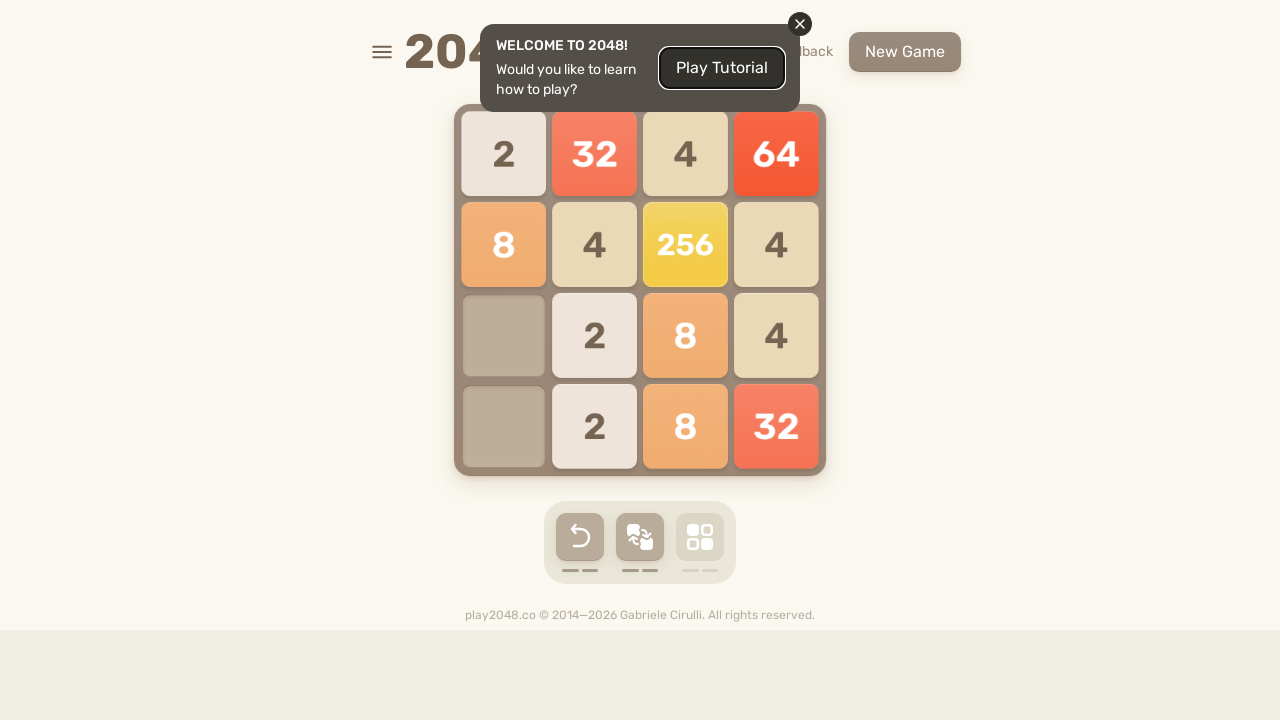

Pressed ArrowLeft key on html
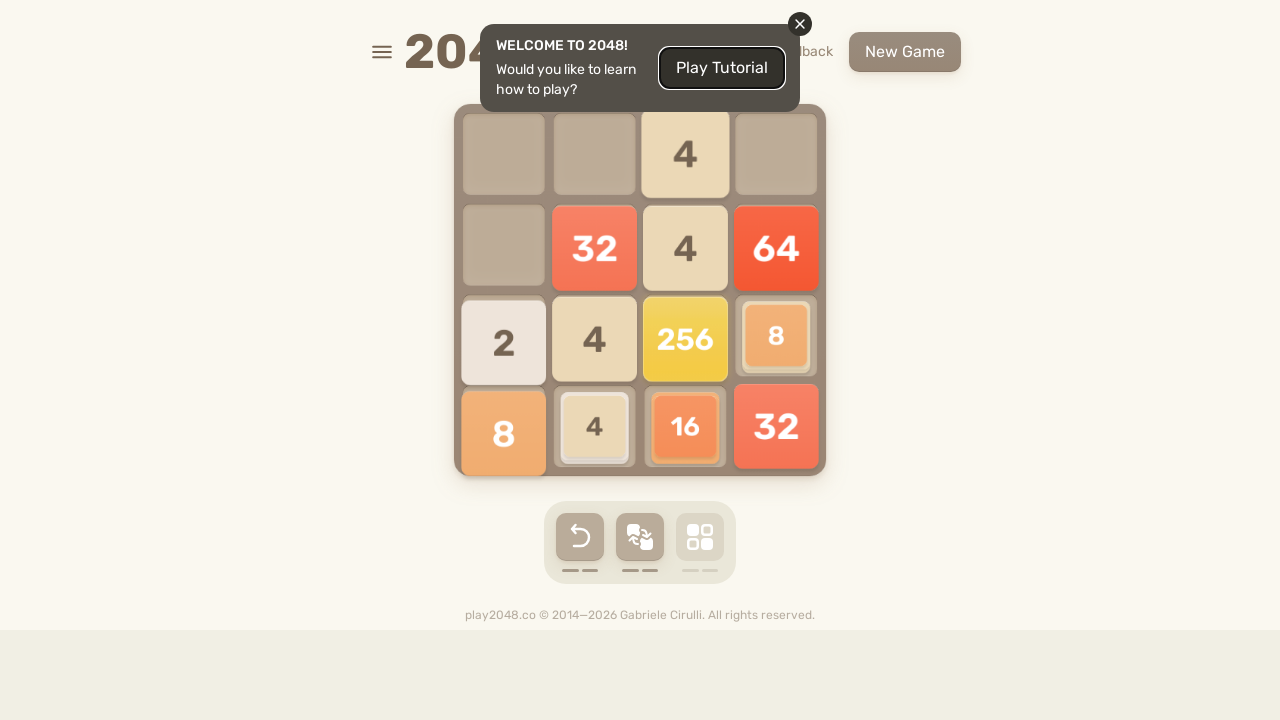

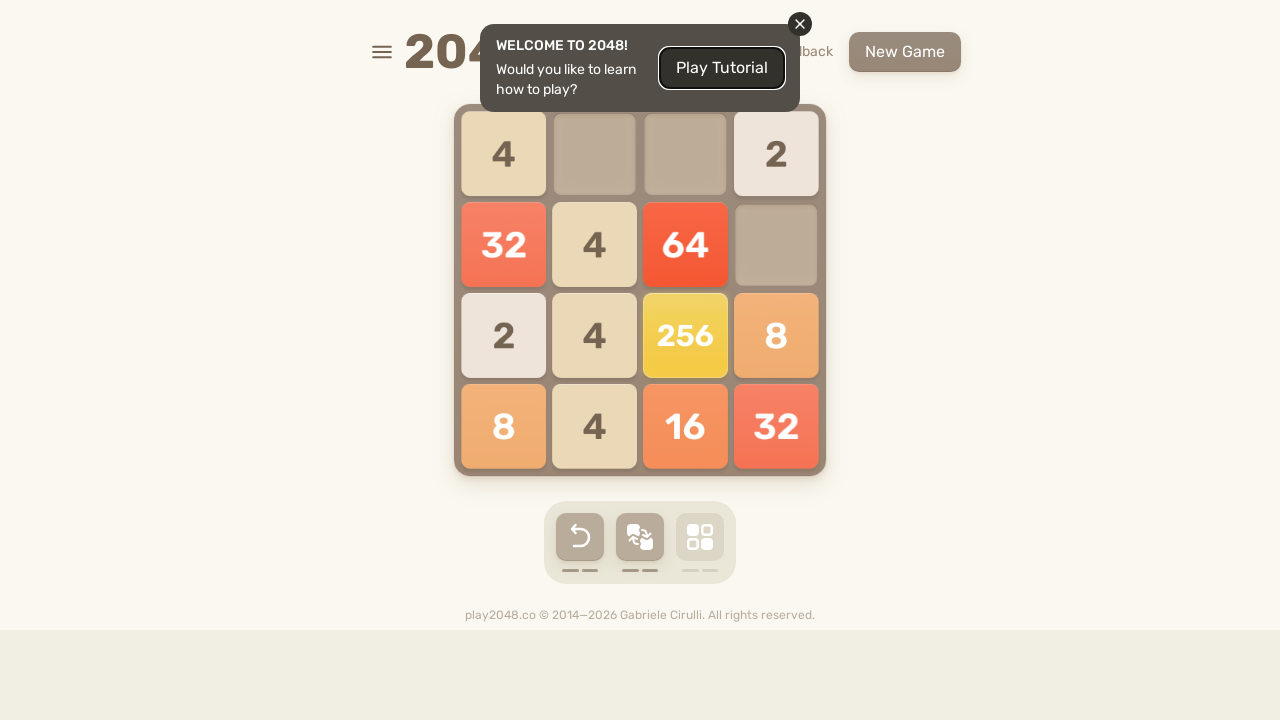